Tests a todo list application by adding 100 todo items, then deleting every other item (items at even indices) from the list.

Starting URL: https://material.playwrightvn.com/

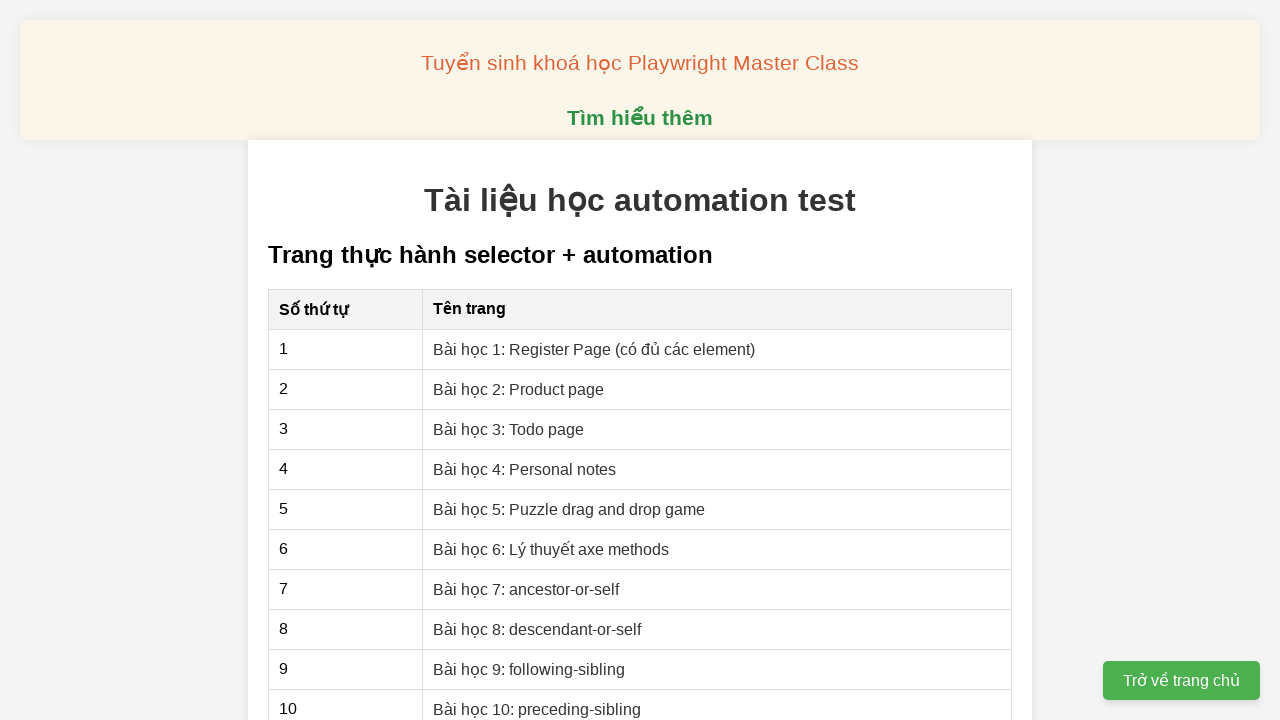

Clicked link to navigate to todo list page at (509, 429) on xpath=//a[@href='03-xpath-todo-list.html']
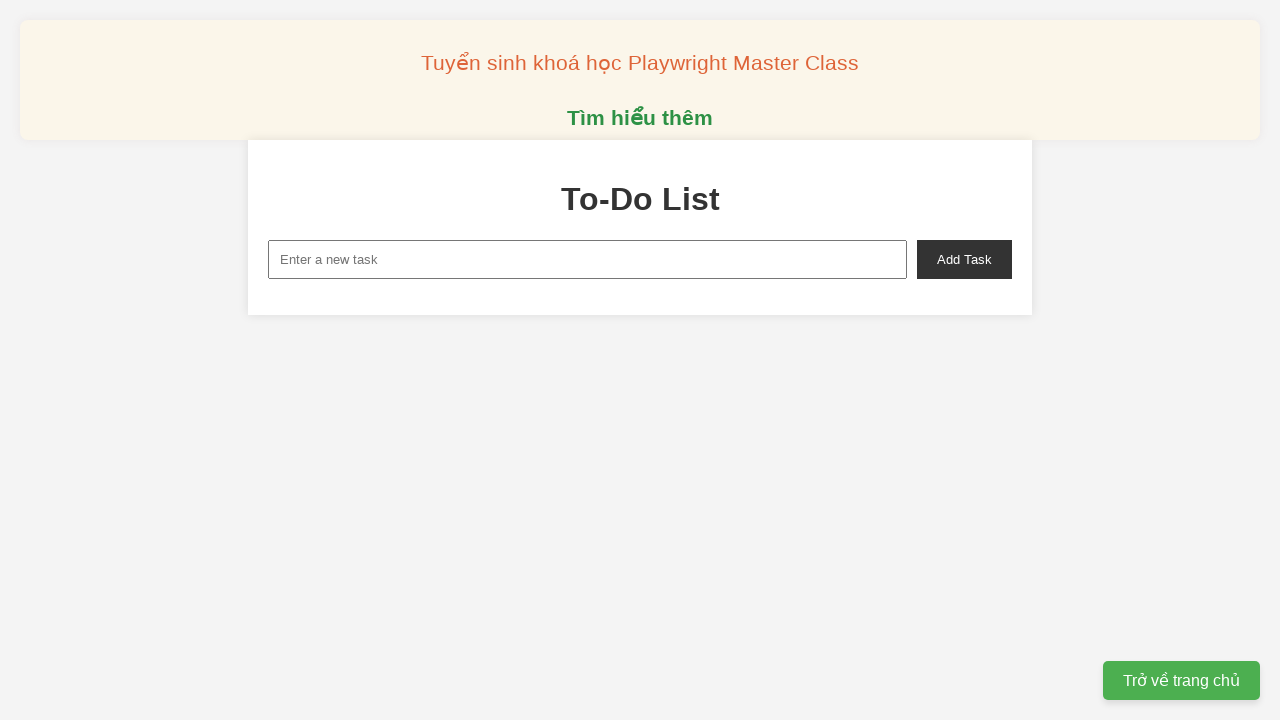

Filled new task input with 'Todo 1' on xpath=//input[@id='new-task']
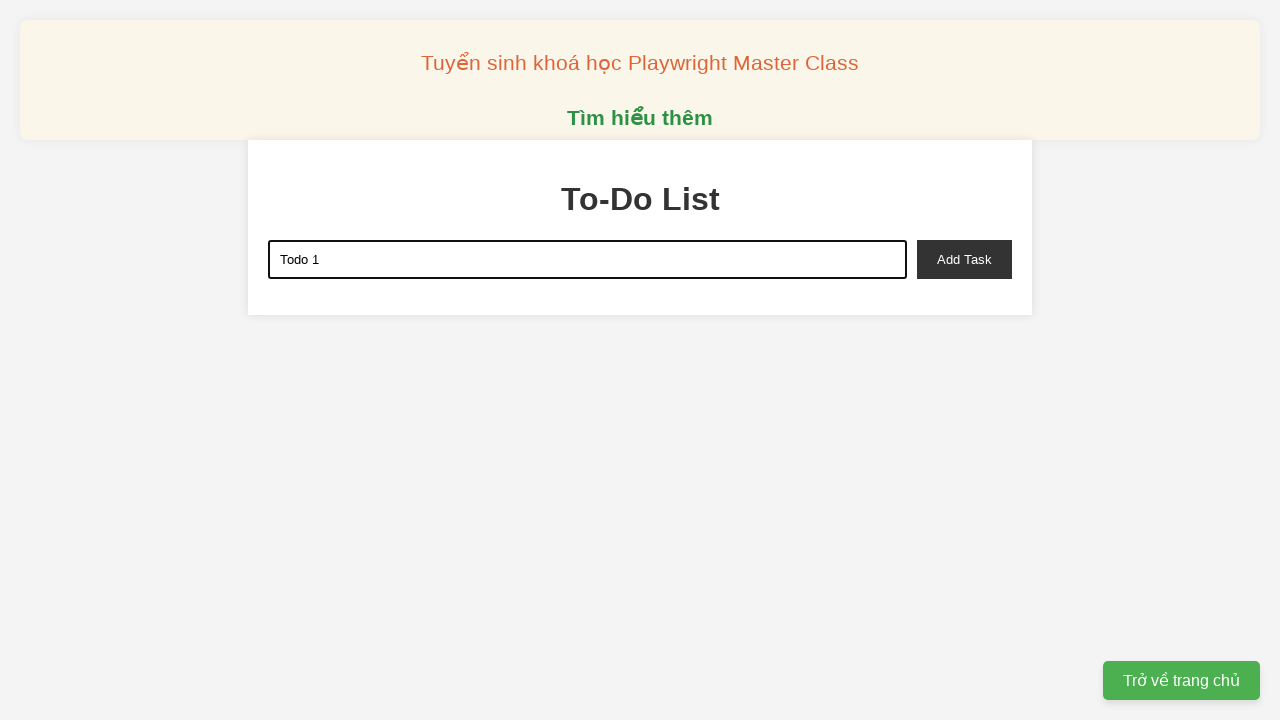

Clicked add task button to add 'Todo 1' at (964, 259) on xpath=//button[@id='add-task']
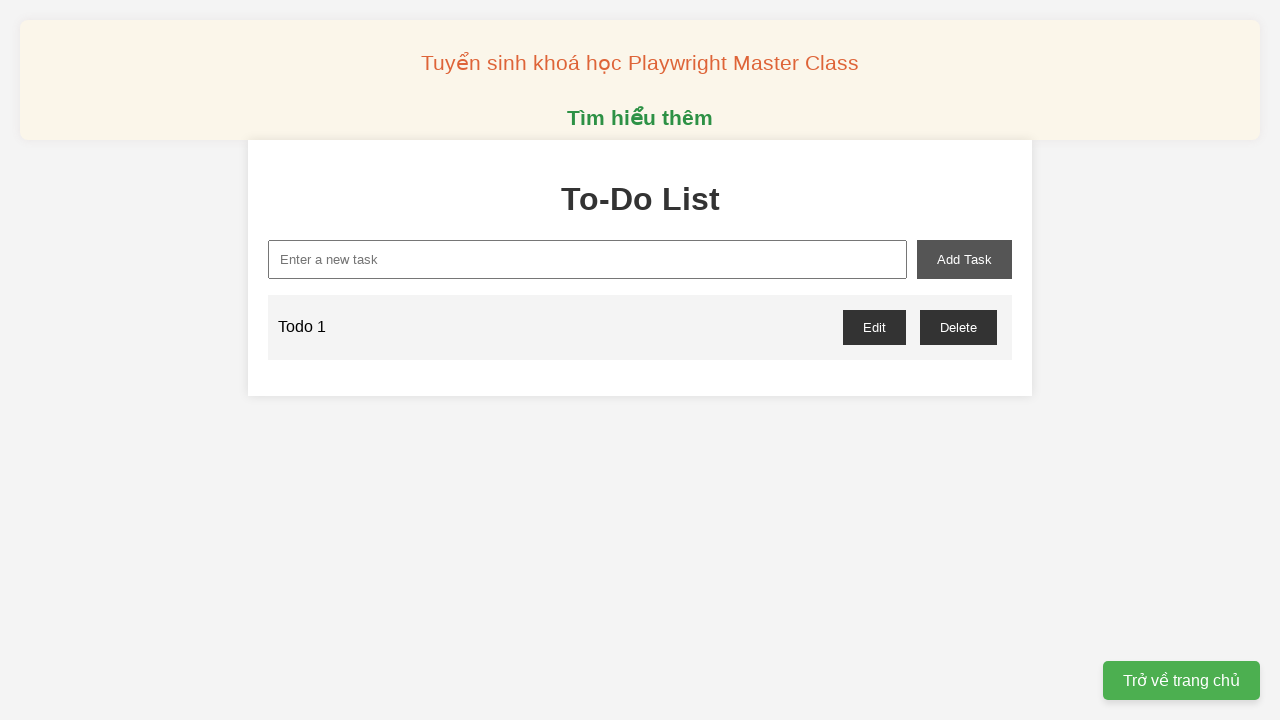

Filled new task input with 'Todo 2' on xpath=//input[@id='new-task']
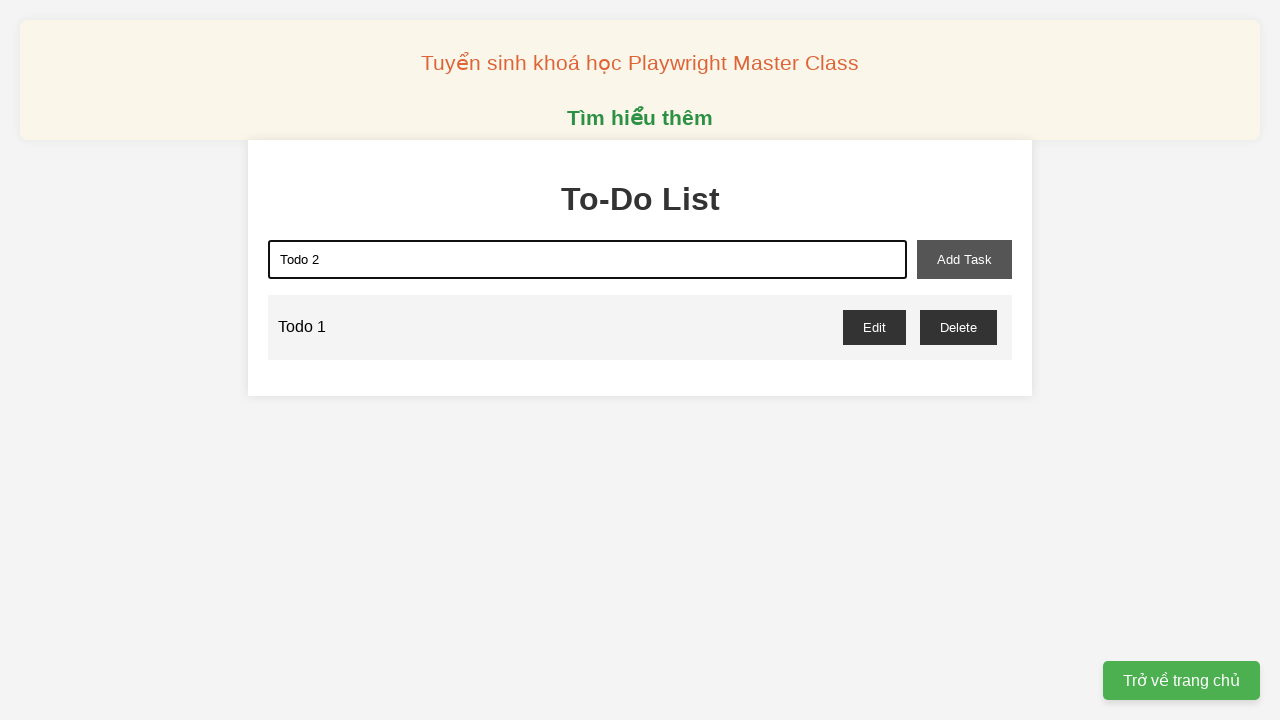

Clicked add task button to add 'Todo 2' at (964, 259) on xpath=//button[@id='add-task']
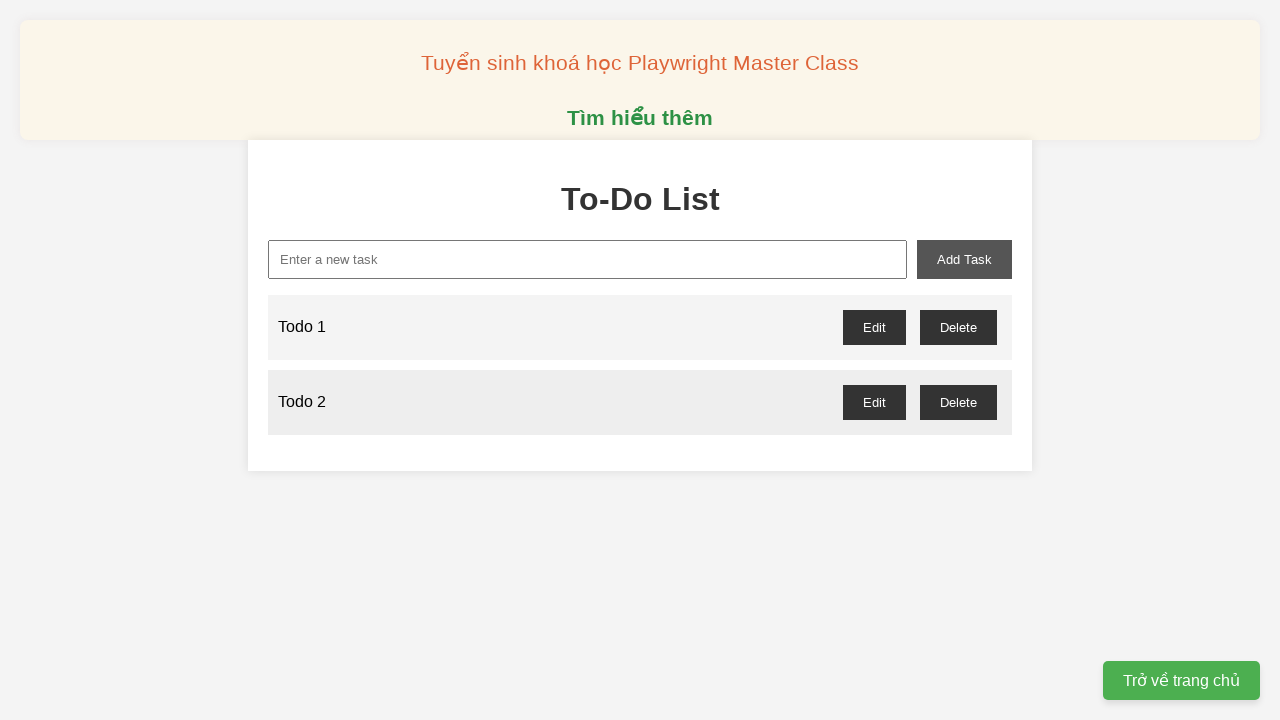

Filled new task input with 'Todo 3' on xpath=//input[@id='new-task']
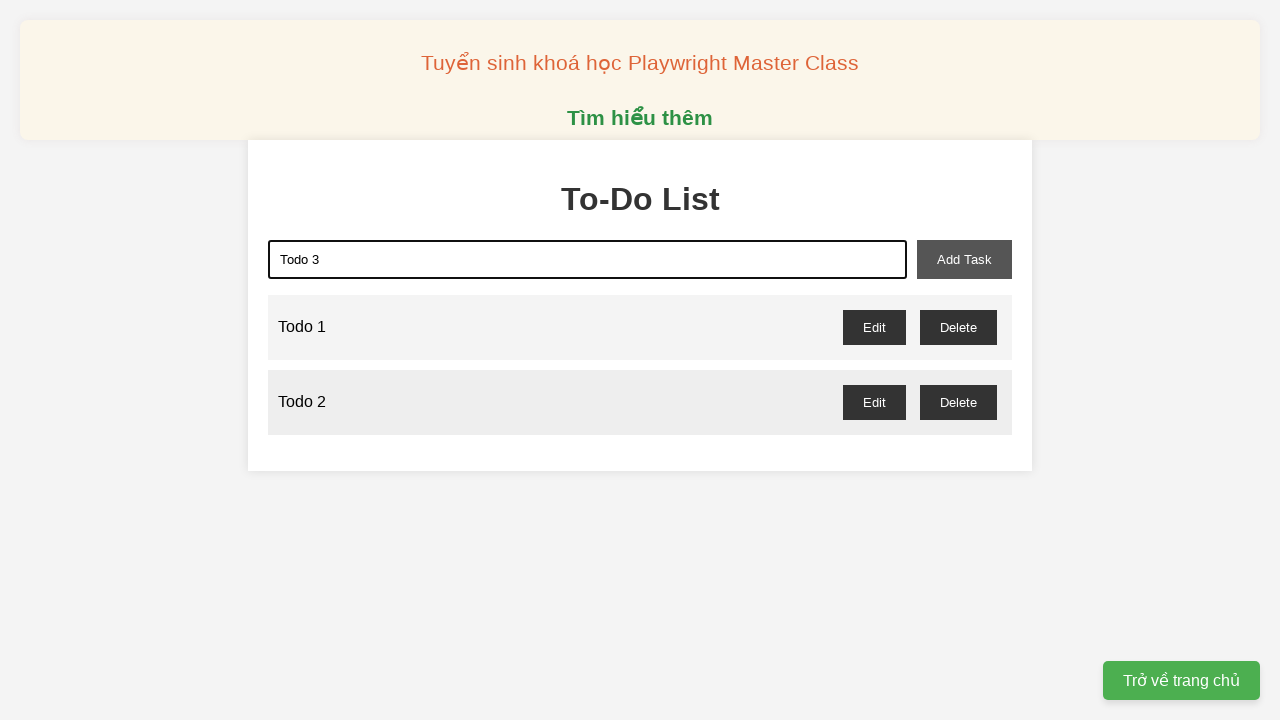

Clicked add task button to add 'Todo 3' at (964, 259) on xpath=//button[@id='add-task']
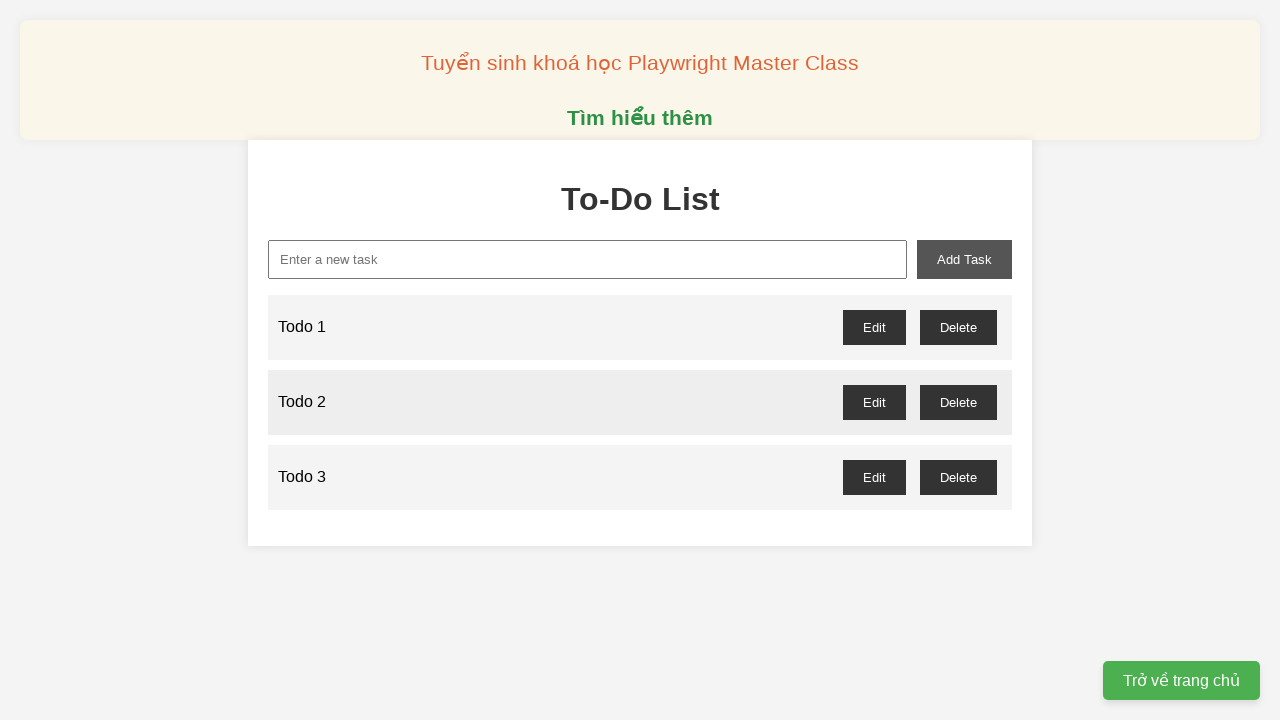

Filled new task input with 'Todo 4' on xpath=//input[@id='new-task']
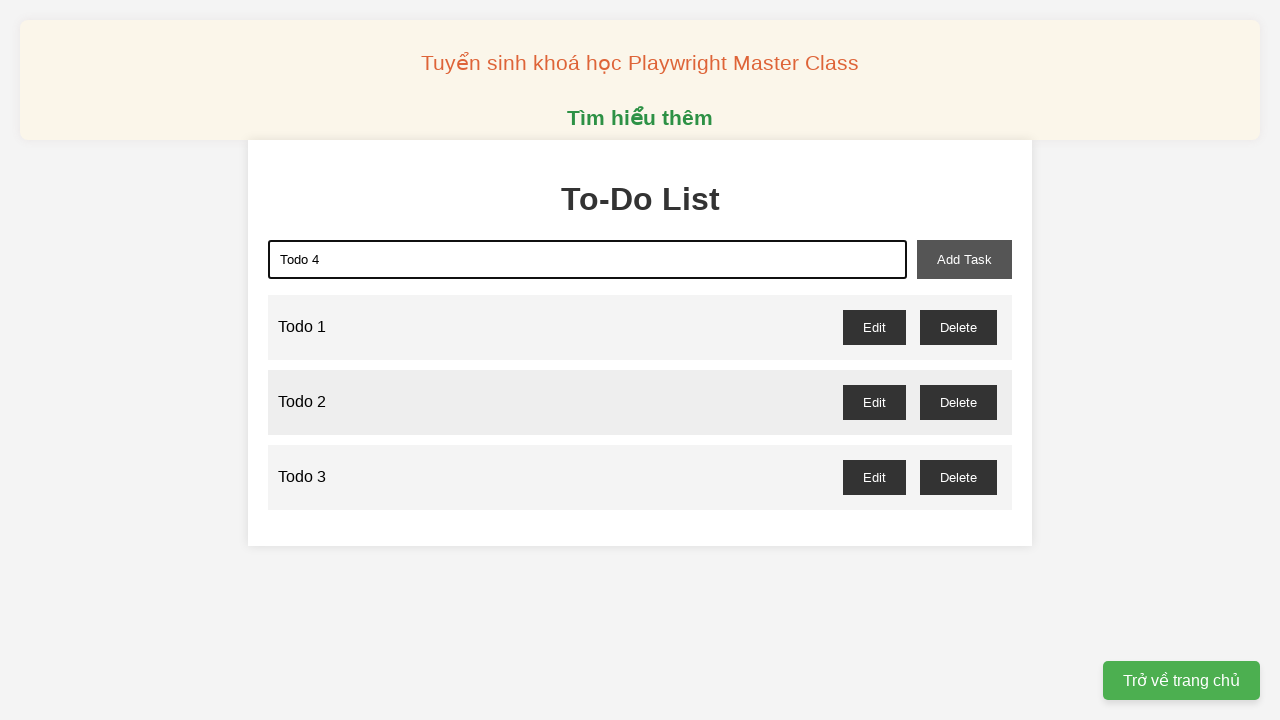

Clicked add task button to add 'Todo 4' at (964, 259) on xpath=//button[@id='add-task']
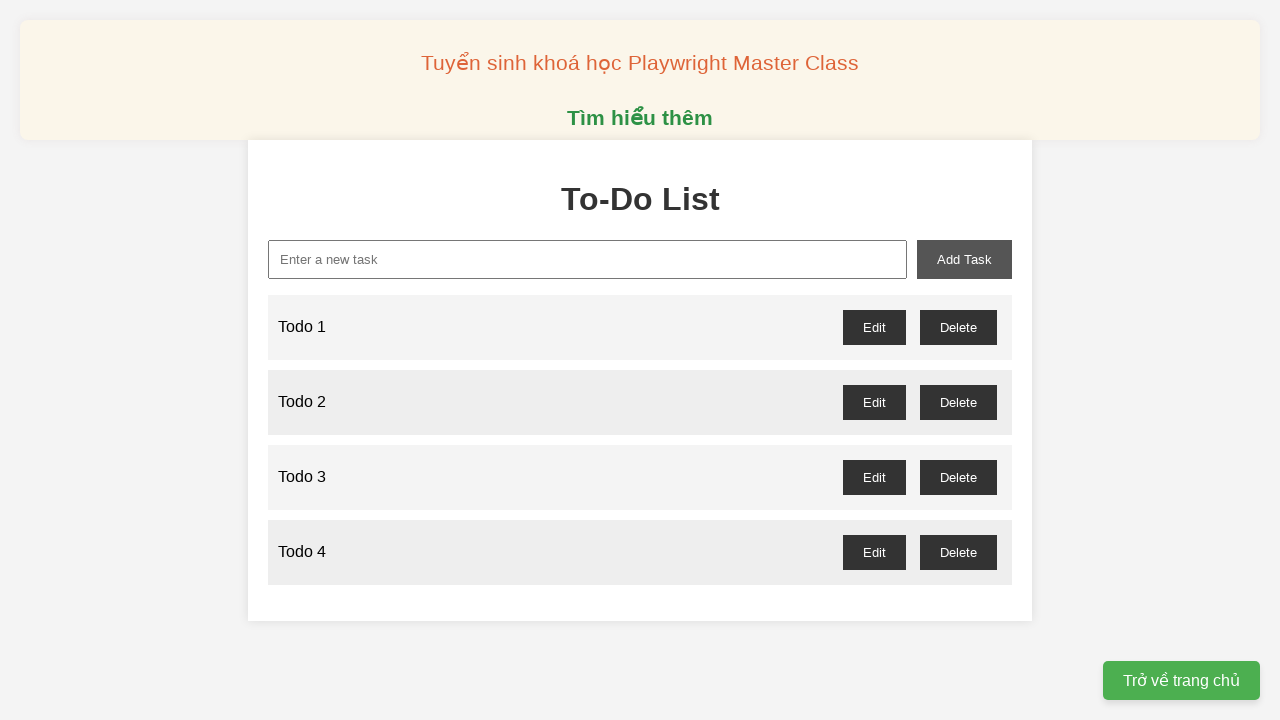

Filled new task input with 'Todo 5' on xpath=//input[@id='new-task']
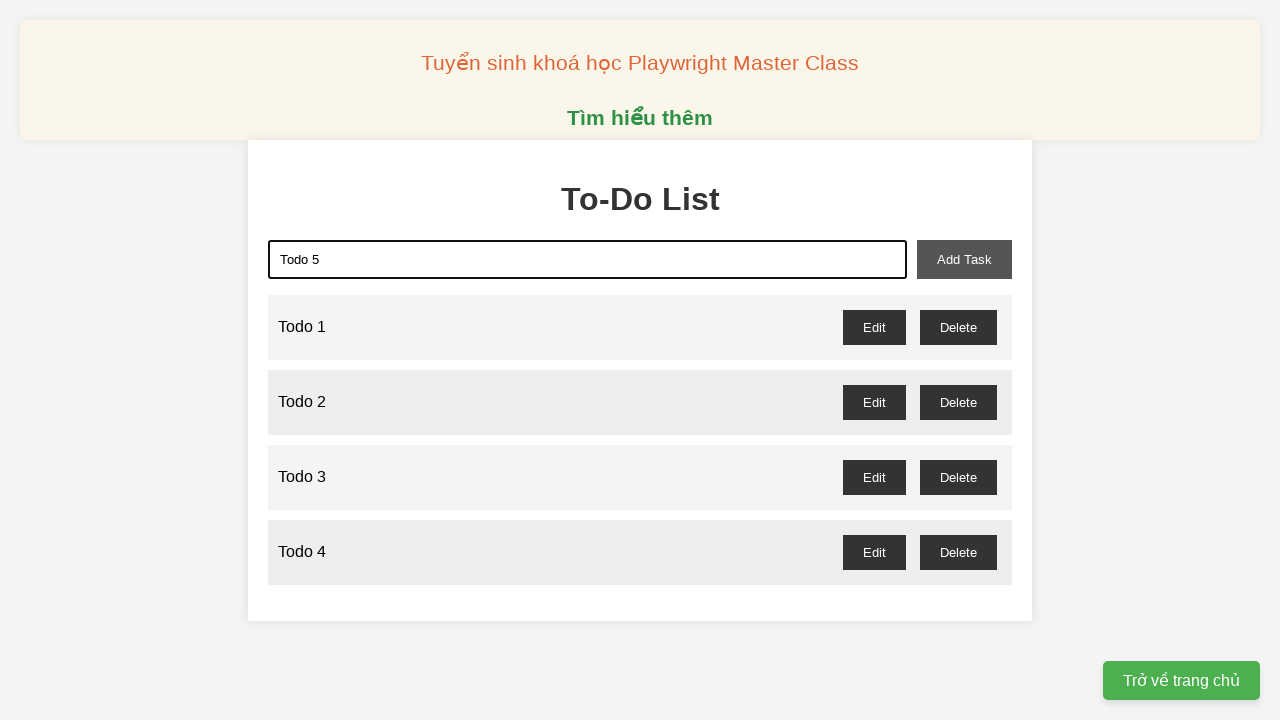

Clicked add task button to add 'Todo 5' at (964, 259) on xpath=//button[@id='add-task']
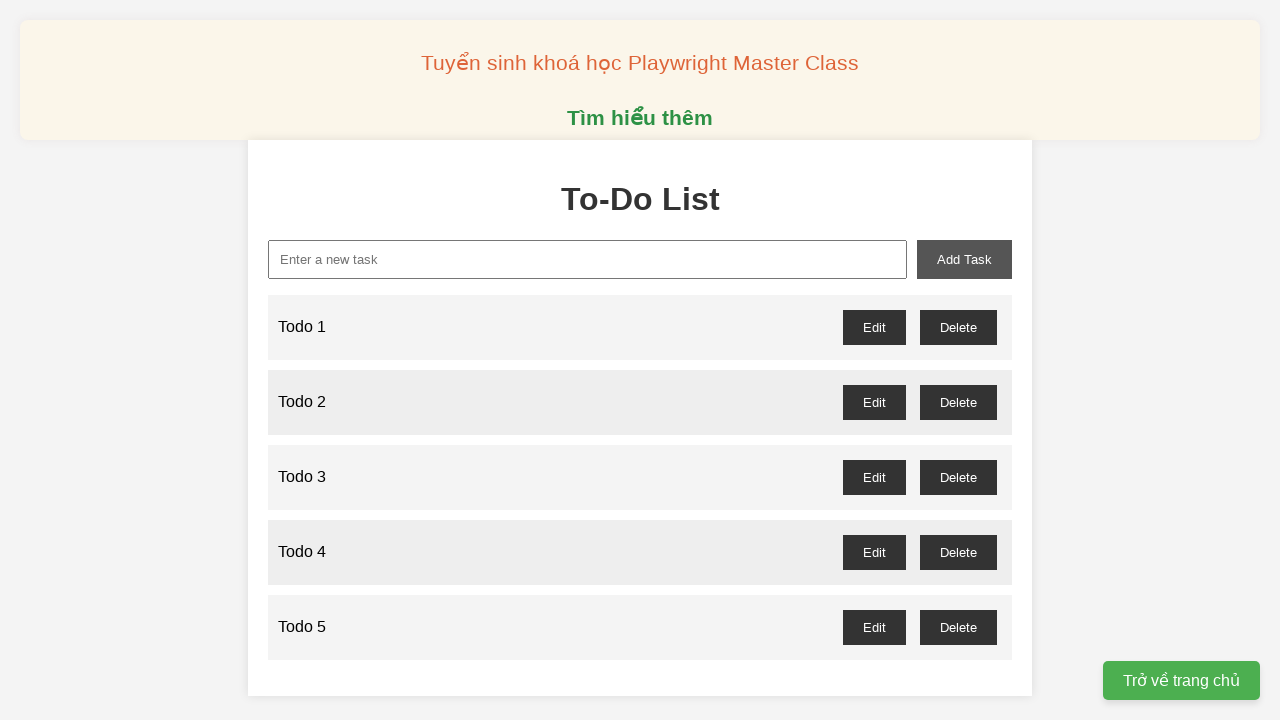

Filled new task input with 'Todo 6' on xpath=//input[@id='new-task']
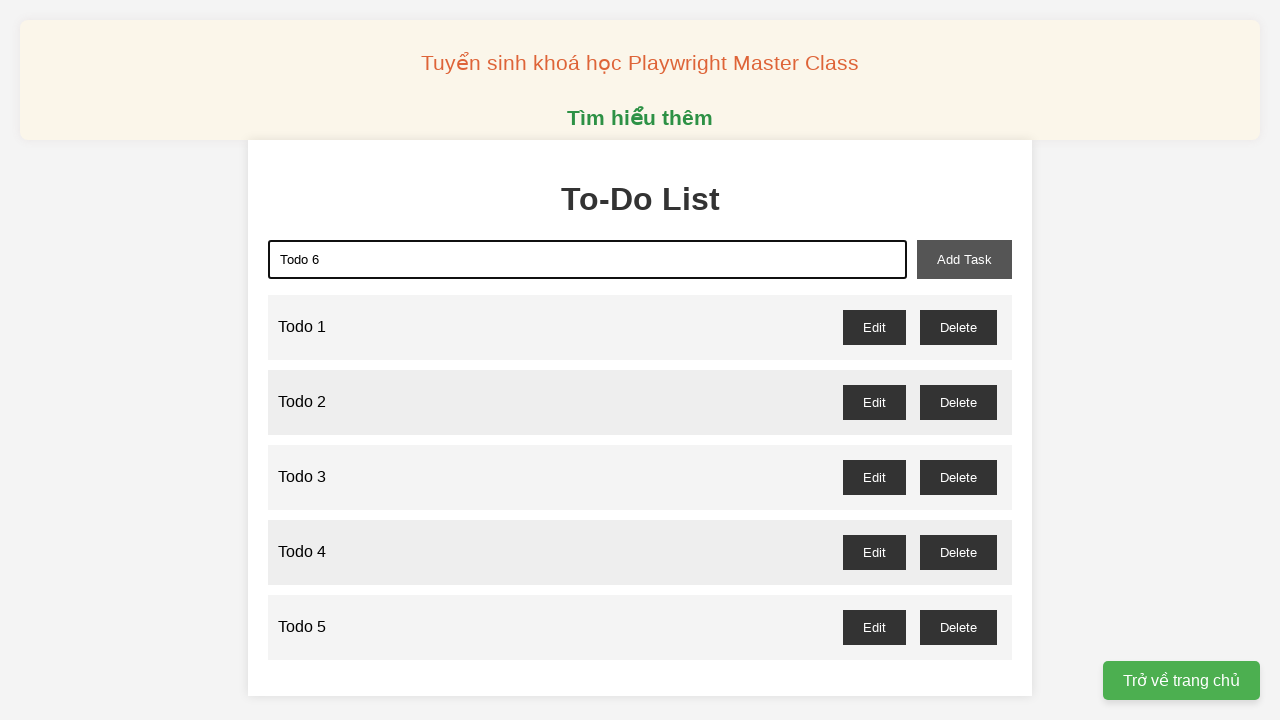

Clicked add task button to add 'Todo 6' at (964, 259) on xpath=//button[@id='add-task']
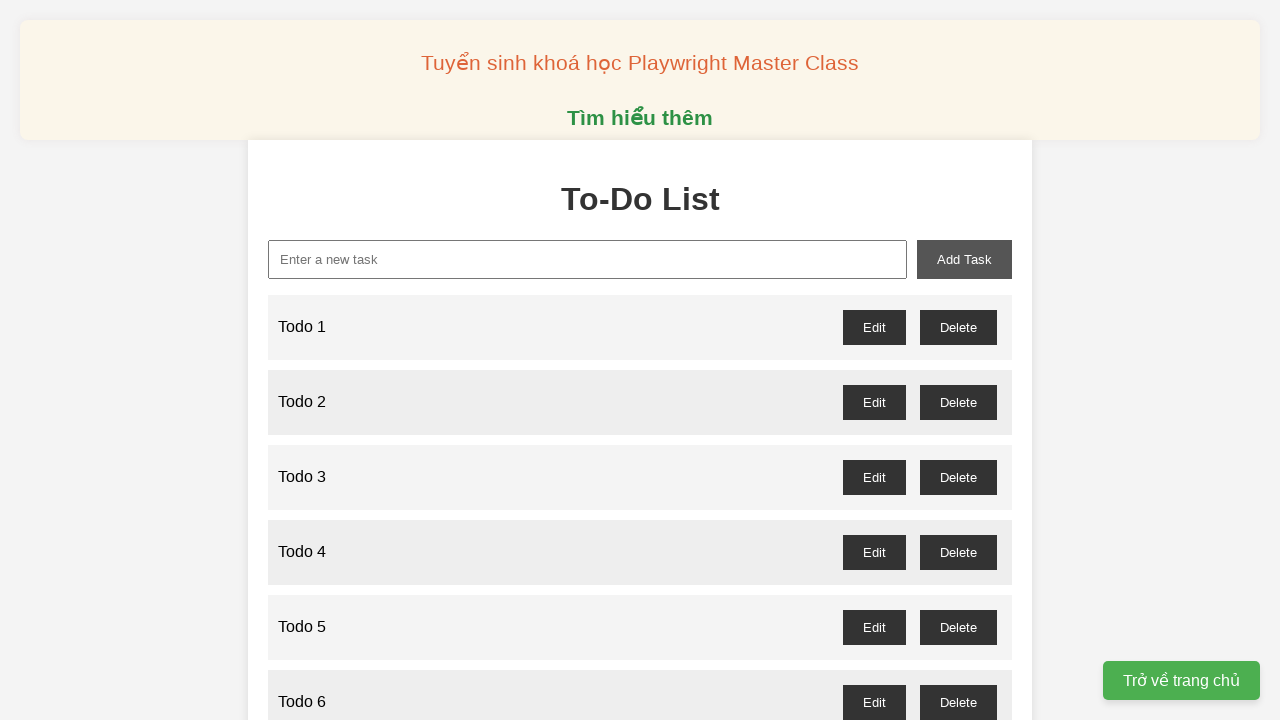

Filled new task input with 'Todo 7' on xpath=//input[@id='new-task']
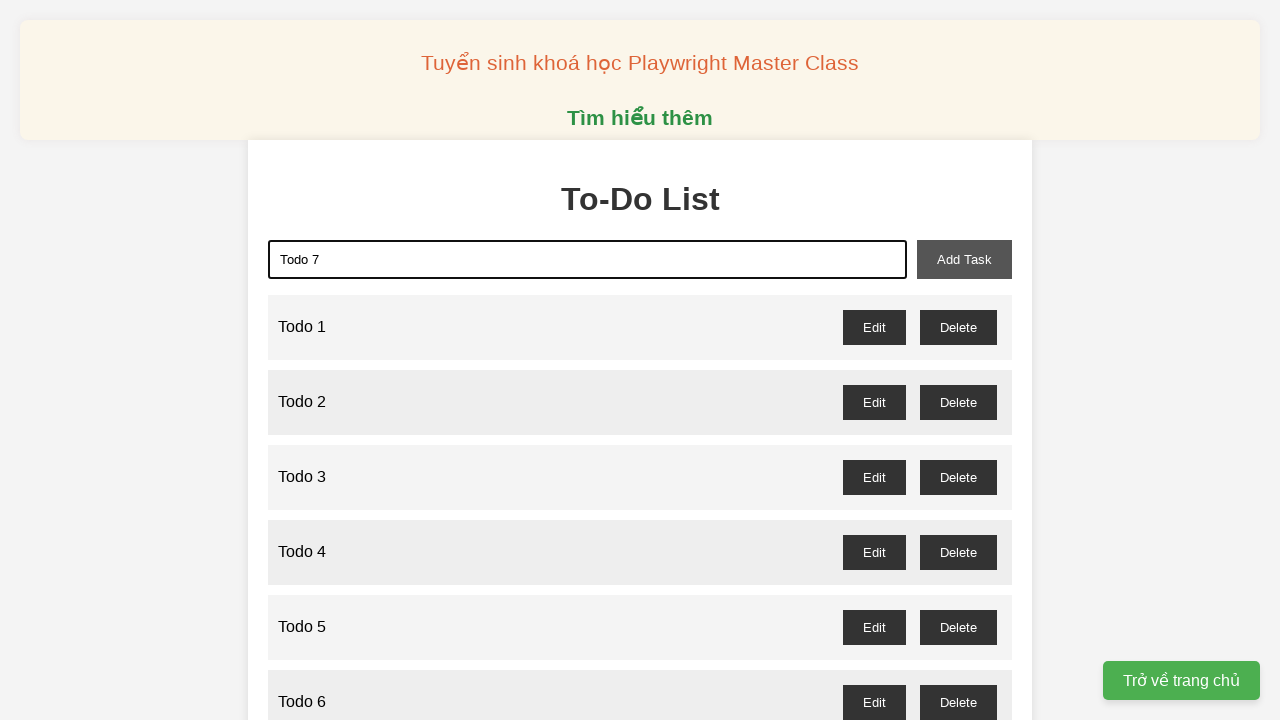

Clicked add task button to add 'Todo 7' at (964, 259) on xpath=//button[@id='add-task']
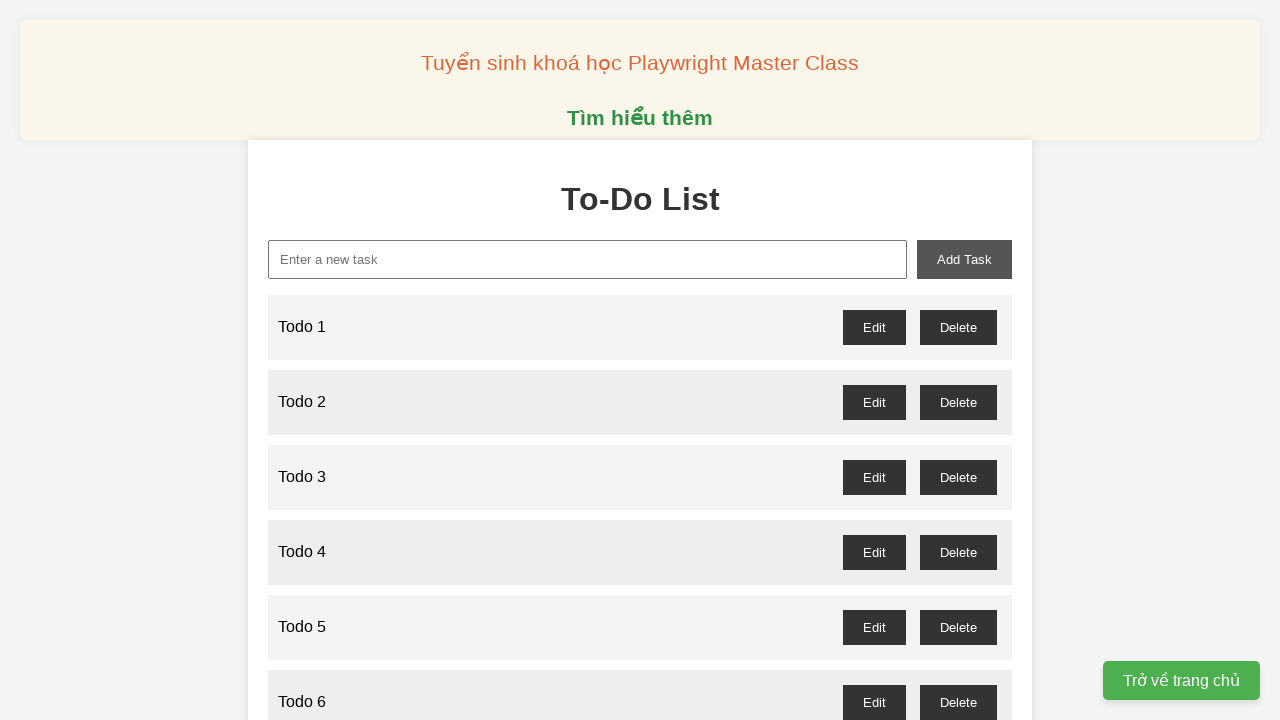

Filled new task input with 'Todo 8' on xpath=//input[@id='new-task']
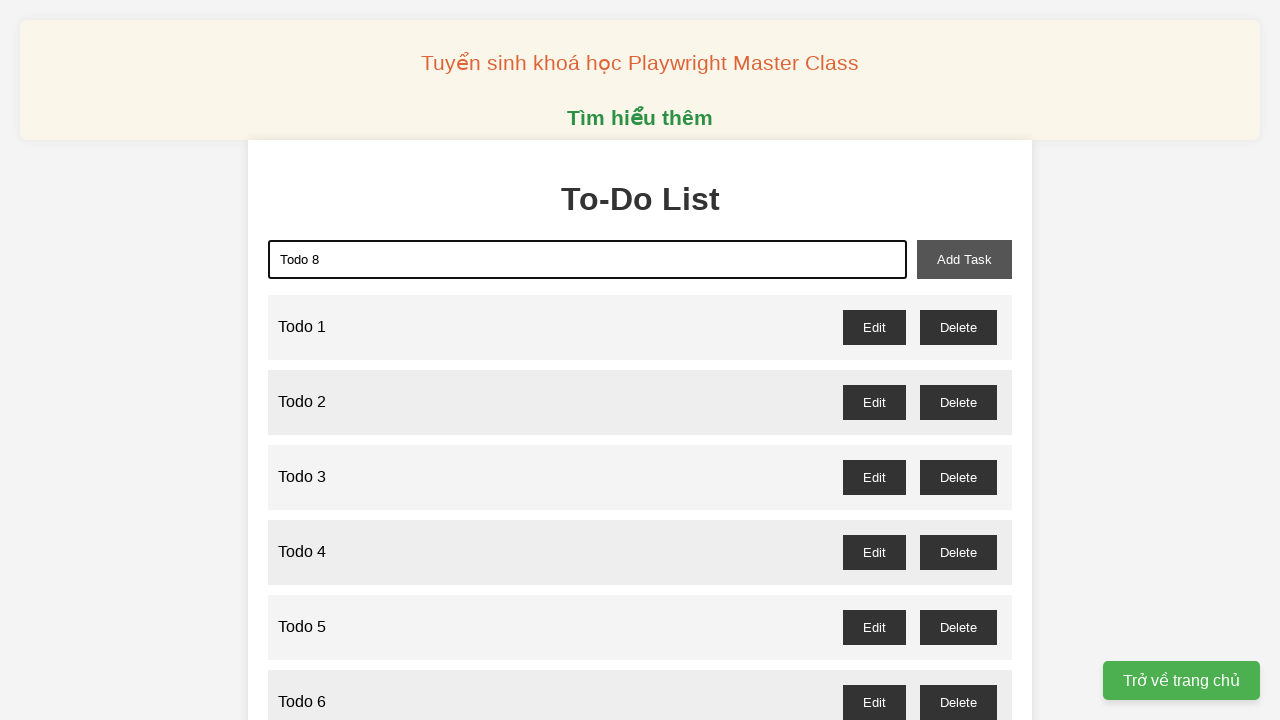

Clicked add task button to add 'Todo 8' at (964, 259) on xpath=//button[@id='add-task']
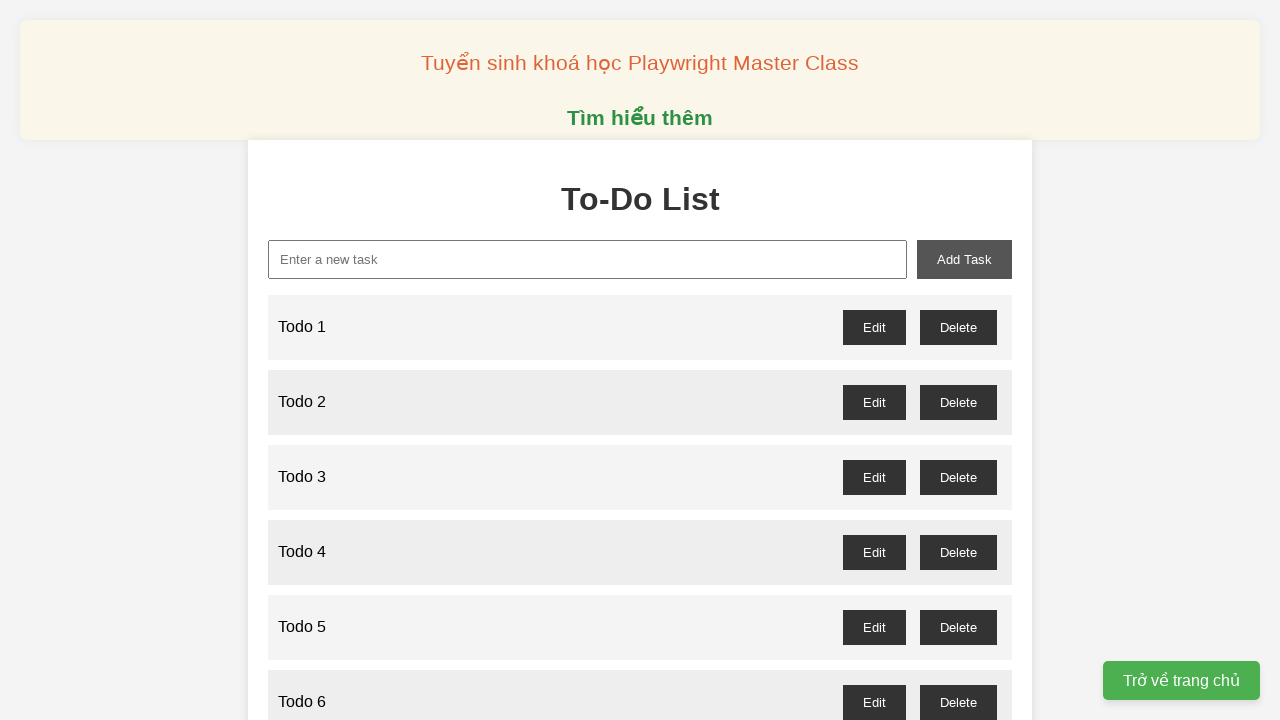

Filled new task input with 'Todo 9' on xpath=//input[@id='new-task']
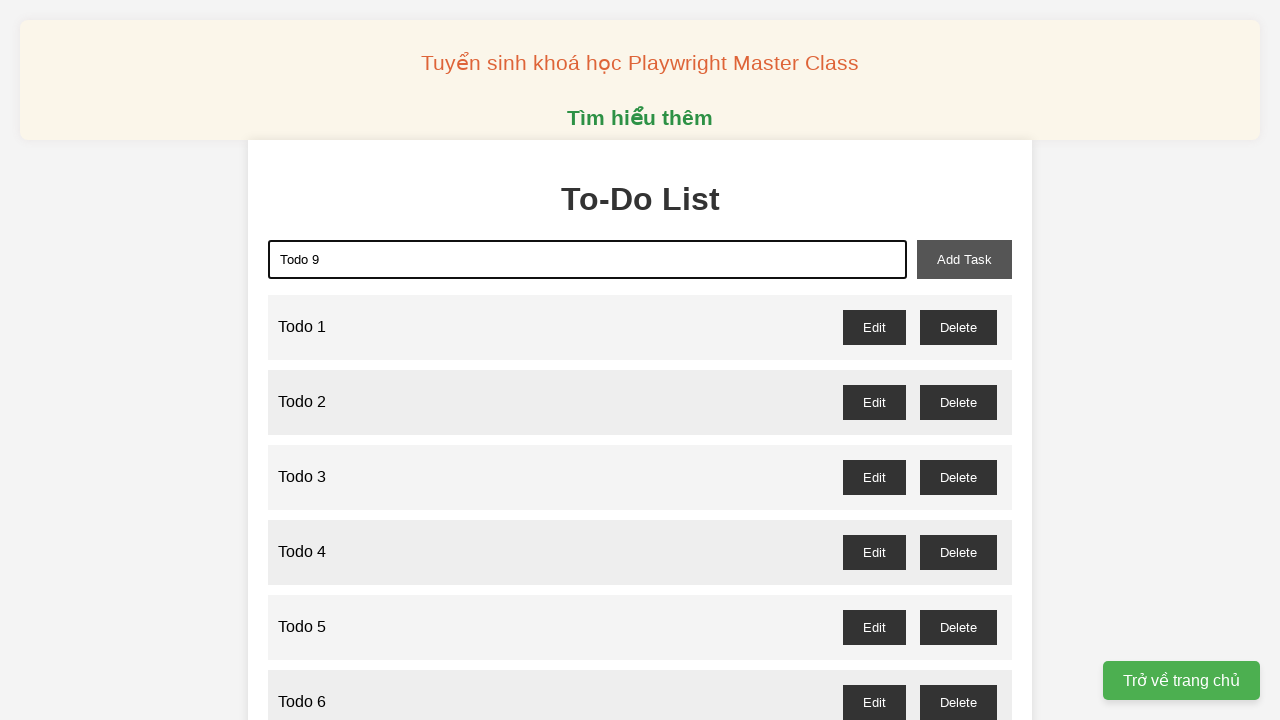

Clicked add task button to add 'Todo 9' at (964, 259) on xpath=//button[@id='add-task']
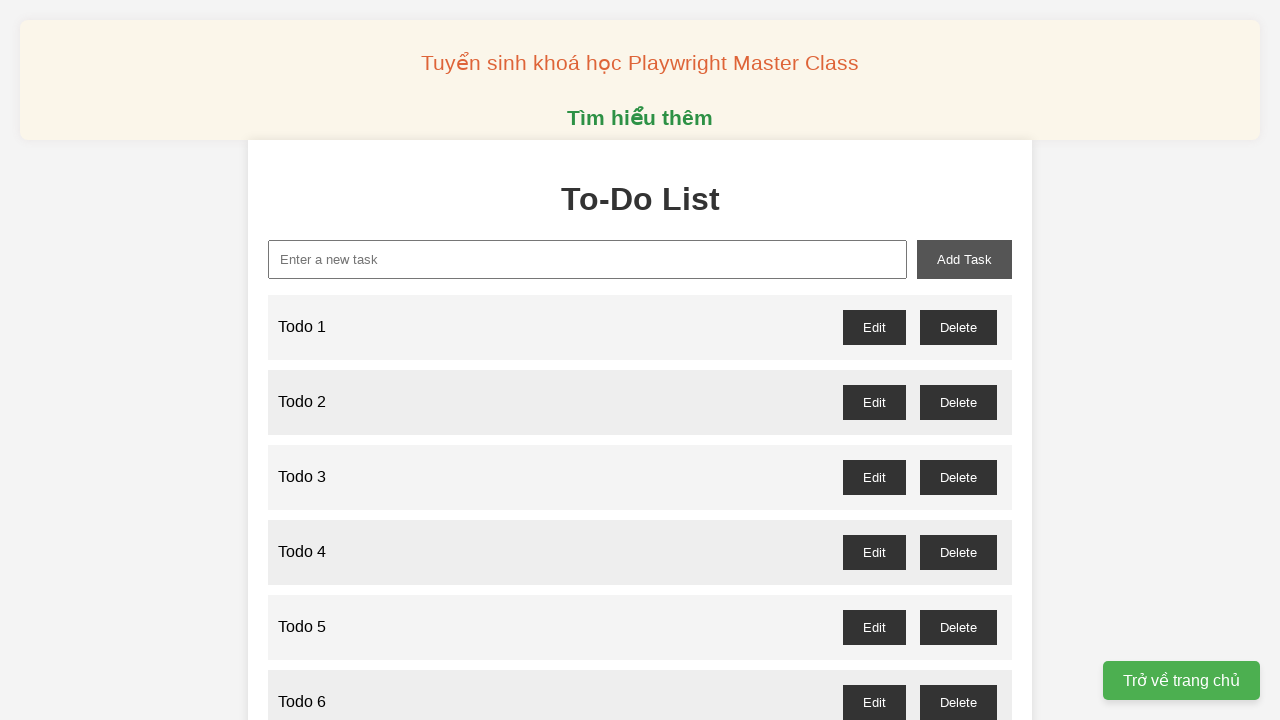

Filled new task input with 'Todo 10' on xpath=//input[@id='new-task']
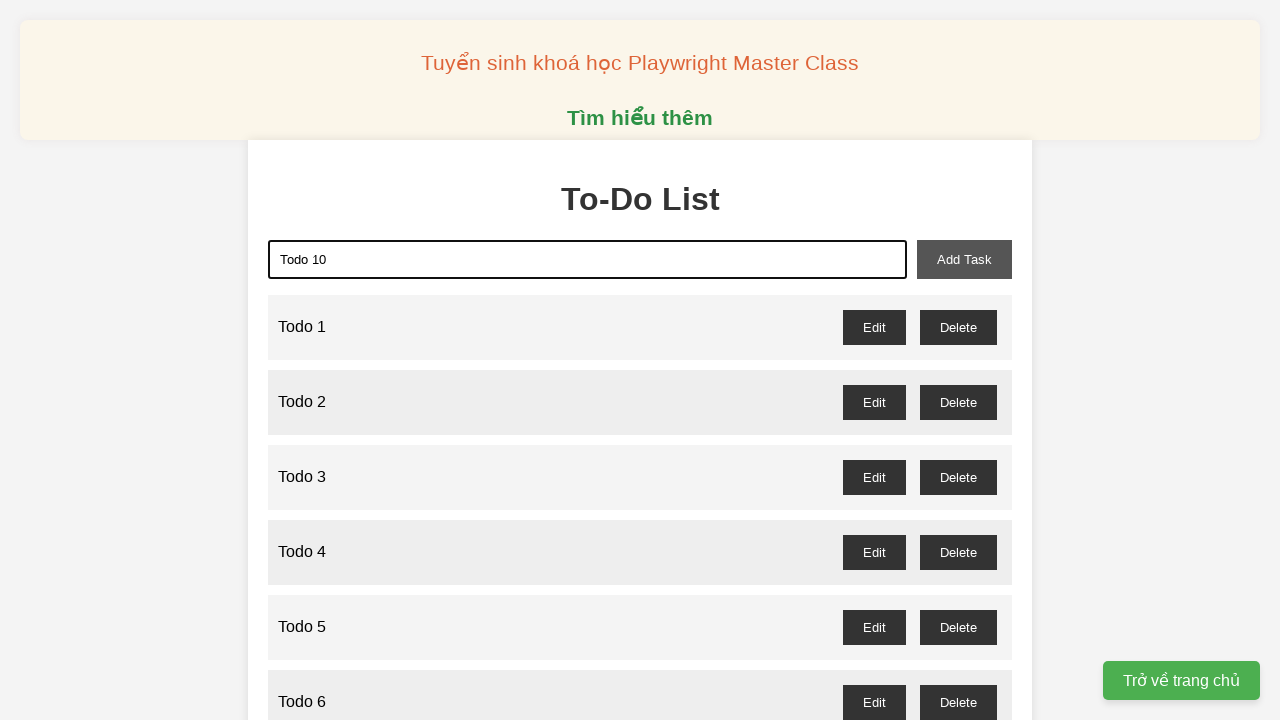

Clicked add task button to add 'Todo 10' at (964, 259) on xpath=//button[@id='add-task']
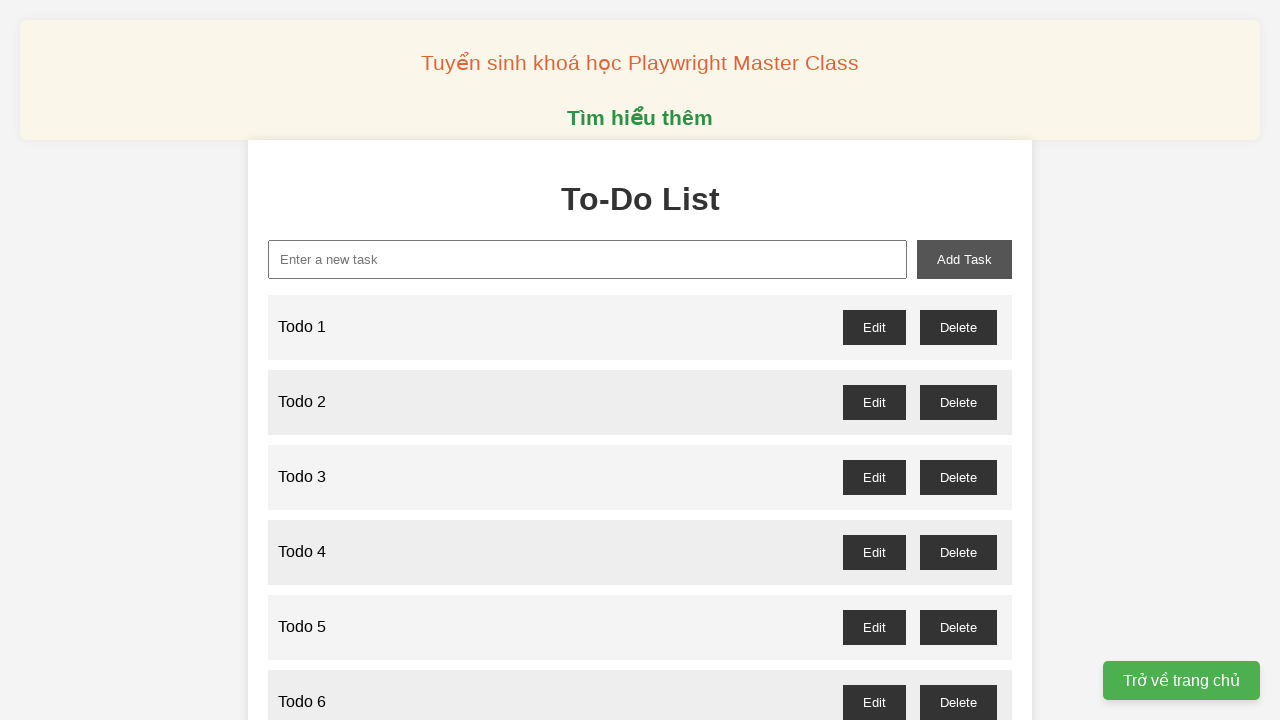

Filled new task input with 'Todo 11' on xpath=//input[@id='new-task']
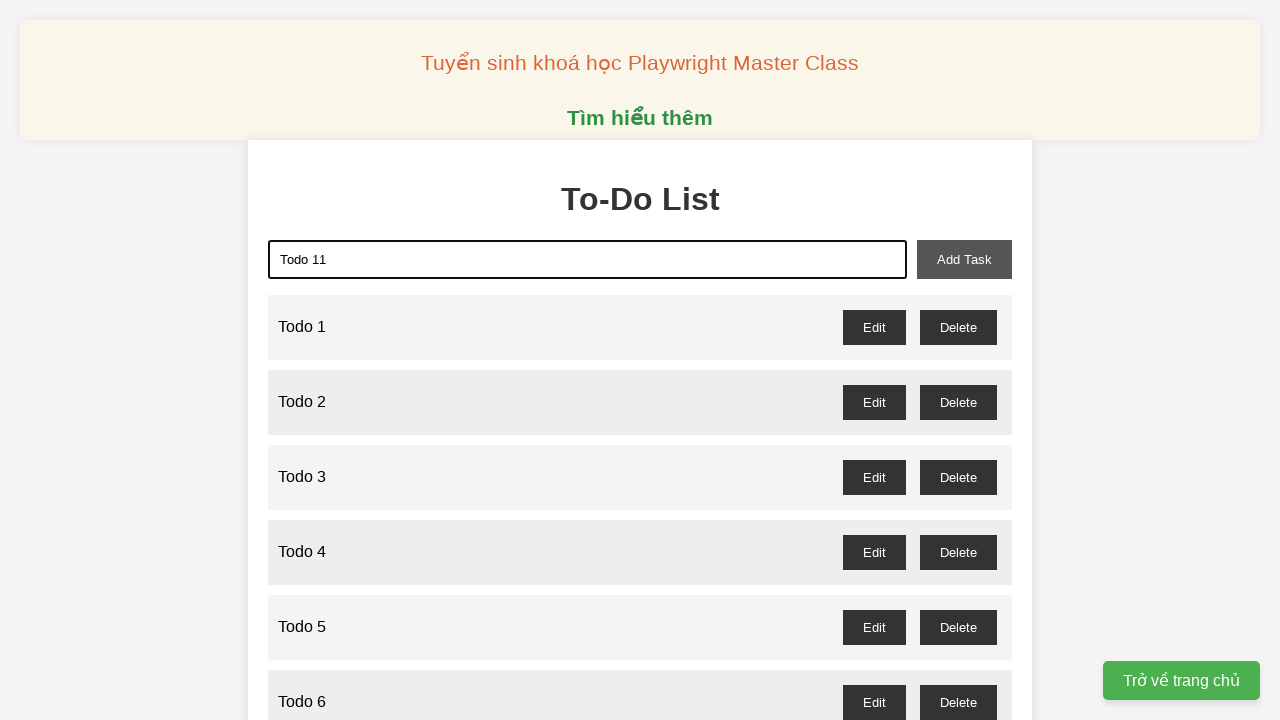

Clicked add task button to add 'Todo 11' at (964, 259) on xpath=//button[@id='add-task']
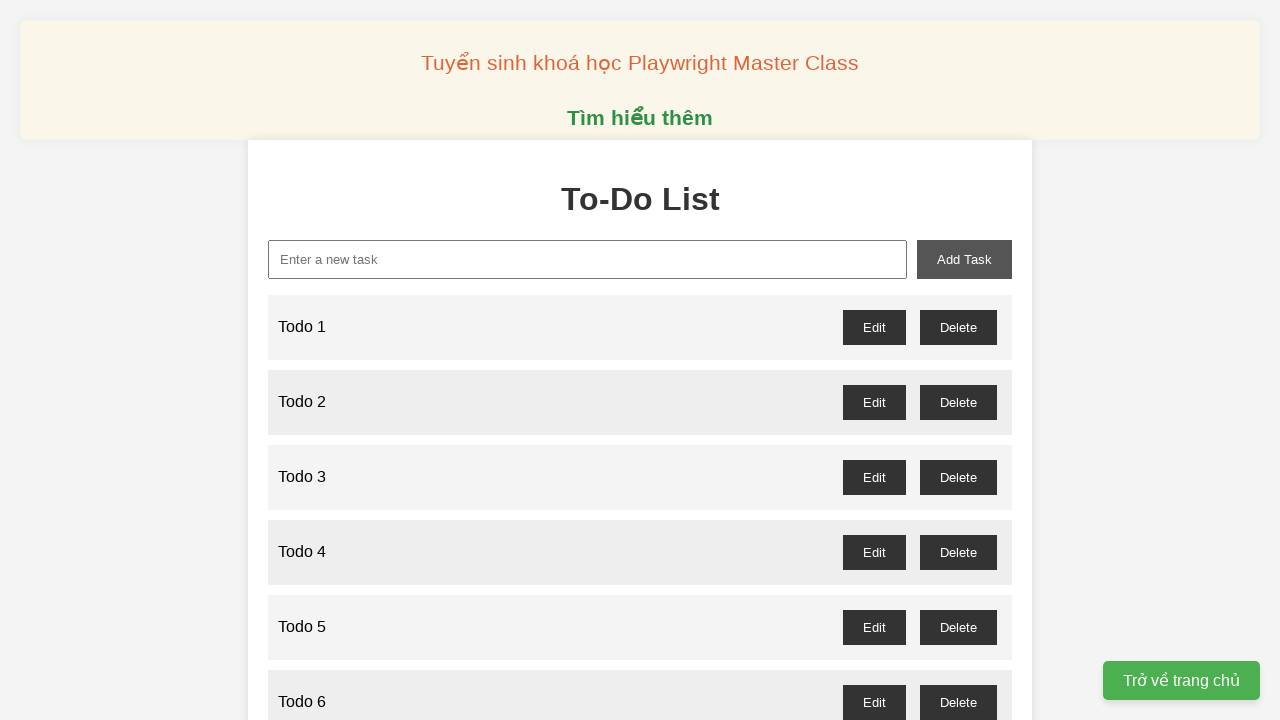

Filled new task input with 'Todo 12' on xpath=//input[@id='new-task']
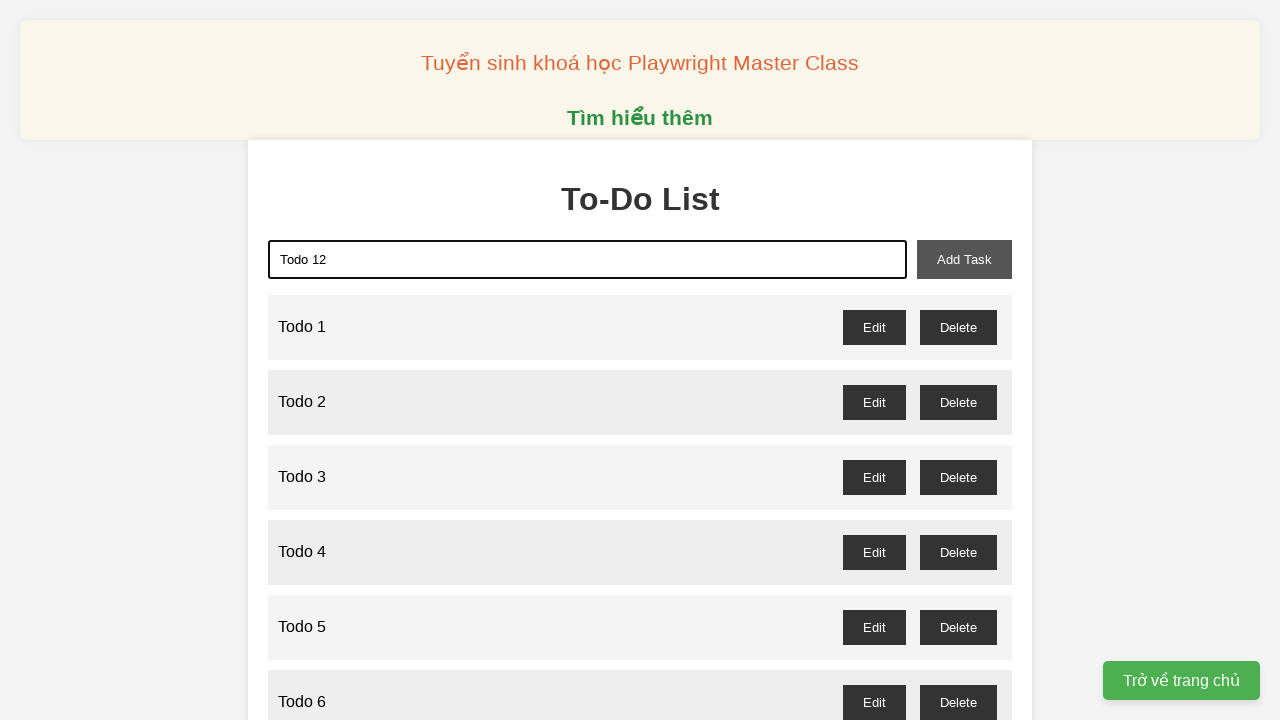

Clicked add task button to add 'Todo 12' at (964, 259) on xpath=//button[@id='add-task']
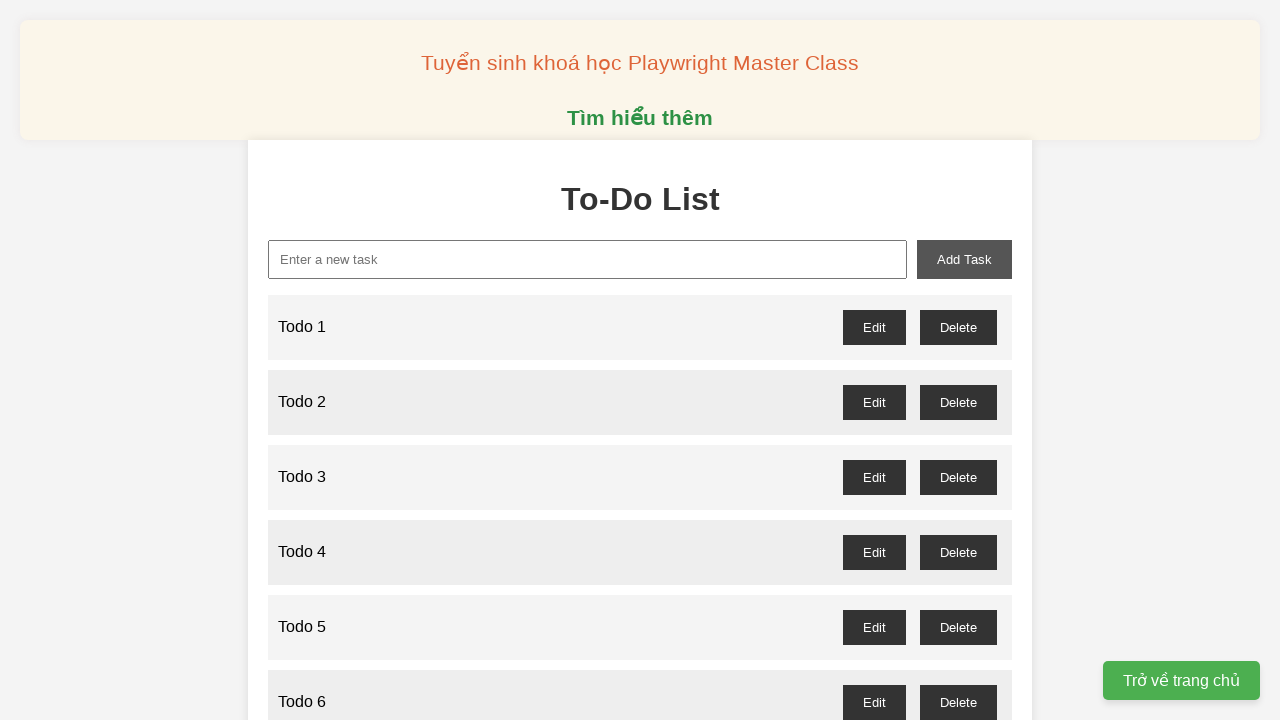

Filled new task input with 'Todo 13' on xpath=//input[@id='new-task']
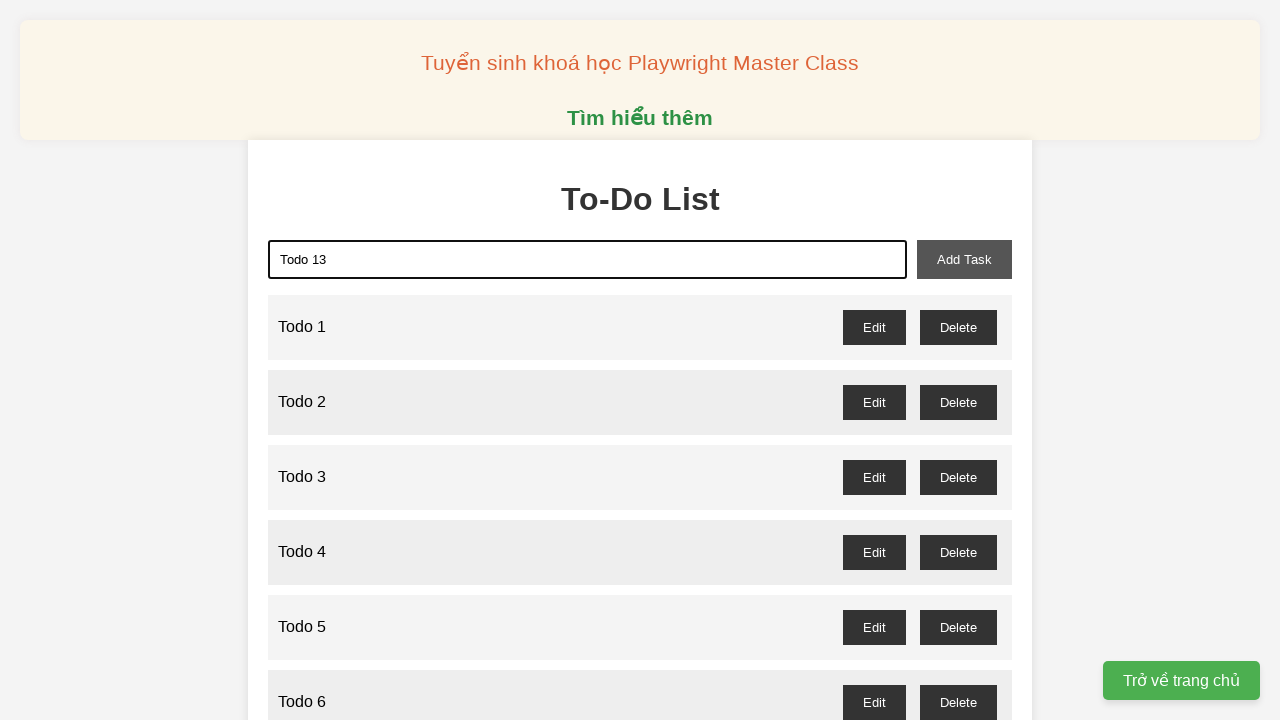

Clicked add task button to add 'Todo 13' at (964, 259) on xpath=//button[@id='add-task']
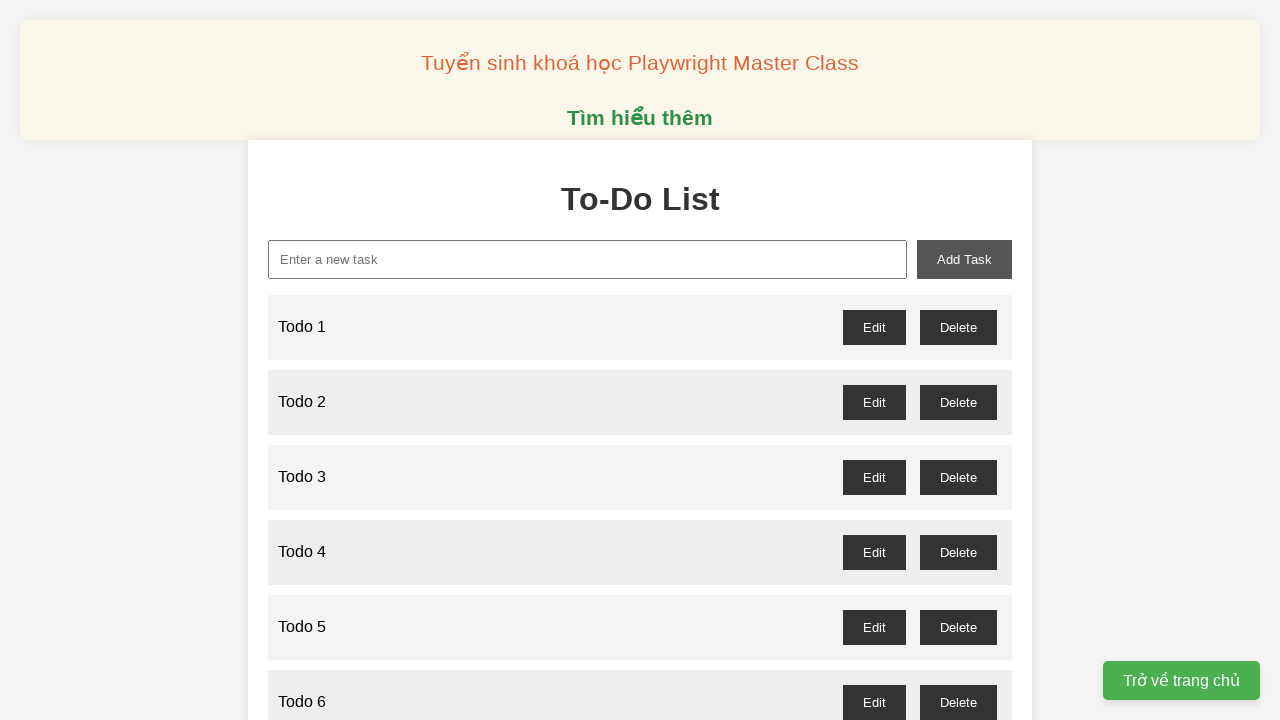

Filled new task input with 'Todo 14' on xpath=//input[@id='new-task']
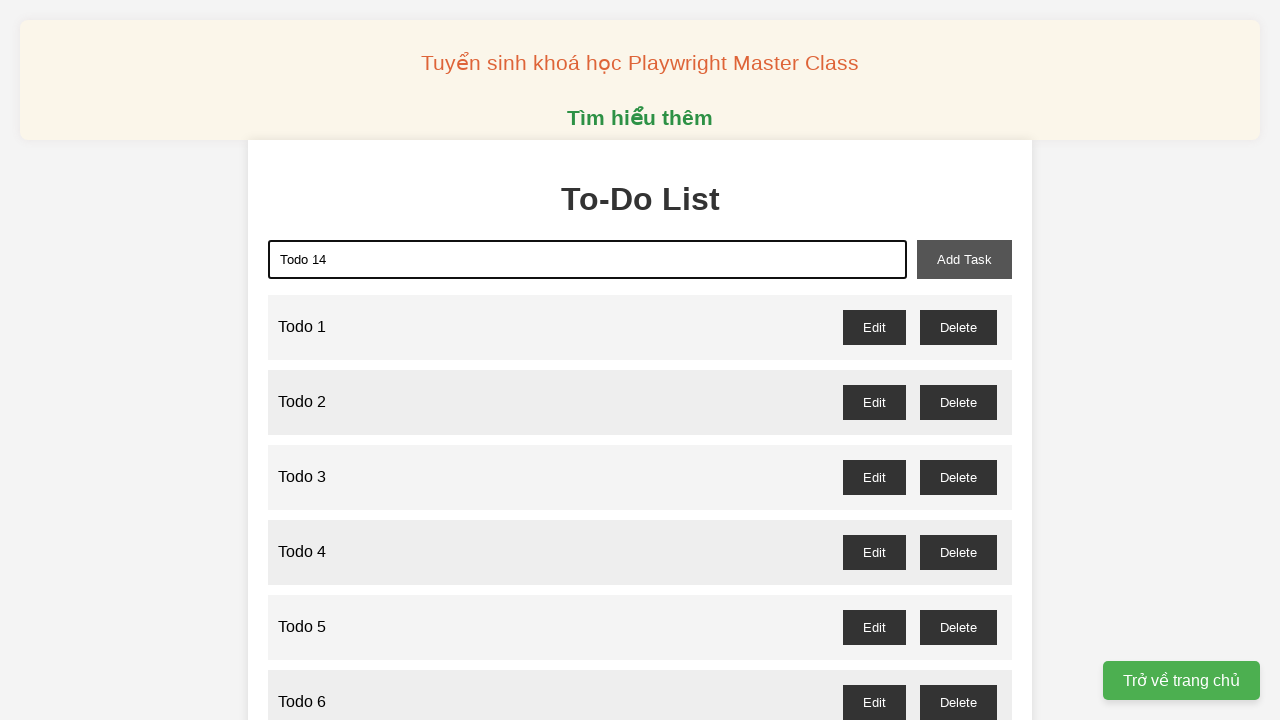

Clicked add task button to add 'Todo 14' at (964, 259) on xpath=//button[@id='add-task']
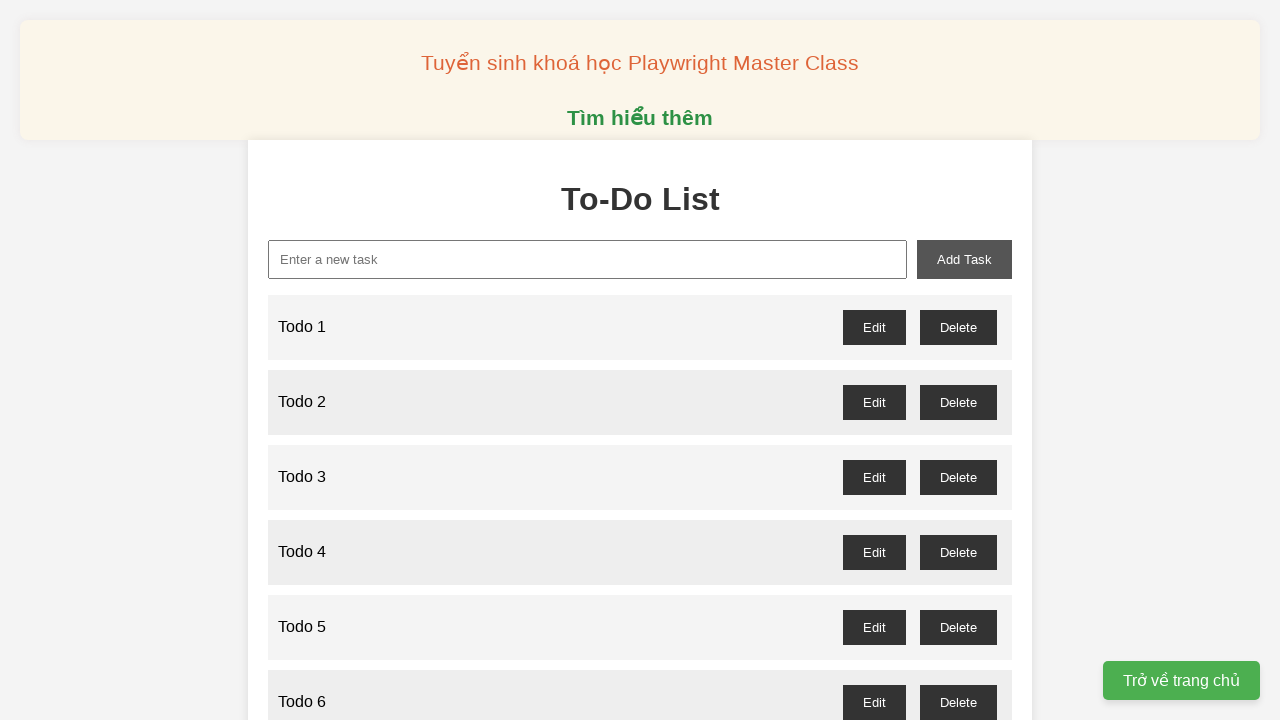

Filled new task input with 'Todo 15' on xpath=//input[@id='new-task']
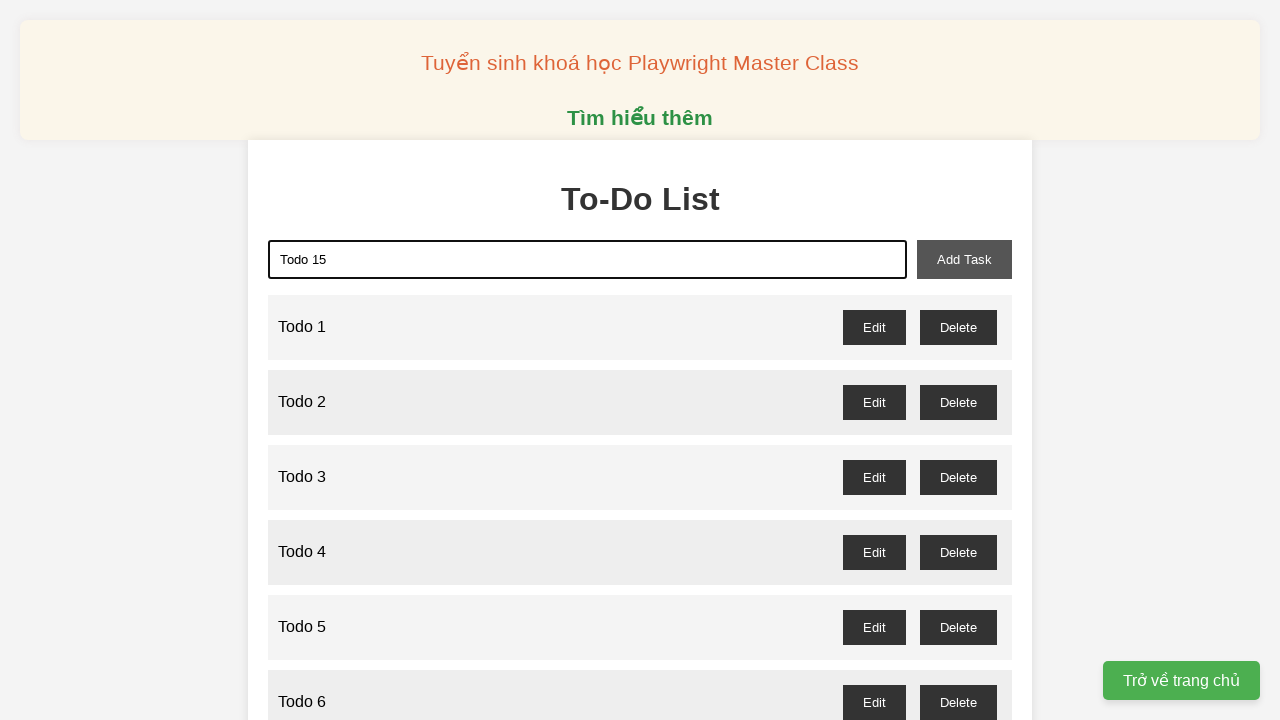

Clicked add task button to add 'Todo 15' at (964, 259) on xpath=//button[@id='add-task']
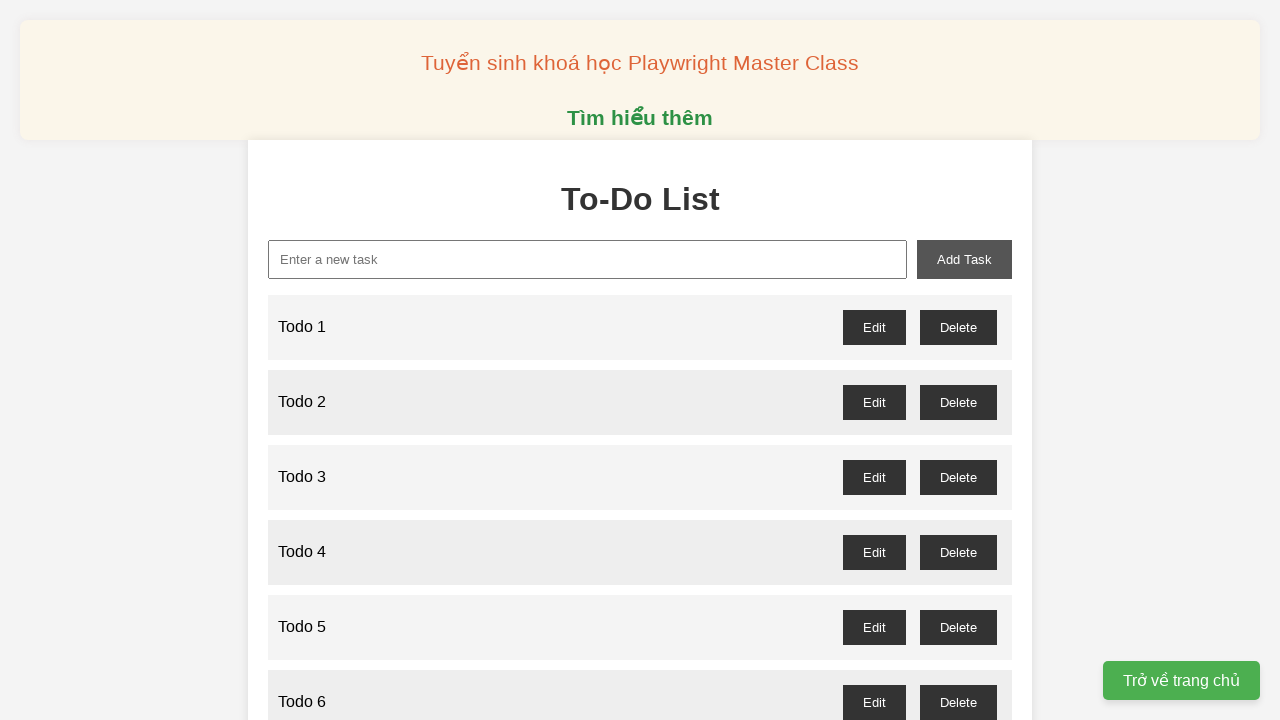

Filled new task input with 'Todo 16' on xpath=//input[@id='new-task']
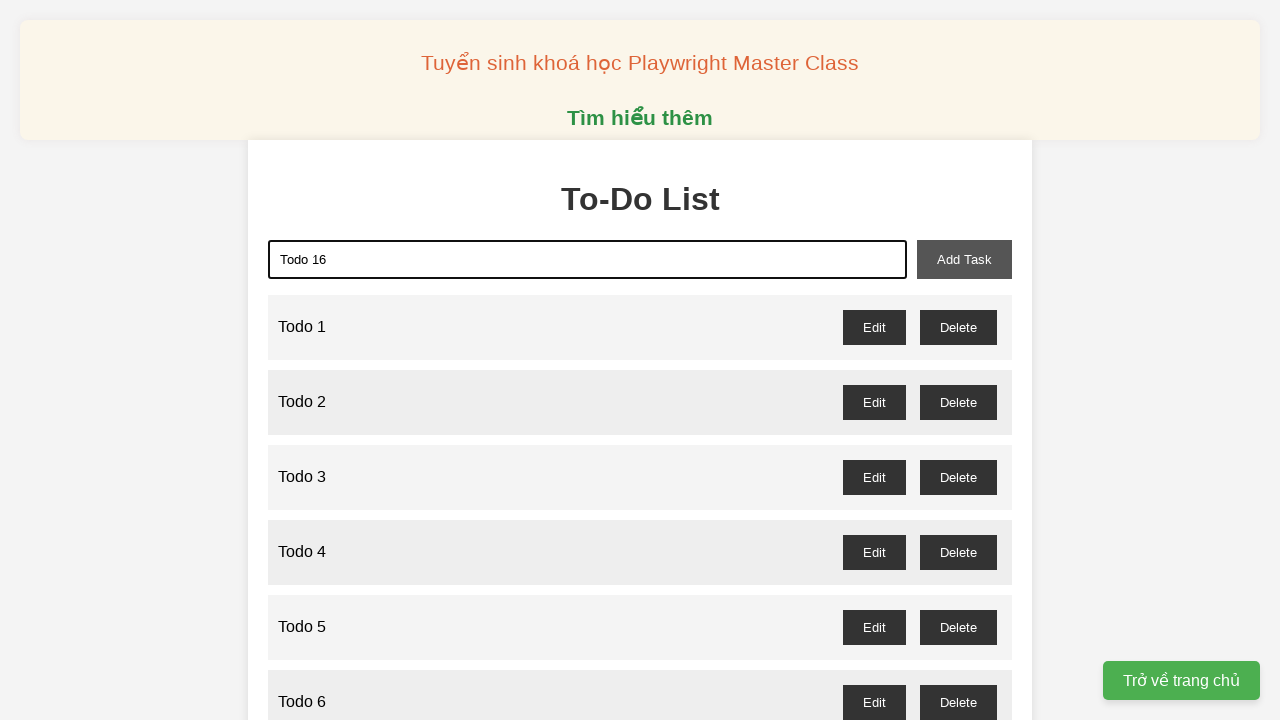

Clicked add task button to add 'Todo 16' at (964, 259) on xpath=//button[@id='add-task']
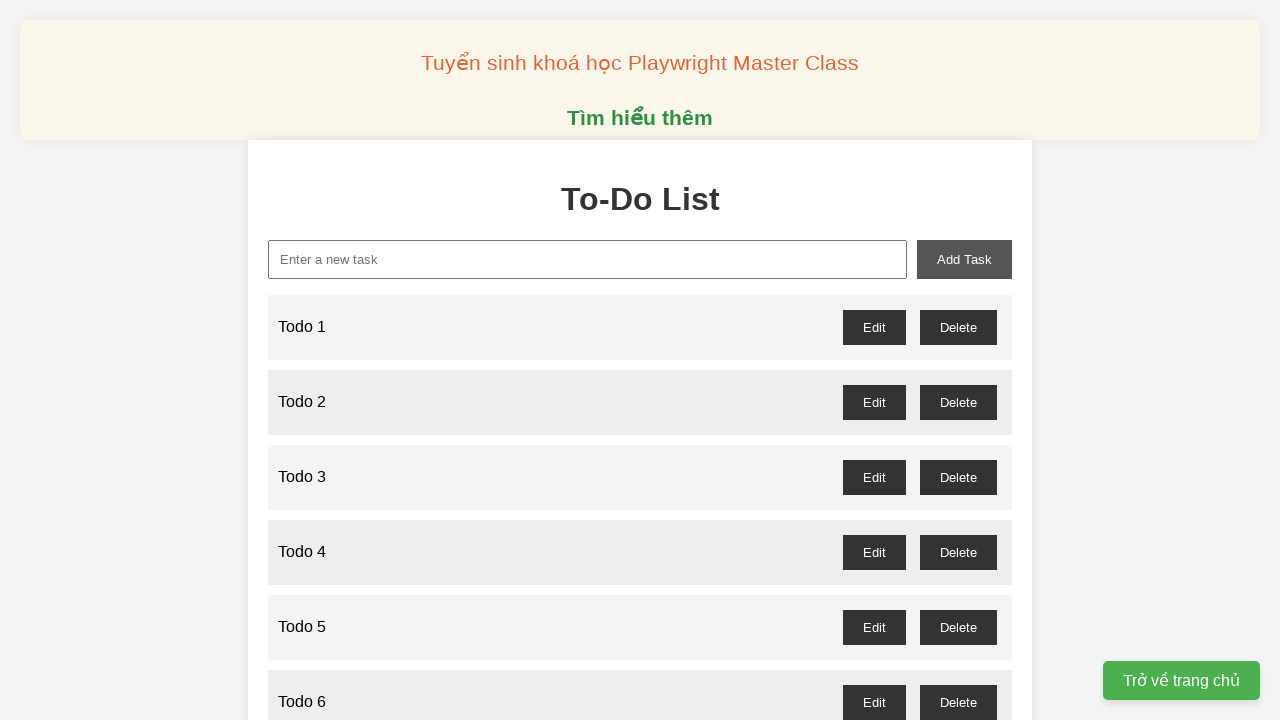

Filled new task input with 'Todo 17' on xpath=//input[@id='new-task']
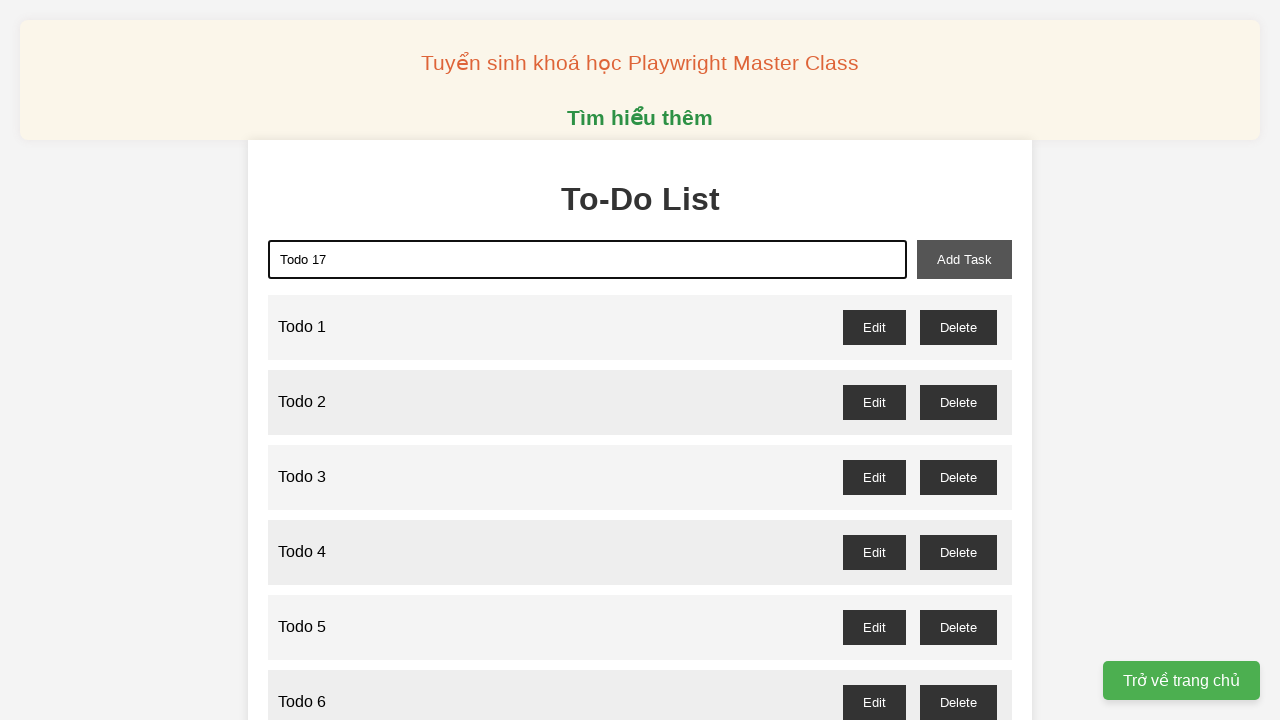

Clicked add task button to add 'Todo 17' at (964, 259) on xpath=//button[@id='add-task']
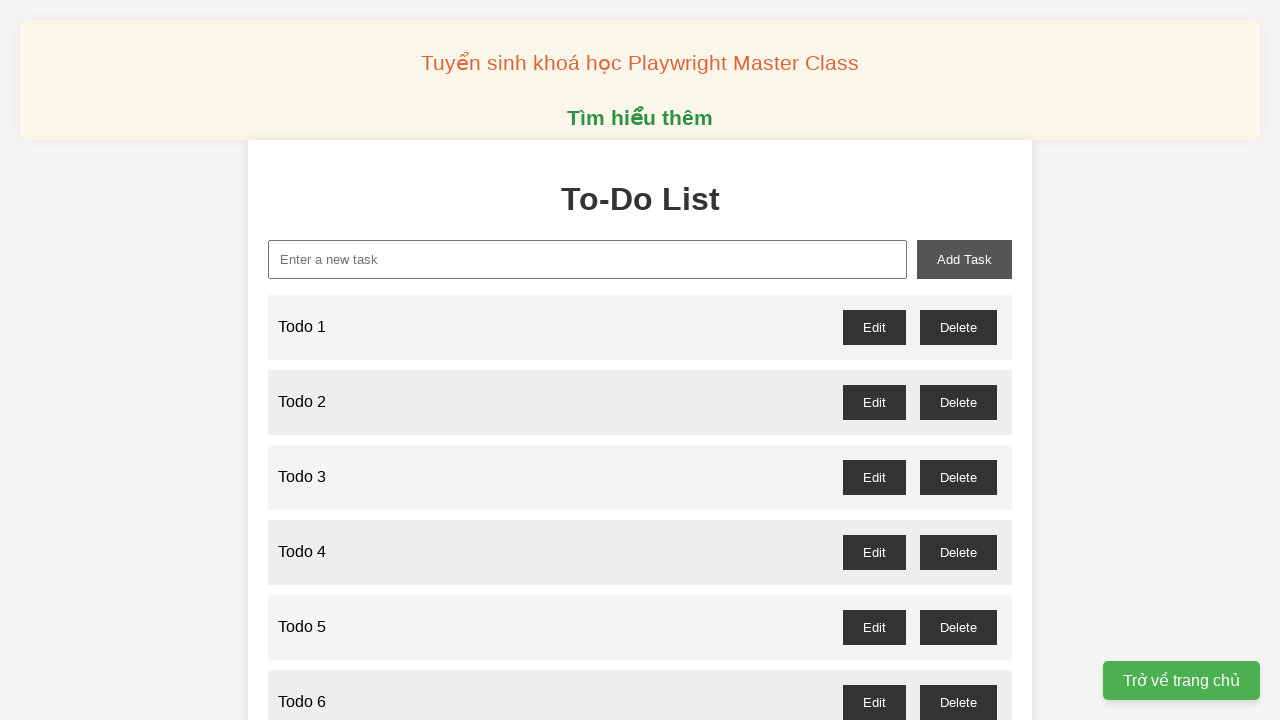

Filled new task input with 'Todo 18' on xpath=//input[@id='new-task']
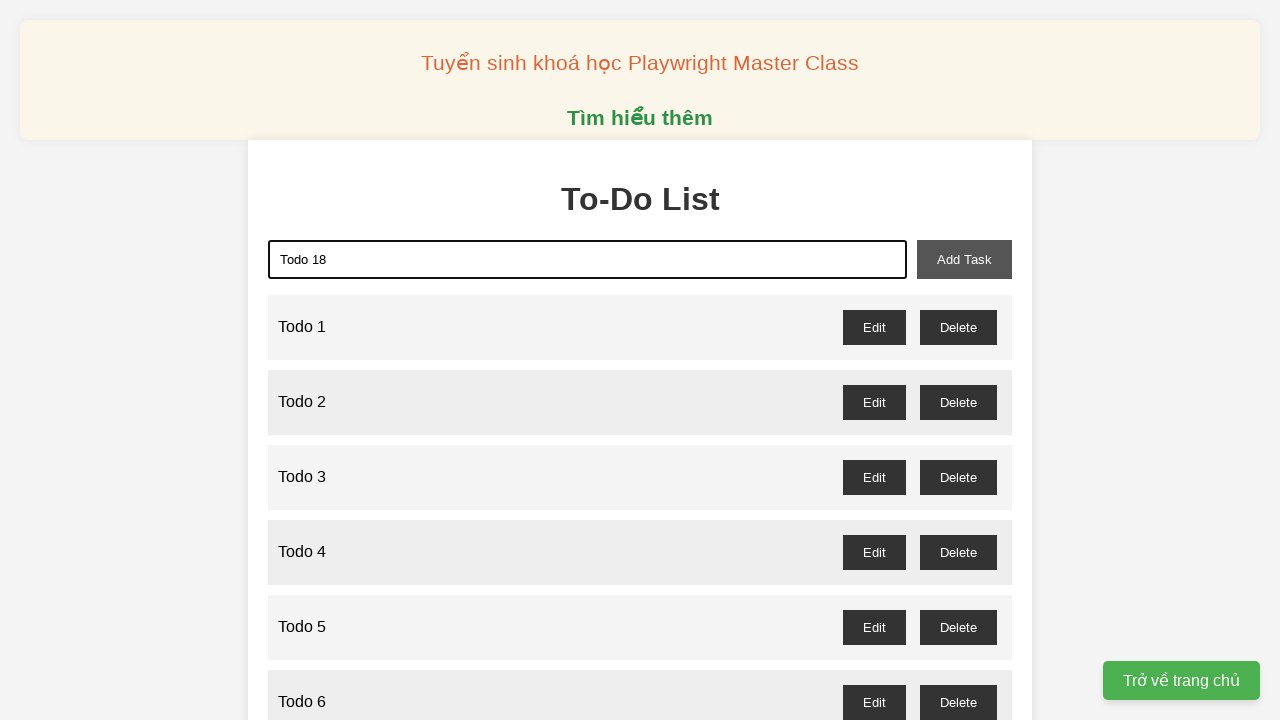

Clicked add task button to add 'Todo 18' at (964, 259) on xpath=//button[@id='add-task']
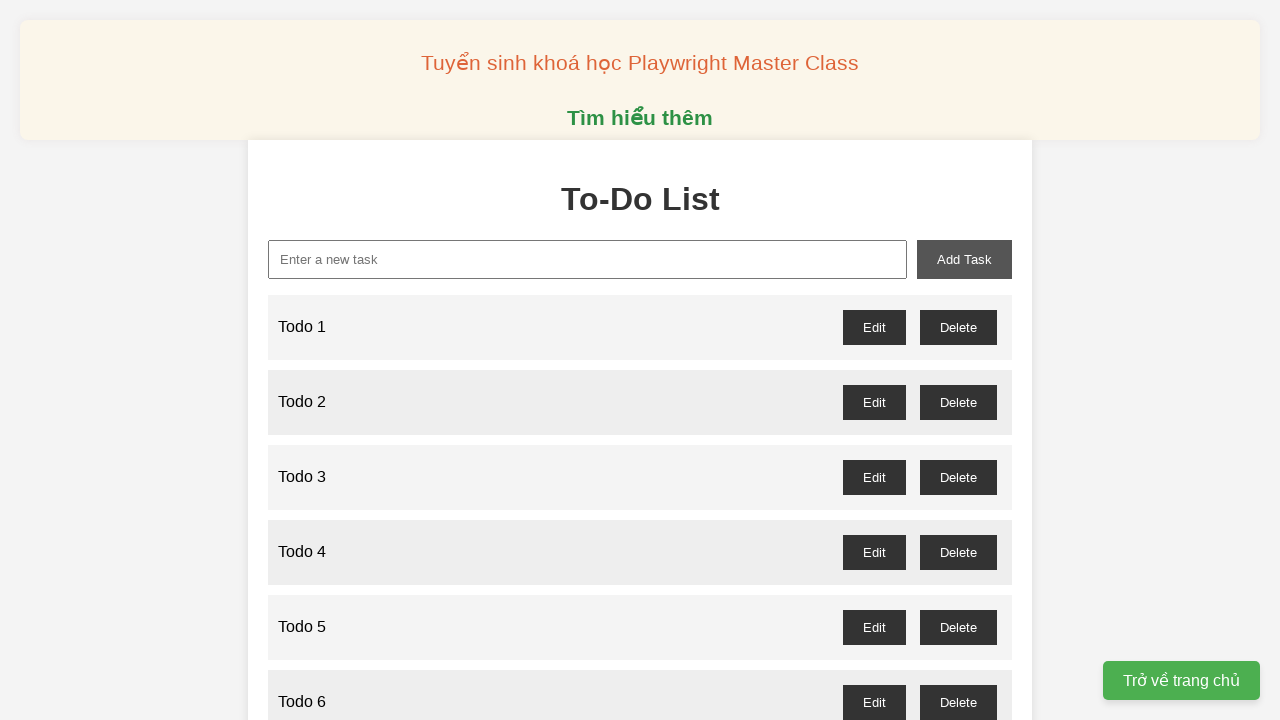

Filled new task input with 'Todo 19' on xpath=//input[@id='new-task']
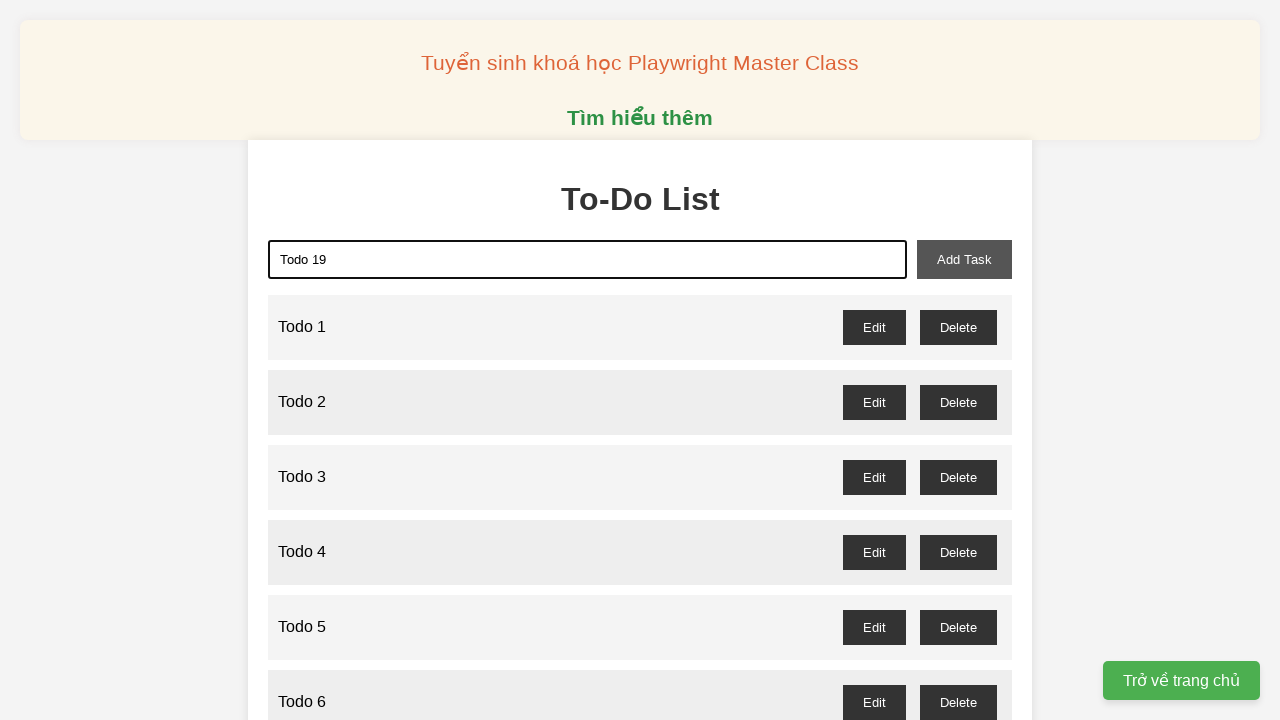

Clicked add task button to add 'Todo 19' at (964, 259) on xpath=//button[@id='add-task']
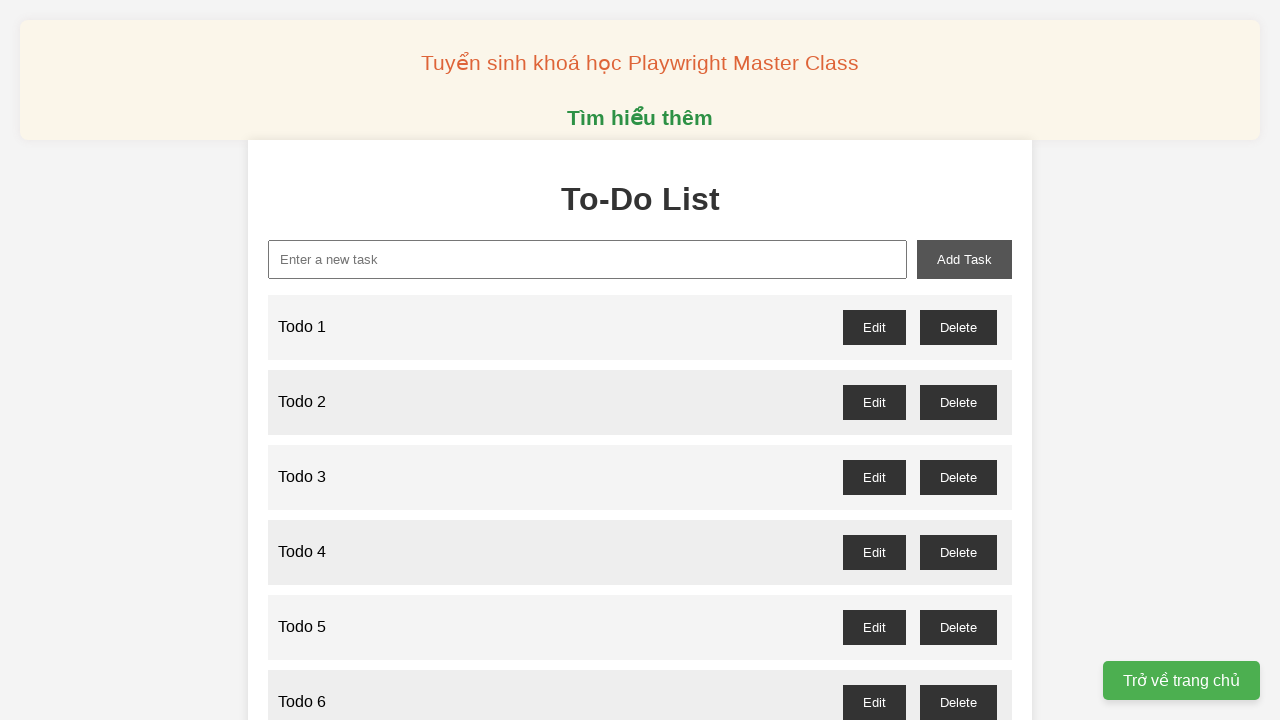

Filled new task input with 'Todo 20' on xpath=//input[@id='new-task']
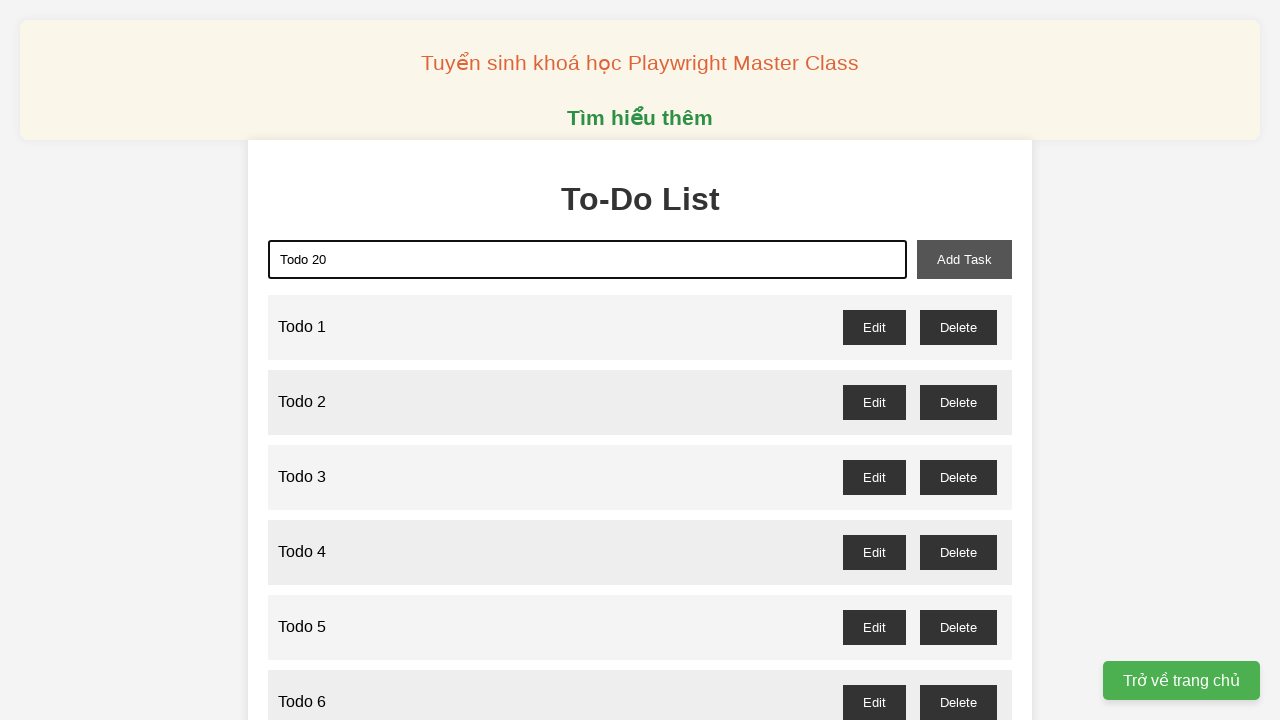

Clicked add task button to add 'Todo 20' at (964, 259) on xpath=//button[@id='add-task']
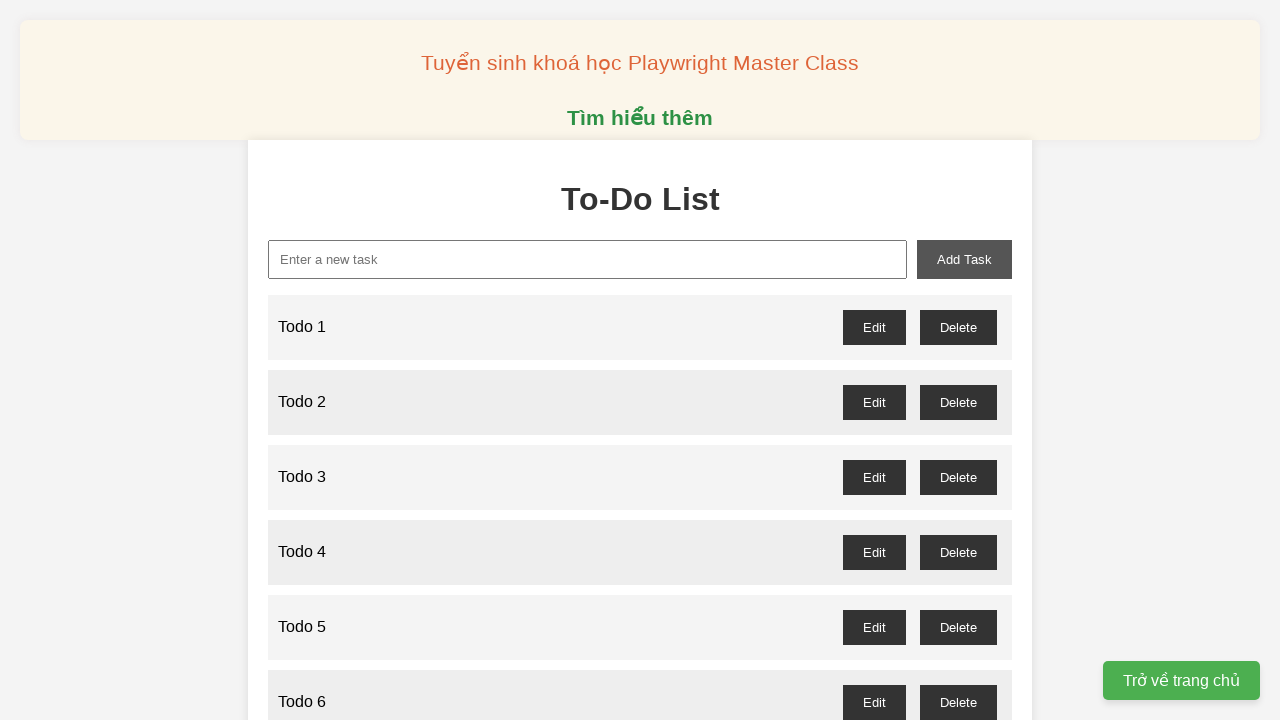

Filled new task input with 'Todo 21' on xpath=//input[@id='new-task']
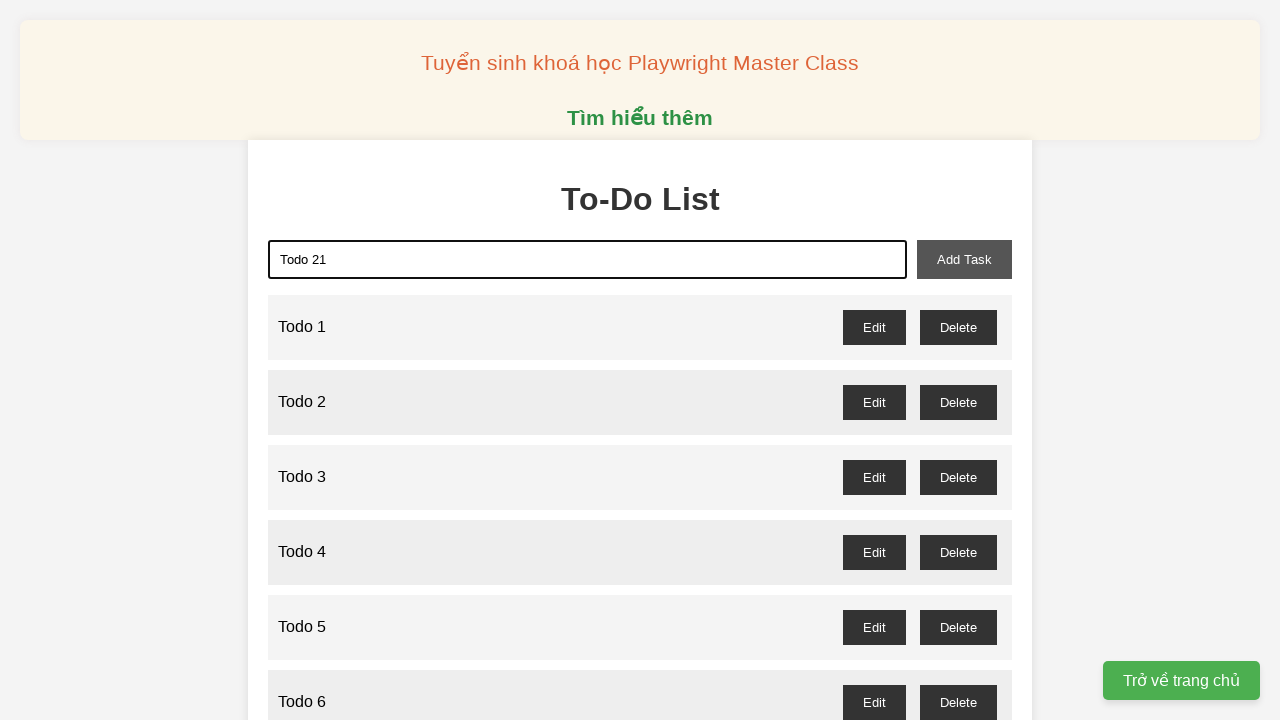

Clicked add task button to add 'Todo 21' at (964, 259) on xpath=//button[@id='add-task']
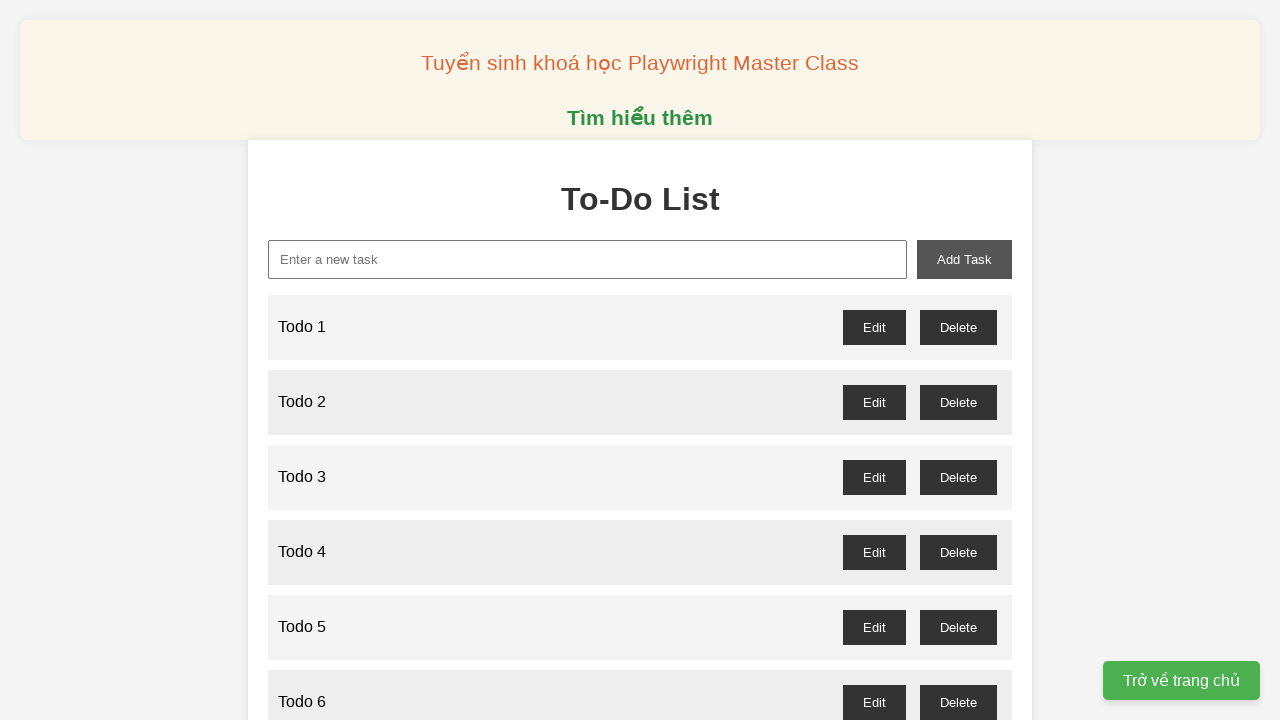

Filled new task input with 'Todo 22' on xpath=//input[@id='new-task']
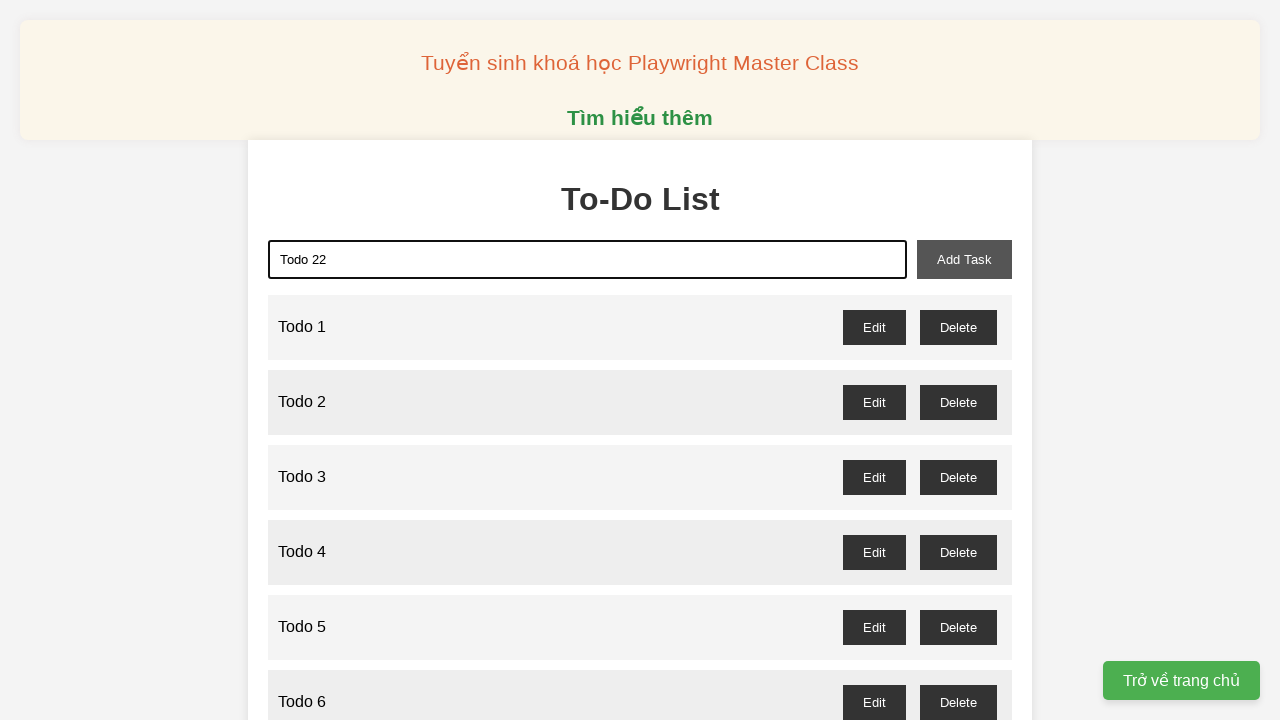

Clicked add task button to add 'Todo 22' at (964, 259) on xpath=//button[@id='add-task']
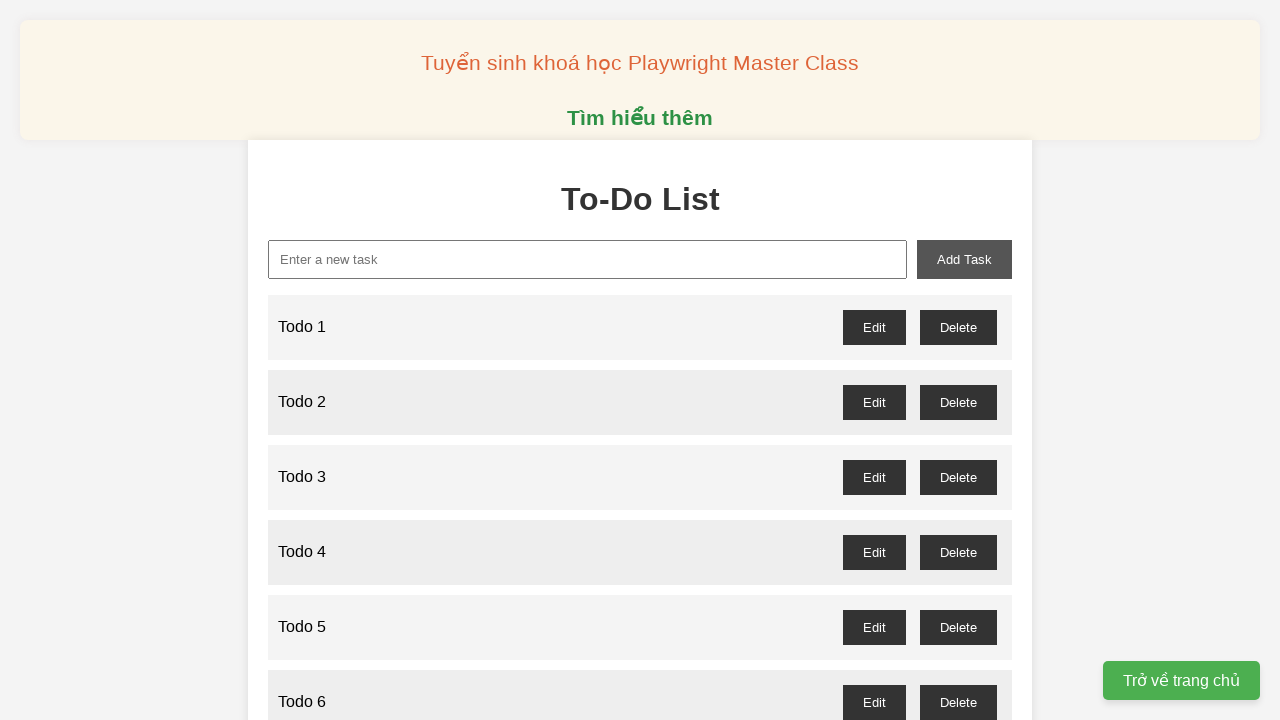

Filled new task input with 'Todo 23' on xpath=//input[@id='new-task']
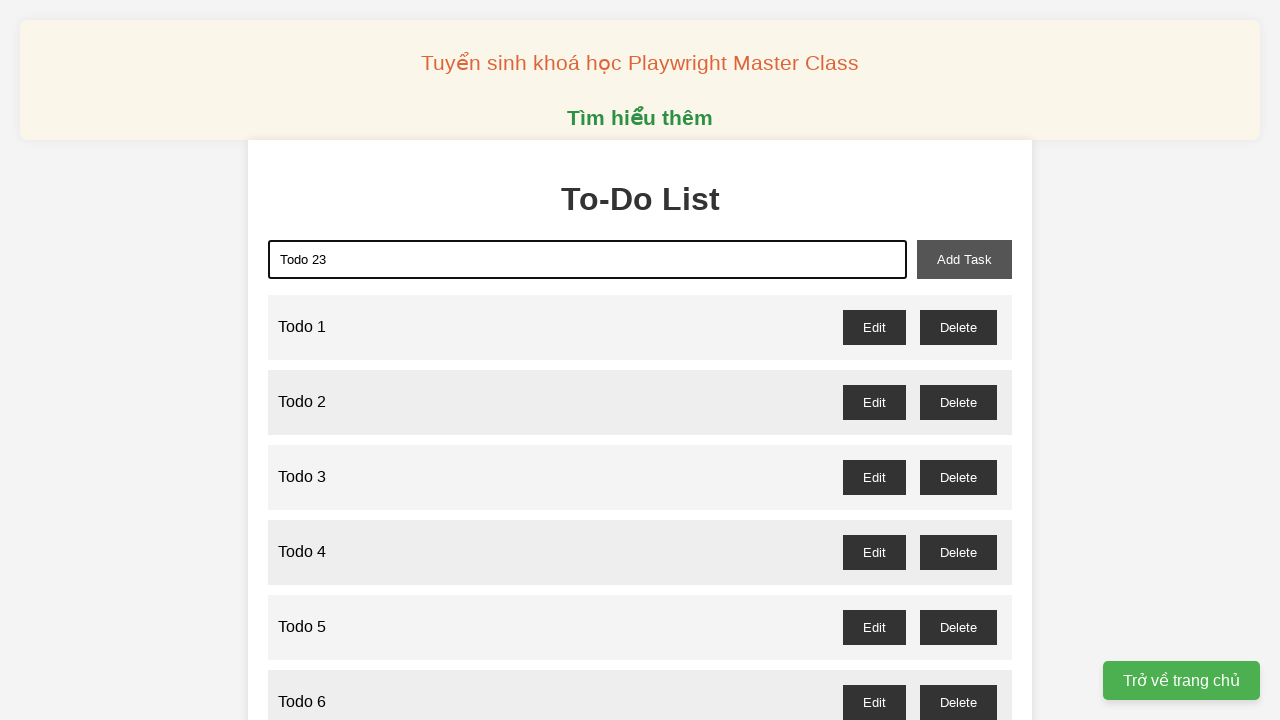

Clicked add task button to add 'Todo 23' at (964, 259) on xpath=//button[@id='add-task']
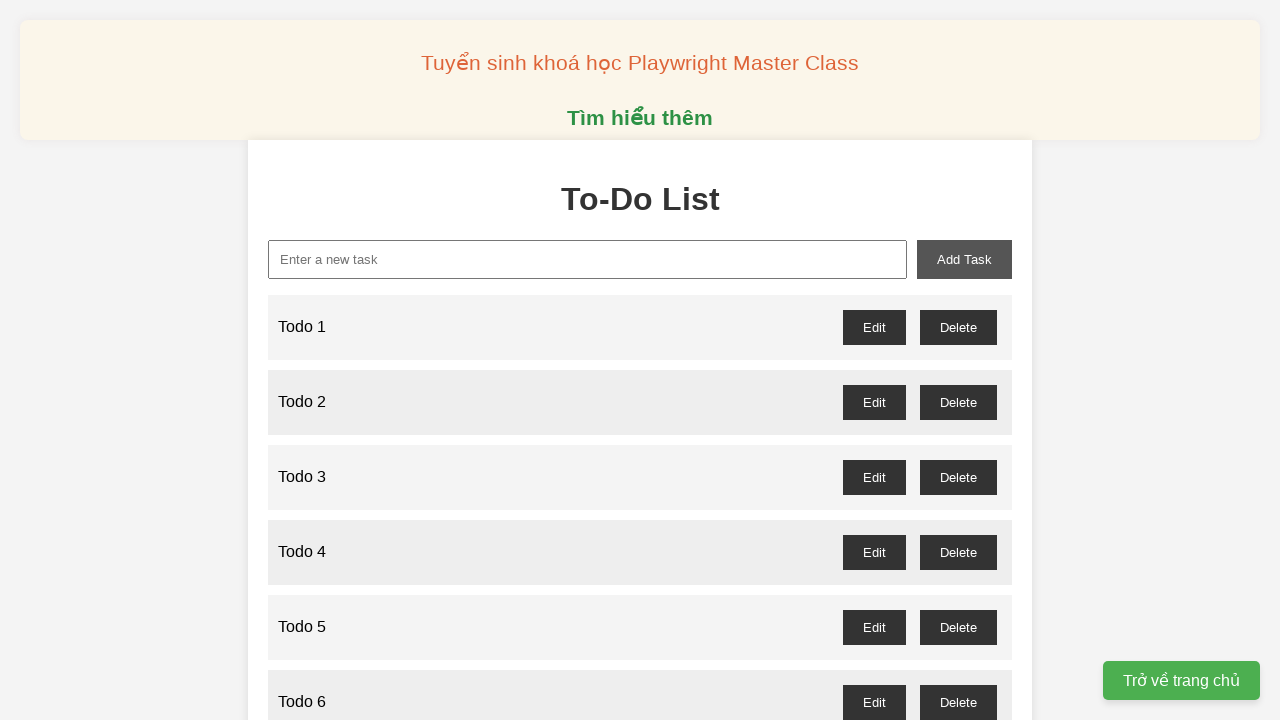

Filled new task input with 'Todo 24' on xpath=//input[@id='new-task']
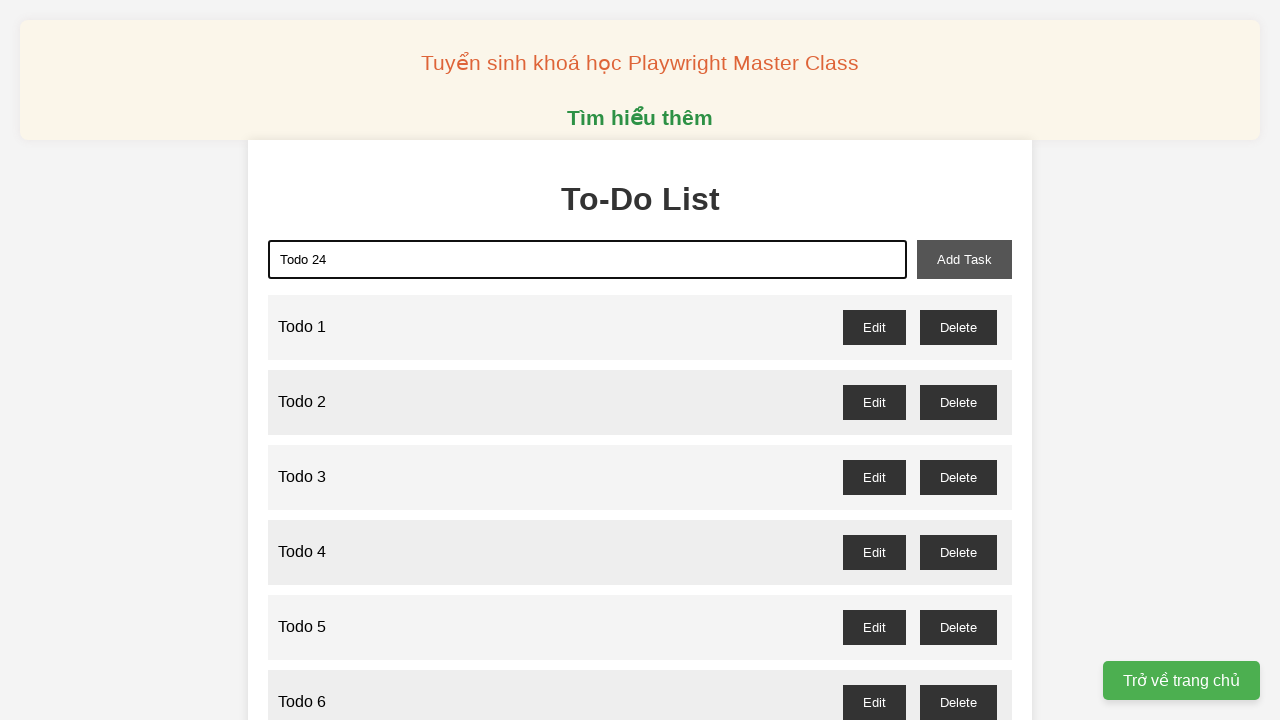

Clicked add task button to add 'Todo 24' at (964, 259) on xpath=//button[@id='add-task']
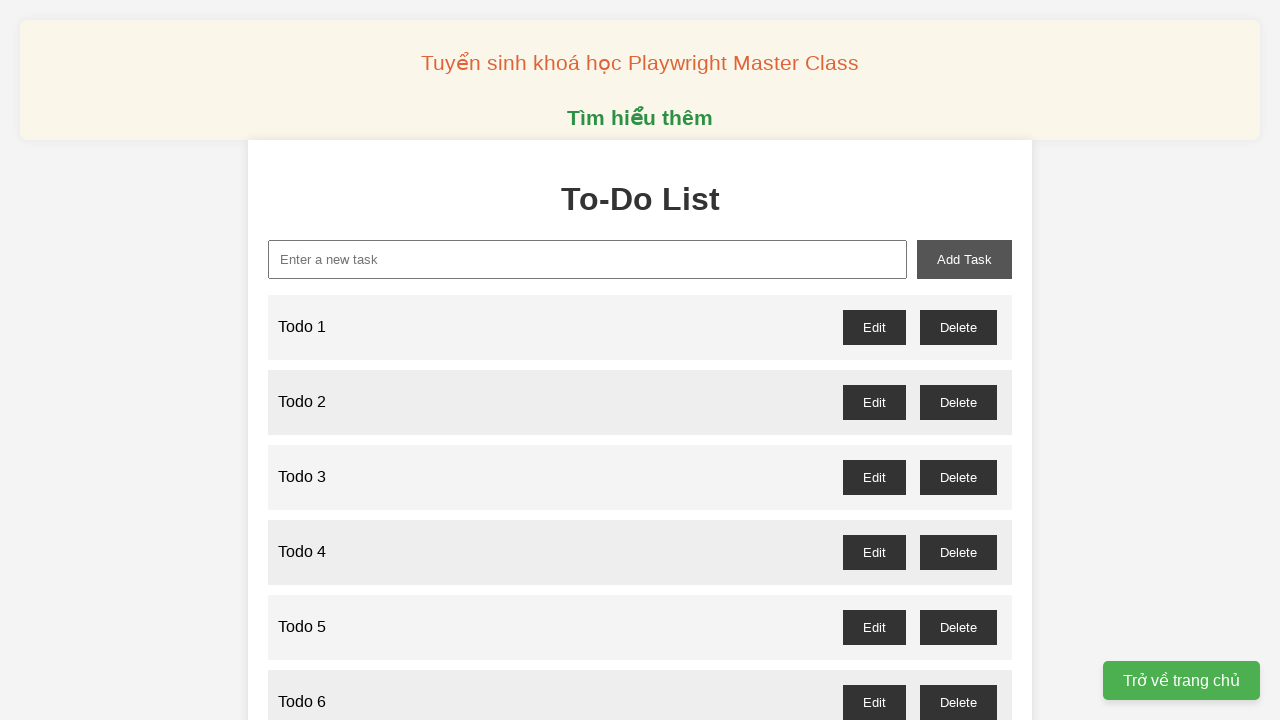

Filled new task input with 'Todo 25' on xpath=//input[@id='new-task']
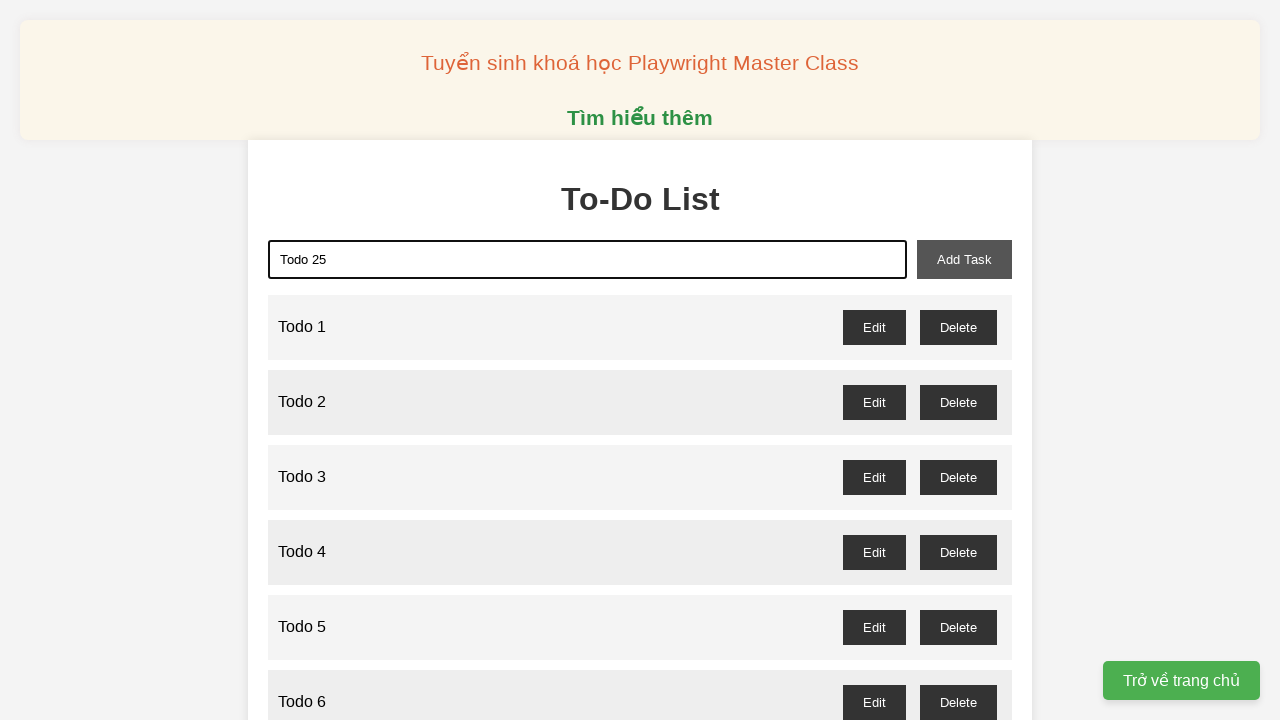

Clicked add task button to add 'Todo 25' at (964, 259) on xpath=//button[@id='add-task']
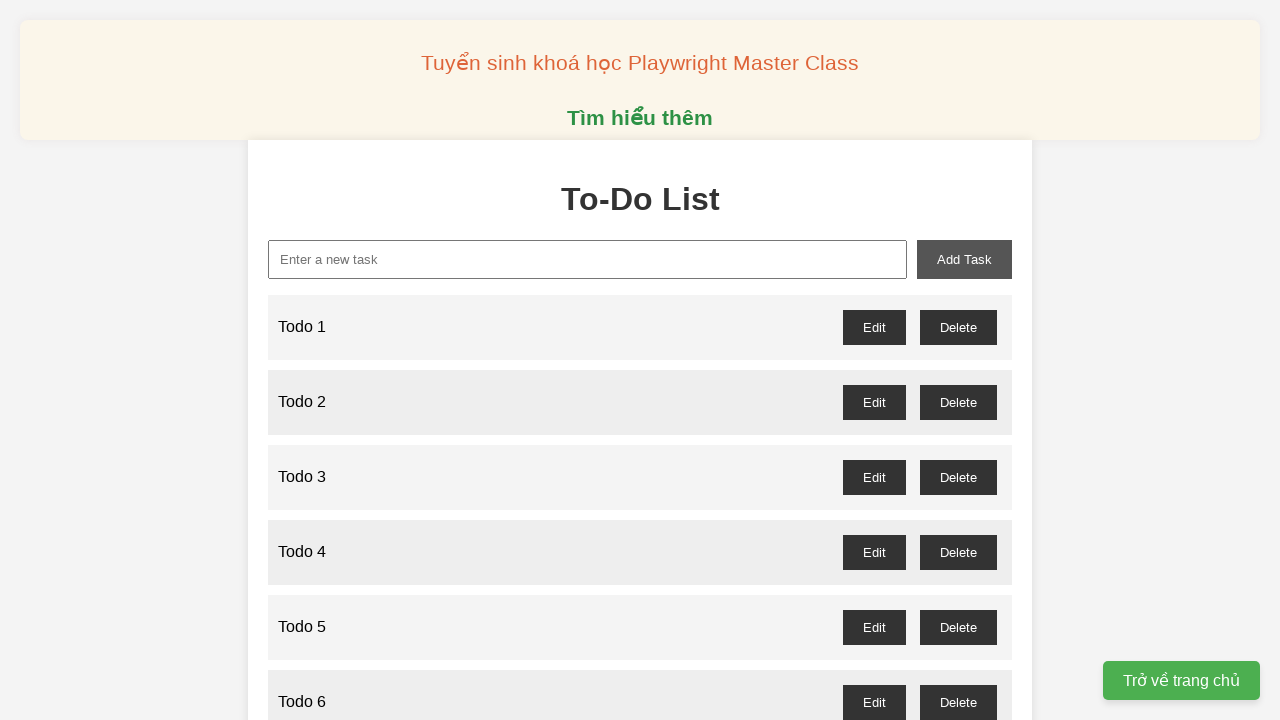

Filled new task input with 'Todo 26' on xpath=//input[@id='new-task']
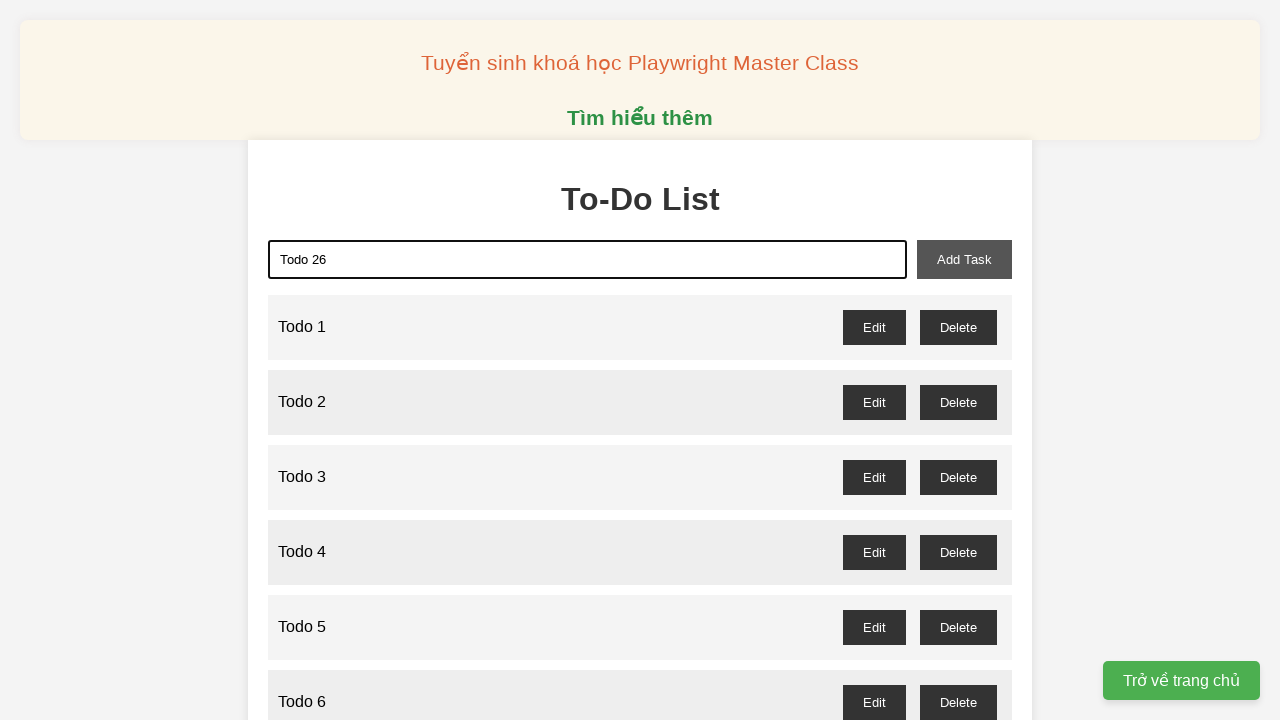

Clicked add task button to add 'Todo 26' at (964, 259) on xpath=//button[@id='add-task']
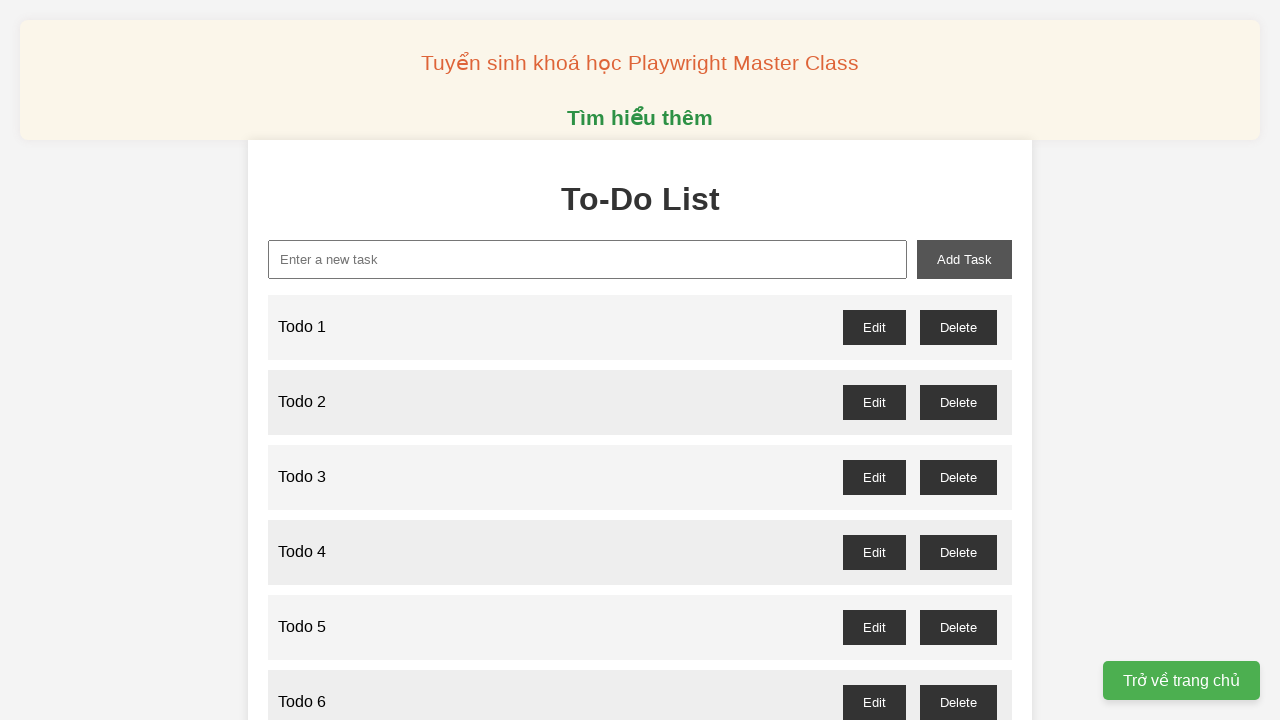

Filled new task input with 'Todo 27' on xpath=//input[@id='new-task']
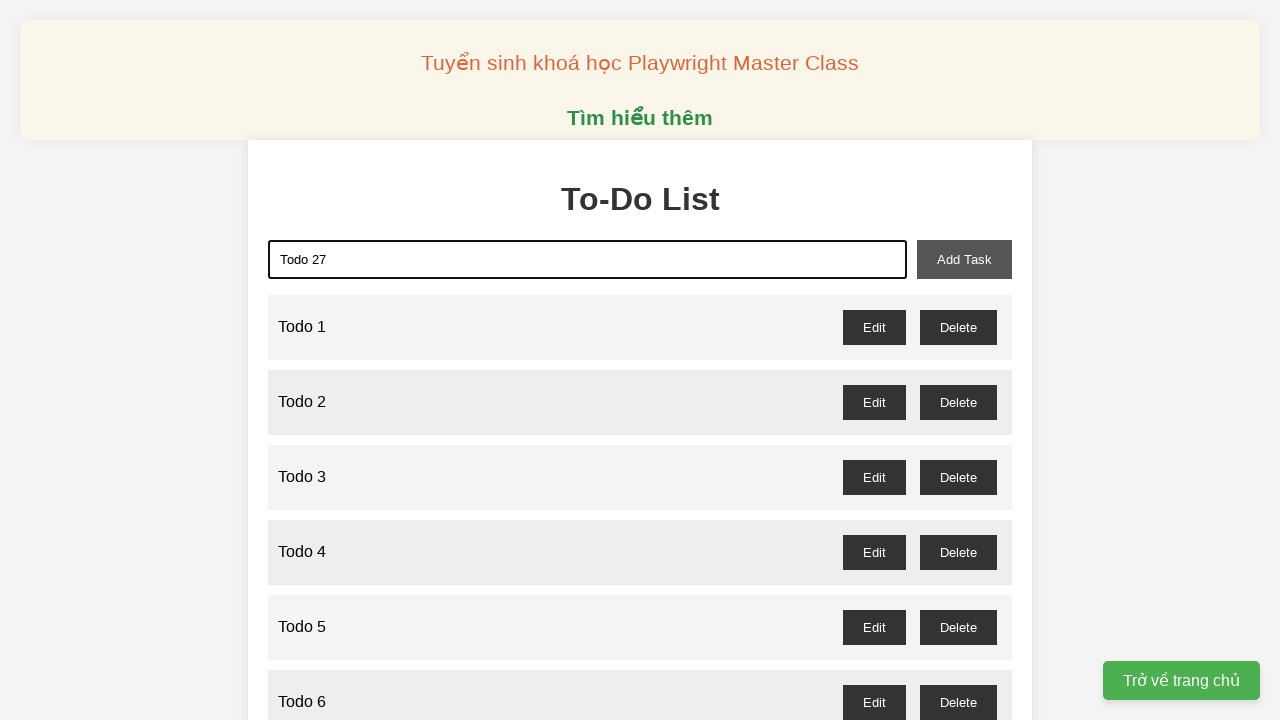

Clicked add task button to add 'Todo 27' at (964, 259) on xpath=//button[@id='add-task']
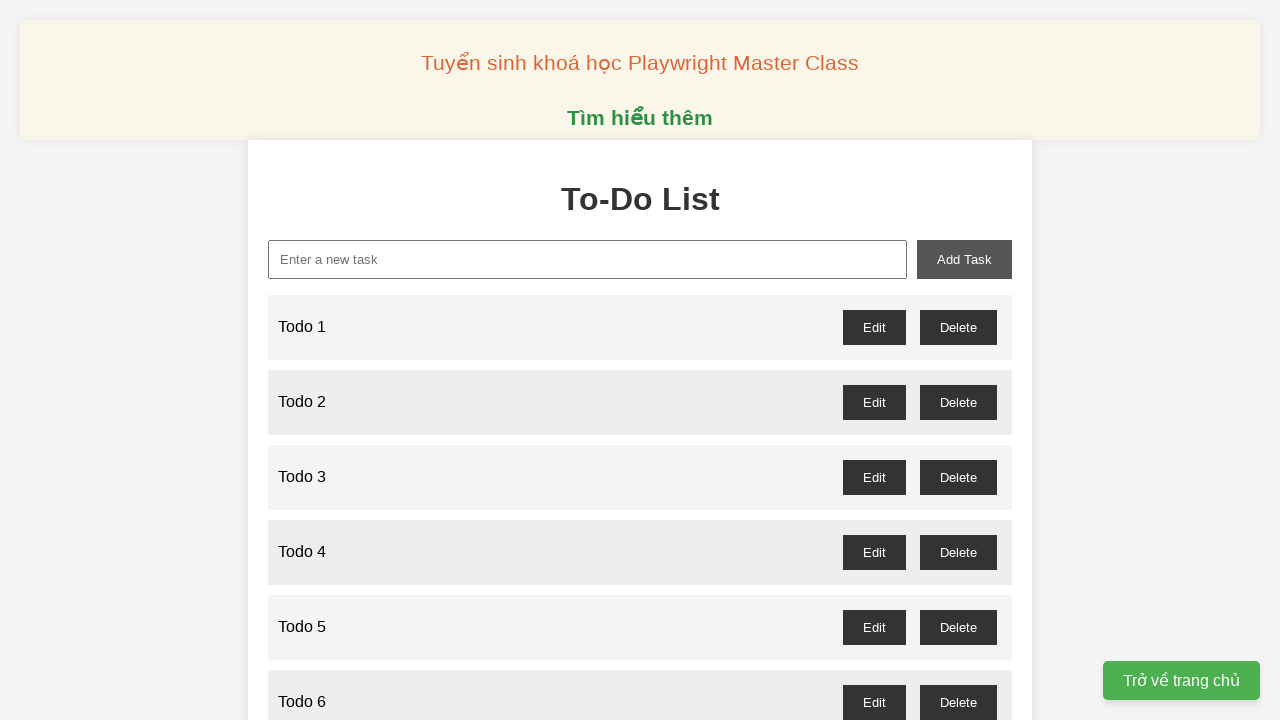

Filled new task input with 'Todo 28' on xpath=//input[@id='new-task']
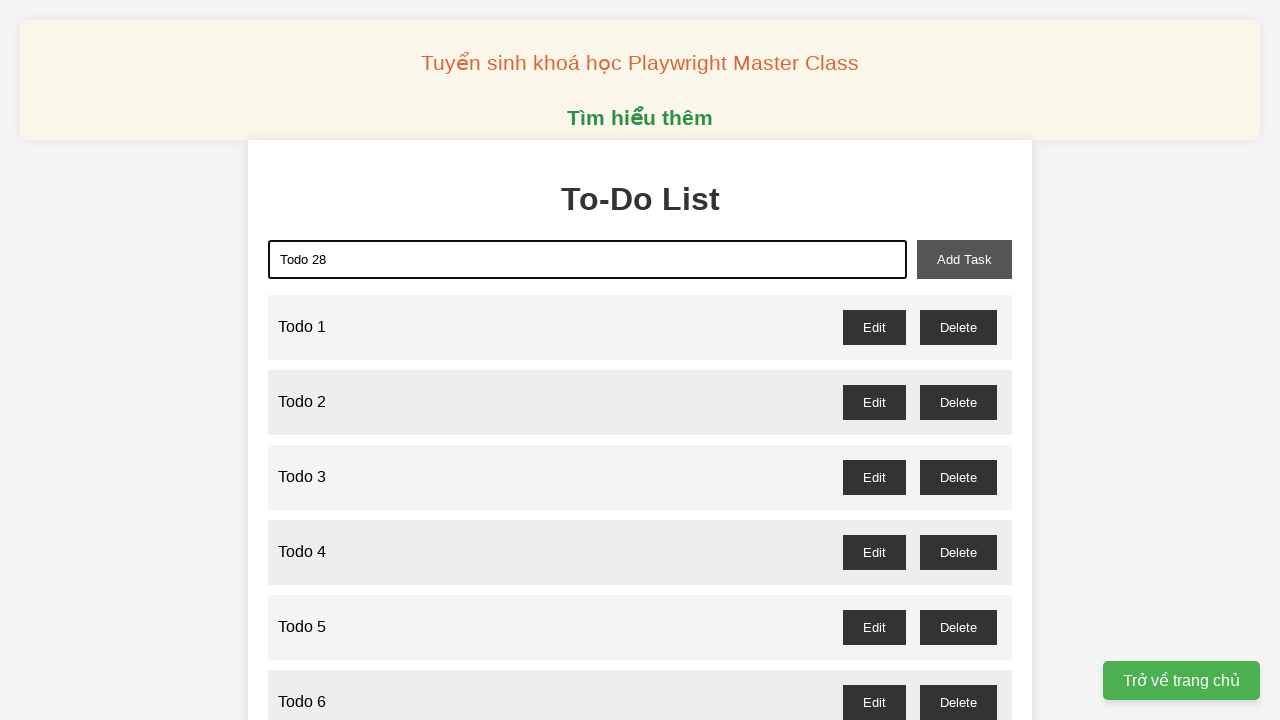

Clicked add task button to add 'Todo 28' at (964, 259) on xpath=//button[@id='add-task']
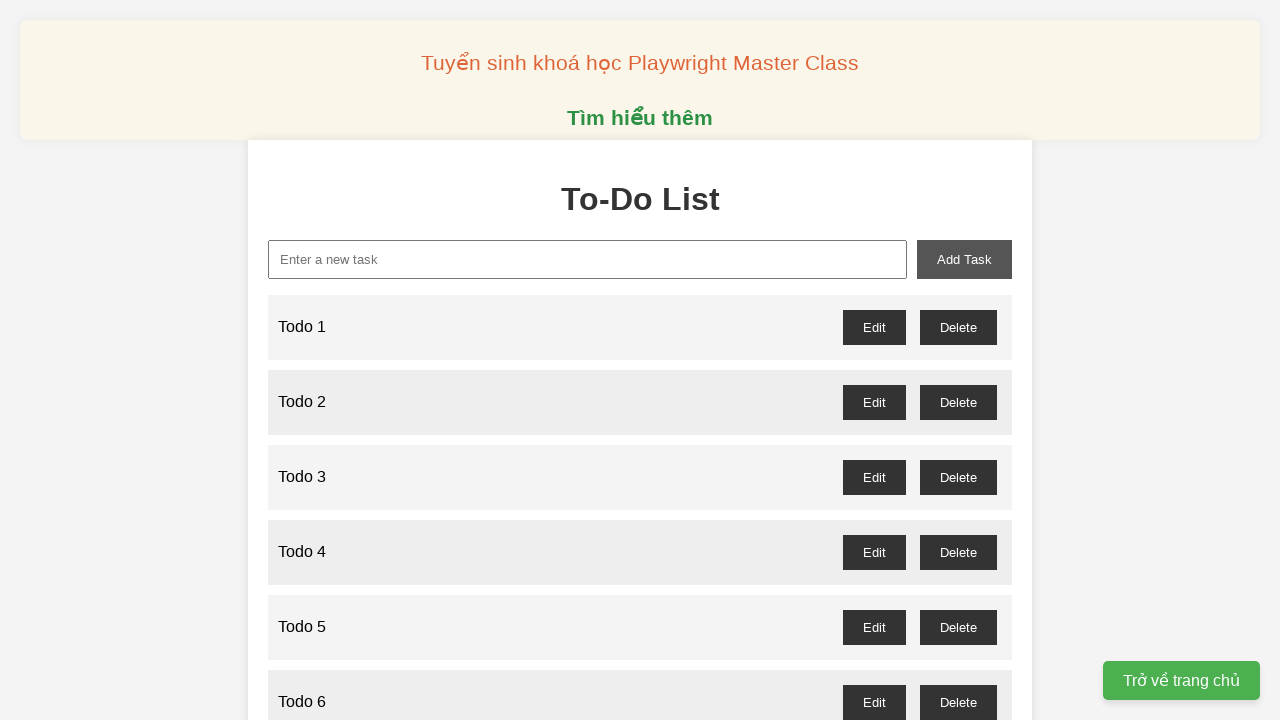

Filled new task input with 'Todo 29' on xpath=//input[@id='new-task']
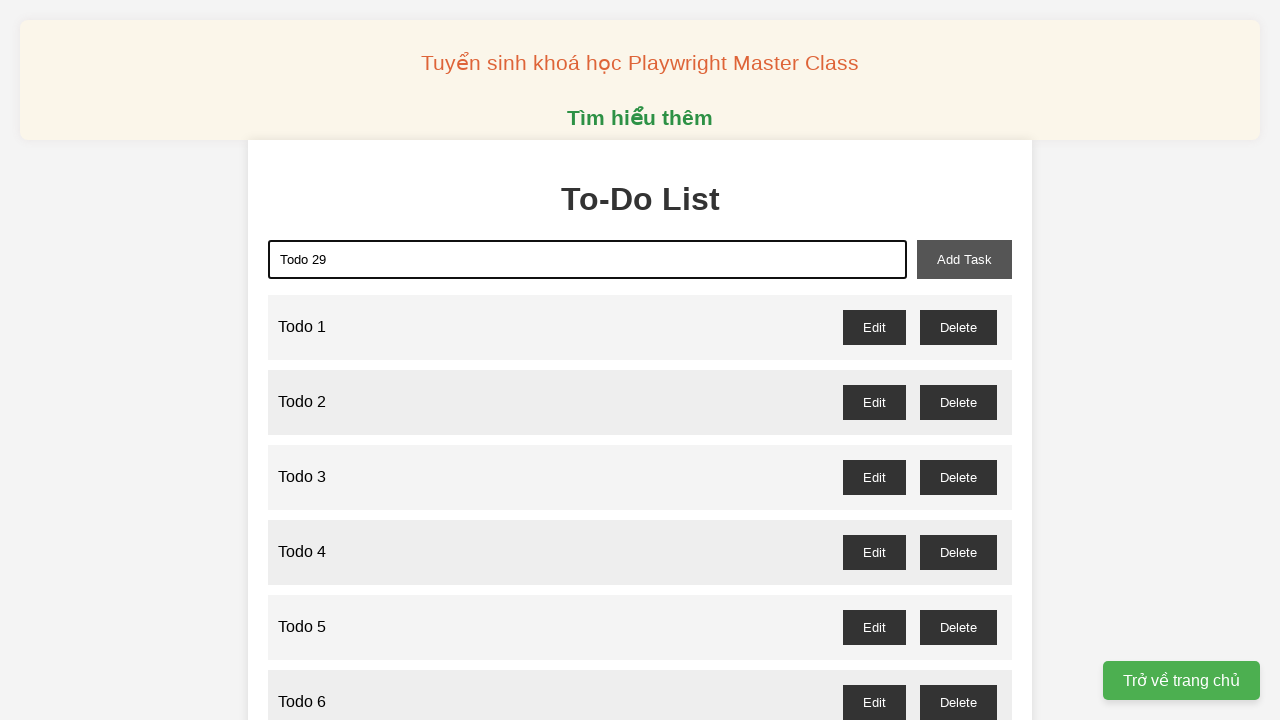

Clicked add task button to add 'Todo 29' at (964, 259) on xpath=//button[@id='add-task']
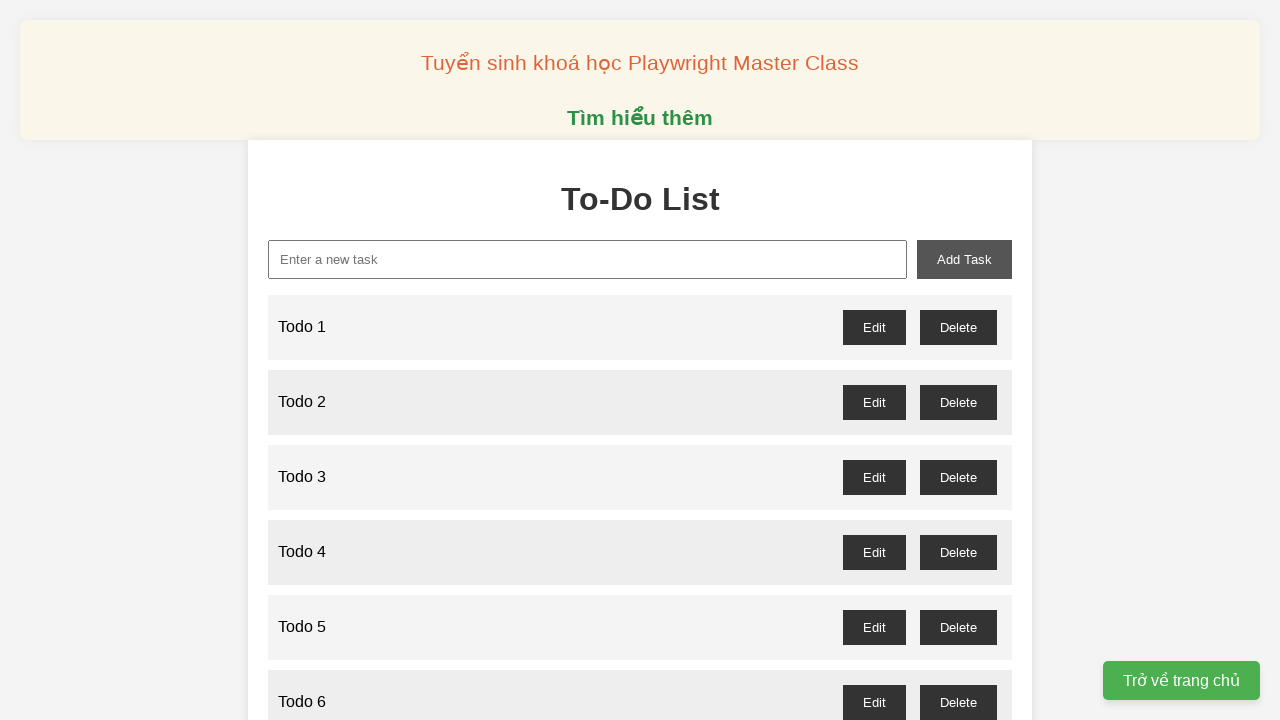

Filled new task input with 'Todo 30' on xpath=//input[@id='new-task']
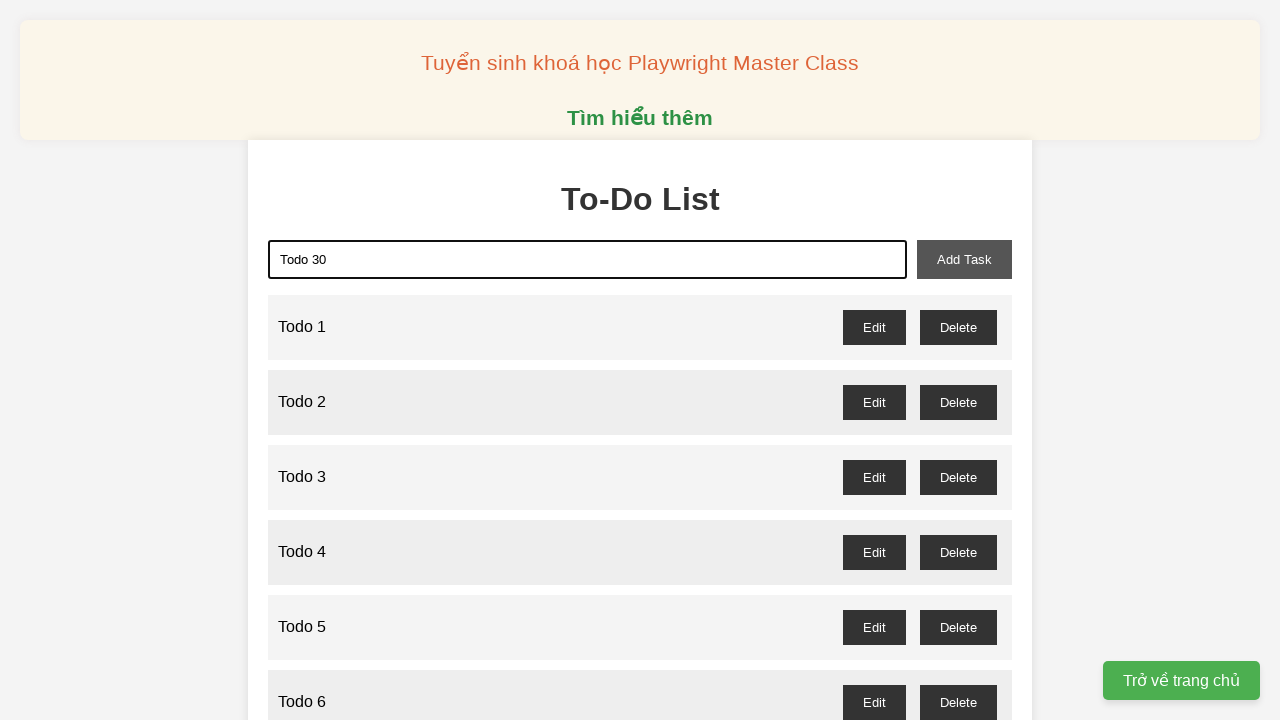

Clicked add task button to add 'Todo 30' at (964, 259) on xpath=//button[@id='add-task']
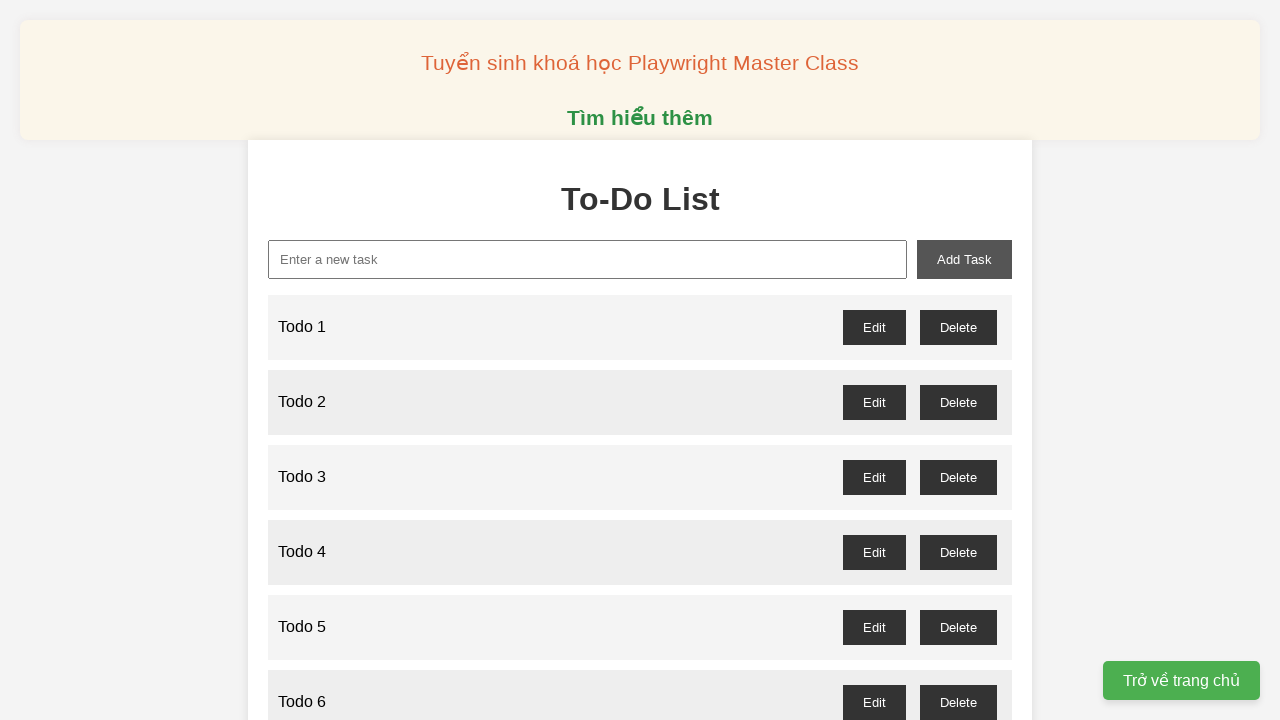

Filled new task input with 'Todo 31' on xpath=//input[@id='new-task']
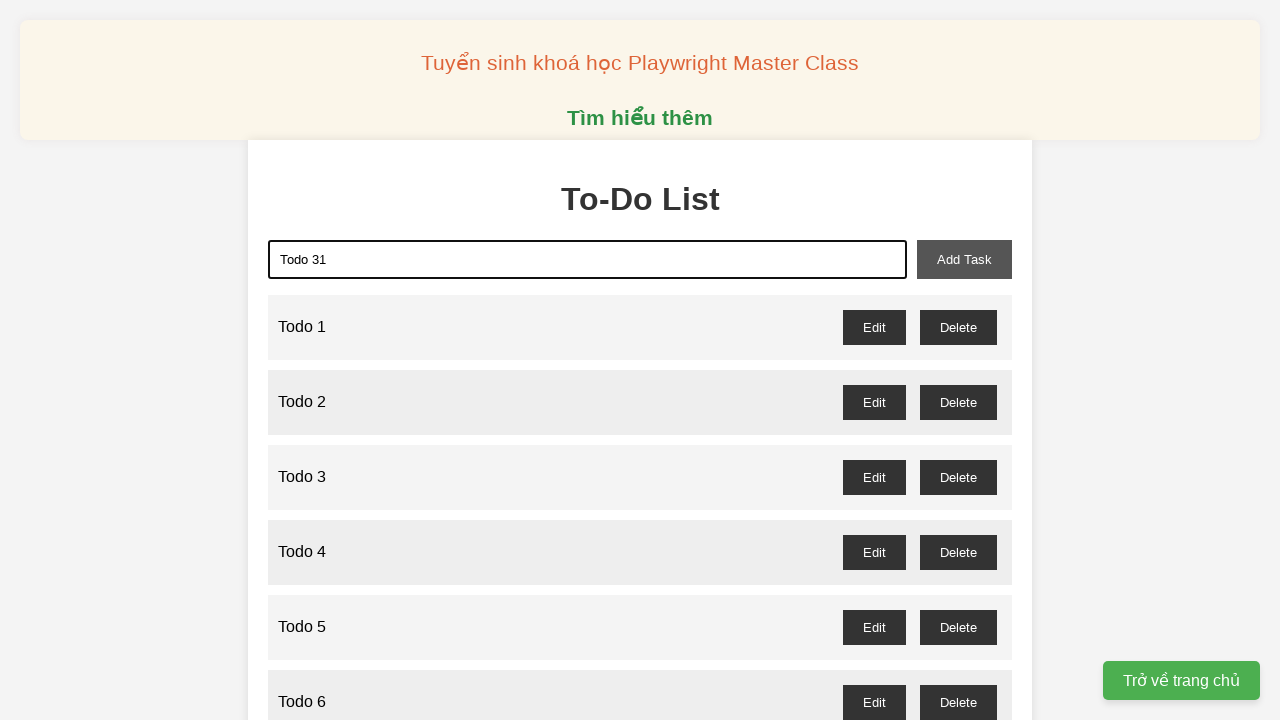

Clicked add task button to add 'Todo 31' at (964, 259) on xpath=//button[@id='add-task']
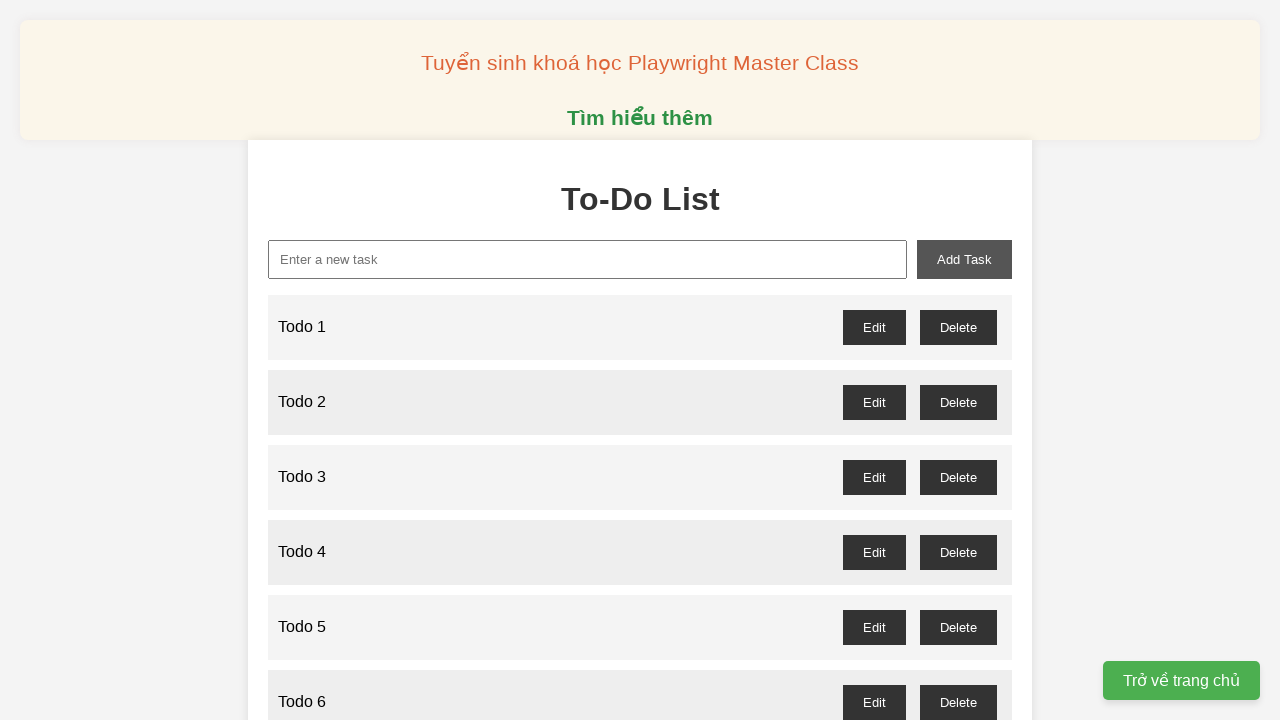

Filled new task input with 'Todo 32' on xpath=//input[@id='new-task']
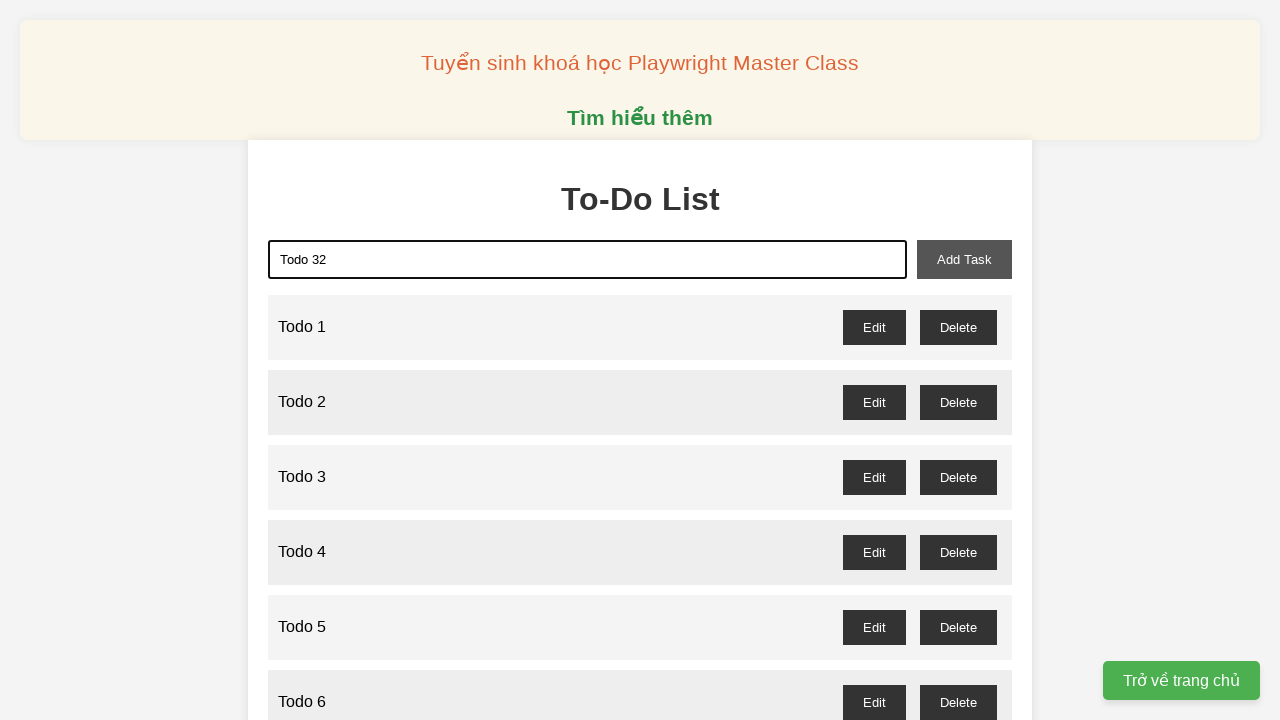

Clicked add task button to add 'Todo 32' at (964, 259) on xpath=//button[@id='add-task']
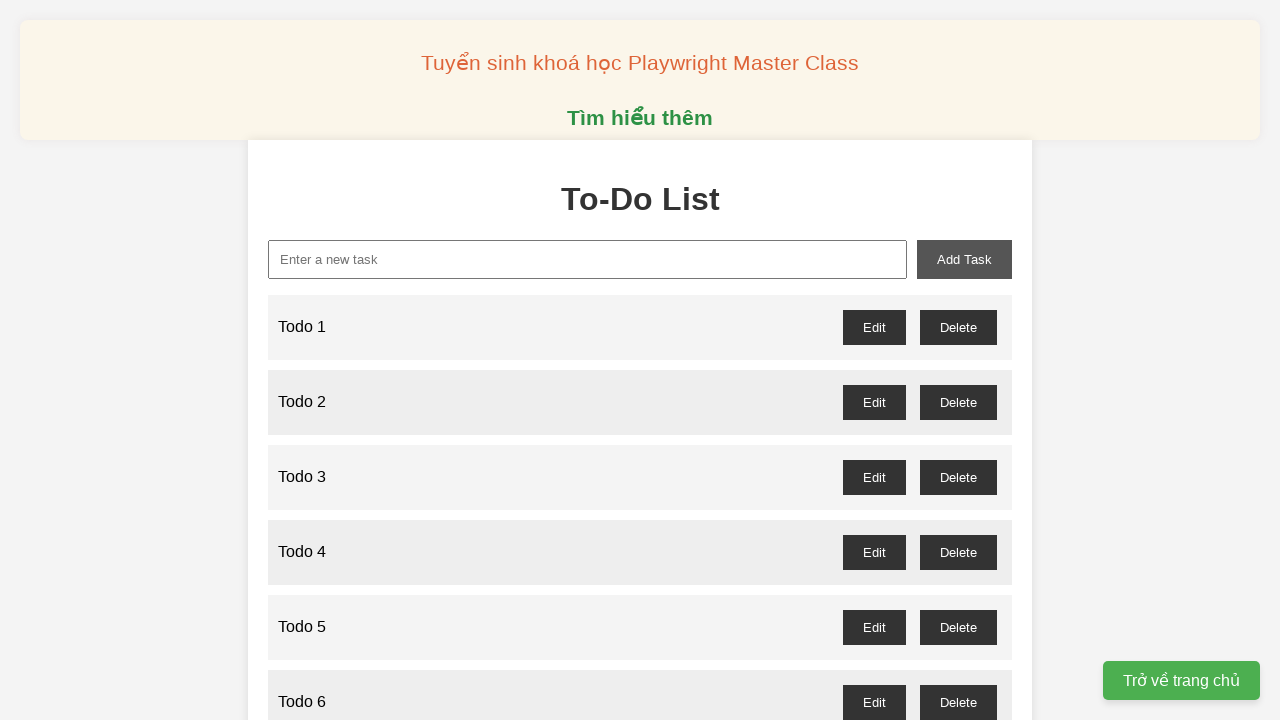

Filled new task input with 'Todo 33' on xpath=//input[@id='new-task']
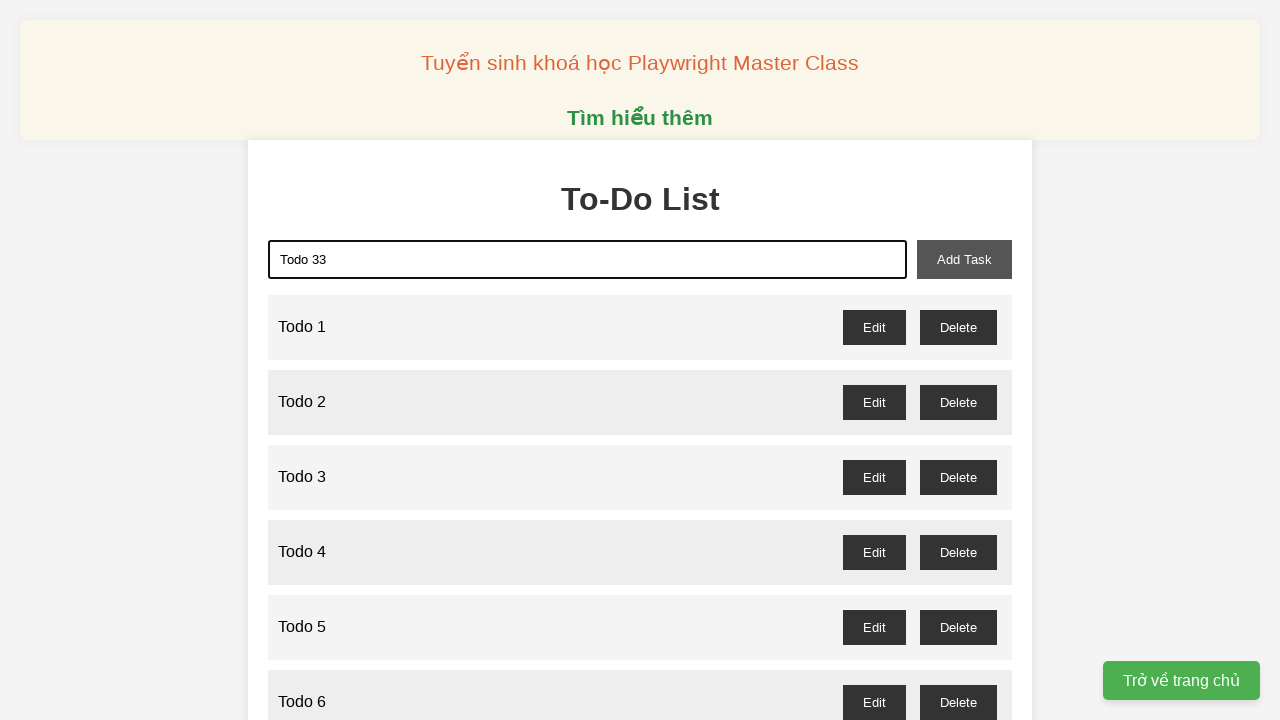

Clicked add task button to add 'Todo 33' at (964, 259) on xpath=//button[@id='add-task']
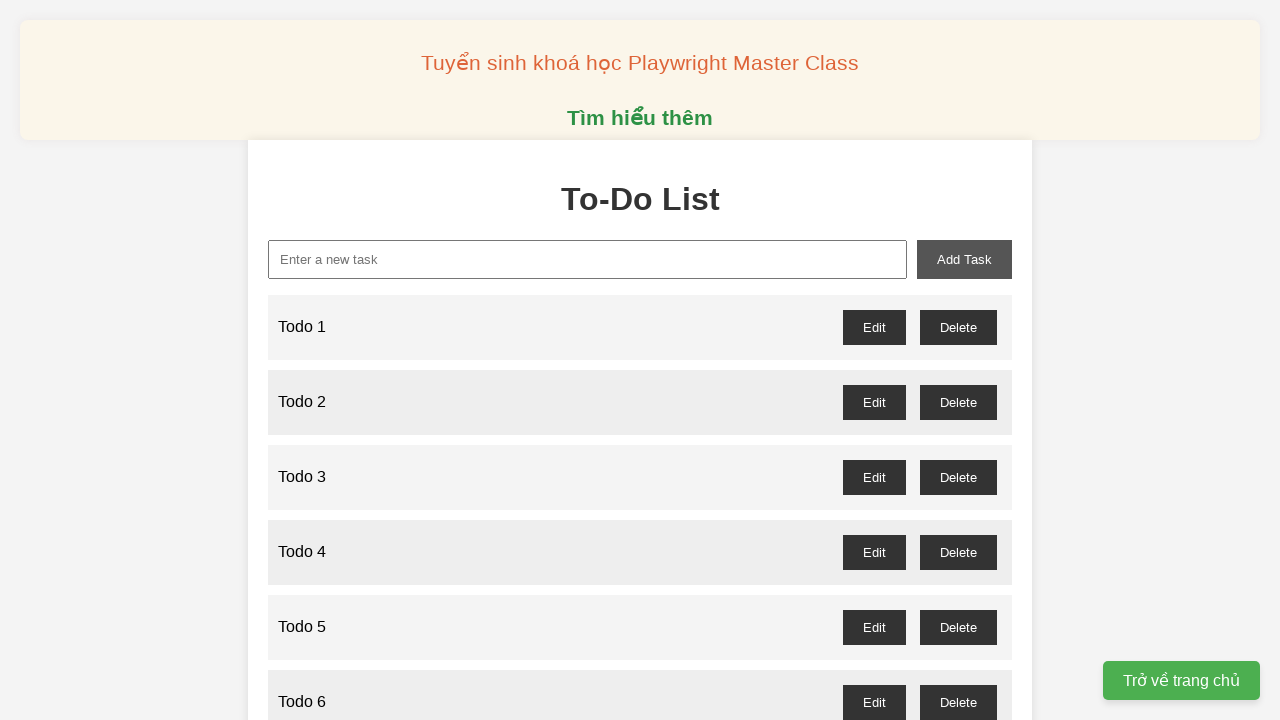

Filled new task input with 'Todo 34' on xpath=//input[@id='new-task']
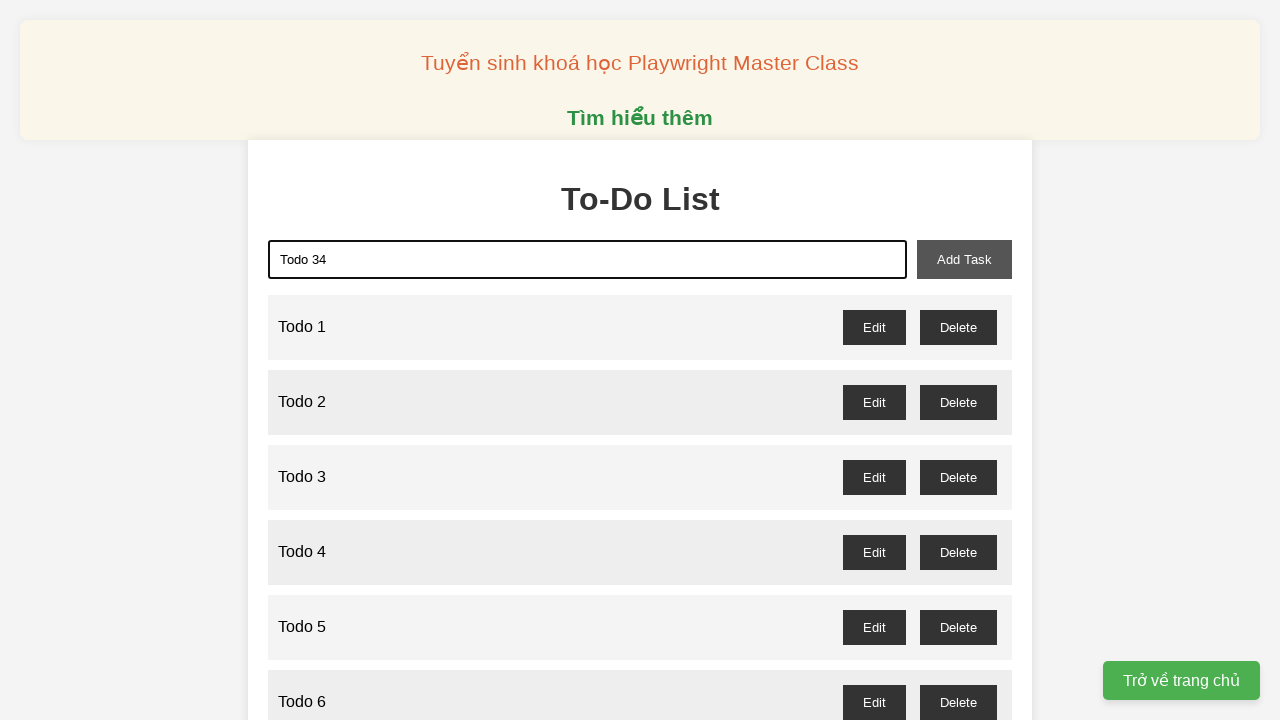

Clicked add task button to add 'Todo 34' at (964, 259) on xpath=//button[@id='add-task']
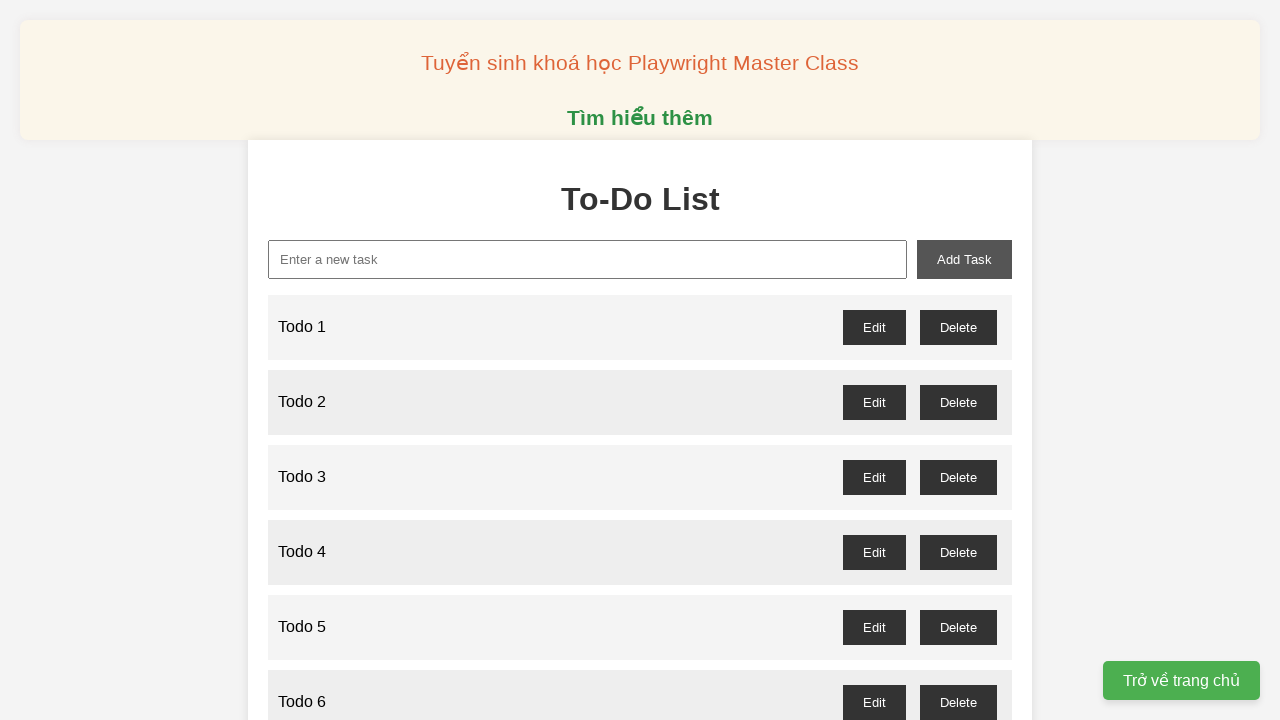

Filled new task input with 'Todo 35' on xpath=//input[@id='new-task']
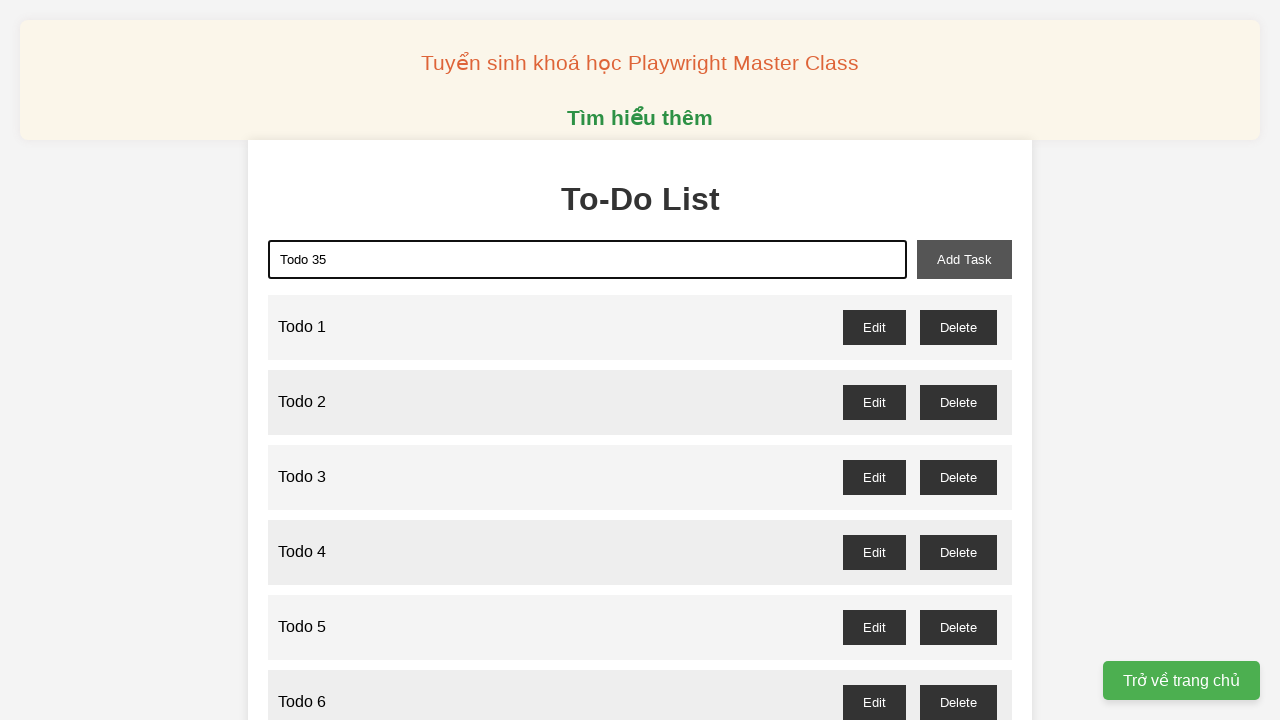

Clicked add task button to add 'Todo 35' at (964, 259) on xpath=//button[@id='add-task']
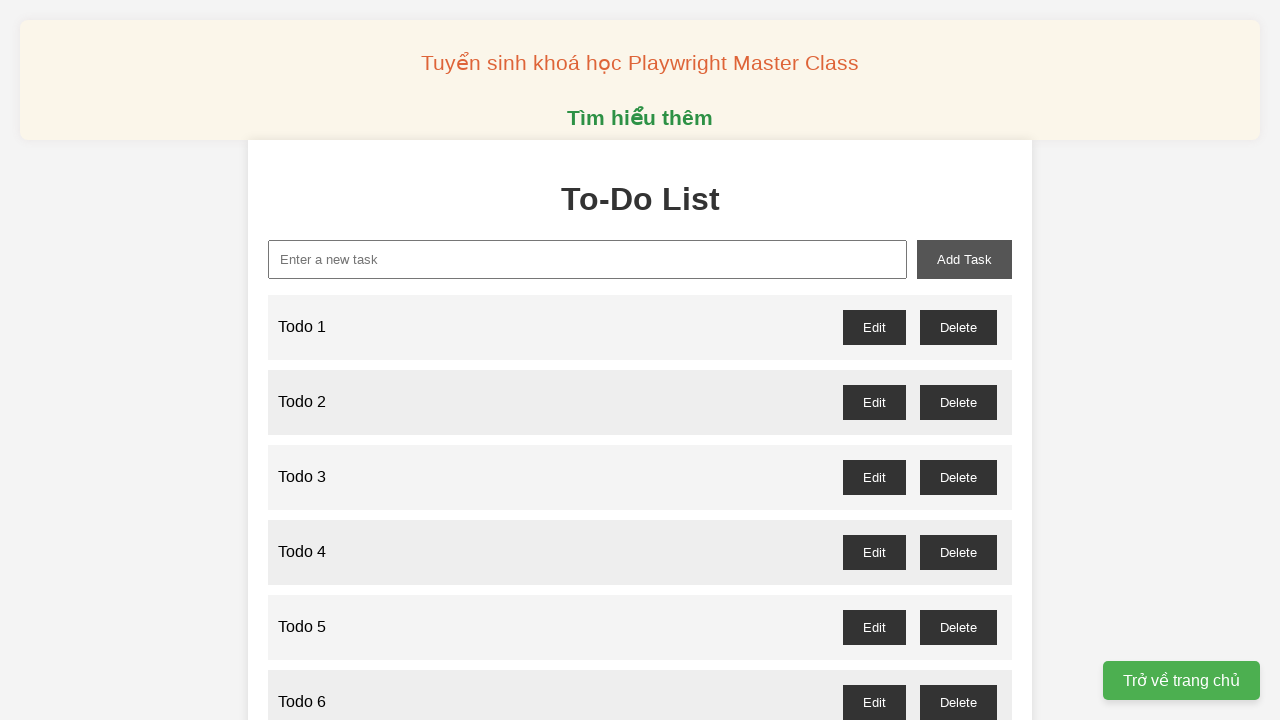

Filled new task input with 'Todo 36' on xpath=//input[@id='new-task']
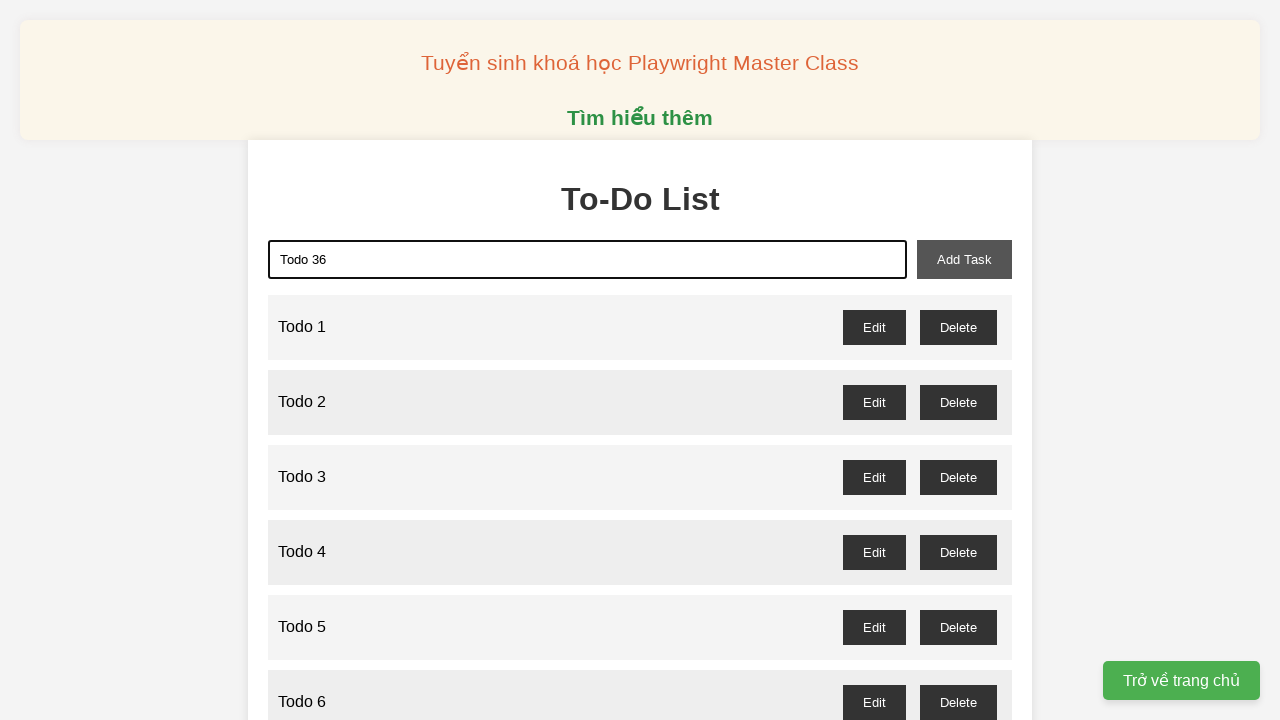

Clicked add task button to add 'Todo 36' at (964, 259) on xpath=//button[@id='add-task']
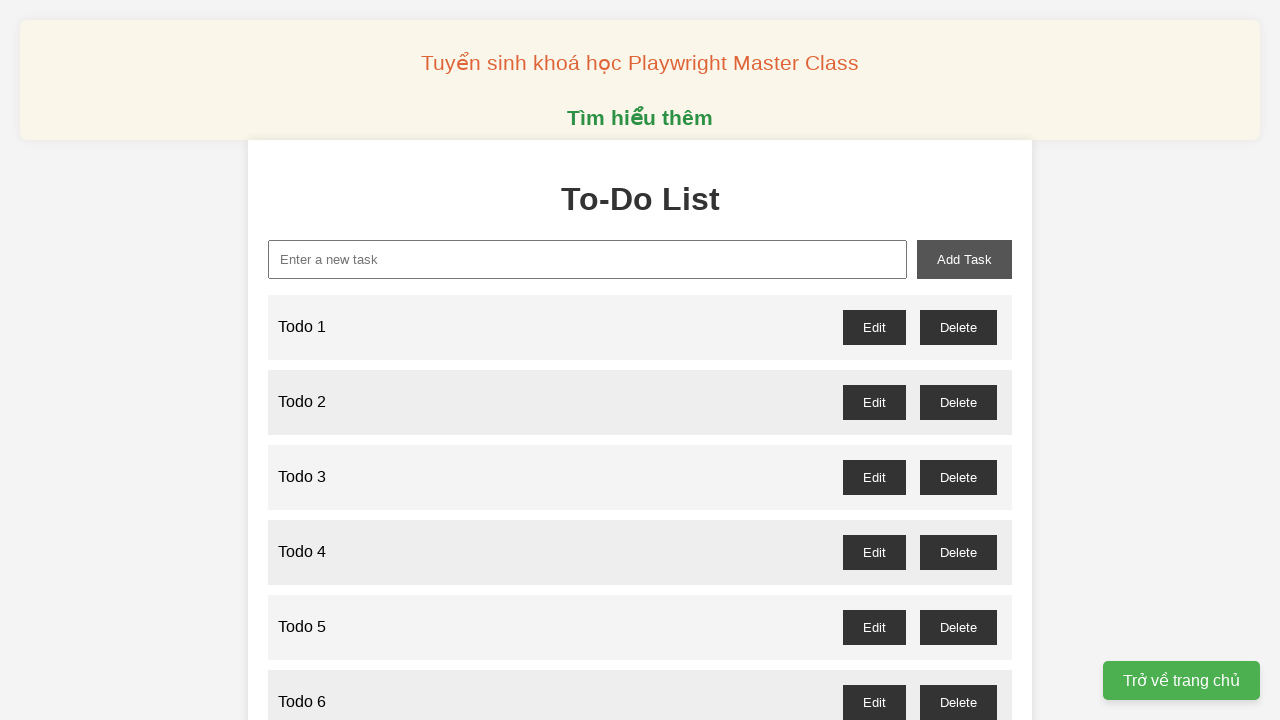

Filled new task input with 'Todo 37' on xpath=//input[@id='new-task']
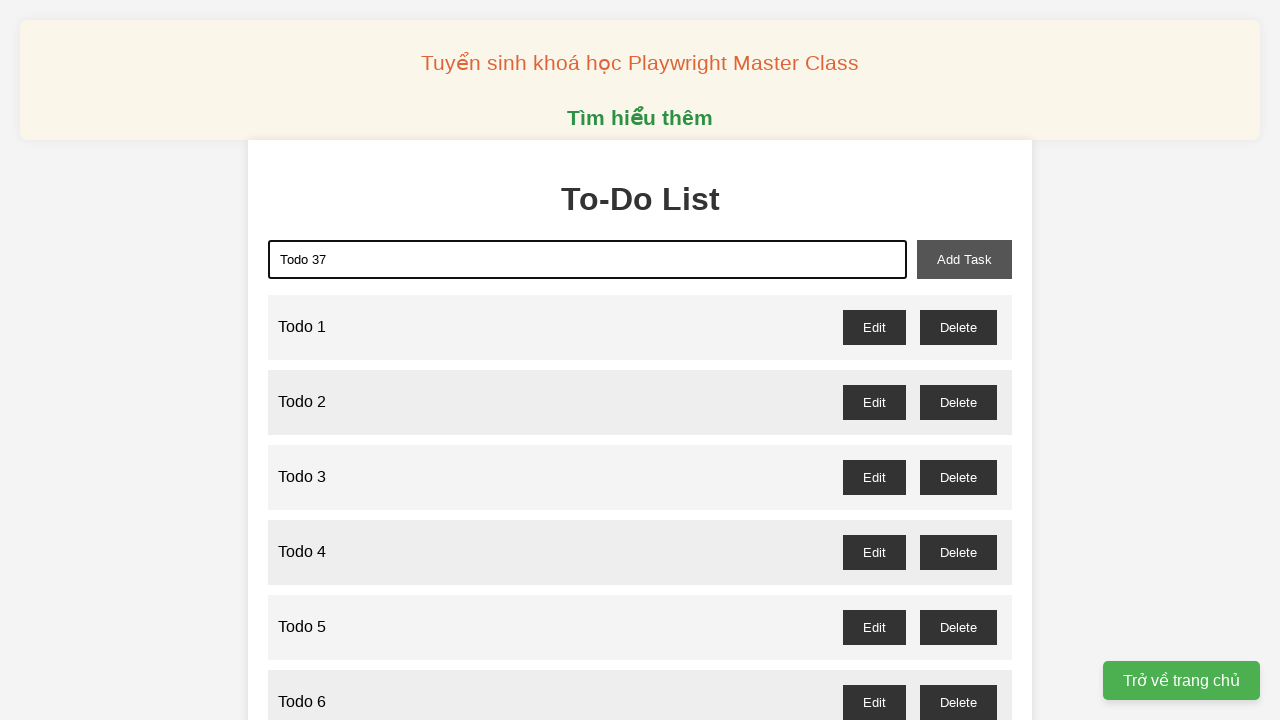

Clicked add task button to add 'Todo 37' at (964, 259) on xpath=//button[@id='add-task']
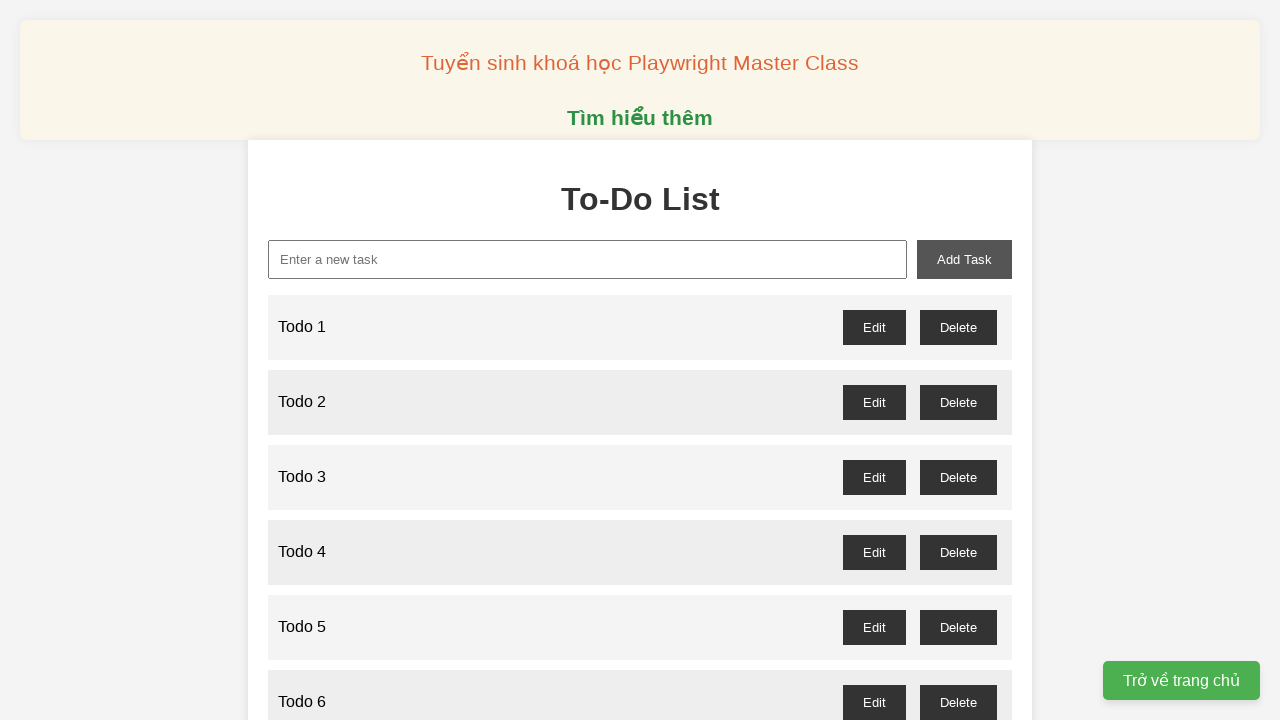

Filled new task input with 'Todo 38' on xpath=//input[@id='new-task']
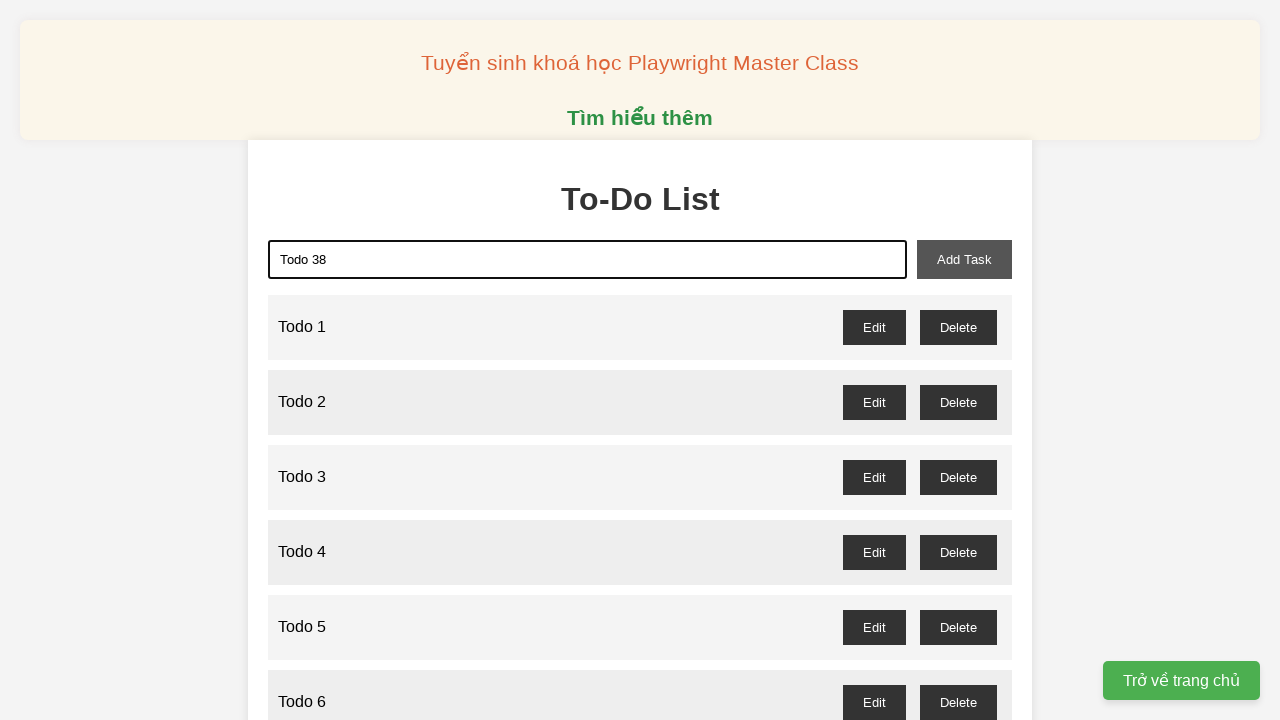

Clicked add task button to add 'Todo 38' at (964, 259) on xpath=//button[@id='add-task']
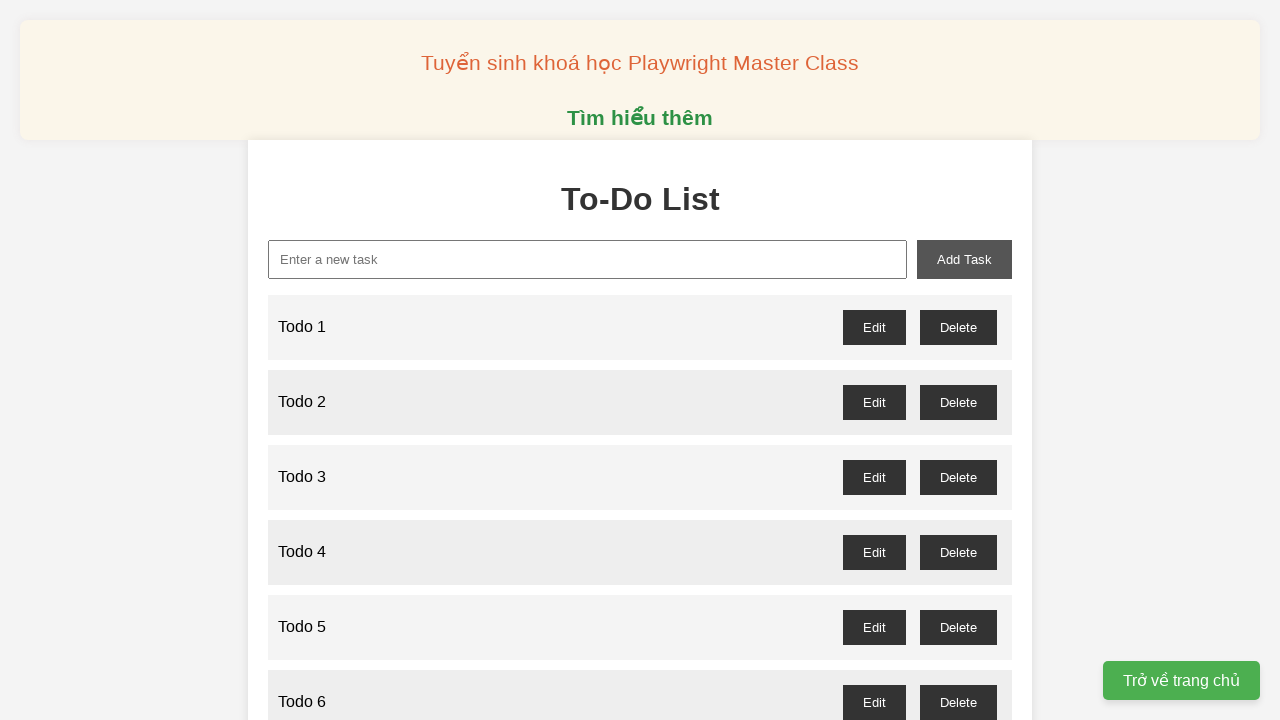

Filled new task input with 'Todo 39' on xpath=//input[@id='new-task']
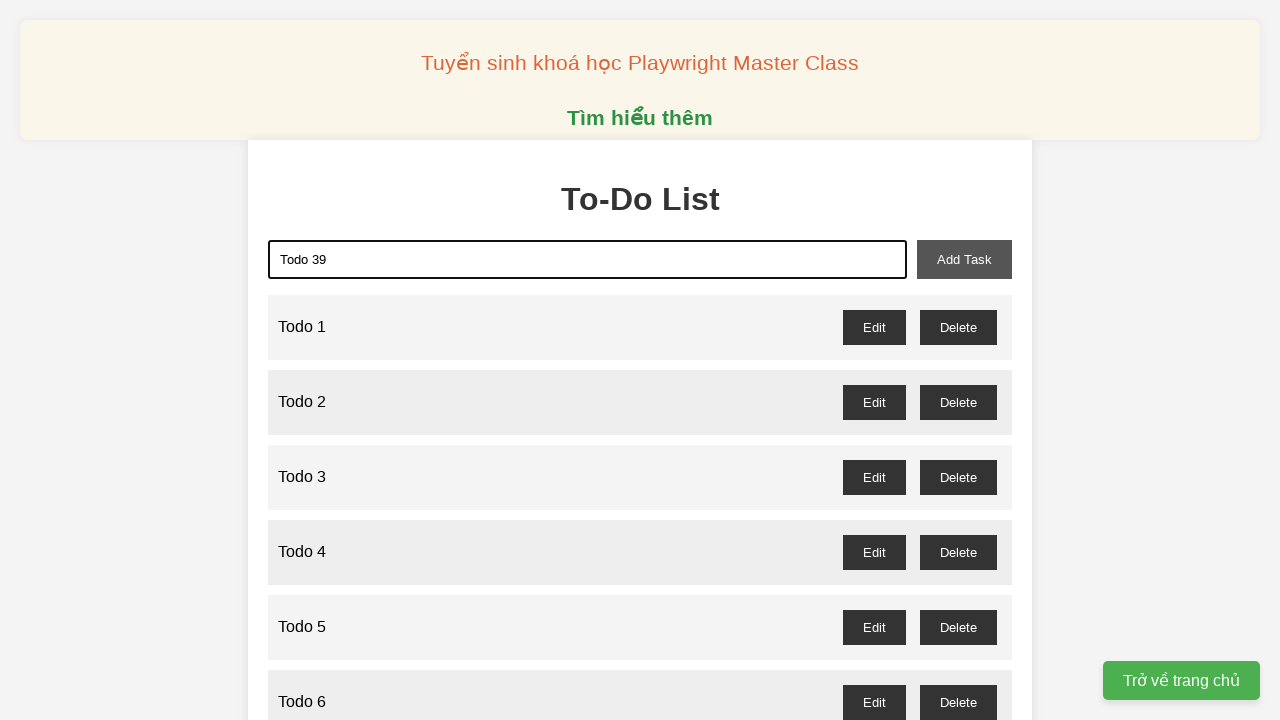

Clicked add task button to add 'Todo 39' at (964, 259) on xpath=//button[@id='add-task']
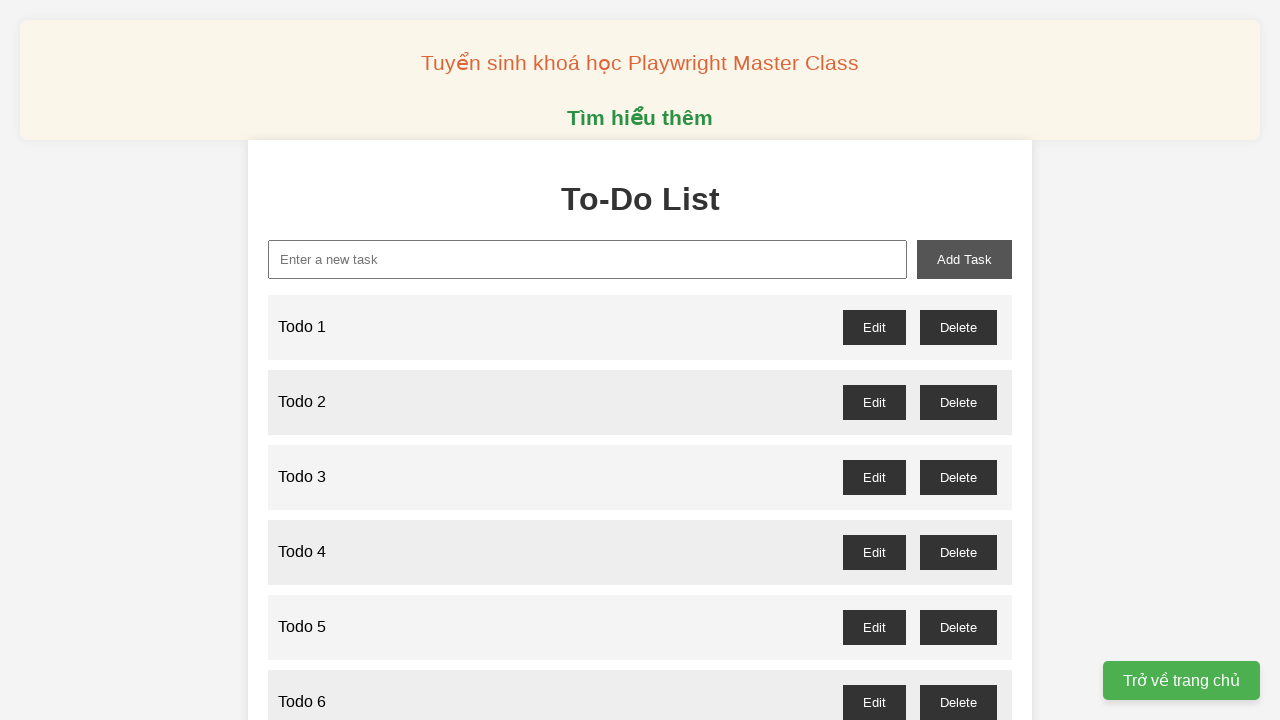

Filled new task input with 'Todo 40' on xpath=//input[@id='new-task']
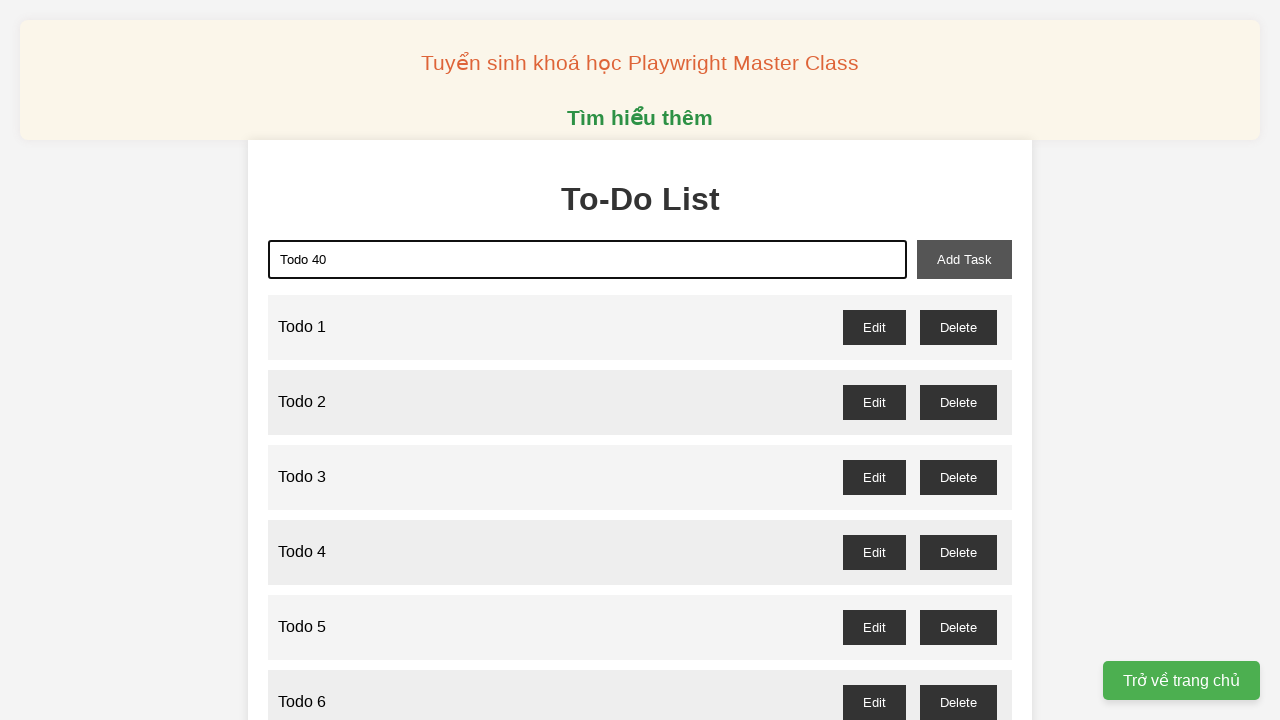

Clicked add task button to add 'Todo 40' at (964, 259) on xpath=//button[@id='add-task']
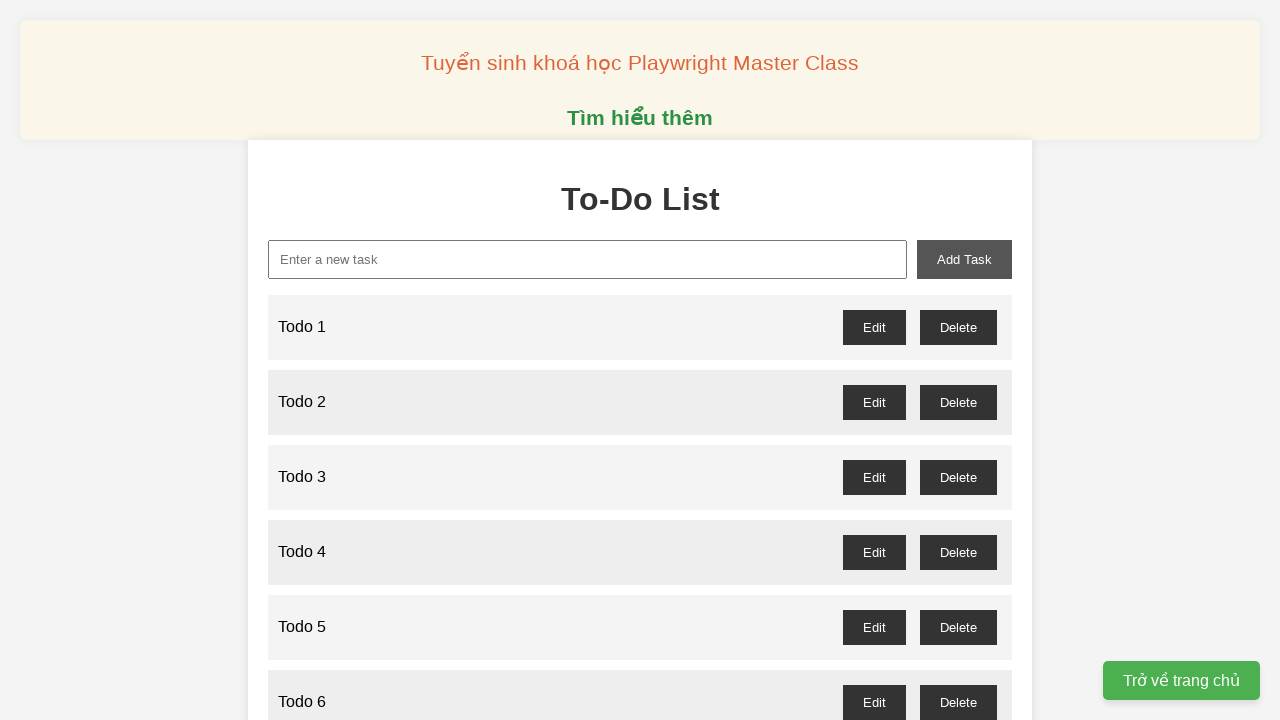

Filled new task input with 'Todo 41' on xpath=//input[@id='new-task']
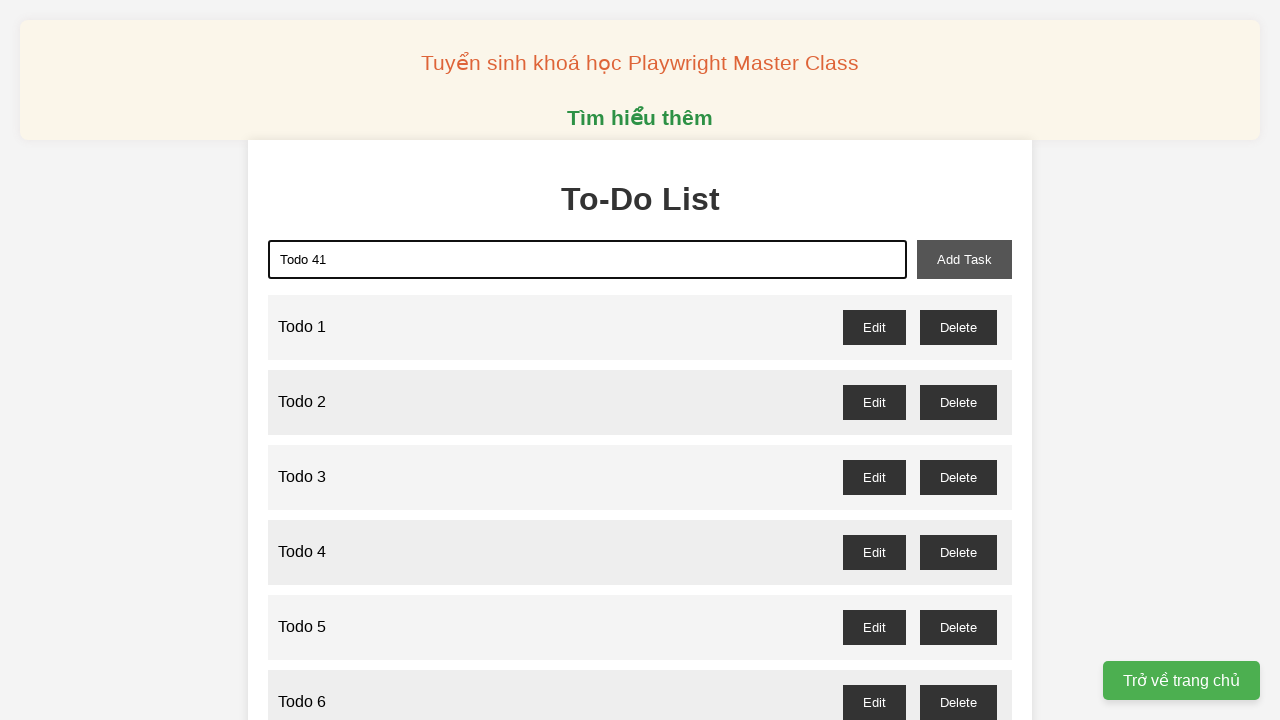

Clicked add task button to add 'Todo 41' at (964, 259) on xpath=//button[@id='add-task']
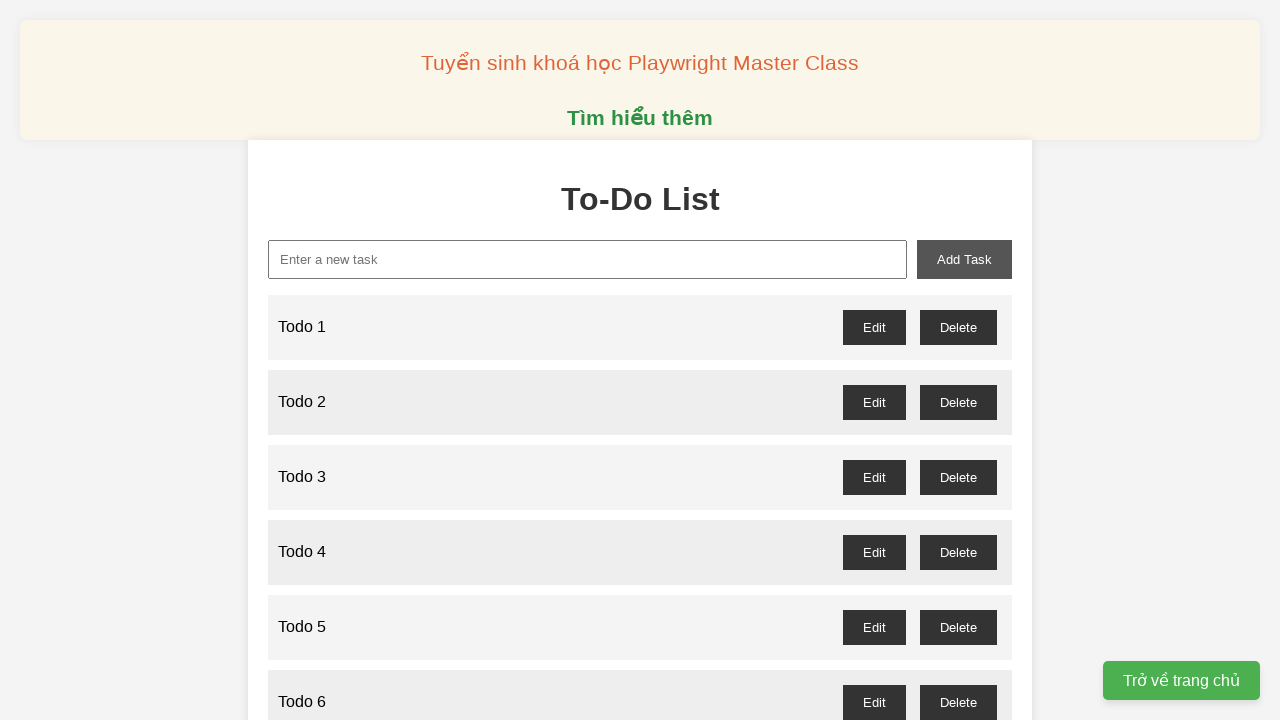

Filled new task input with 'Todo 42' on xpath=//input[@id='new-task']
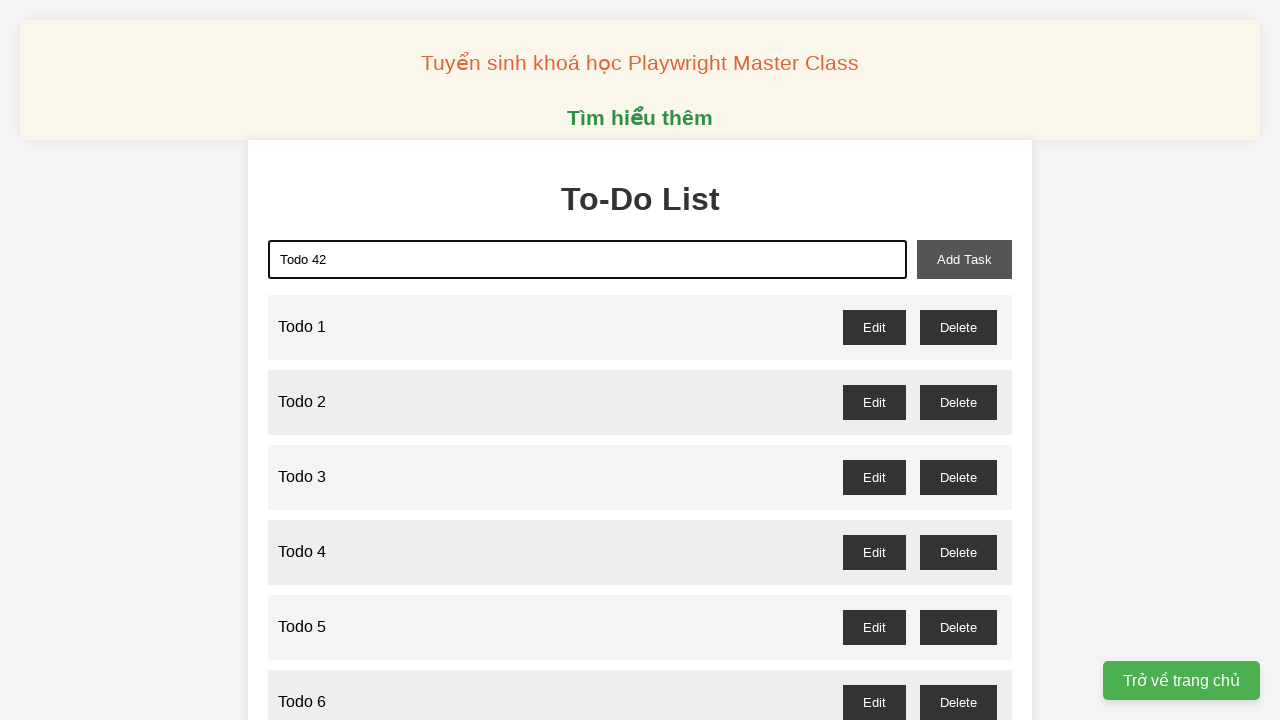

Clicked add task button to add 'Todo 42' at (964, 259) on xpath=//button[@id='add-task']
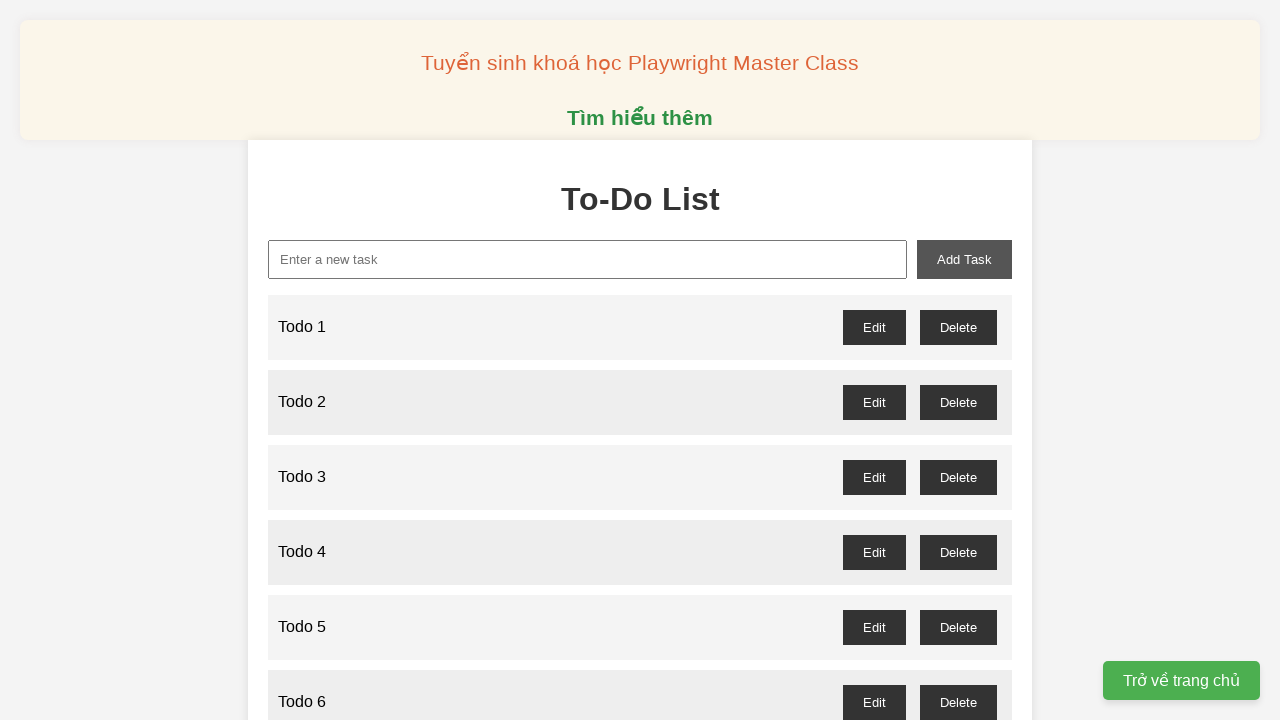

Filled new task input with 'Todo 43' on xpath=//input[@id='new-task']
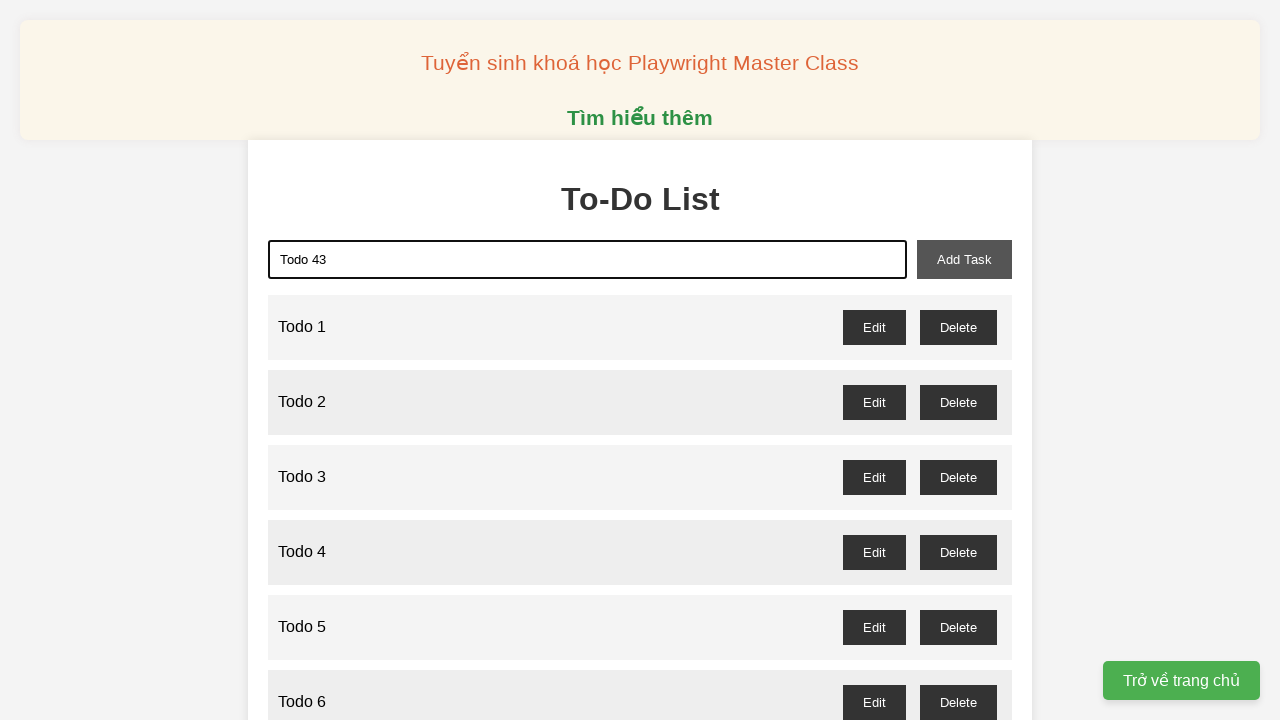

Clicked add task button to add 'Todo 43' at (964, 259) on xpath=//button[@id='add-task']
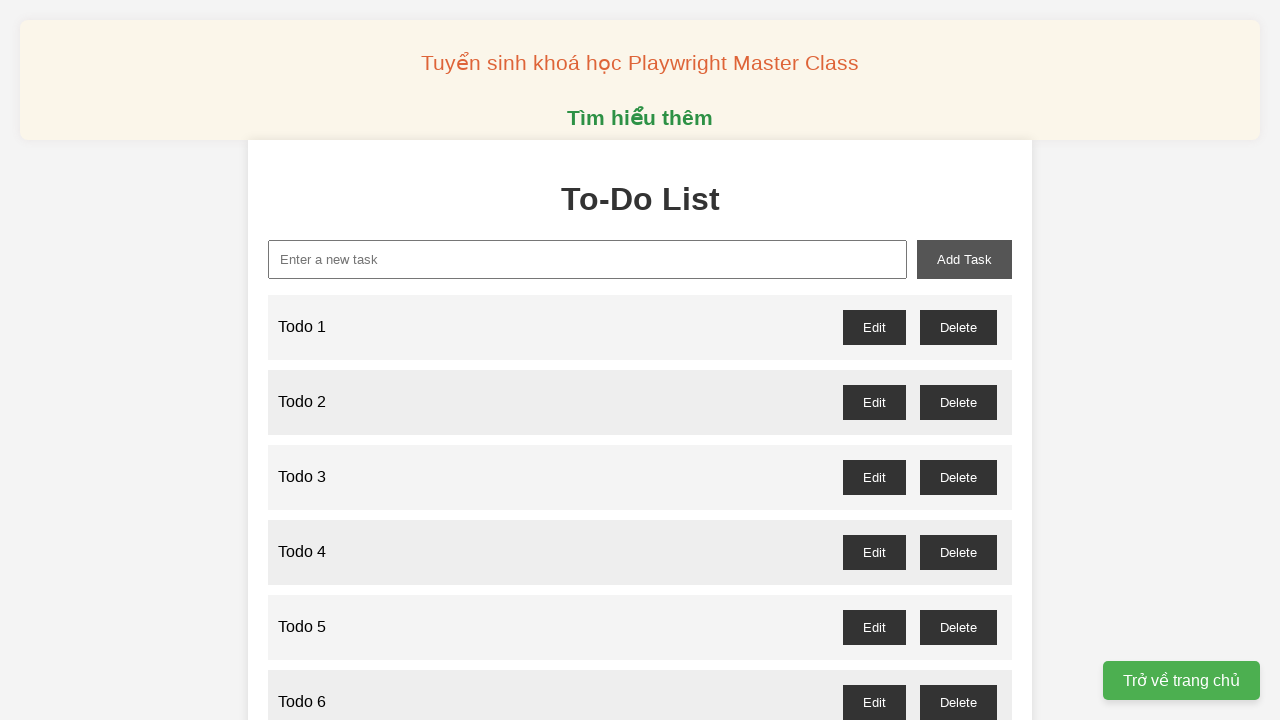

Filled new task input with 'Todo 44' on xpath=//input[@id='new-task']
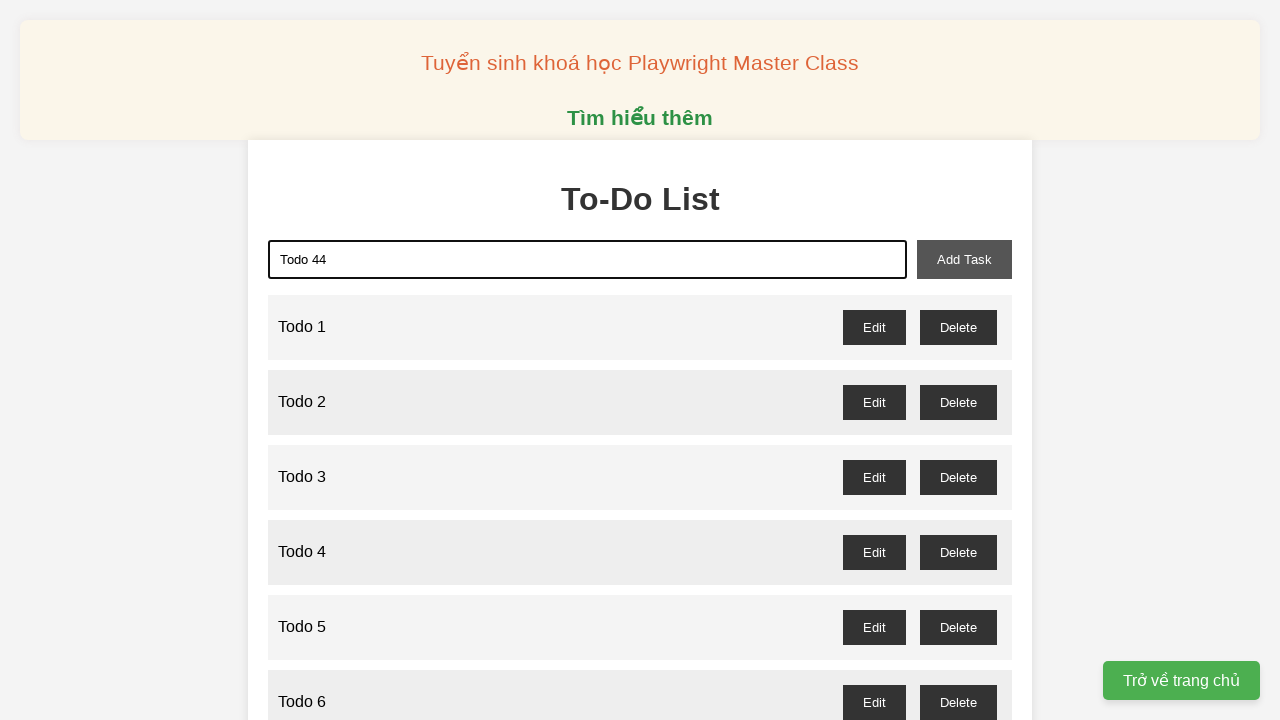

Clicked add task button to add 'Todo 44' at (964, 259) on xpath=//button[@id='add-task']
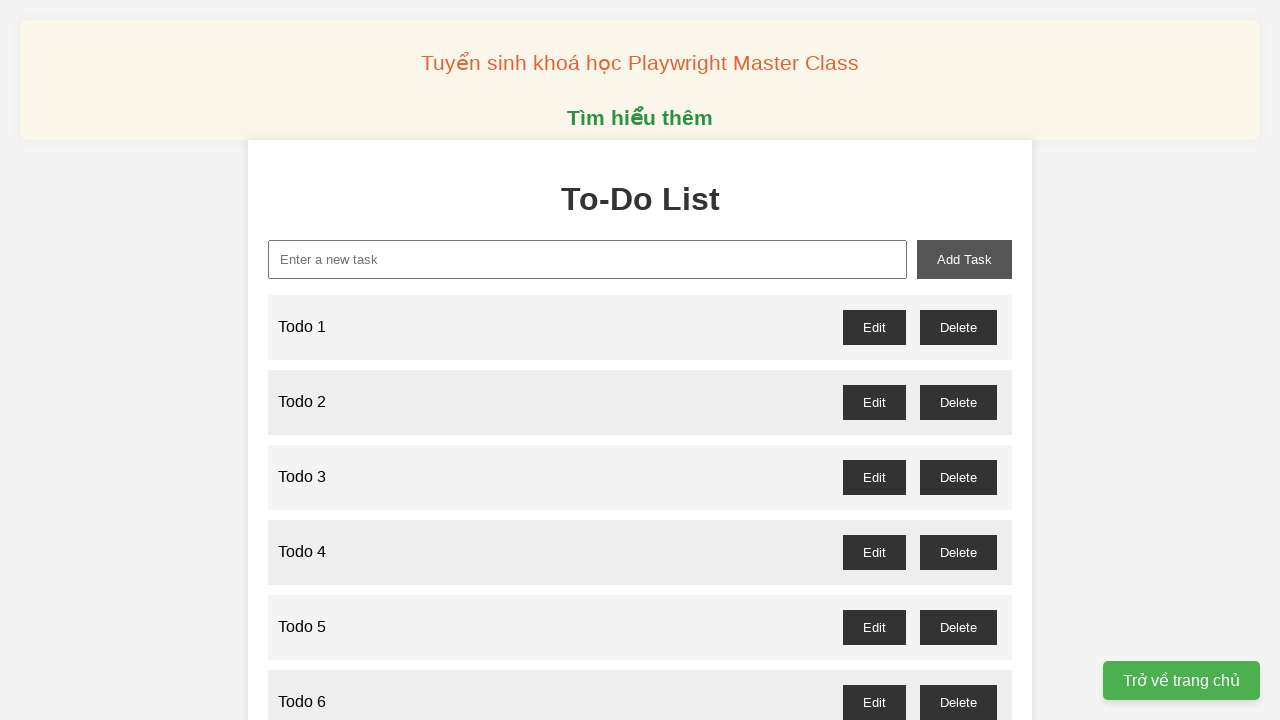

Filled new task input with 'Todo 45' on xpath=//input[@id='new-task']
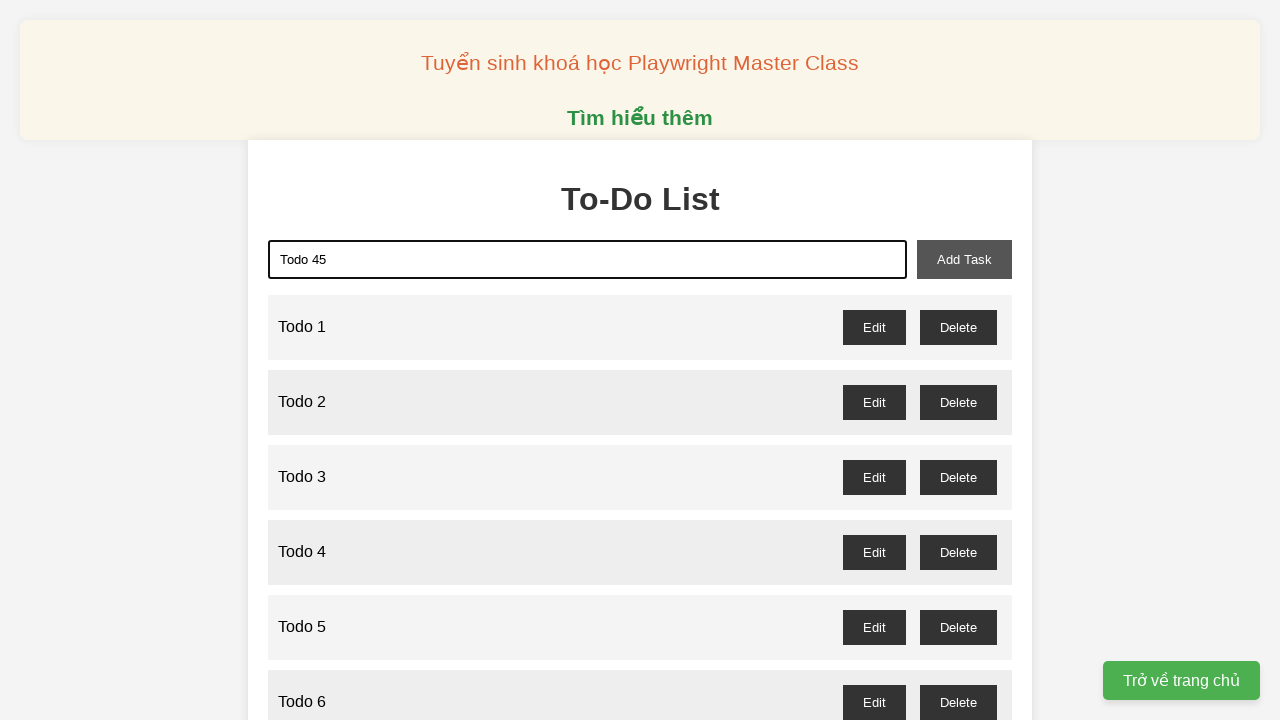

Clicked add task button to add 'Todo 45' at (964, 259) on xpath=//button[@id='add-task']
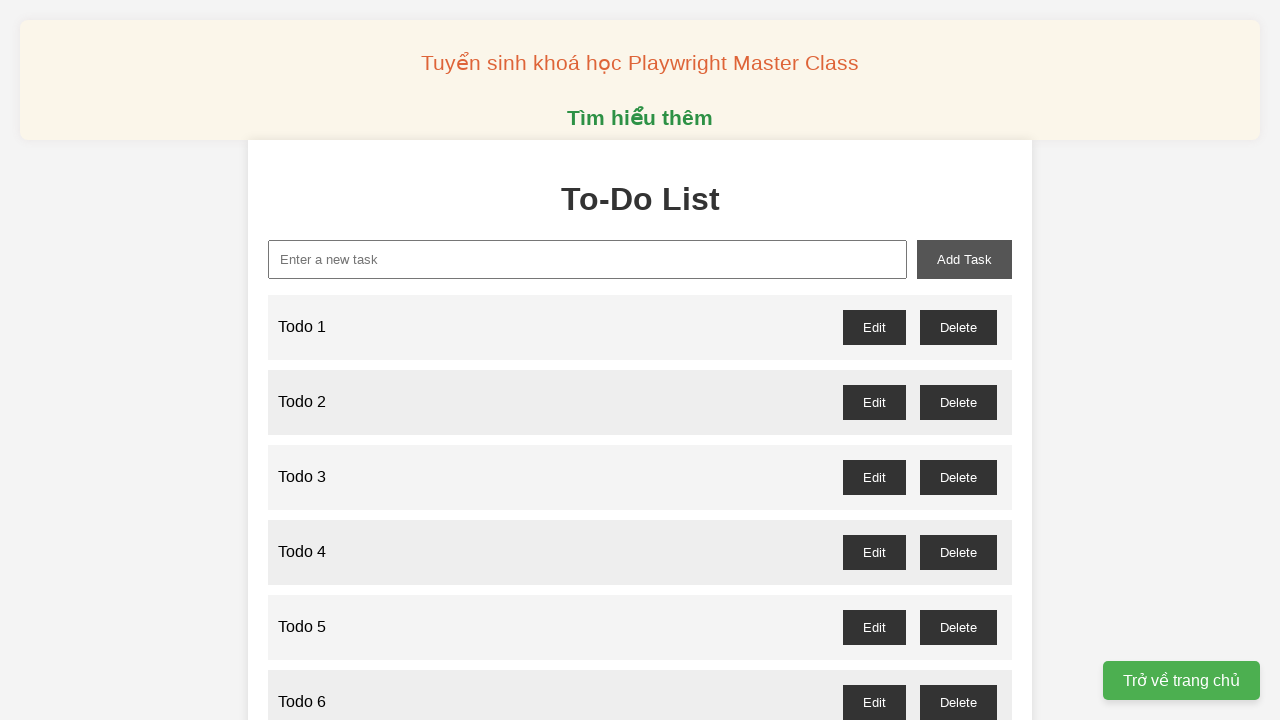

Filled new task input with 'Todo 46' on xpath=//input[@id='new-task']
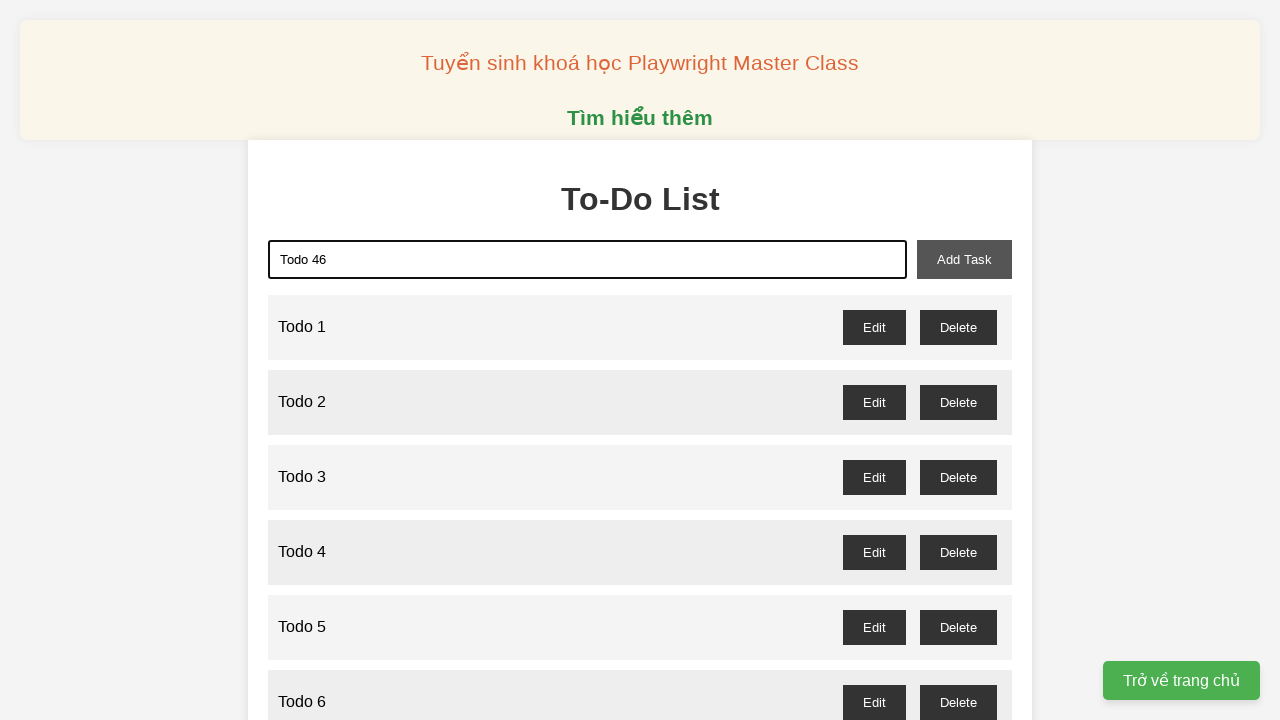

Clicked add task button to add 'Todo 46' at (964, 259) on xpath=//button[@id='add-task']
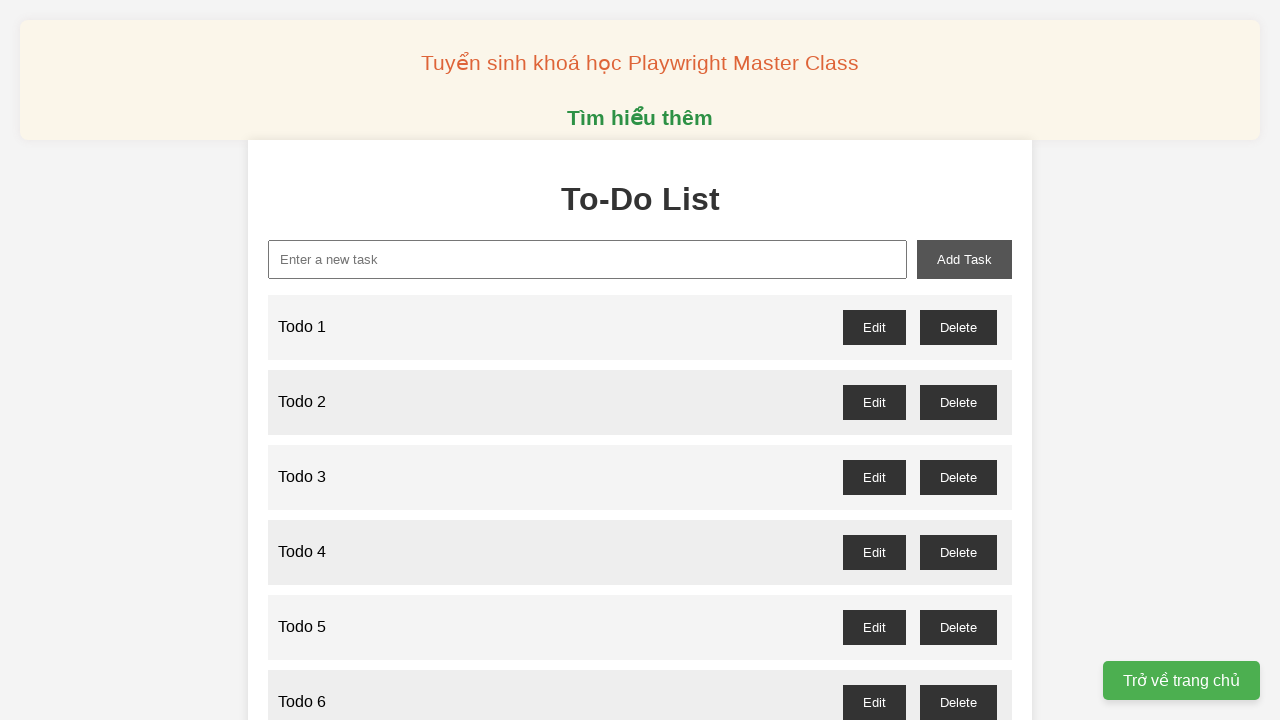

Filled new task input with 'Todo 47' on xpath=//input[@id='new-task']
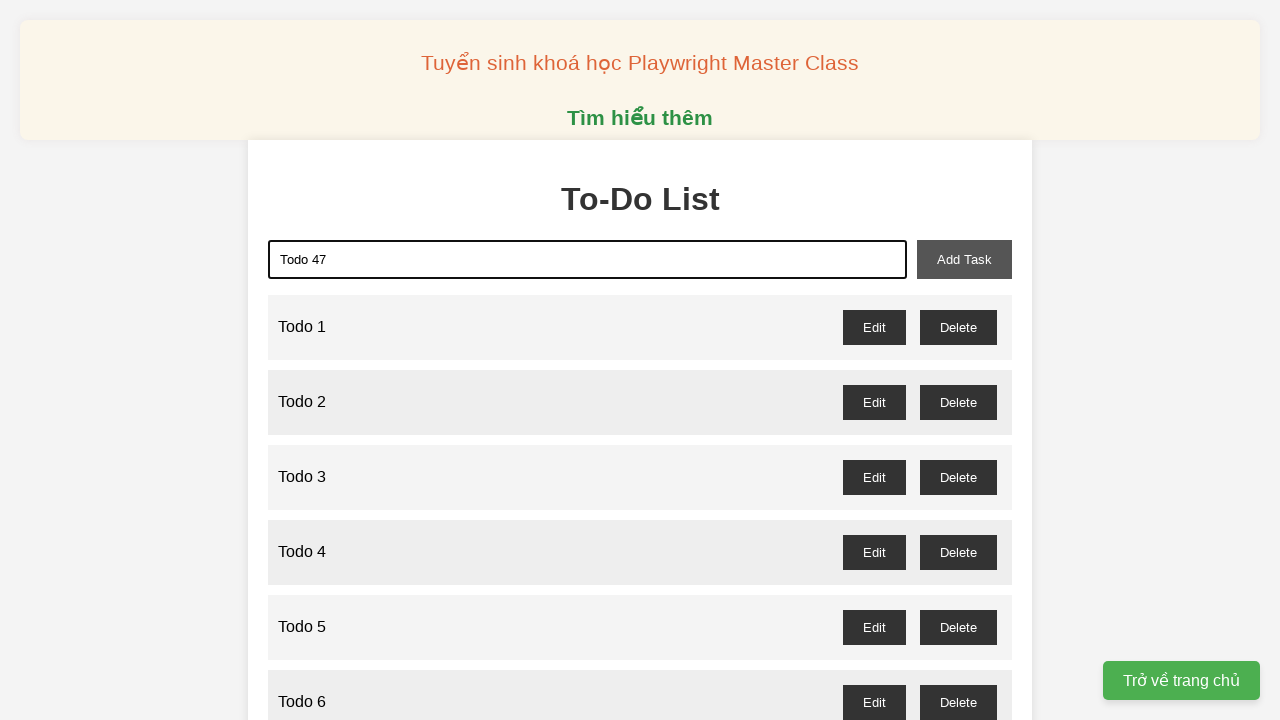

Clicked add task button to add 'Todo 47' at (964, 259) on xpath=//button[@id='add-task']
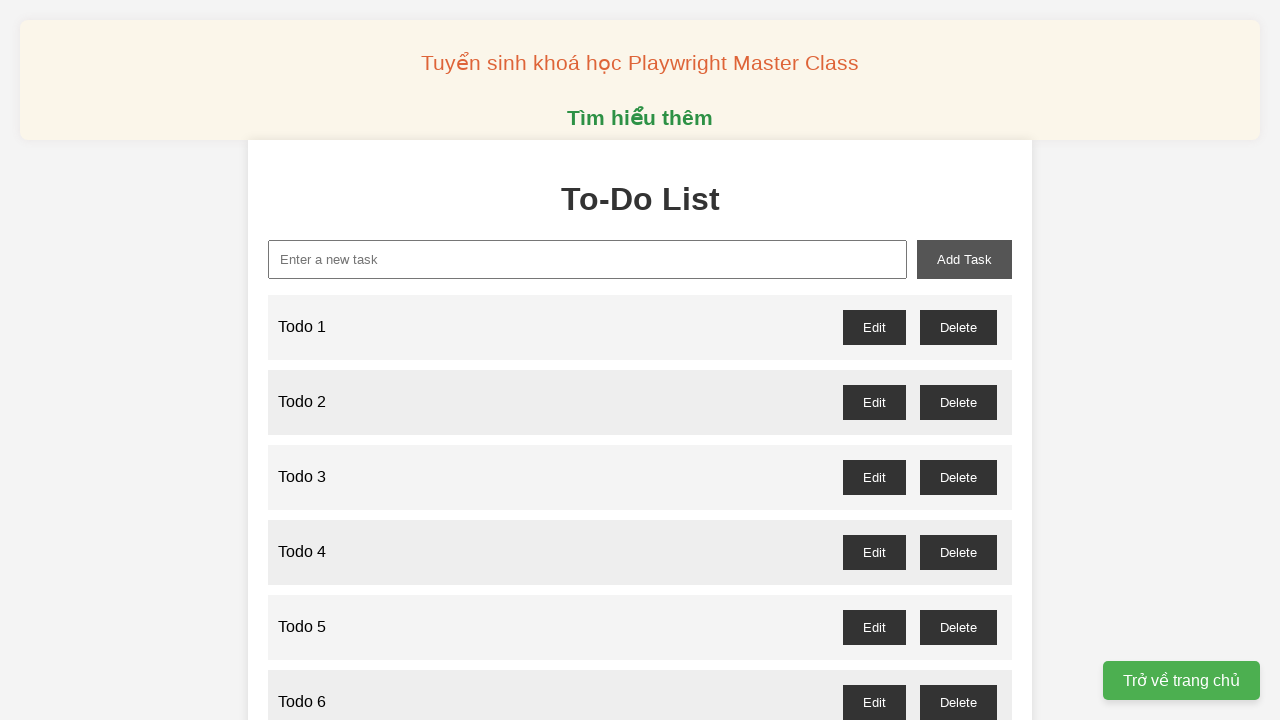

Filled new task input with 'Todo 48' on xpath=//input[@id='new-task']
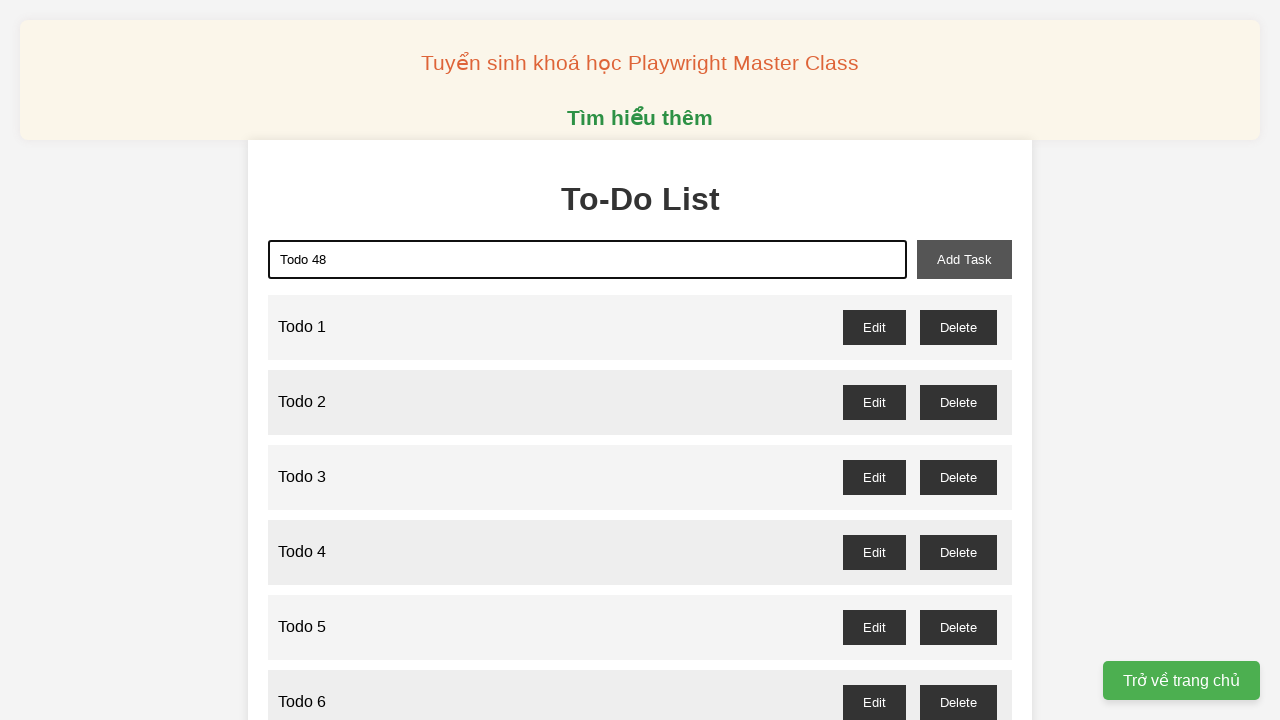

Clicked add task button to add 'Todo 48' at (964, 259) on xpath=//button[@id='add-task']
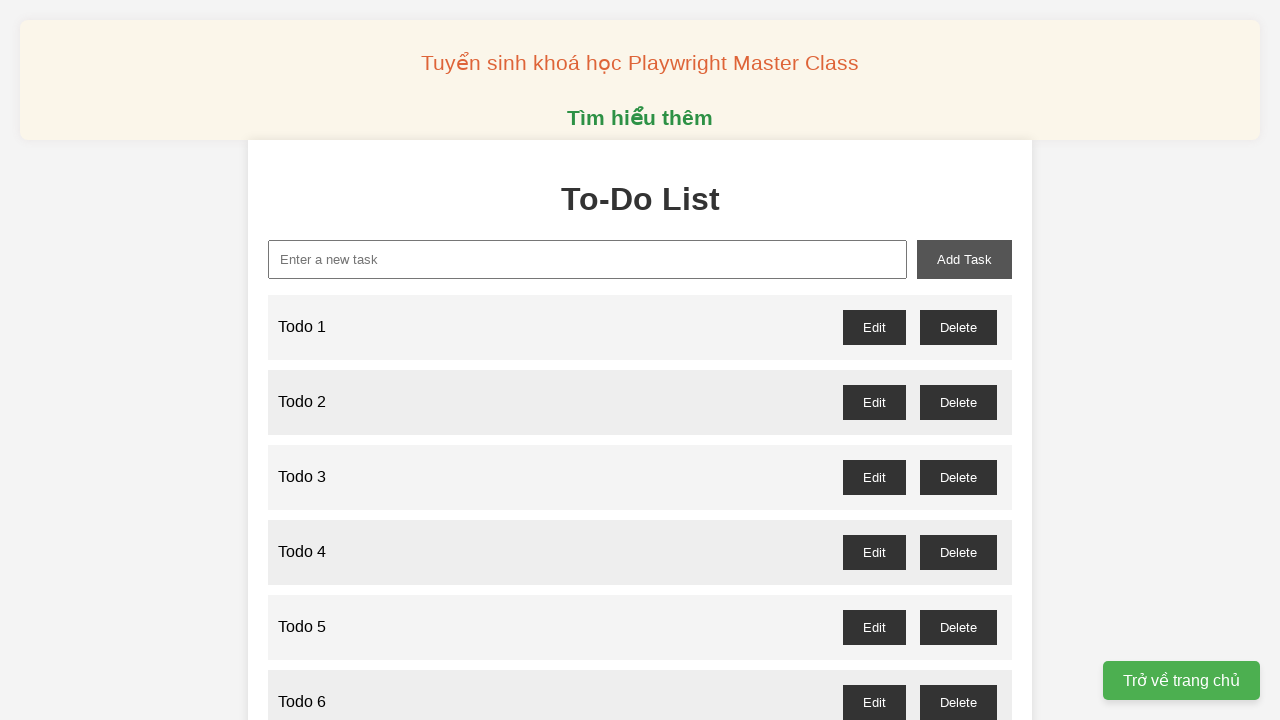

Filled new task input with 'Todo 49' on xpath=//input[@id='new-task']
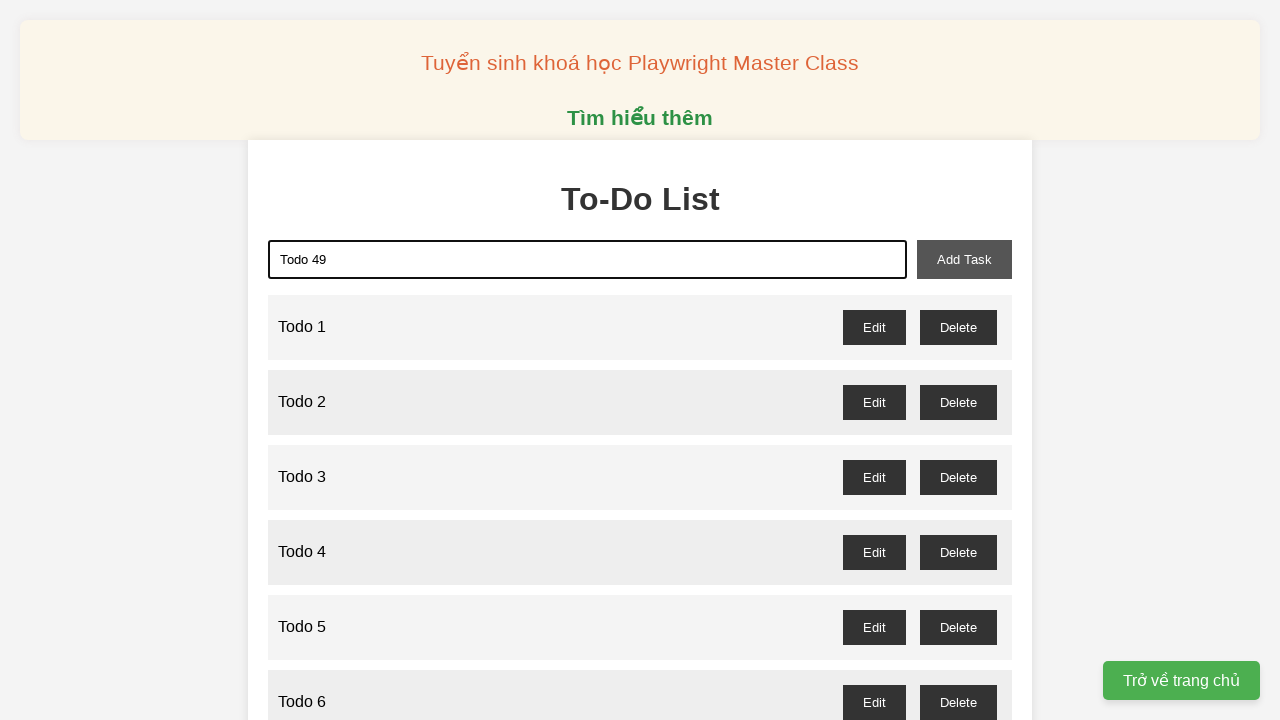

Clicked add task button to add 'Todo 49' at (964, 259) on xpath=//button[@id='add-task']
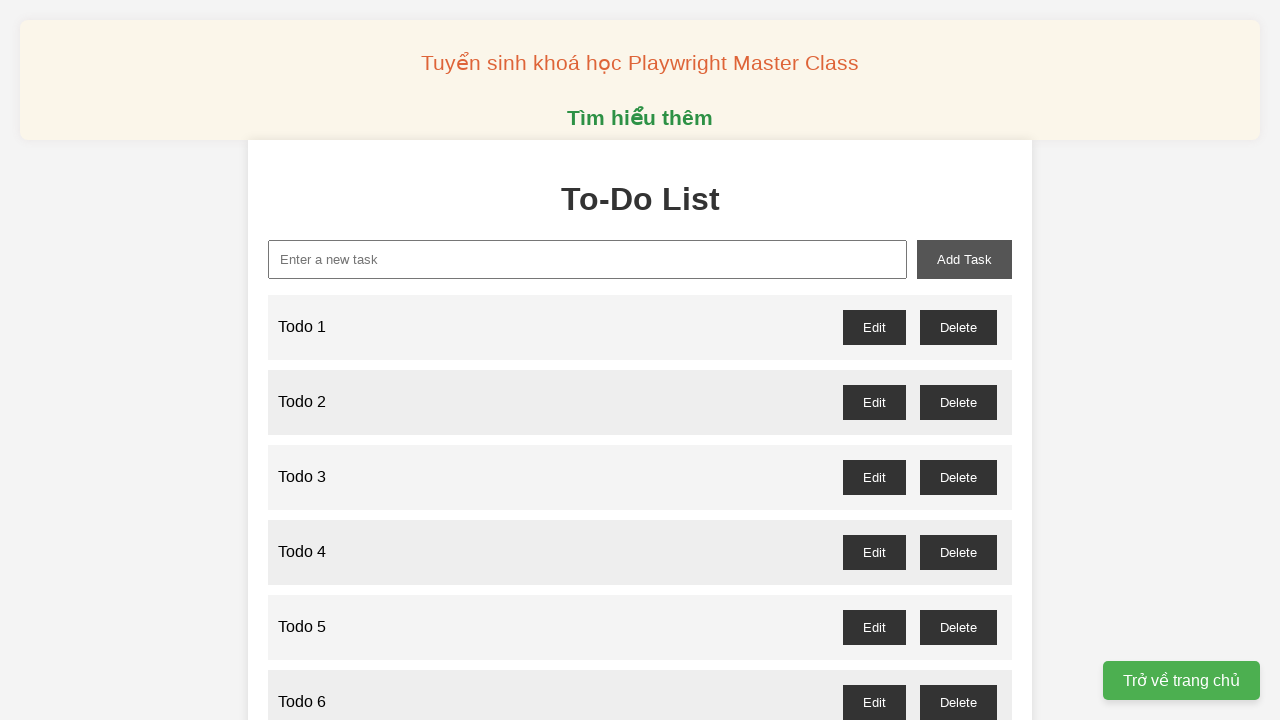

Filled new task input with 'Todo 50' on xpath=//input[@id='new-task']
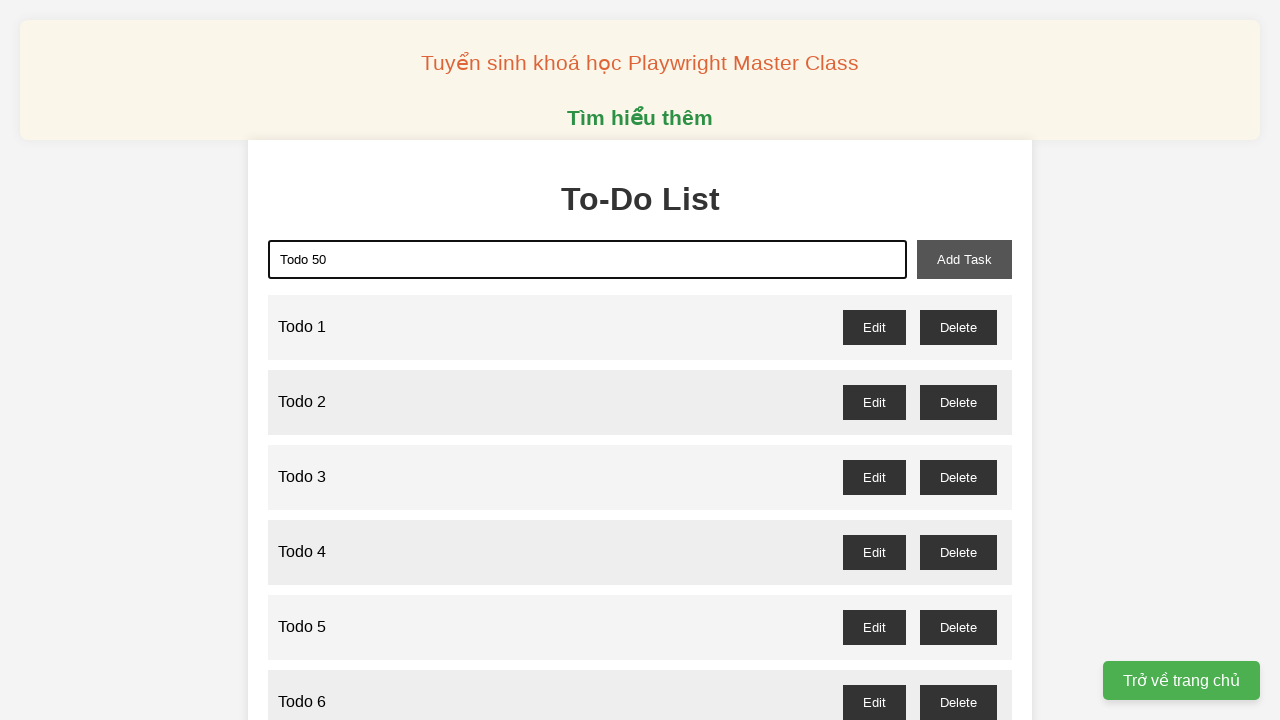

Clicked add task button to add 'Todo 50' at (964, 259) on xpath=//button[@id='add-task']
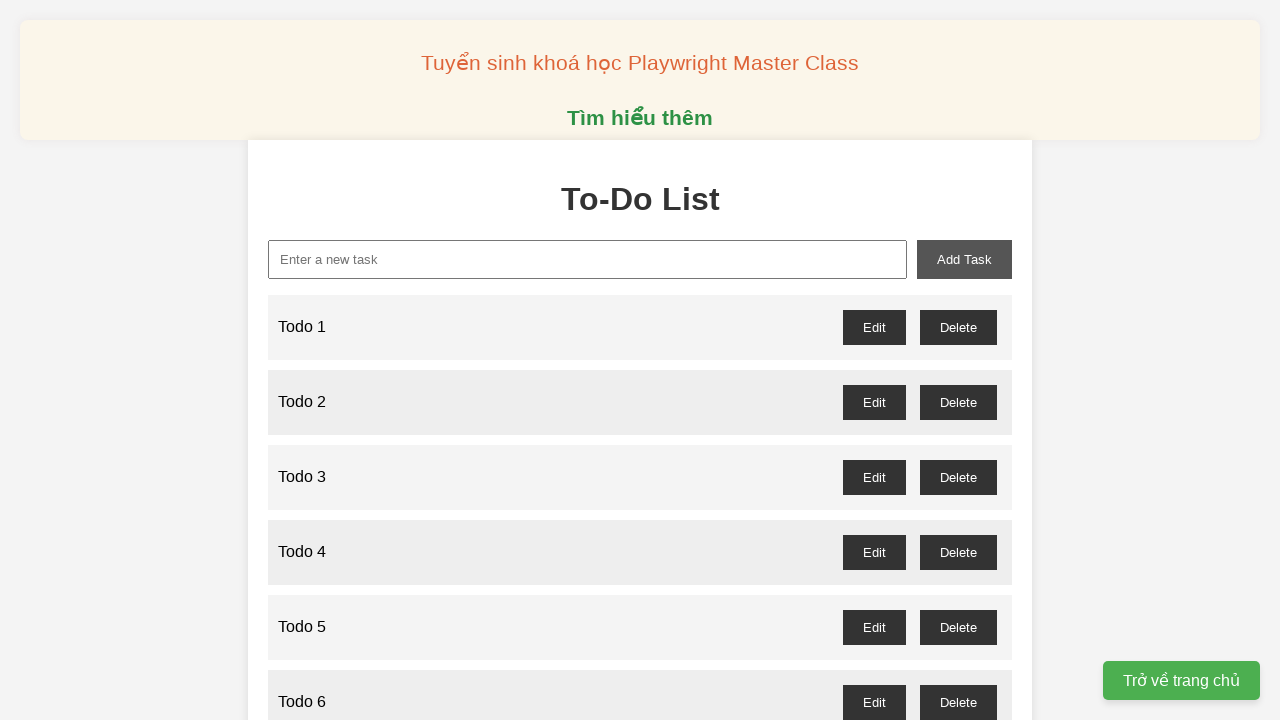

Filled new task input with 'Todo 51' on xpath=//input[@id='new-task']
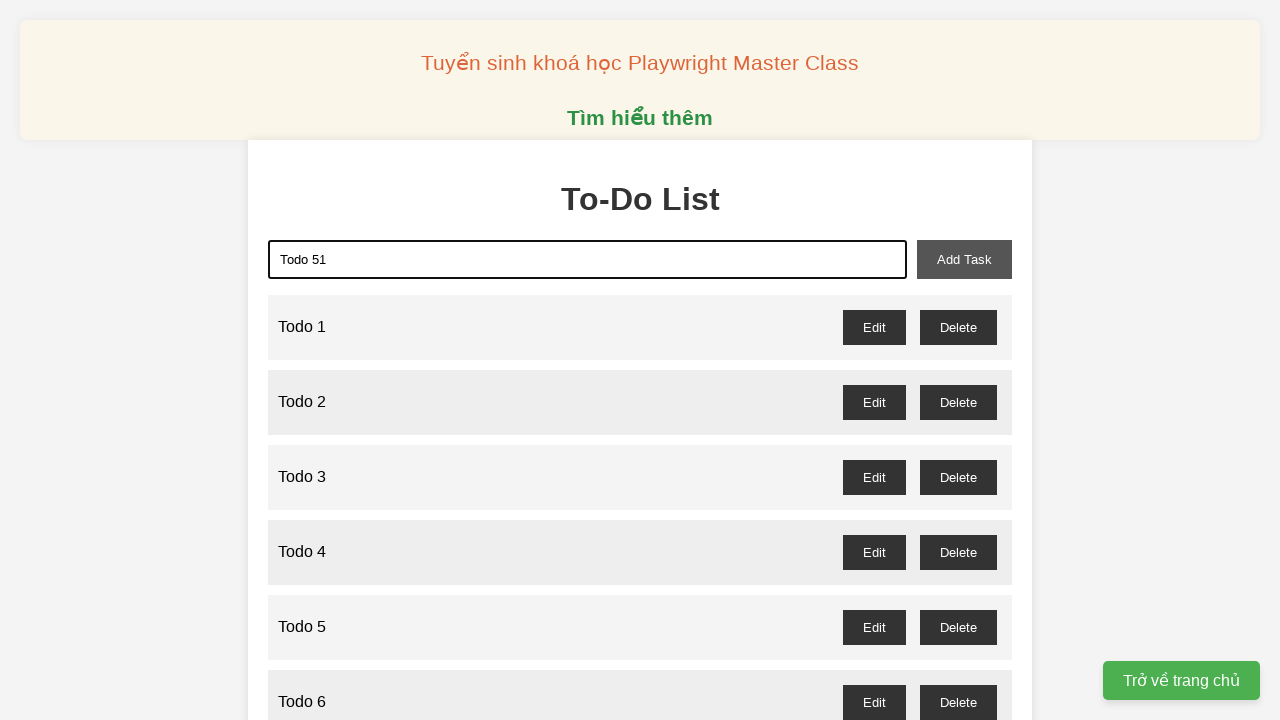

Clicked add task button to add 'Todo 51' at (964, 259) on xpath=//button[@id='add-task']
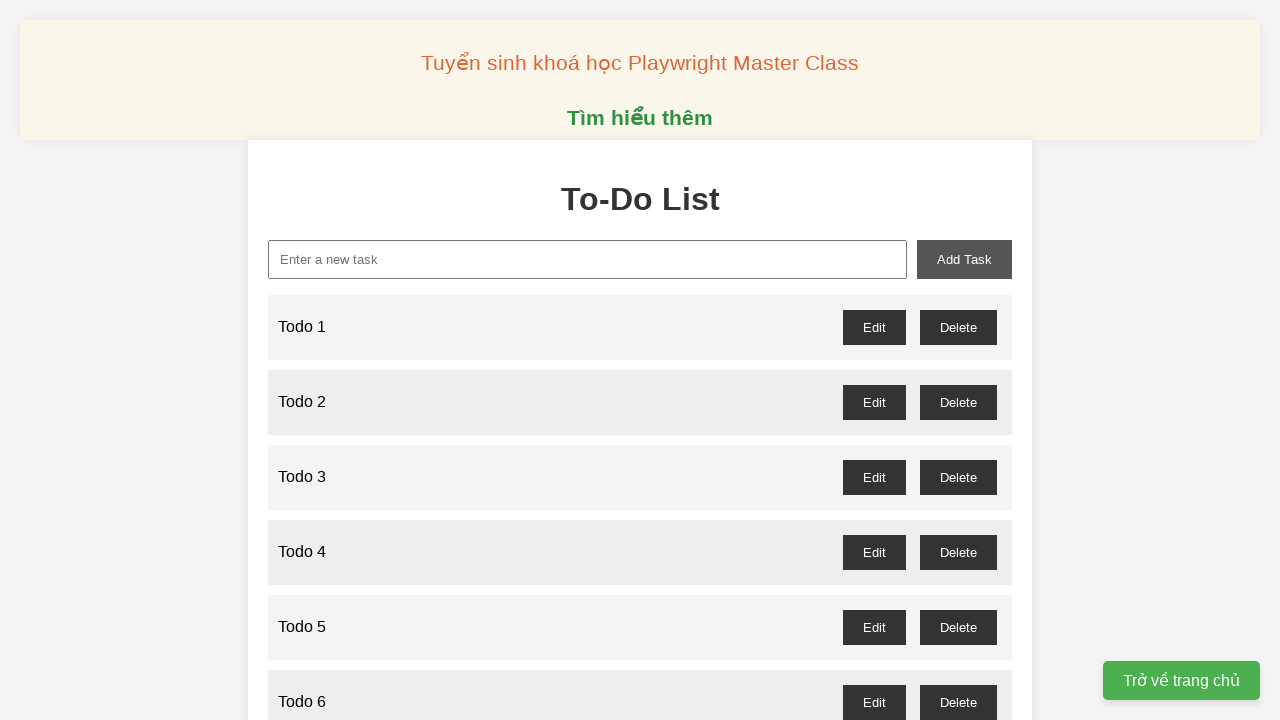

Filled new task input with 'Todo 52' on xpath=//input[@id='new-task']
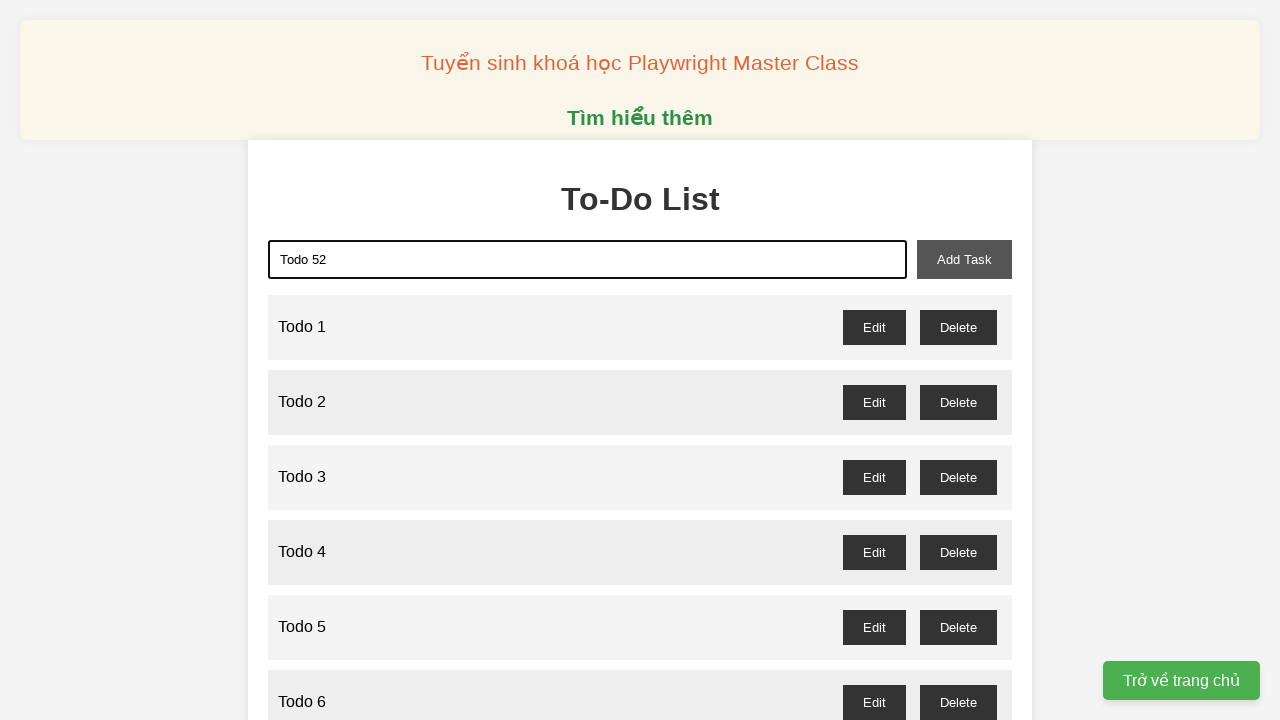

Clicked add task button to add 'Todo 52' at (964, 259) on xpath=//button[@id='add-task']
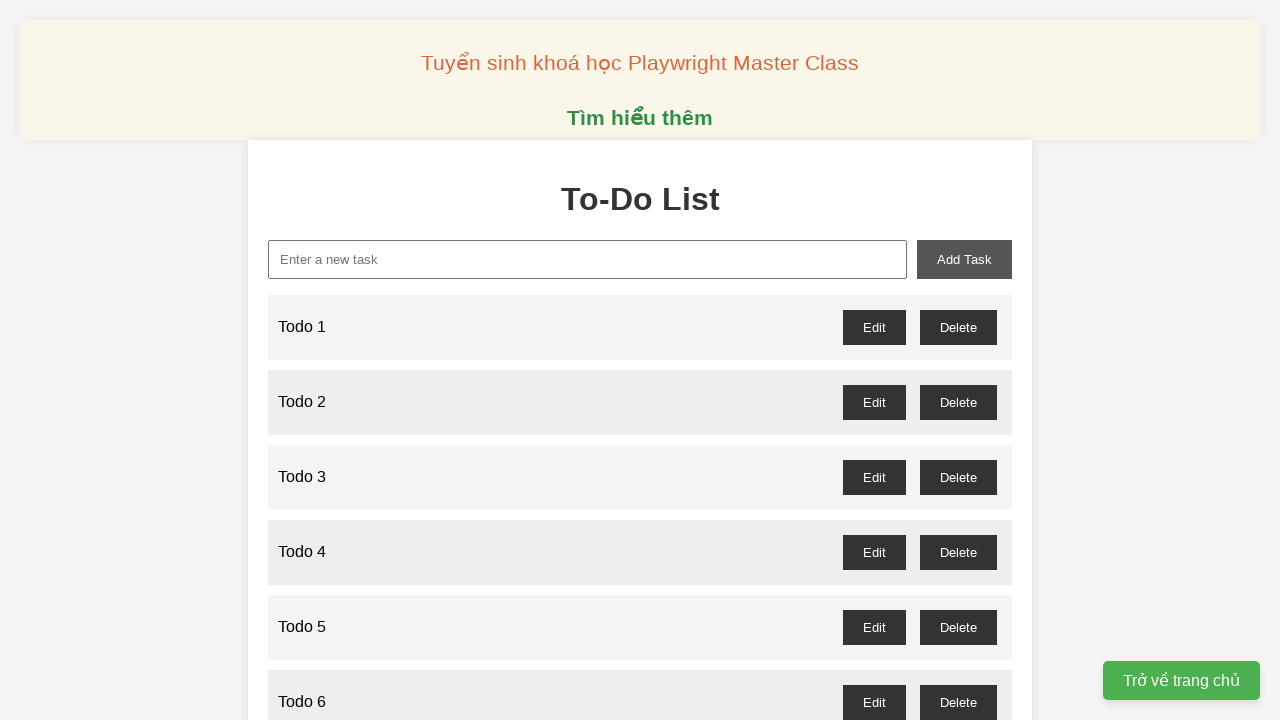

Filled new task input with 'Todo 53' on xpath=//input[@id='new-task']
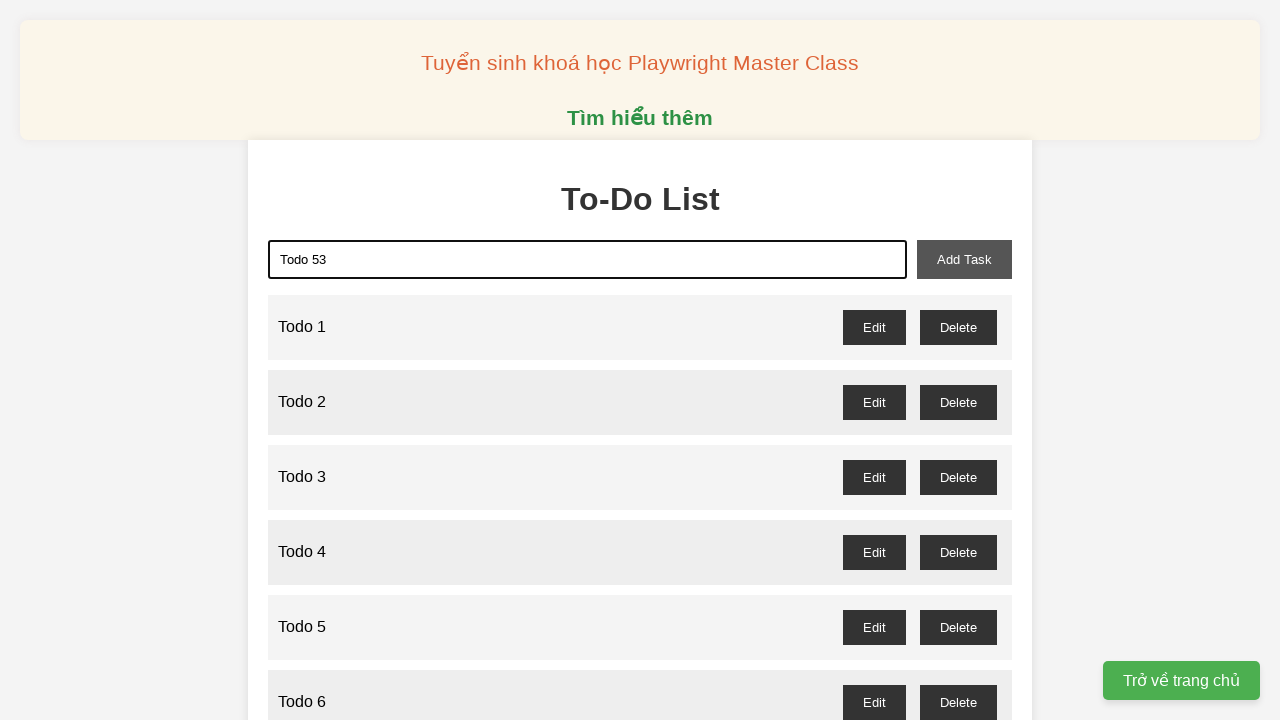

Clicked add task button to add 'Todo 53' at (964, 259) on xpath=//button[@id='add-task']
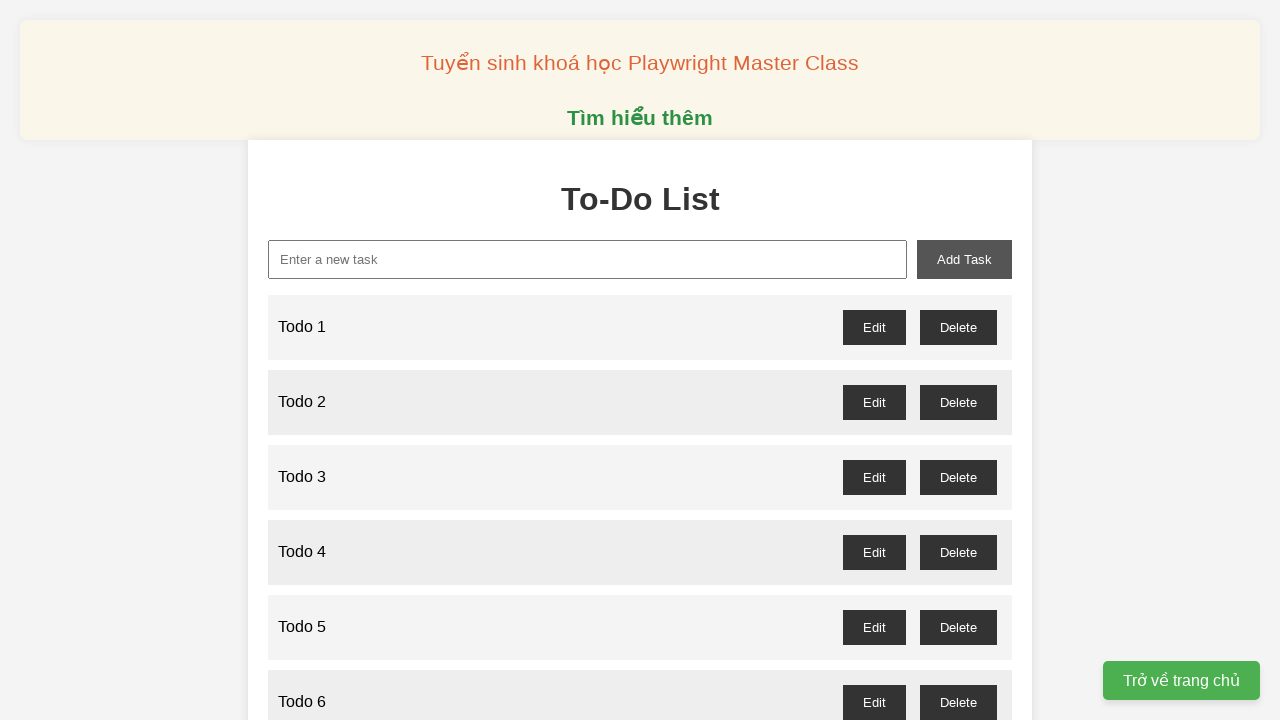

Filled new task input with 'Todo 54' on xpath=//input[@id='new-task']
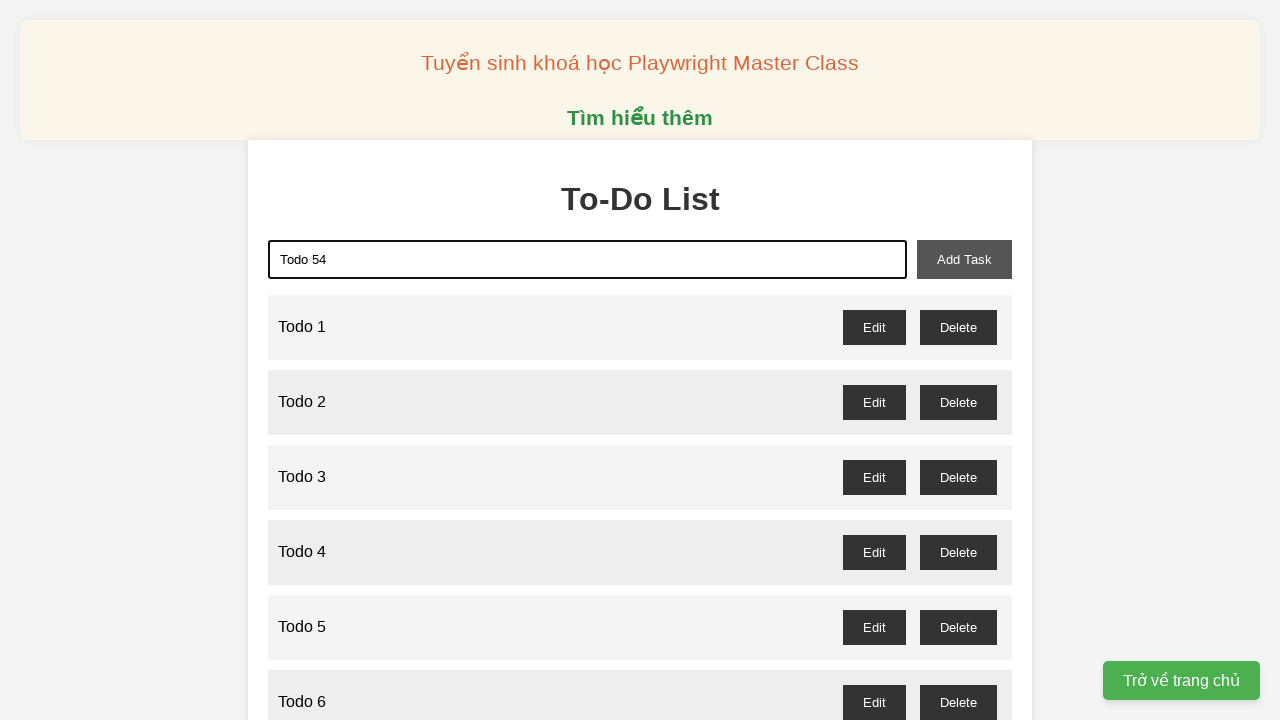

Clicked add task button to add 'Todo 54' at (964, 259) on xpath=//button[@id='add-task']
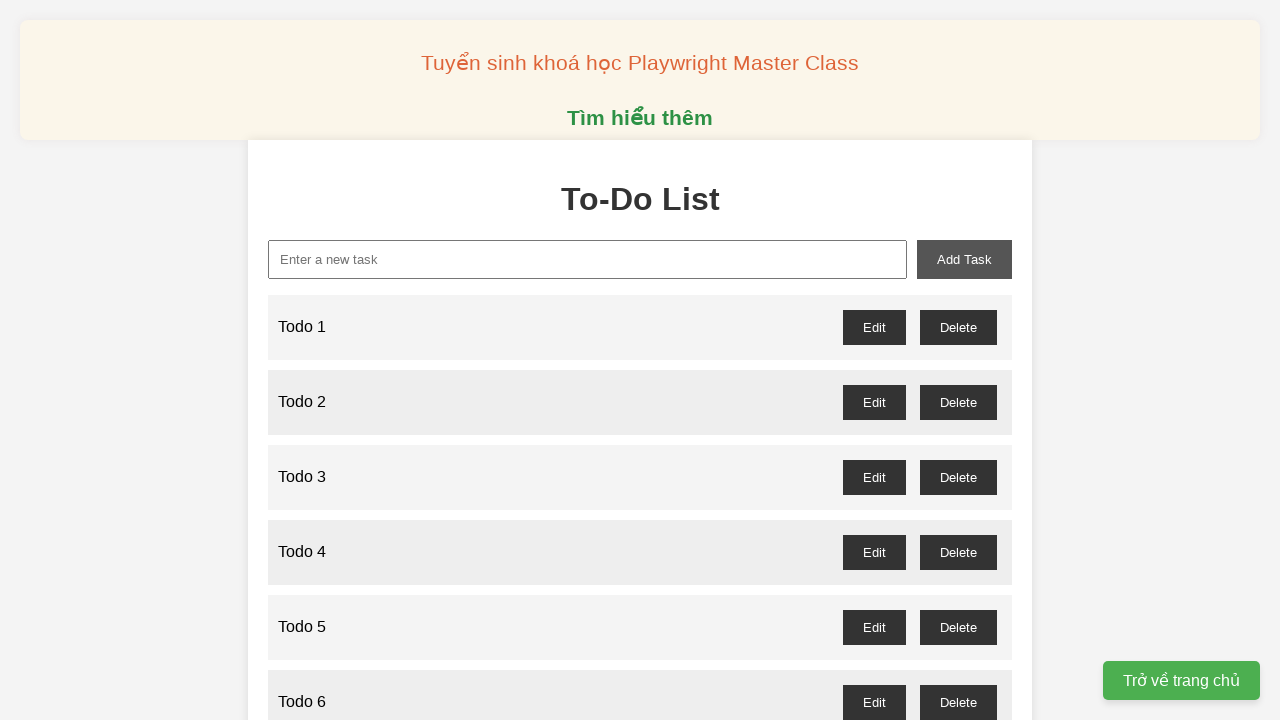

Filled new task input with 'Todo 55' on xpath=//input[@id='new-task']
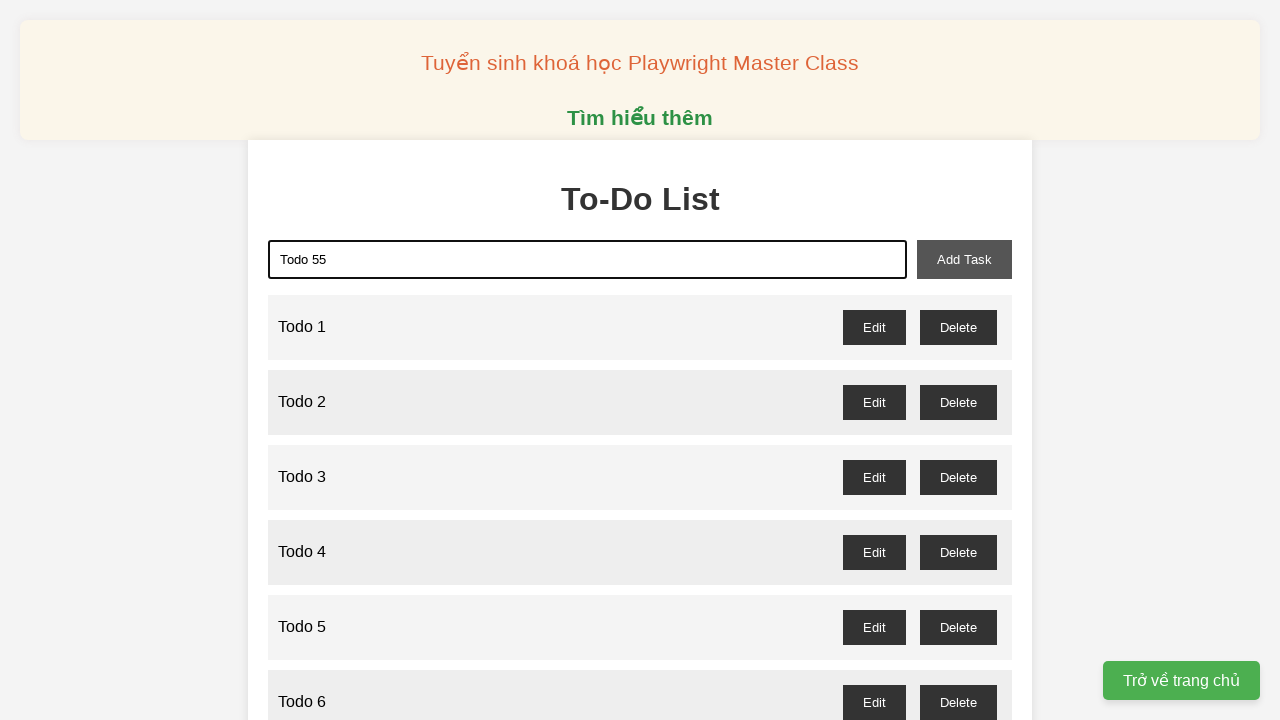

Clicked add task button to add 'Todo 55' at (964, 259) on xpath=//button[@id='add-task']
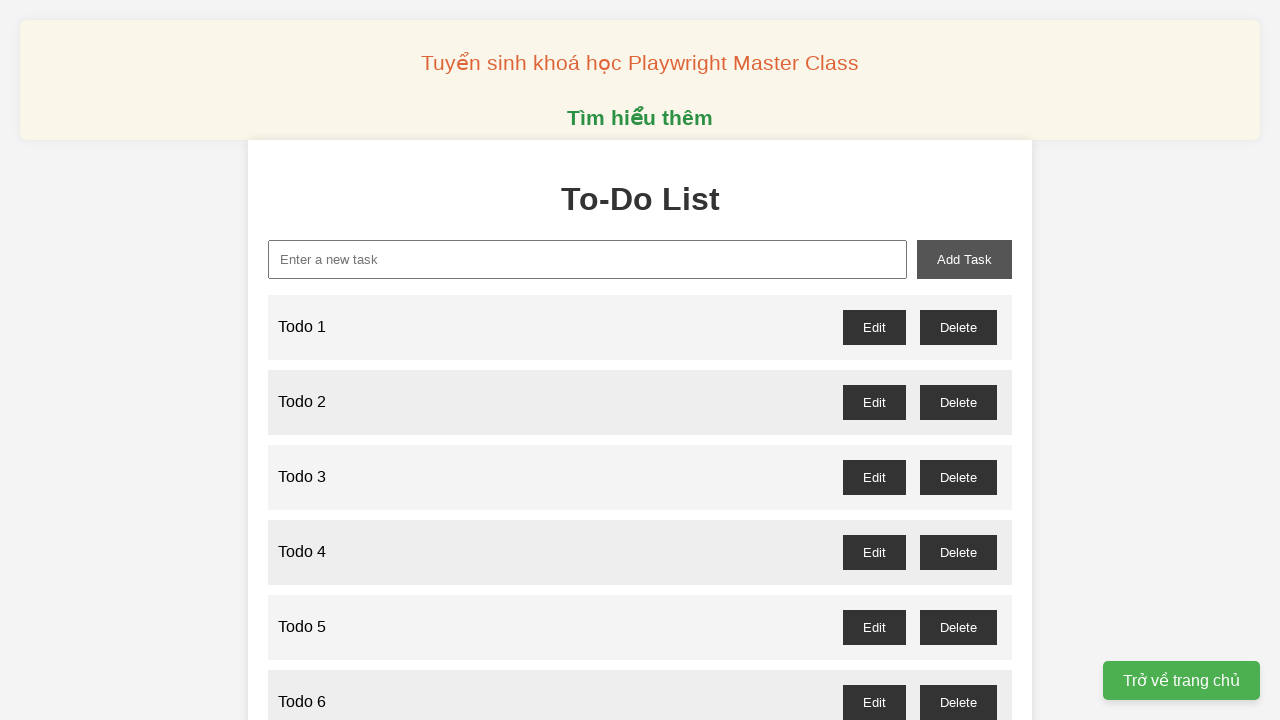

Filled new task input with 'Todo 56' on xpath=//input[@id='new-task']
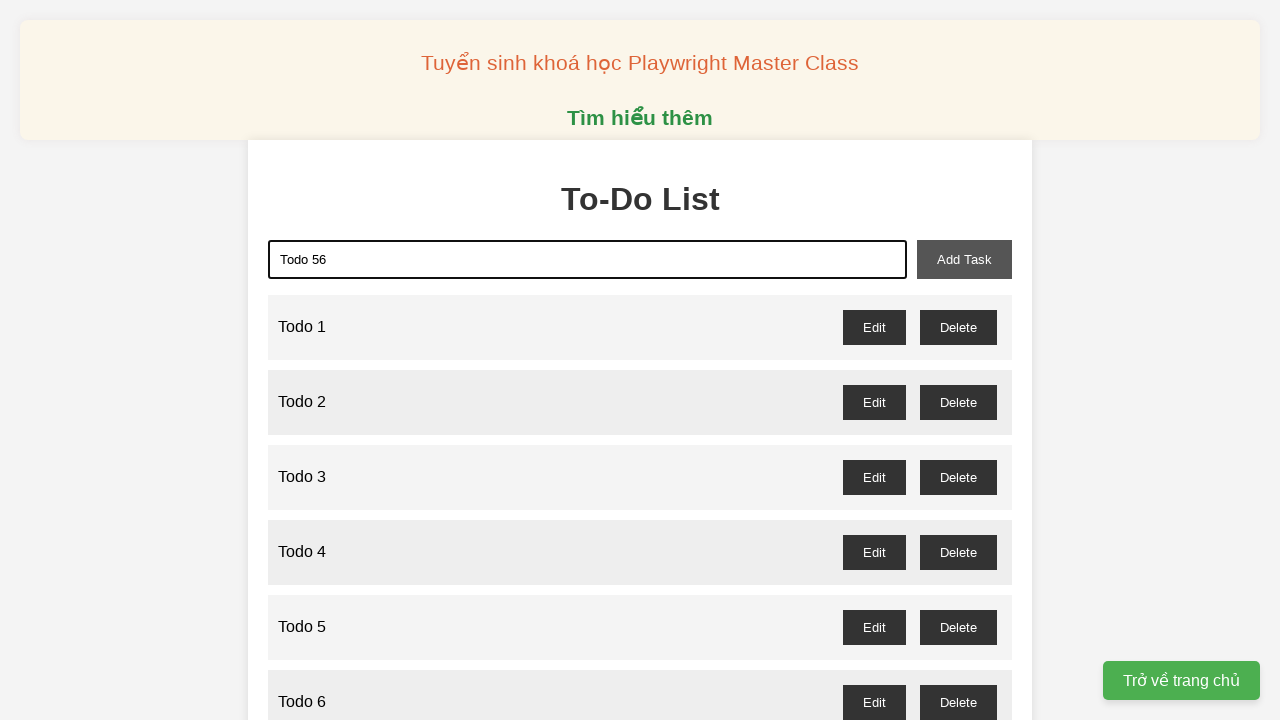

Clicked add task button to add 'Todo 56' at (964, 259) on xpath=//button[@id='add-task']
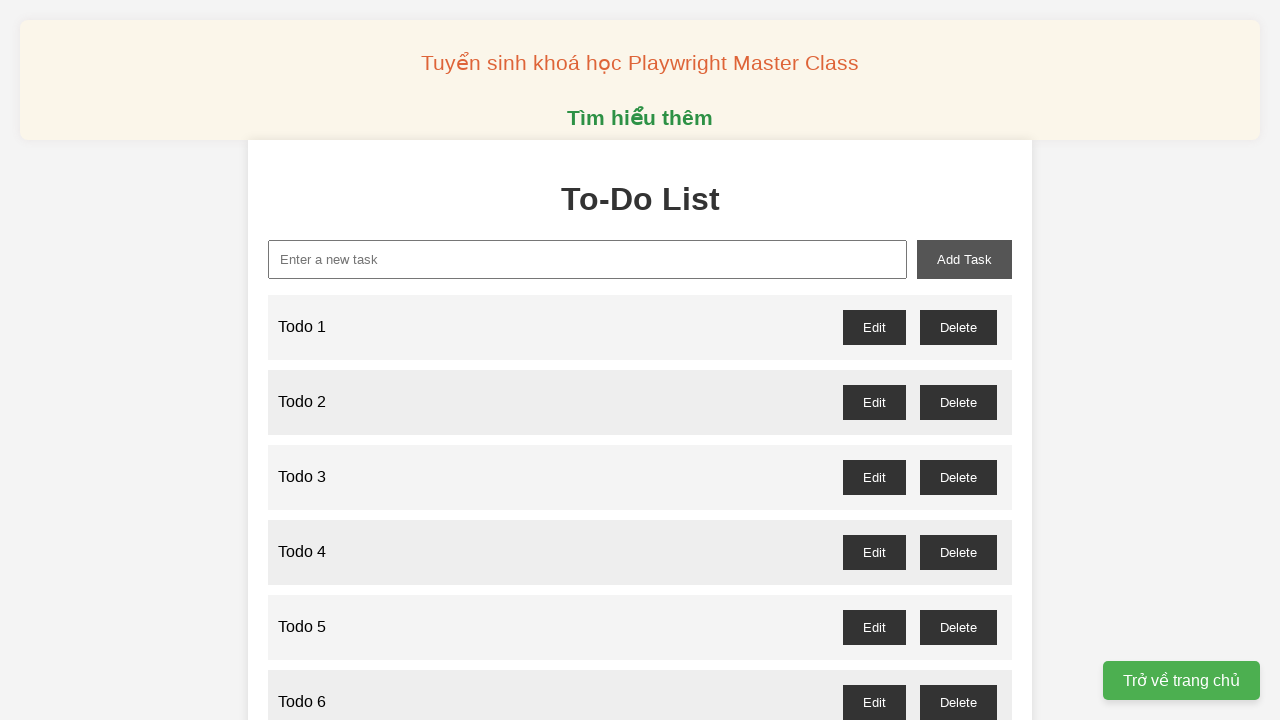

Filled new task input with 'Todo 57' on xpath=//input[@id='new-task']
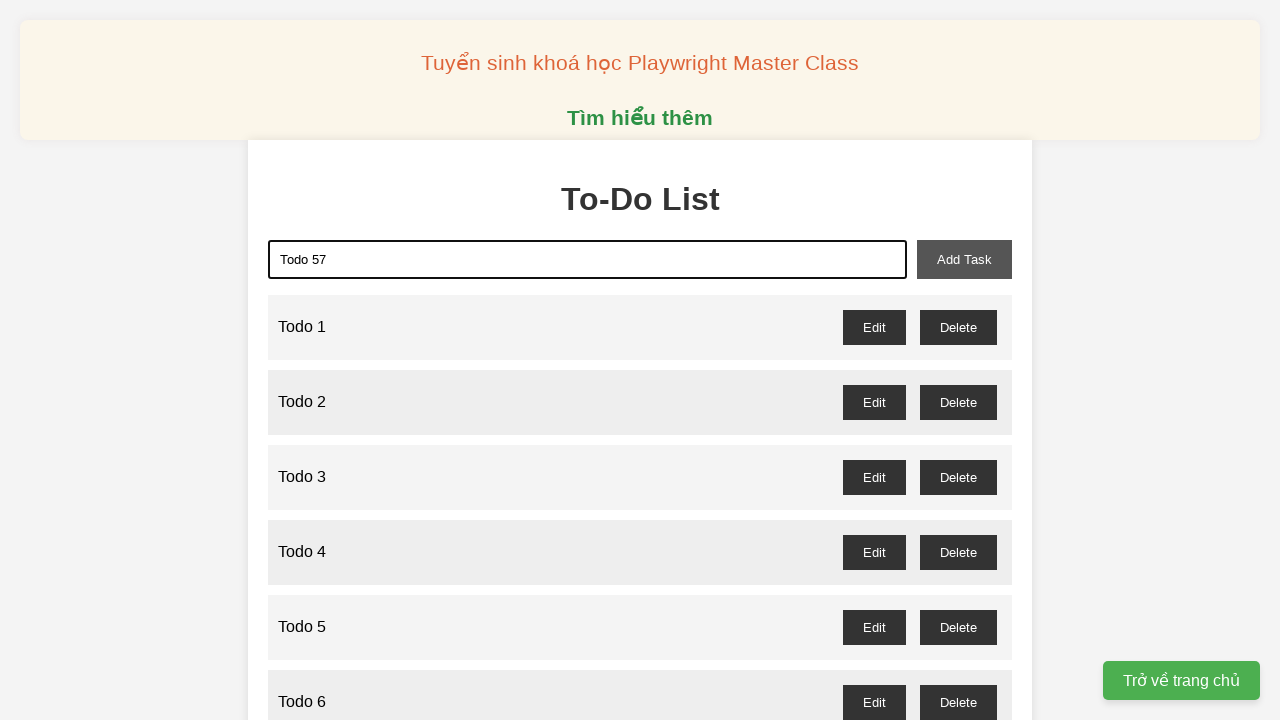

Clicked add task button to add 'Todo 57' at (964, 259) on xpath=//button[@id='add-task']
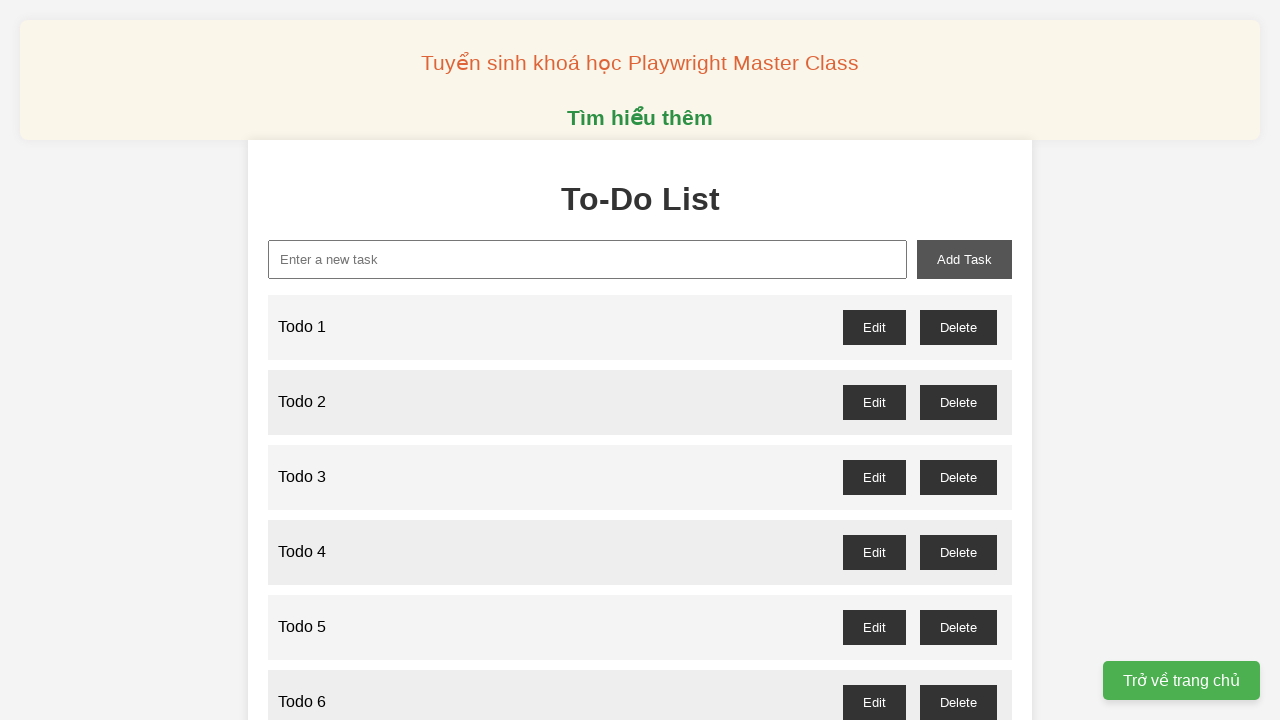

Filled new task input with 'Todo 58' on xpath=//input[@id='new-task']
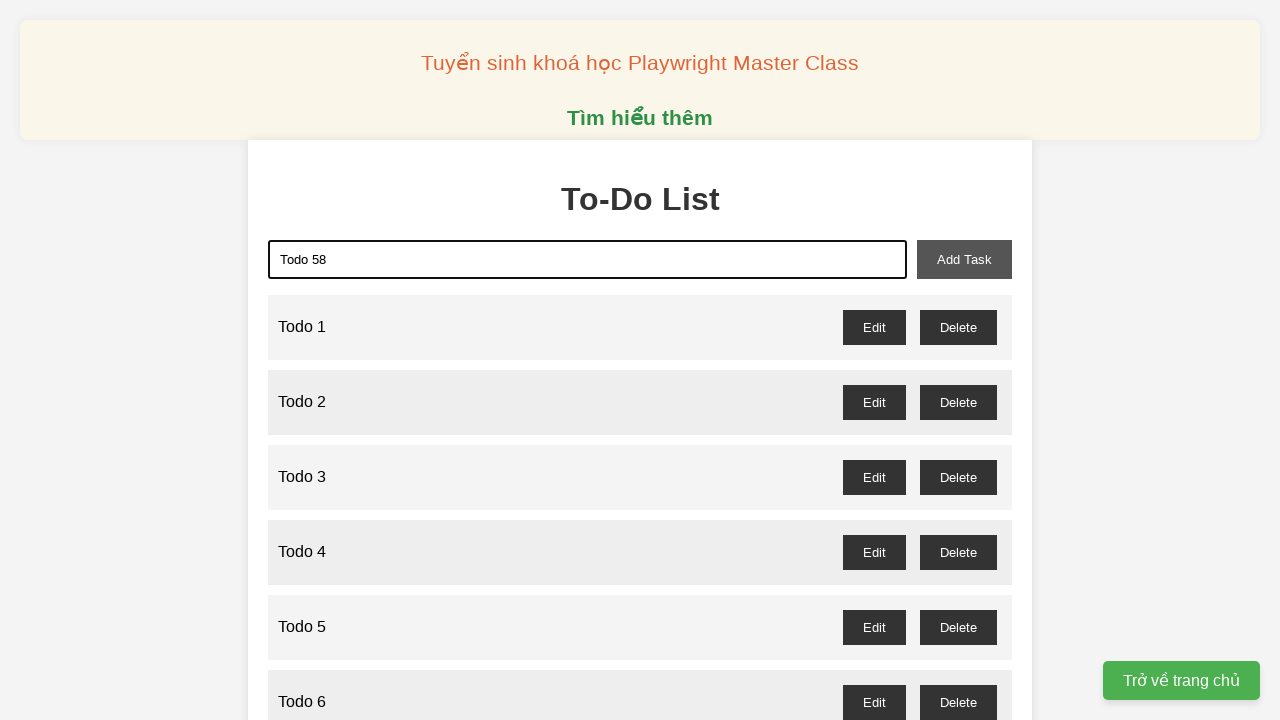

Clicked add task button to add 'Todo 58' at (964, 259) on xpath=//button[@id='add-task']
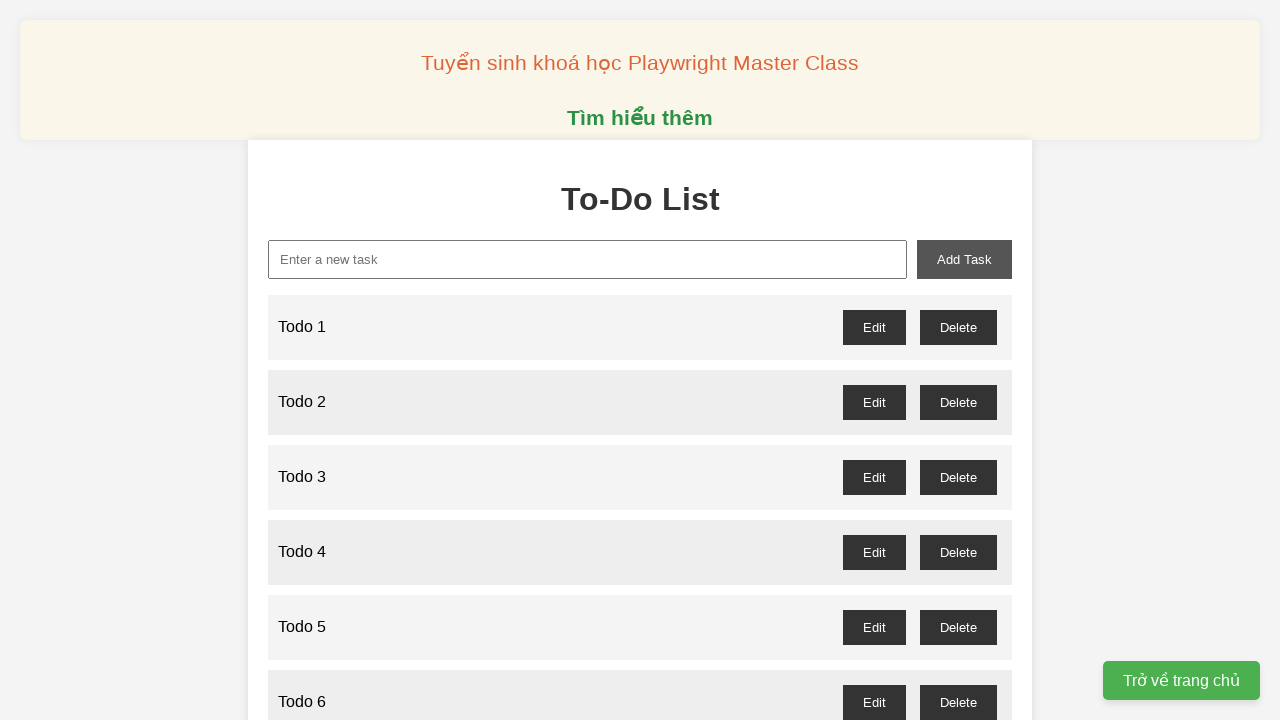

Filled new task input with 'Todo 59' on xpath=//input[@id='new-task']
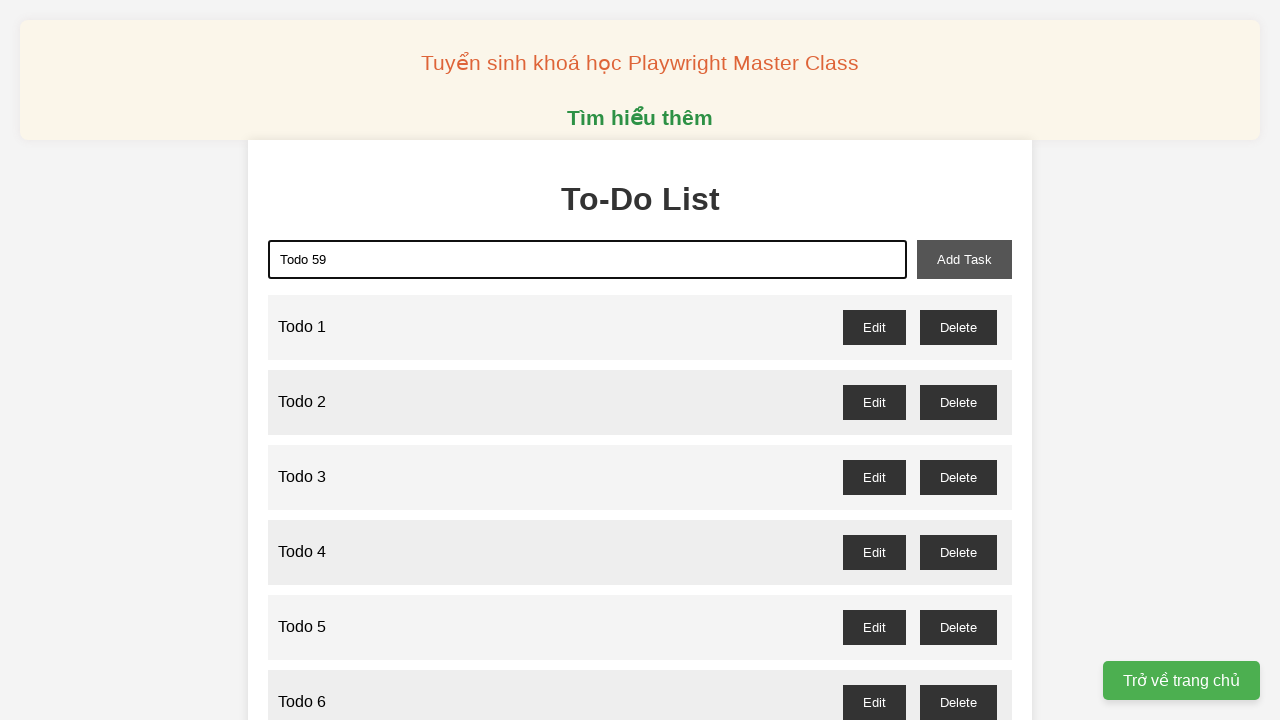

Clicked add task button to add 'Todo 59' at (964, 259) on xpath=//button[@id='add-task']
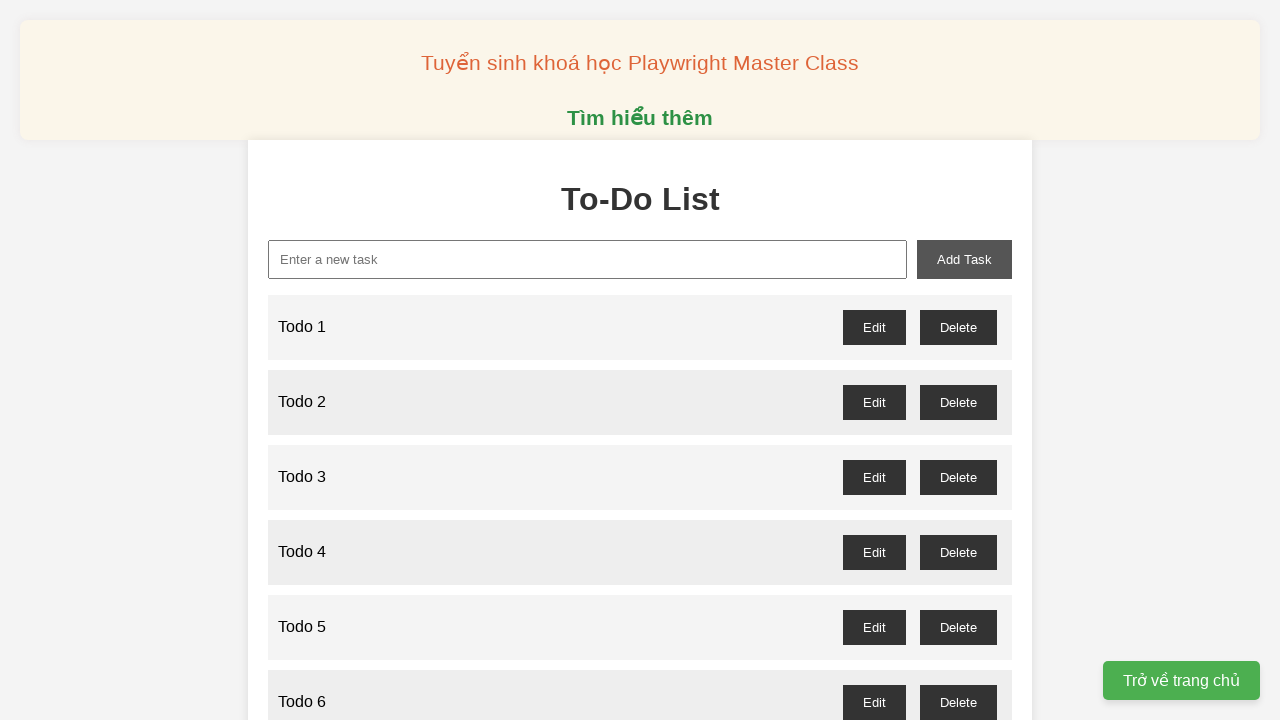

Filled new task input with 'Todo 60' on xpath=//input[@id='new-task']
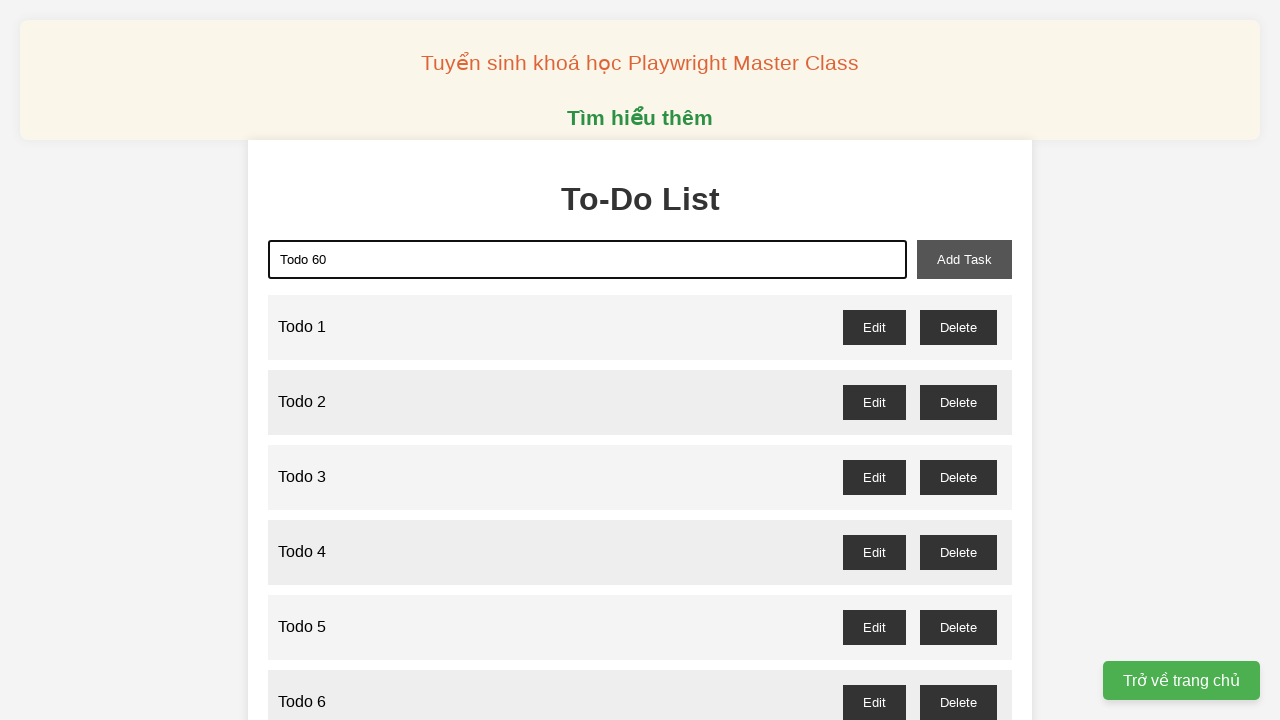

Clicked add task button to add 'Todo 60' at (964, 259) on xpath=//button[@id='add-task']
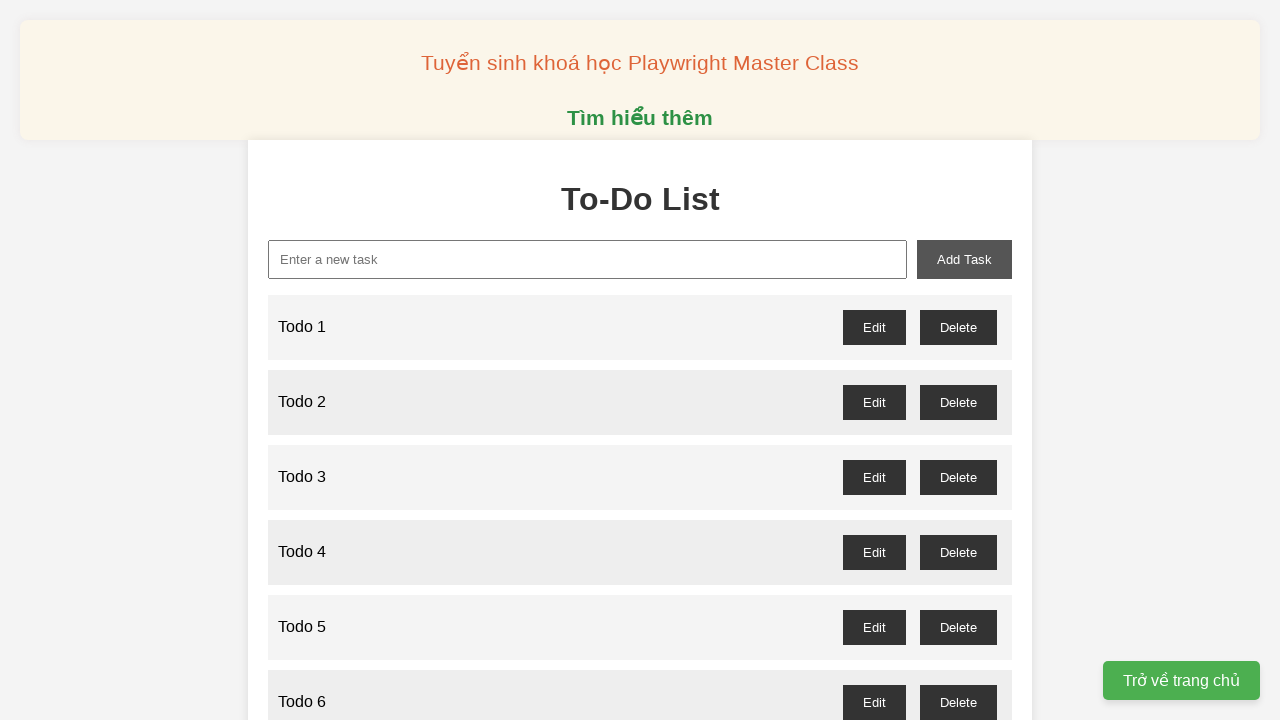

Filled new task input with 'Todo 61' on xpath=//input[@id='new-task']
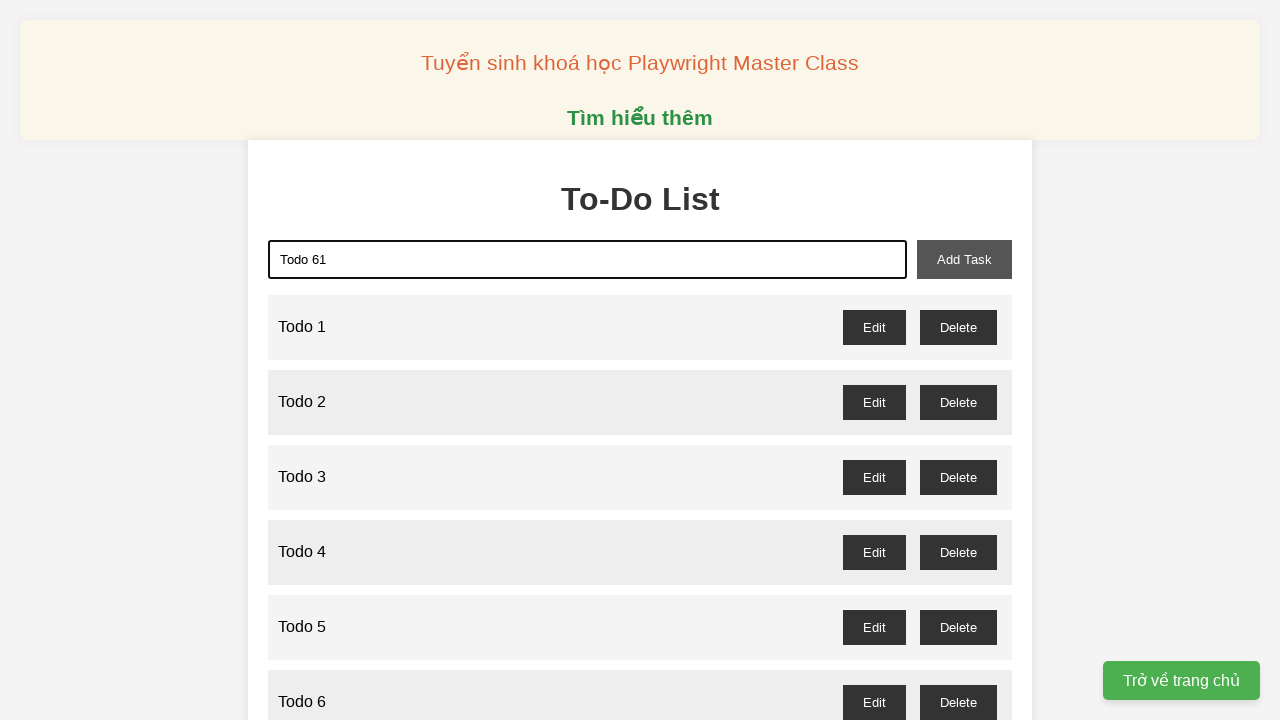

Clicked add task button to add 'Todo 61' at (964, 259) on xpath=//button[@id='add-task']
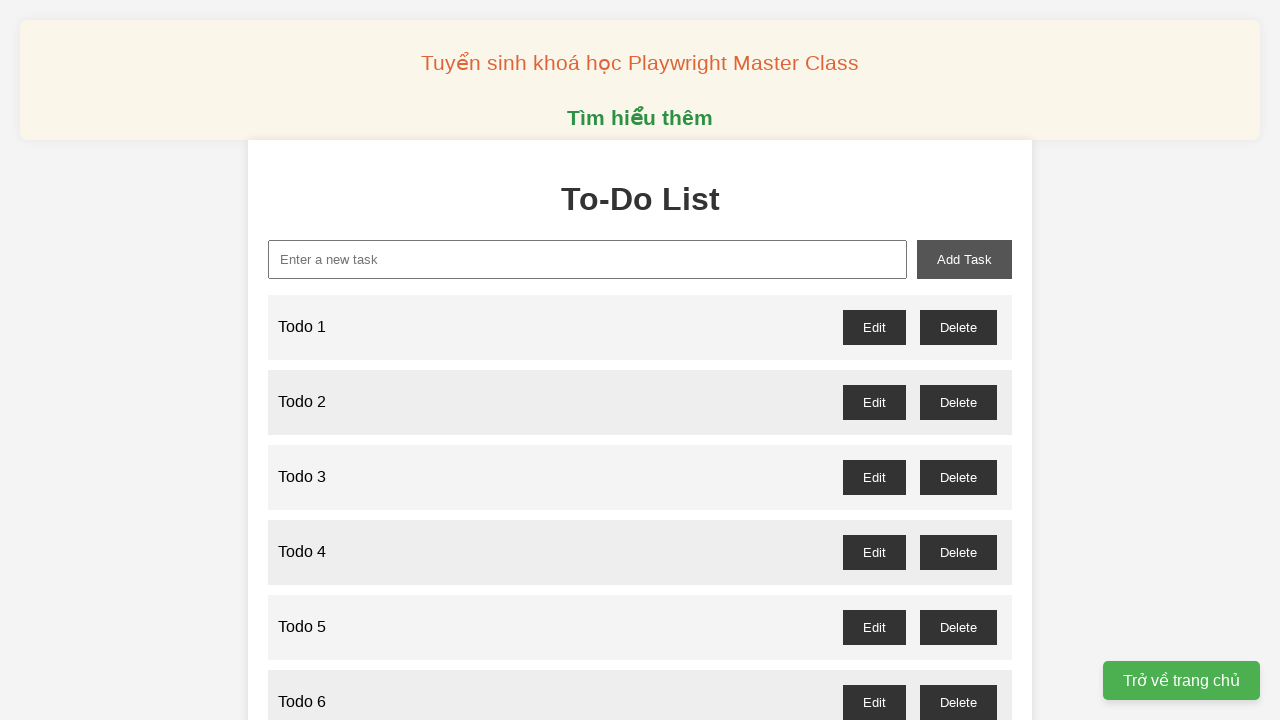

Filled new task input with 'Todo 62' on xpath=//input[@id='new-task']
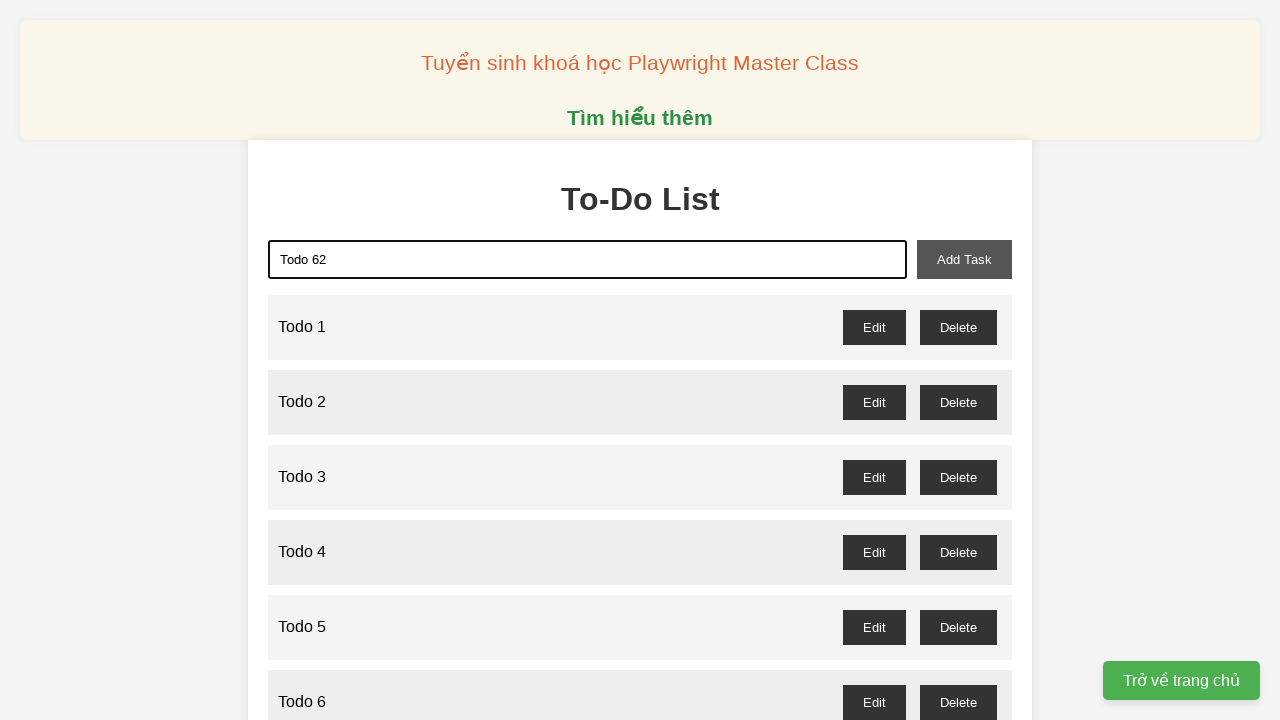

Clicked add task button to add 'Todo 62' at (964, 259) on xpath=//button[@id='add-task']
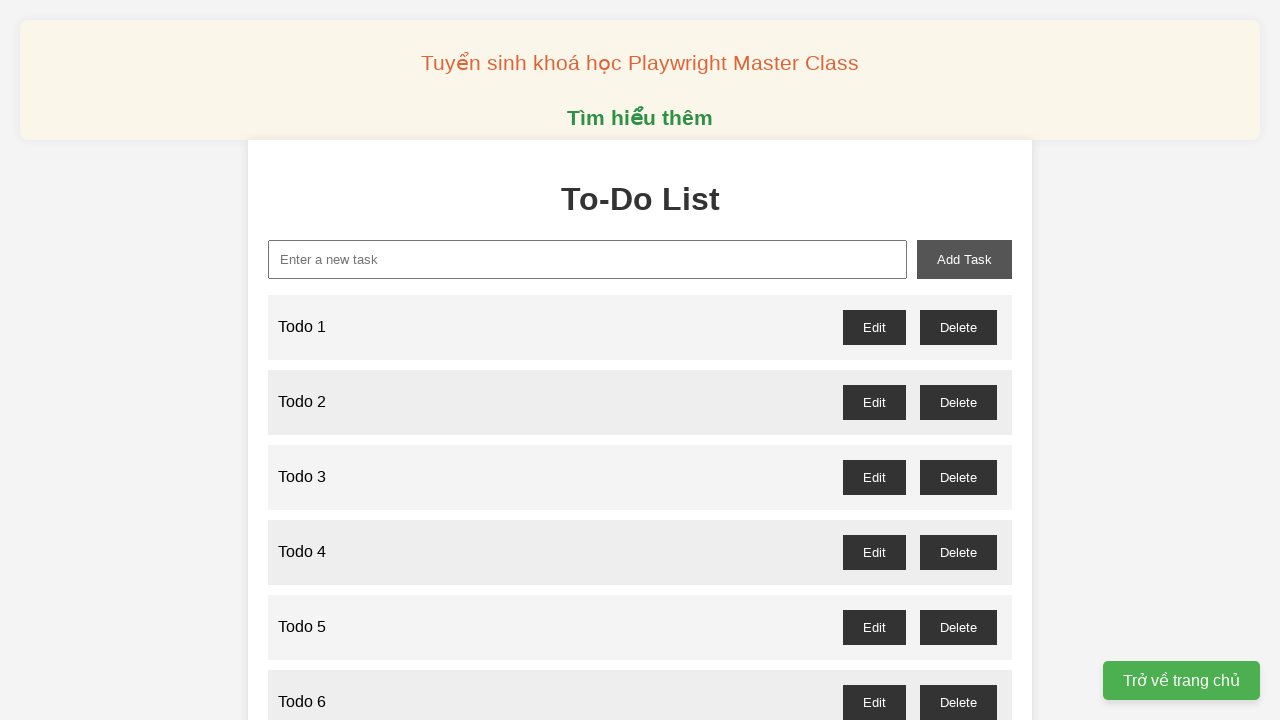

Filled new task input with 'Todo 63' on xpath=//input[@id='new-task']
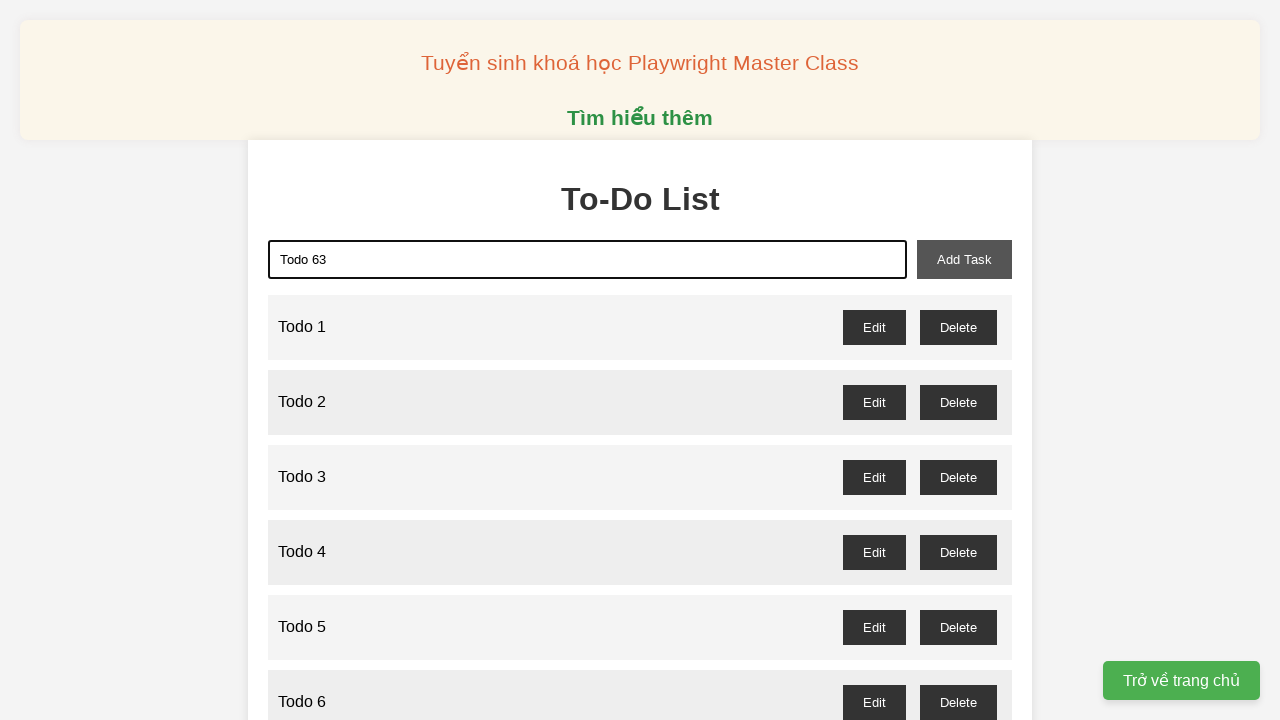

Clicked add task button to add 'Todo 63' at (964, 259) on xpath=//button[@id='add-task']
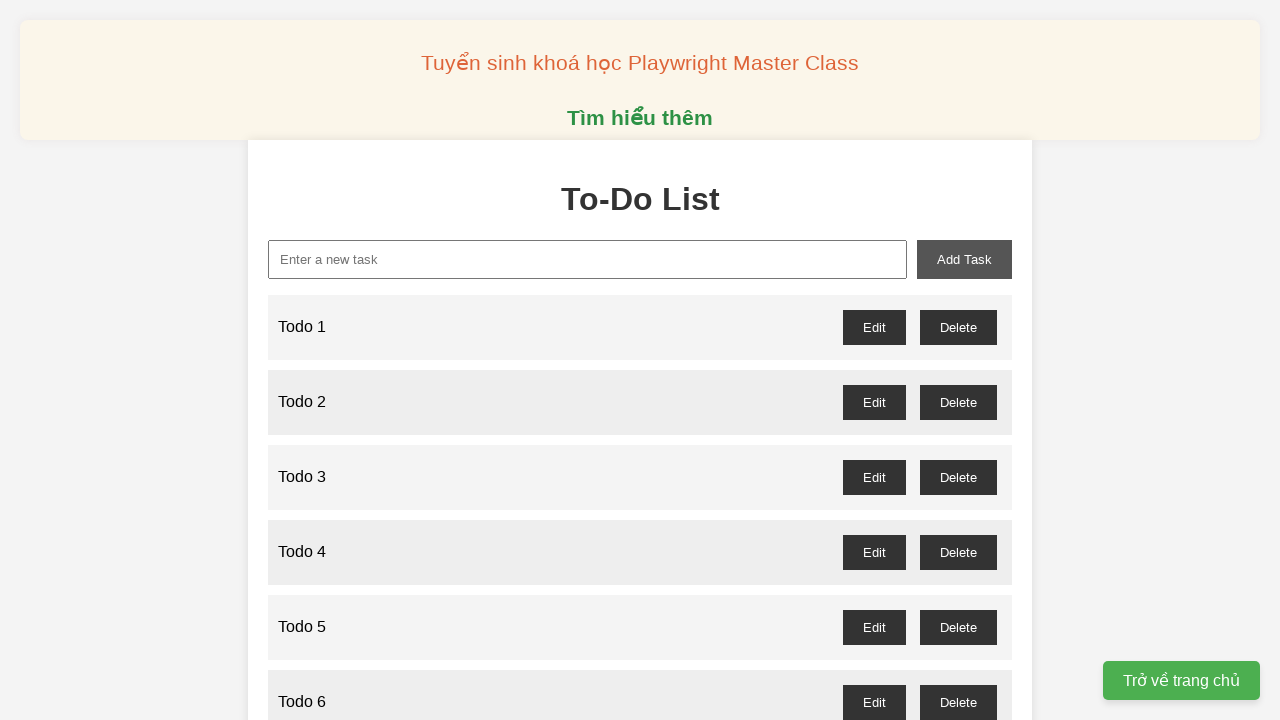

Filled new task input with 'Todo 64' on xpath=//input[@id='new-task']
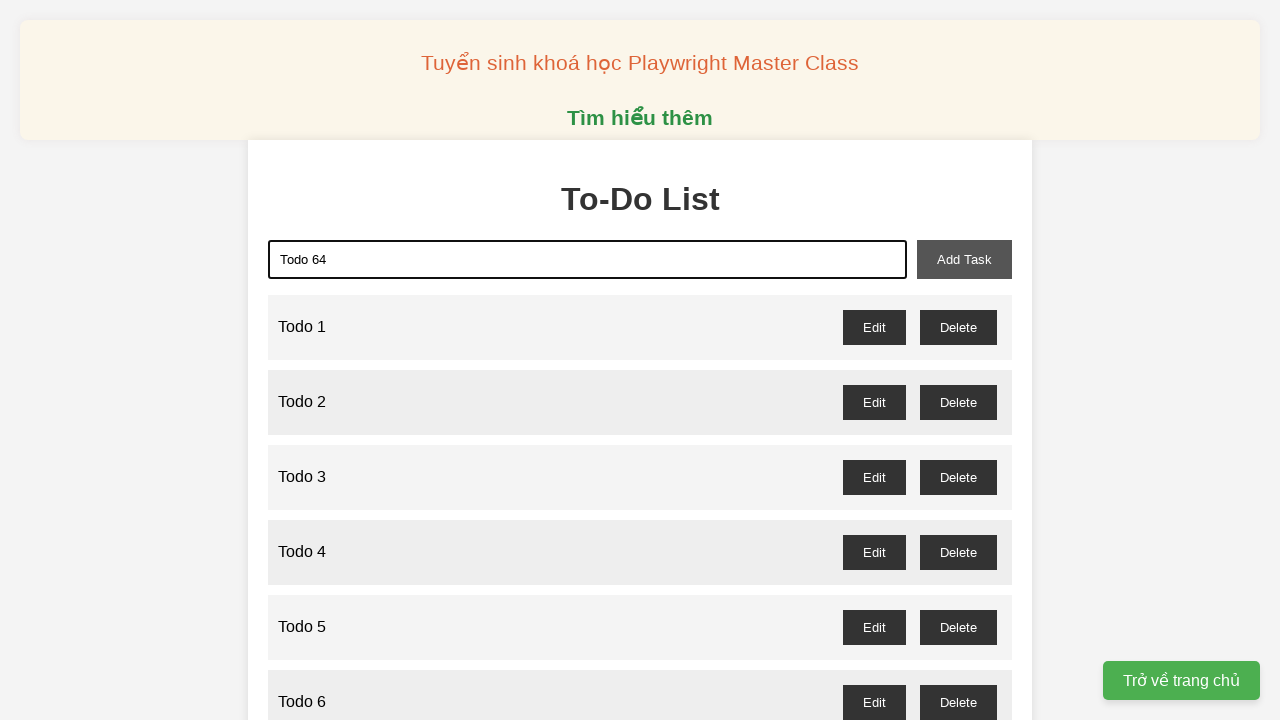

Clicked add task button to add 'Todo 64' at (964, 259) on xpath=//button[@id='add-task']
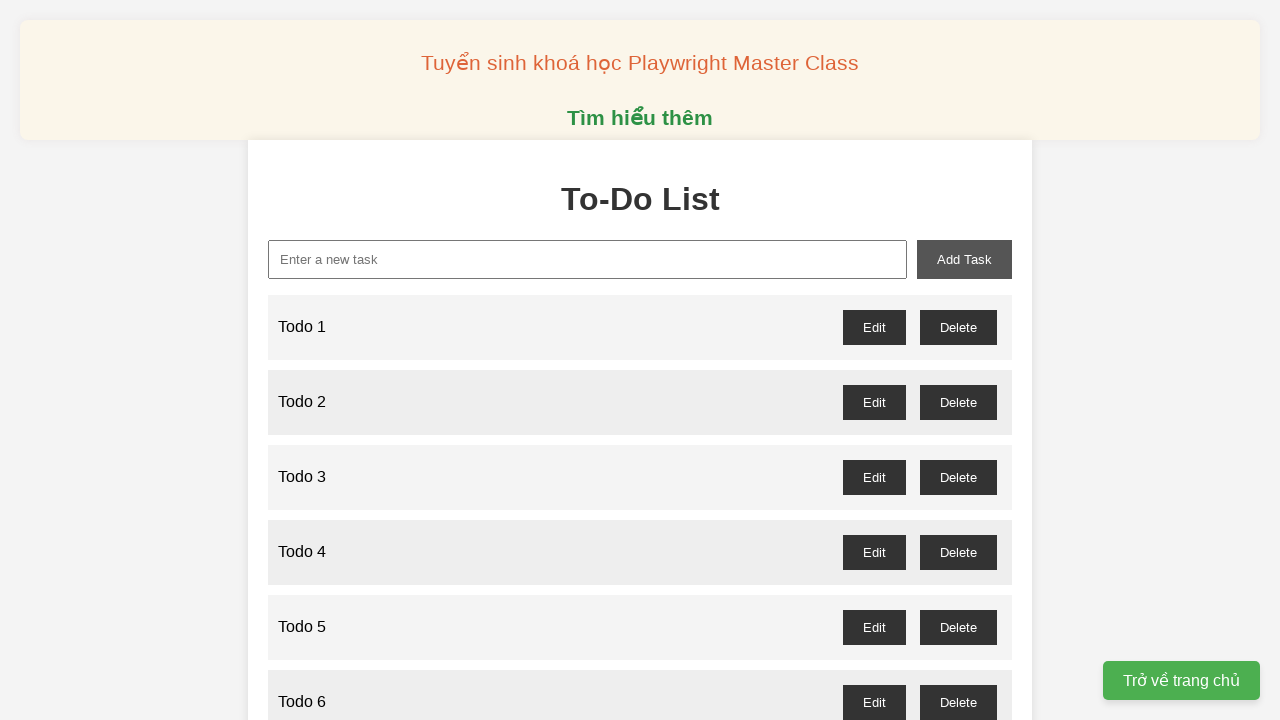

Filled new task input with 'Todo 65' on xpath=//input[@id='new-task']
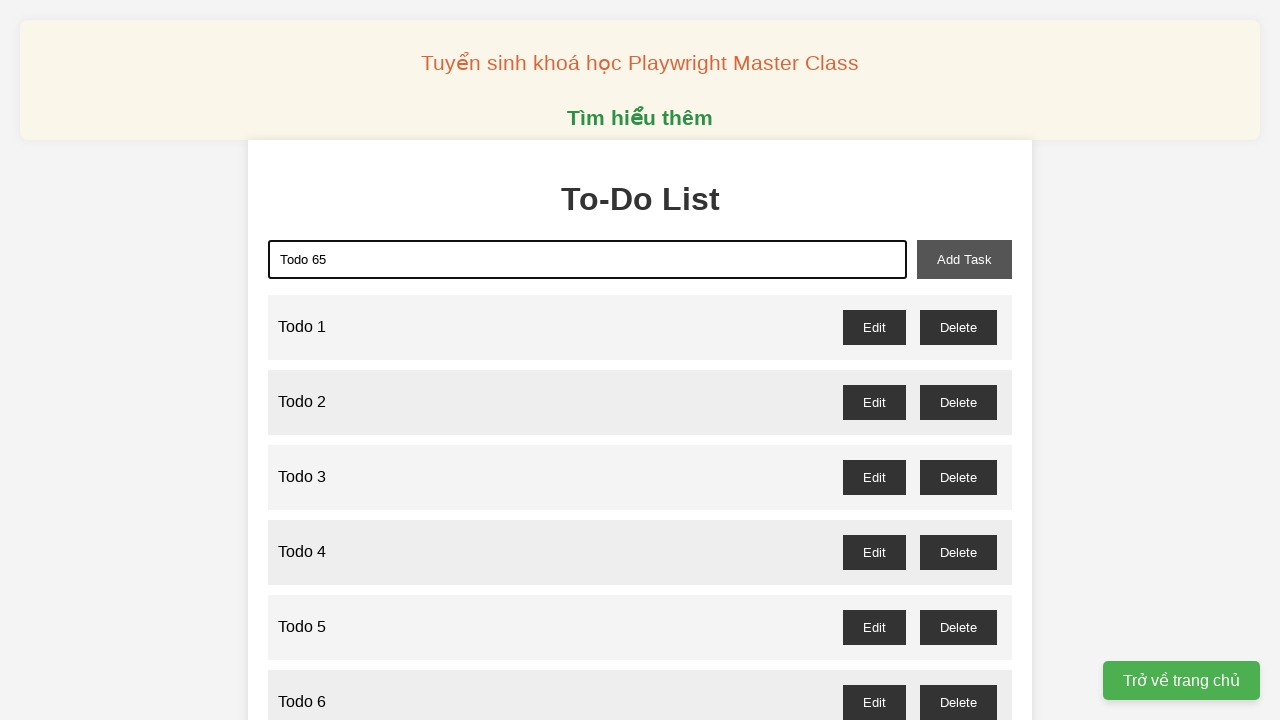

Clicked add task button to add 'Todo 65' at (964, 259) on xpath=//button[@id='add-task']
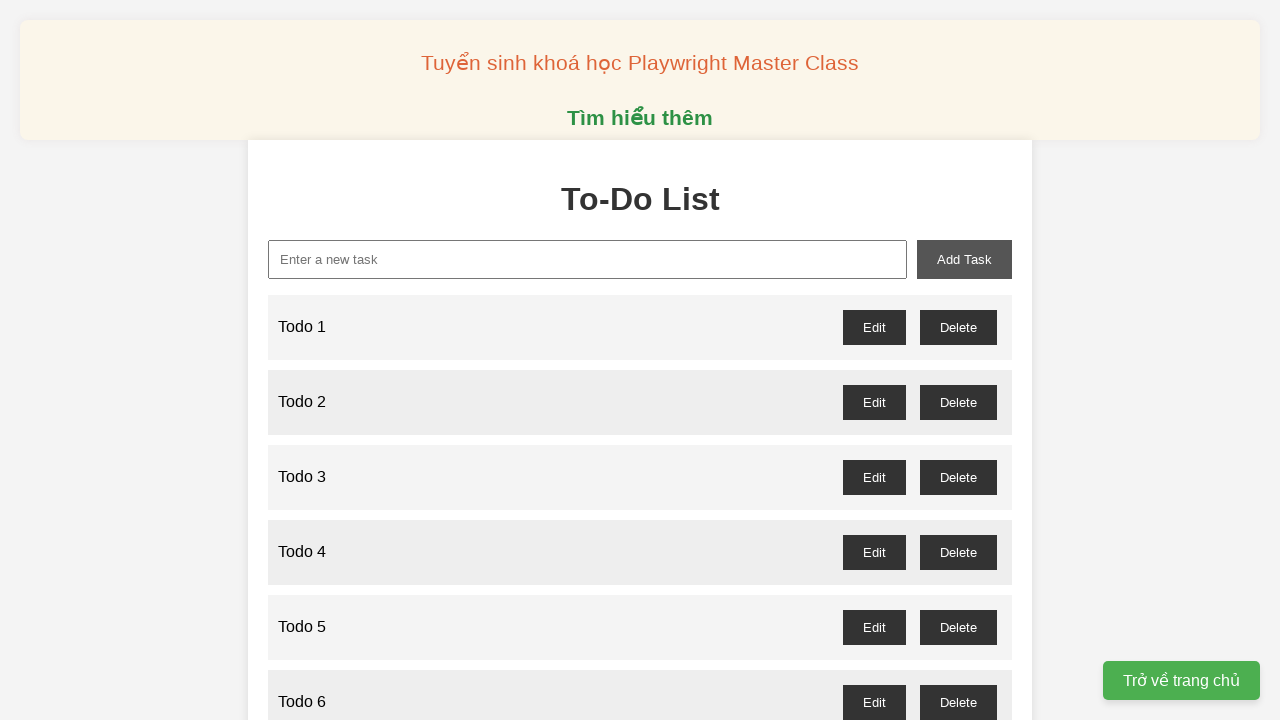

Filled new task input with 'Todo 66' on xpath=//input[@id='new-task']
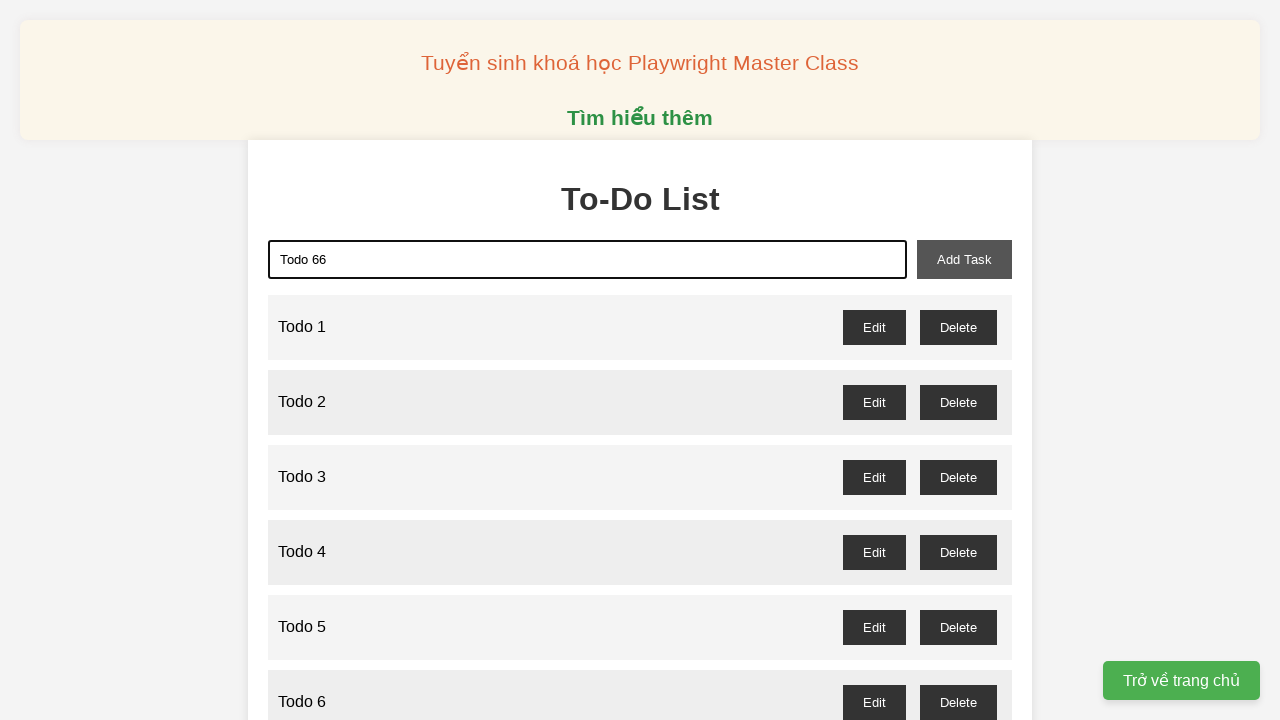

Clicked add task button to add 'Todo 66' at (964, 259) on xpath=//button[@id='add-task']
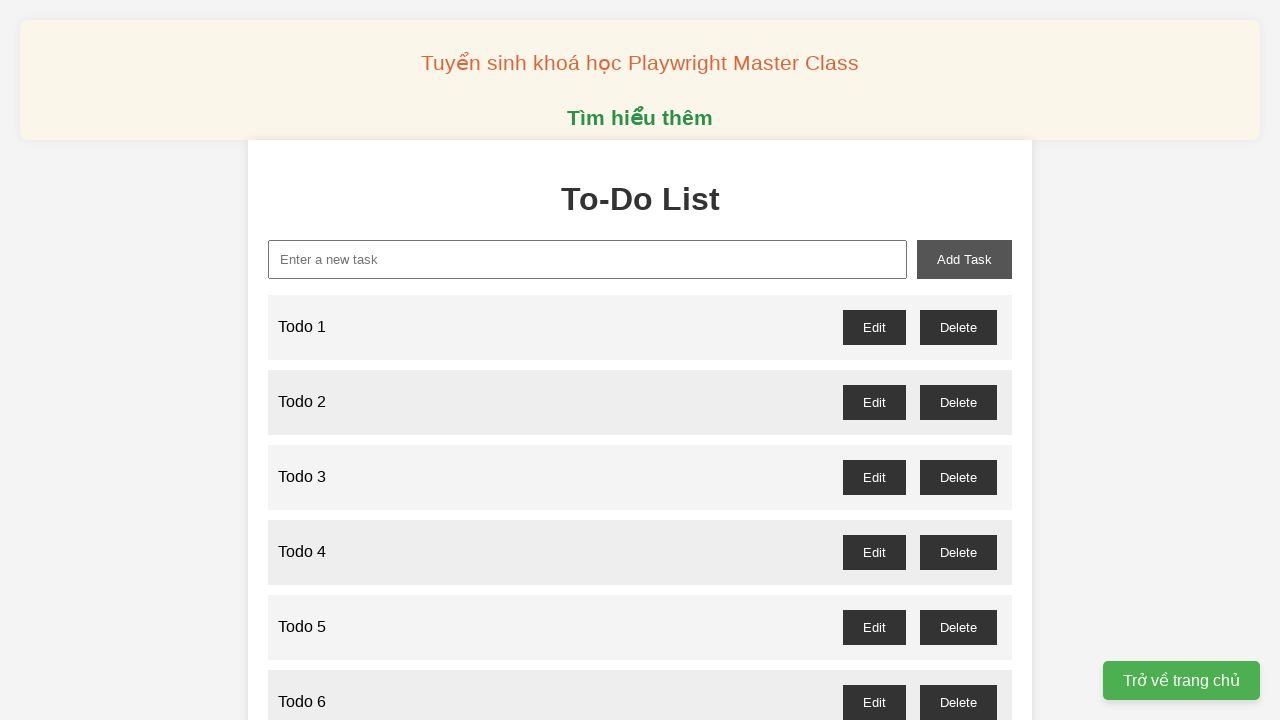

Filled new task input with 'Todo 67' on xpath=//input[@id='new-task']
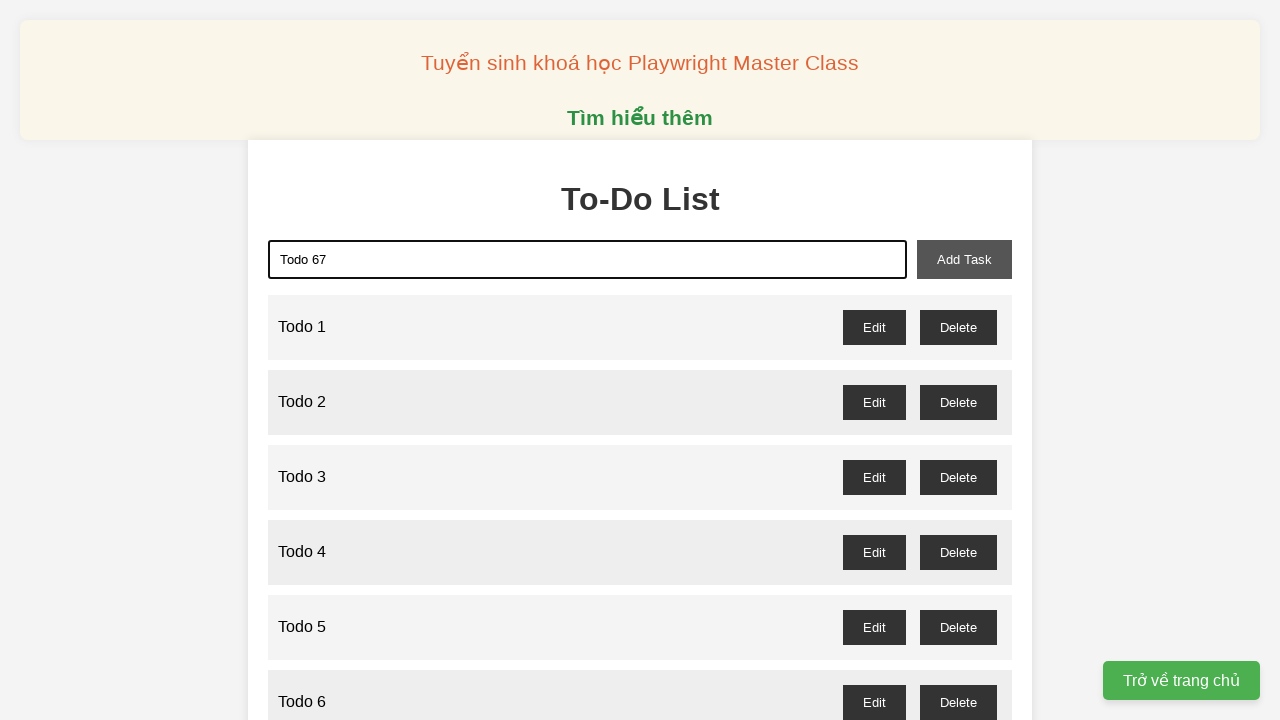

Clicked add task button to add 'Todo 67' at (964, 259) on xpath=//button[@id='add-task']
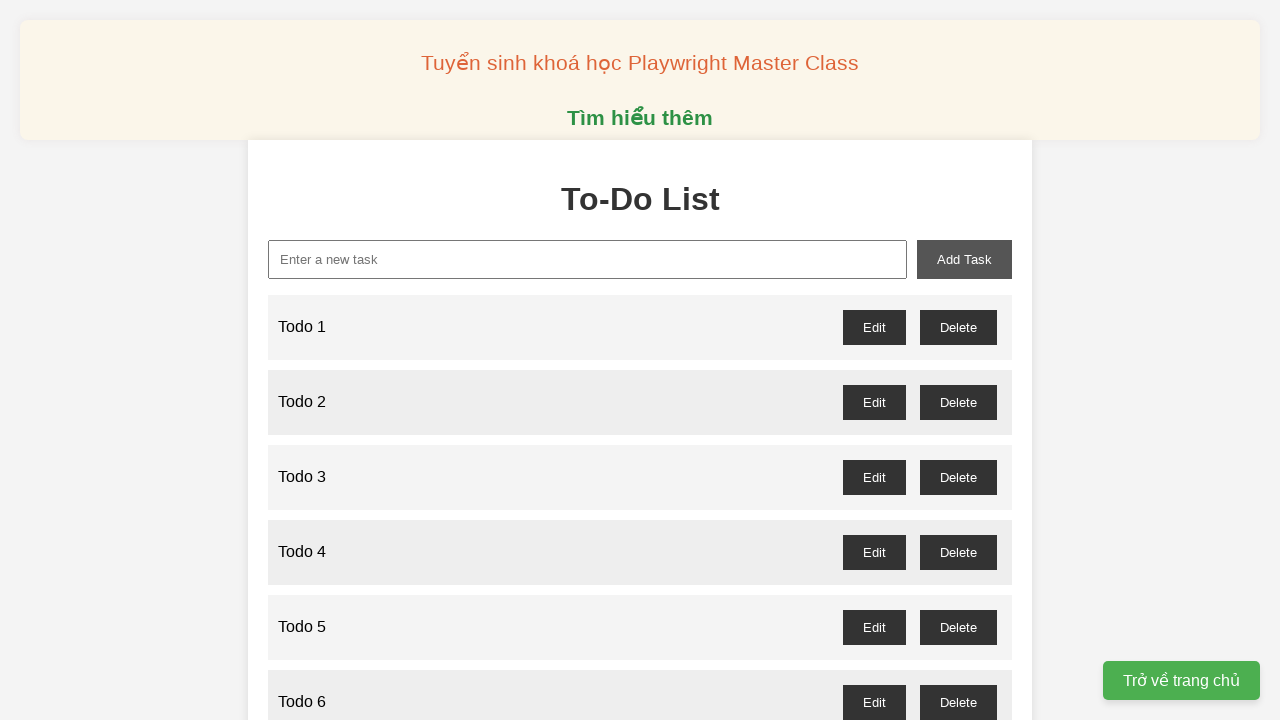

Filled new task input with 'Todo 68' on xpath=//input[@id='new-task']
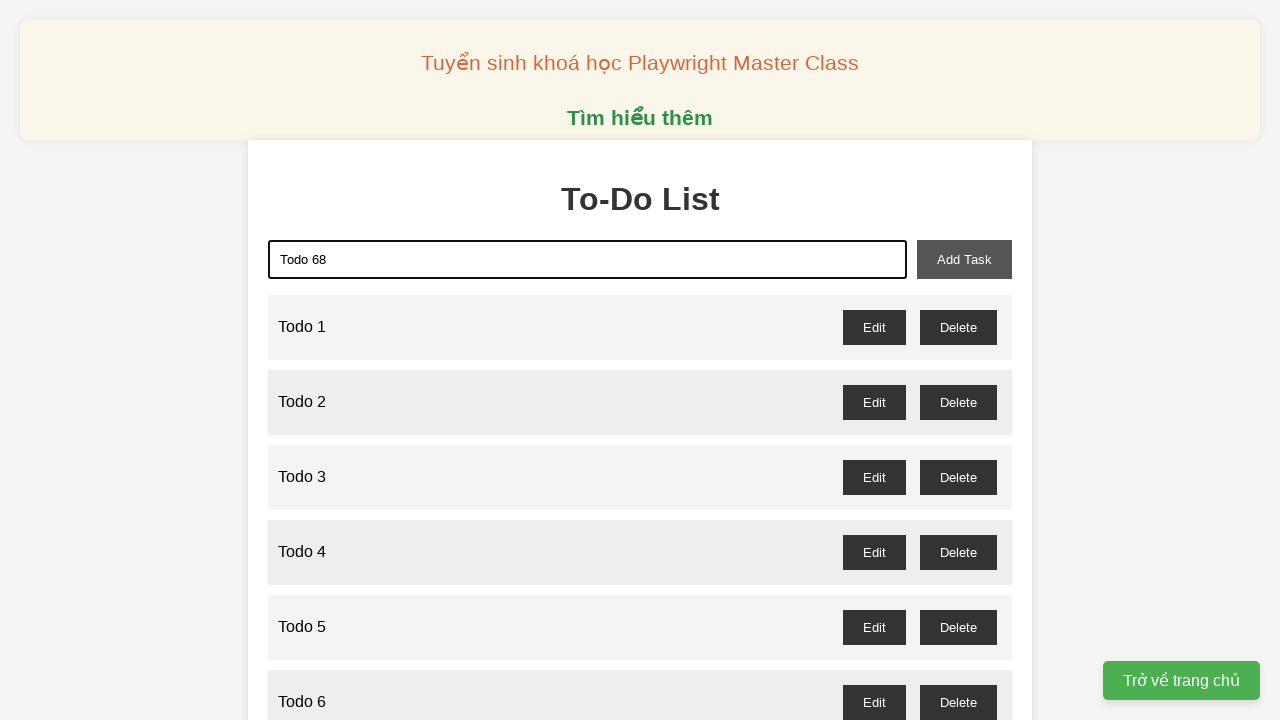

Clicked add task button to add 'Todo 68' at (964, 259) on xpath=//button[@id='add-task']
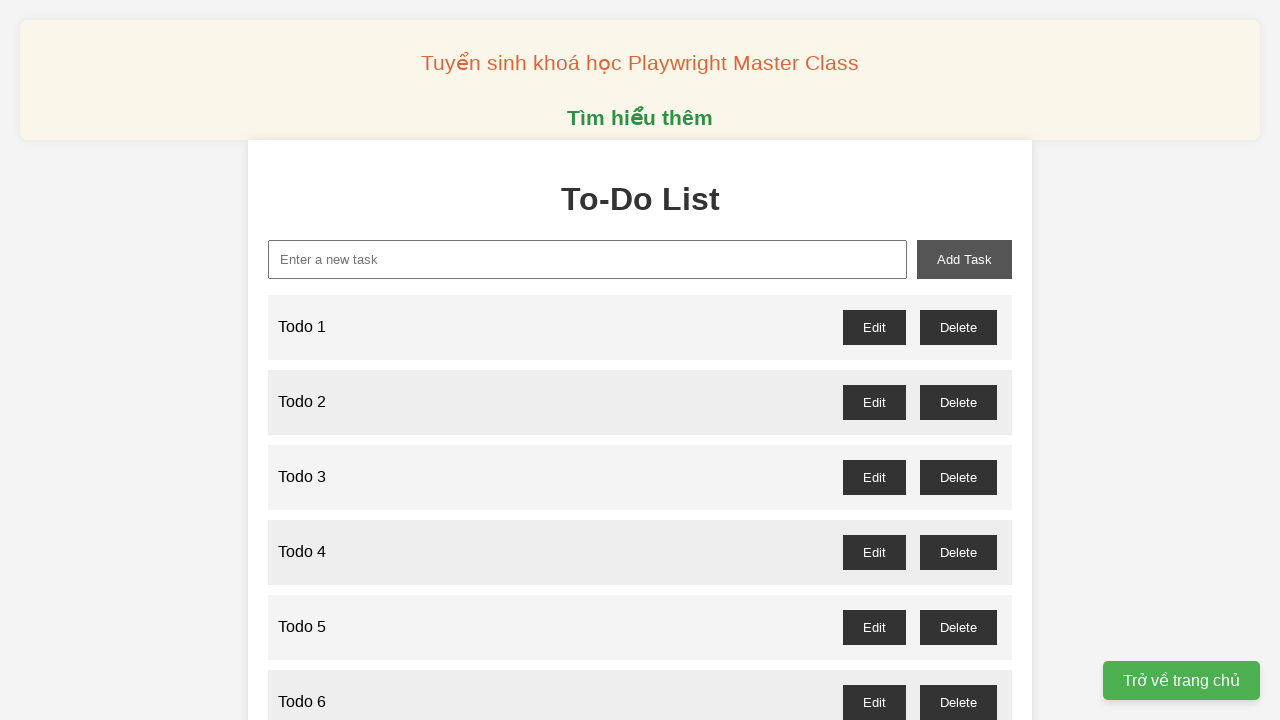

Filled new task input with 'Todo 69' on xpath=//input[@id='new-task']
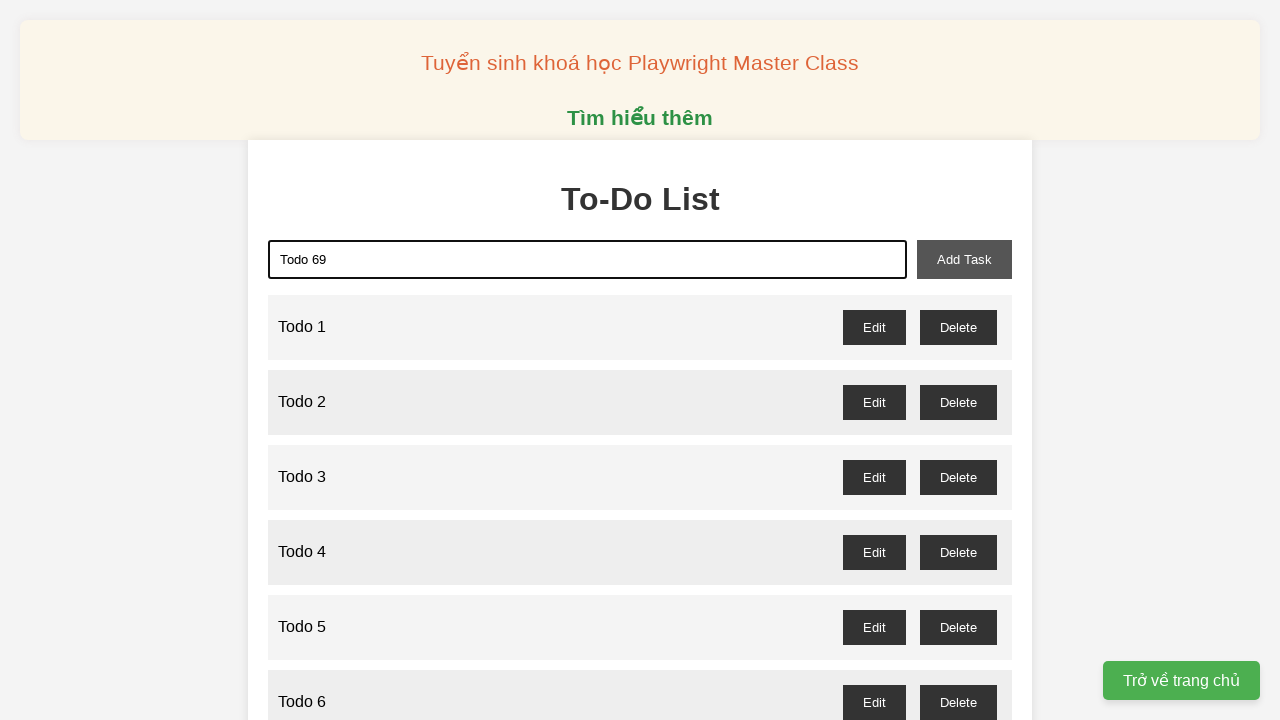

Clicked add task button to add 'Todo 69' at (964, 259) on xpath=//button[@id='add-task']
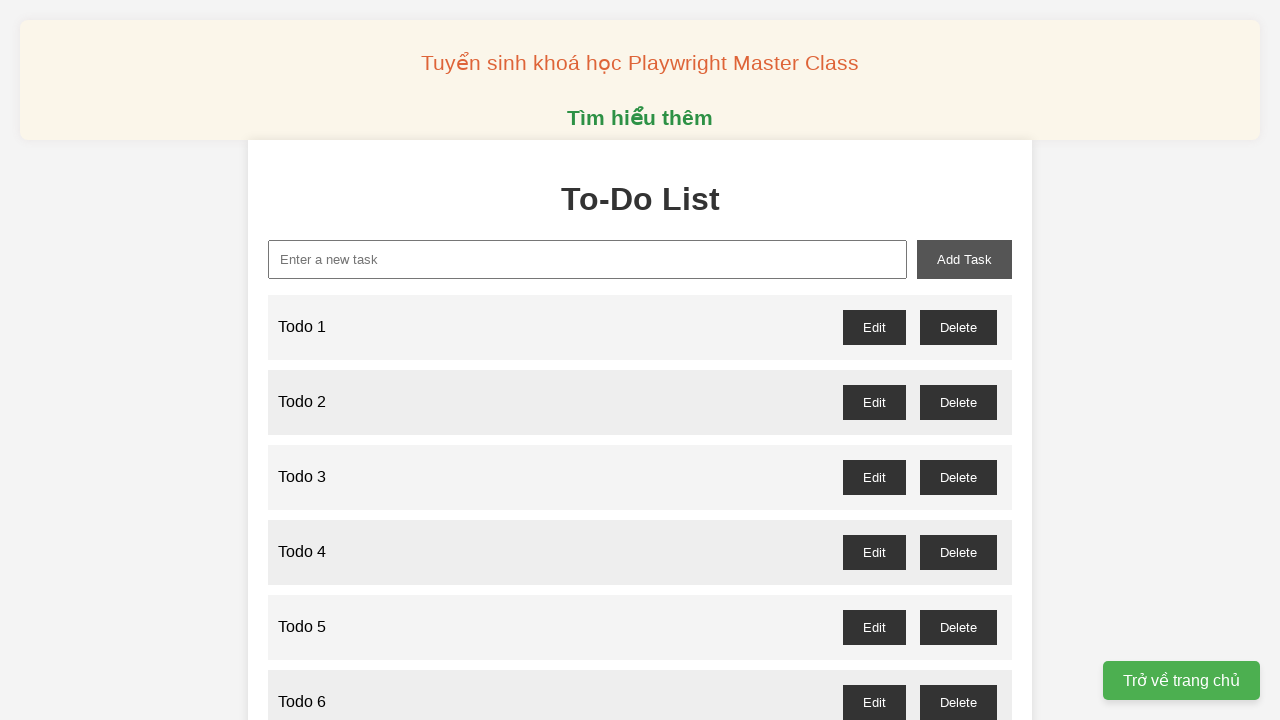

Filled new task input with 'Todo 70' on xpath=//input[@id='new-task']
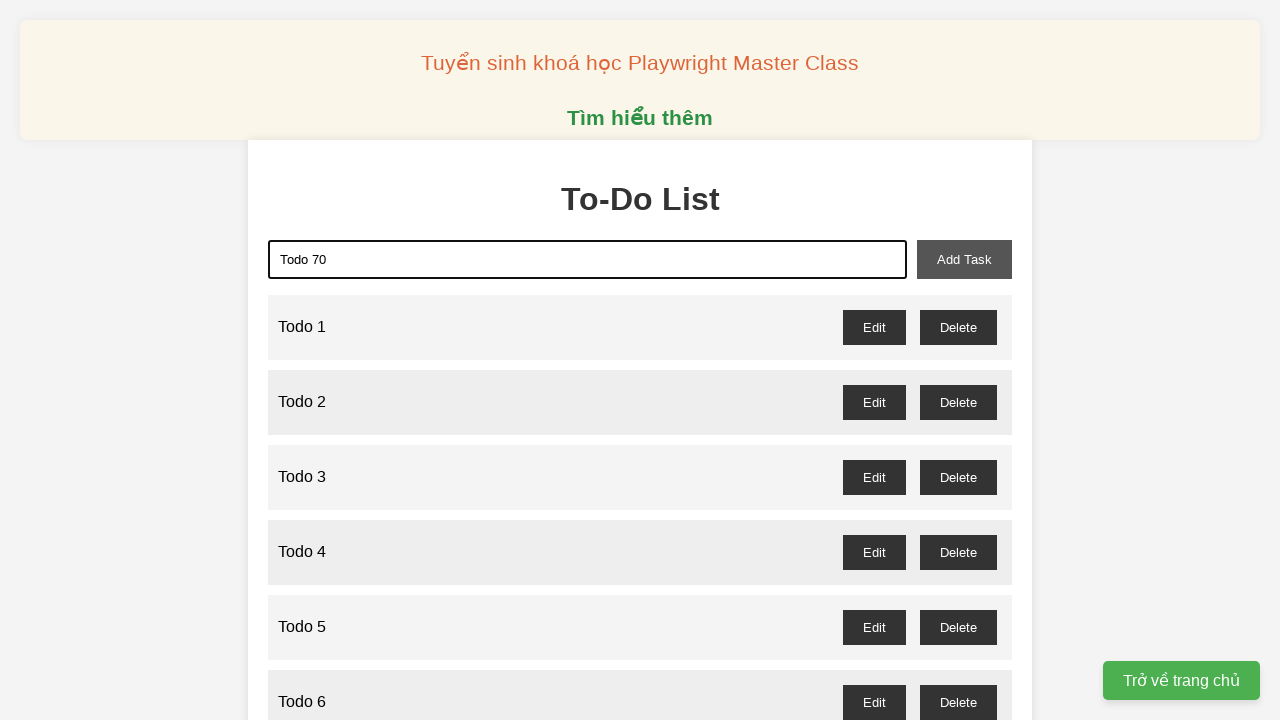

Clicked add task button to add 'Todo 70' at (964, 259) on xpath=//button[@id='add-task']
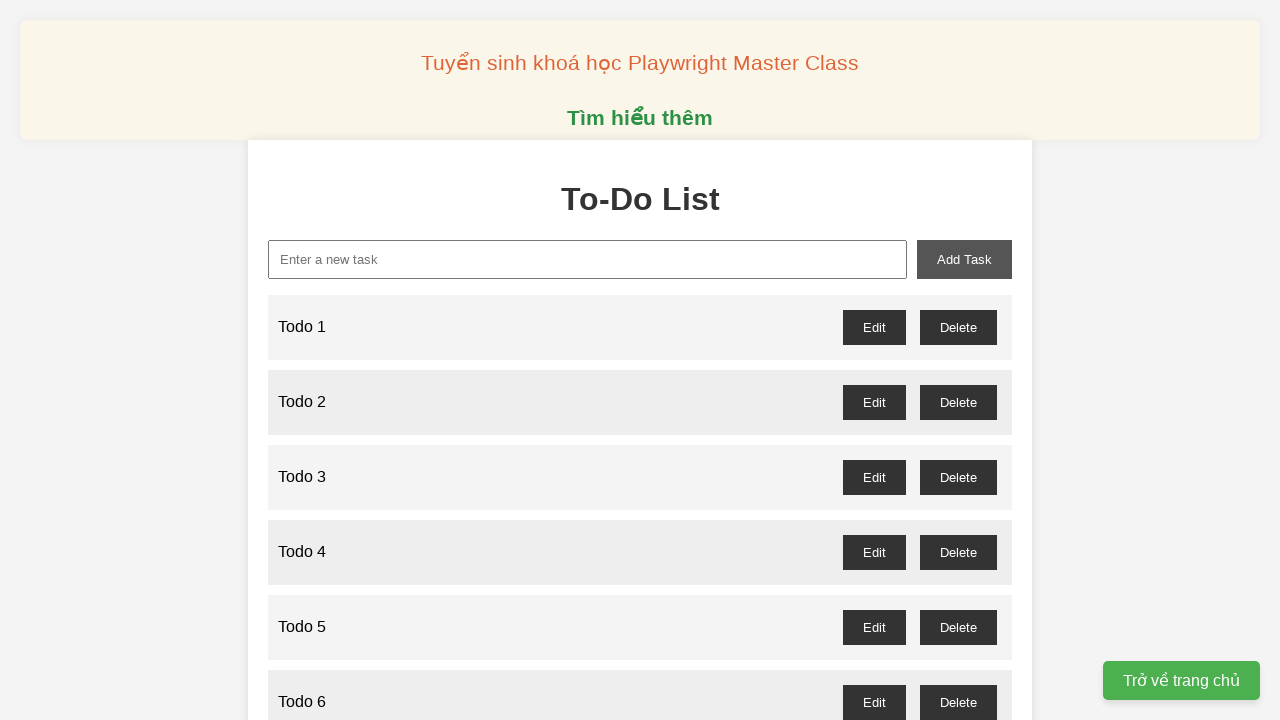

Filled new task input with 'Todo 71' on xpath=//input[@id='new-task']
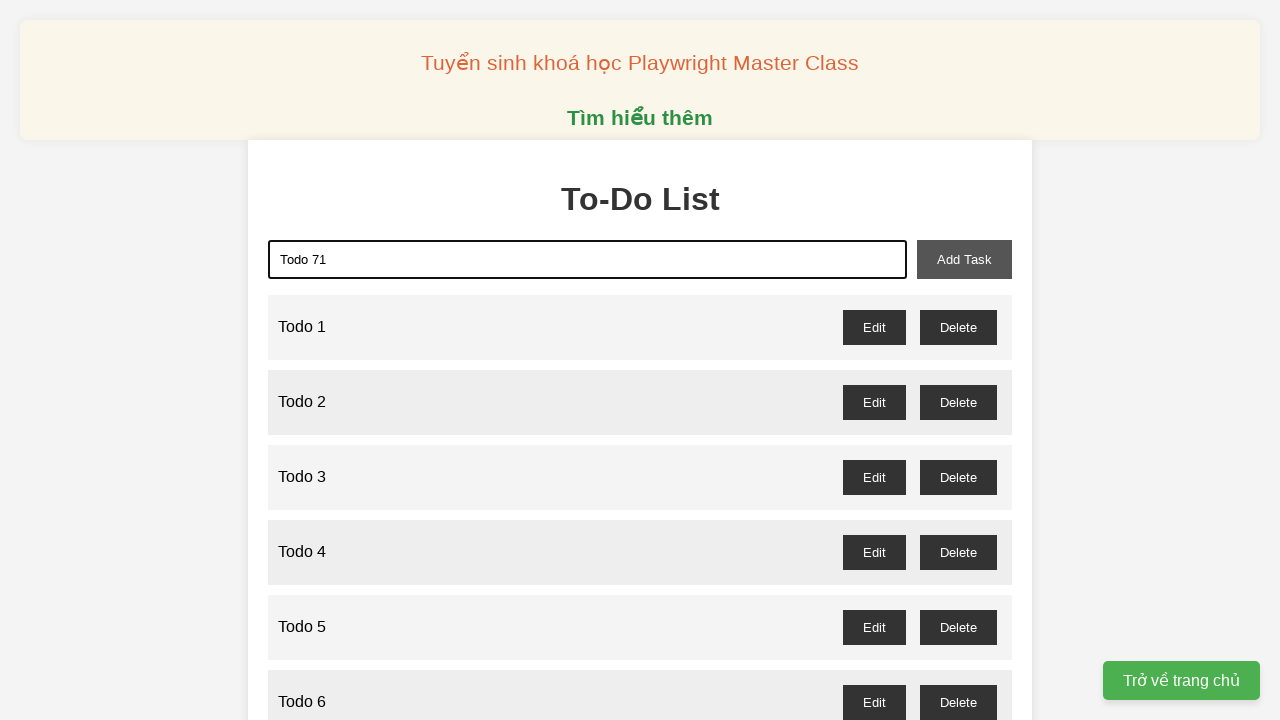

Clicked add task button to add 'Todo 71' at (964, 259) on xpath=//button[@id='add-task']
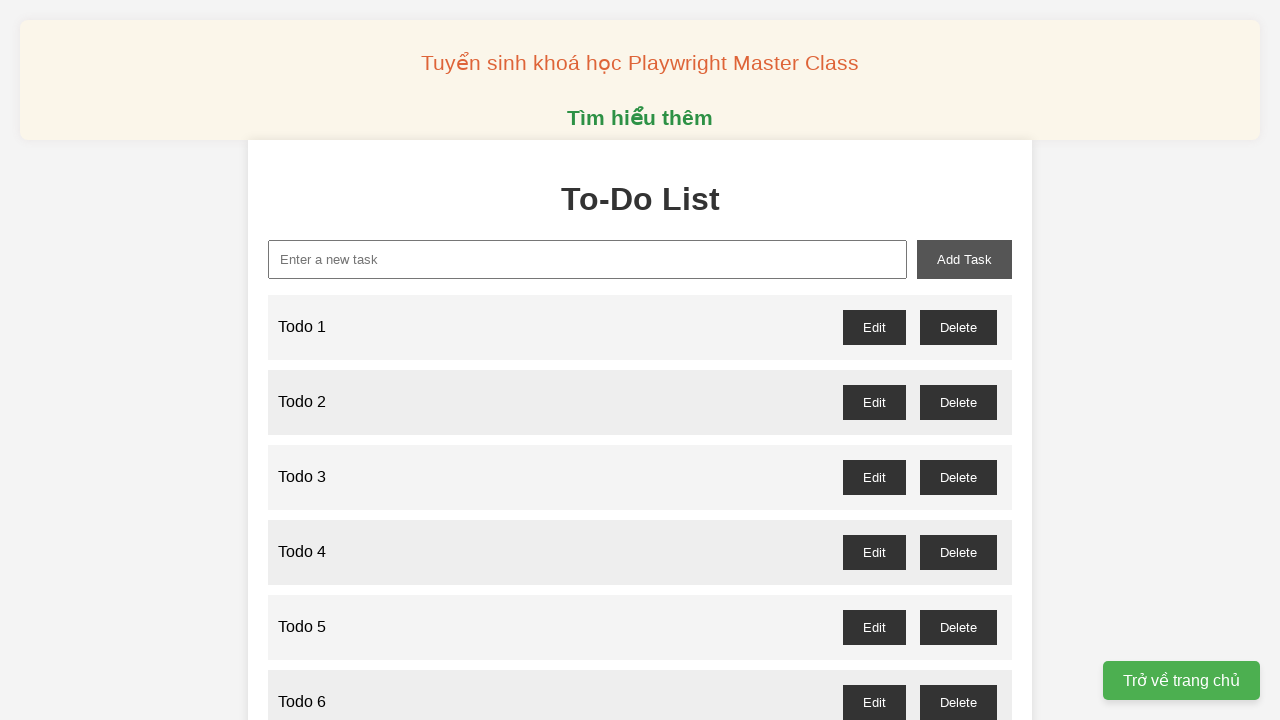

Filled new task input with 'Todo 72' on xpath=//input[@id='new-task']
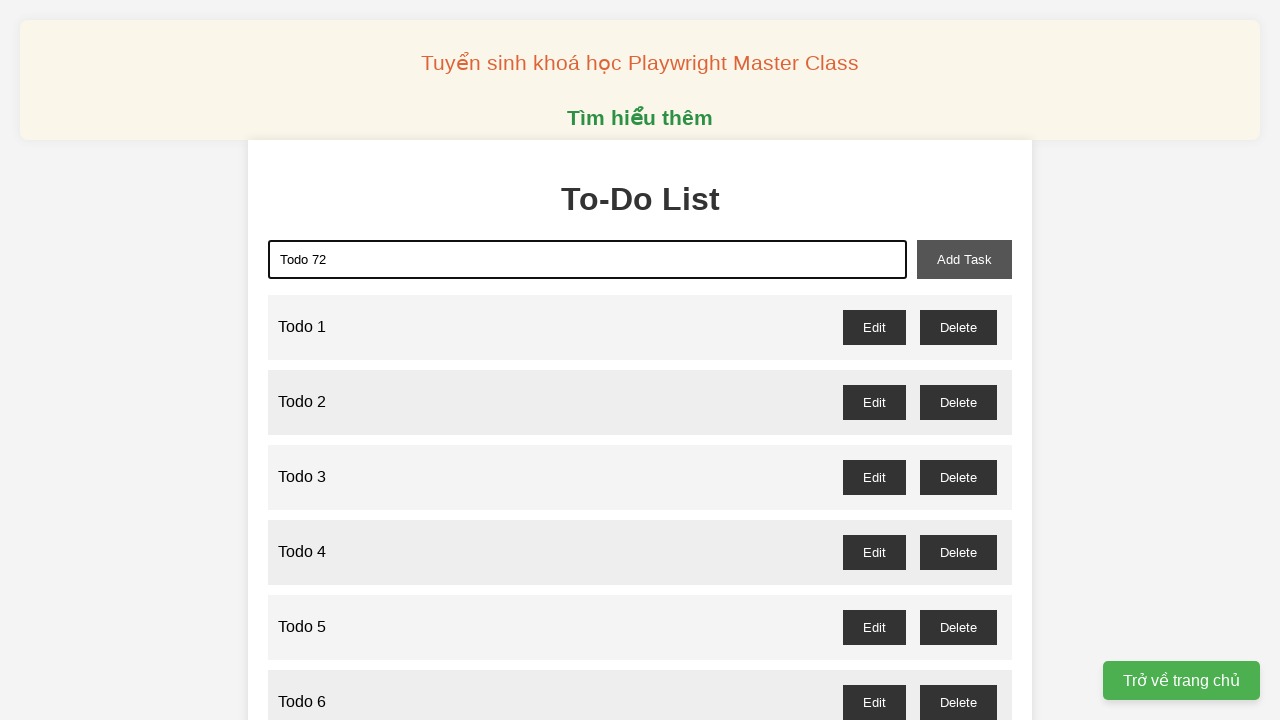

Clicked add task button to add 'Todo 72' at (964, 259) on xpath=//button[@id='add-task']
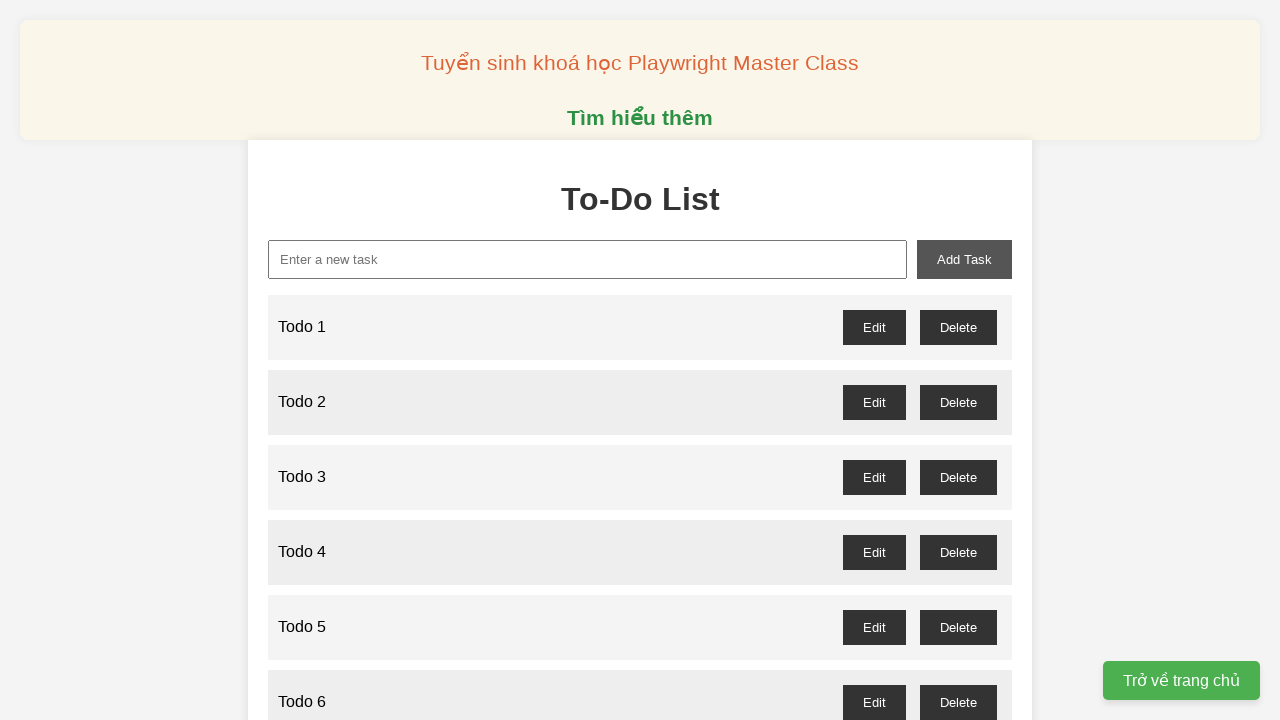

Filled new task input with 'Todo 73' on xpath=//input[@id='new-task']
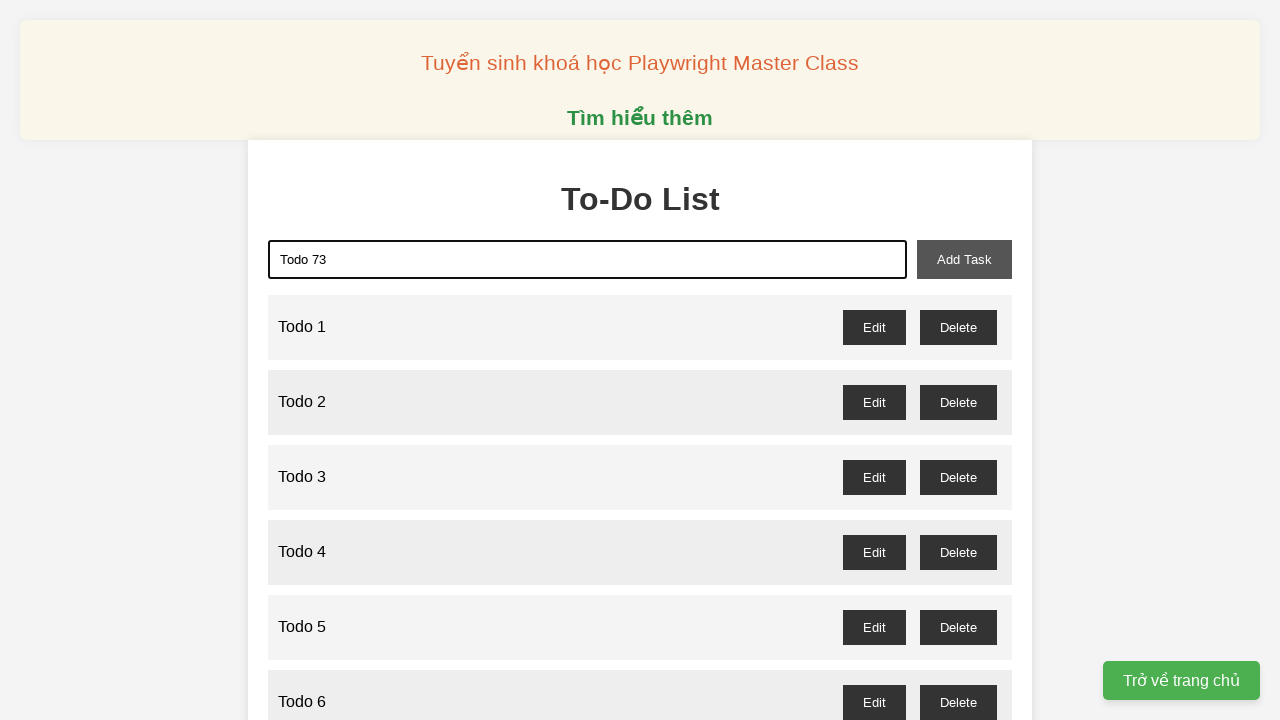

Clicked add task button to add 'Todo 73' at (964, 259) on xpath=//button[@id='add-task']
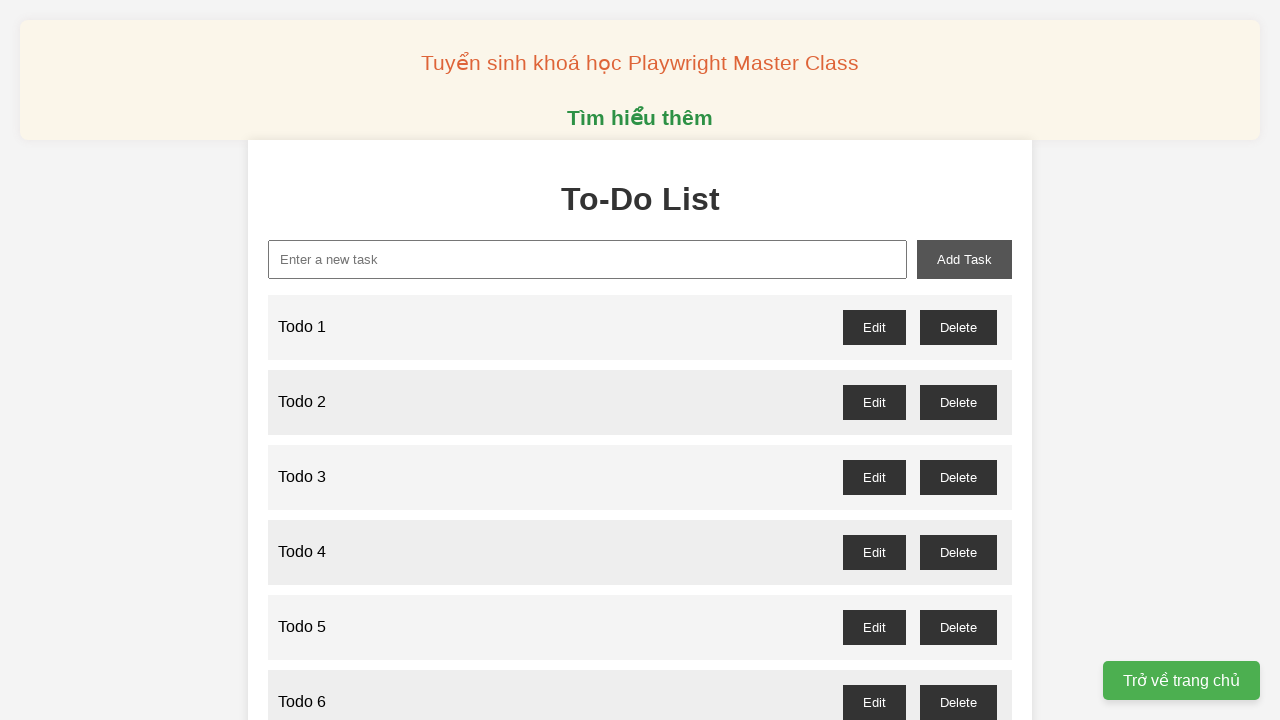

Filled new task input with 'Todo 74' on xpath=//input[@id='new-task']
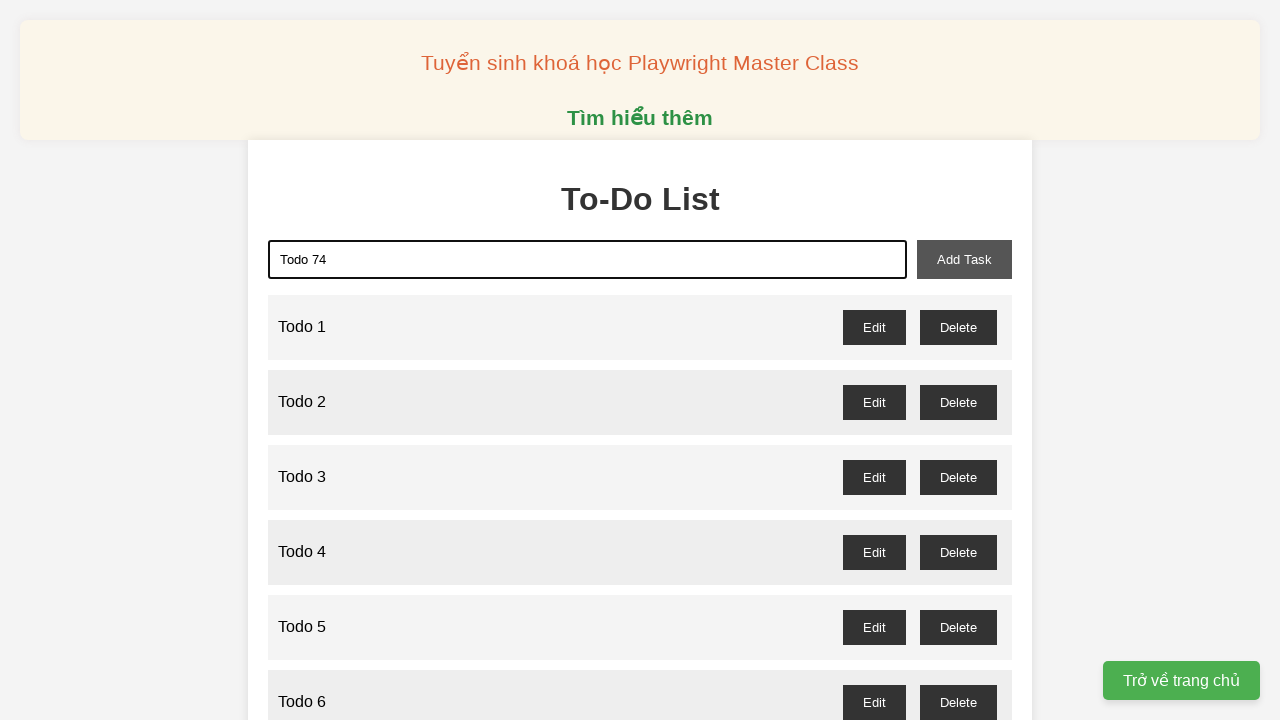

Clicked add task button to add 'Todo 74' at (964, 259) on xpath=//button[@id='add-task']
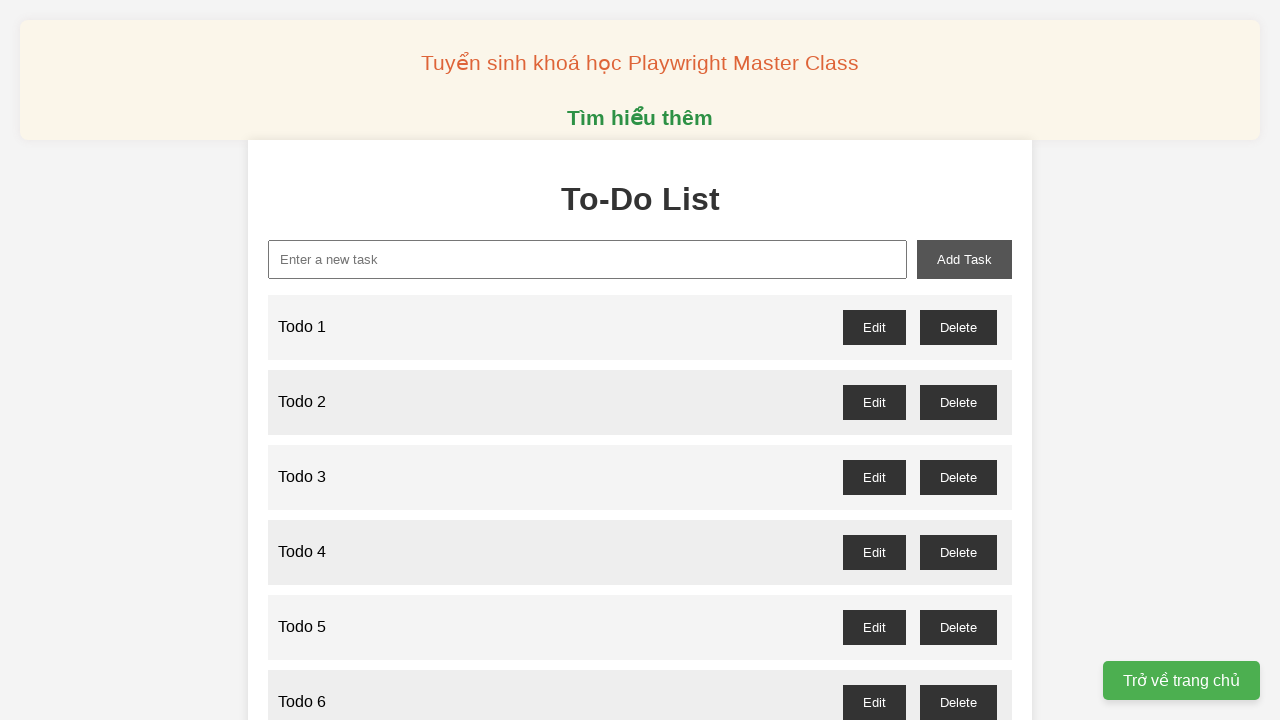

Filled new task input with 'Todo 75' on xpath=//input[@id='new-task']
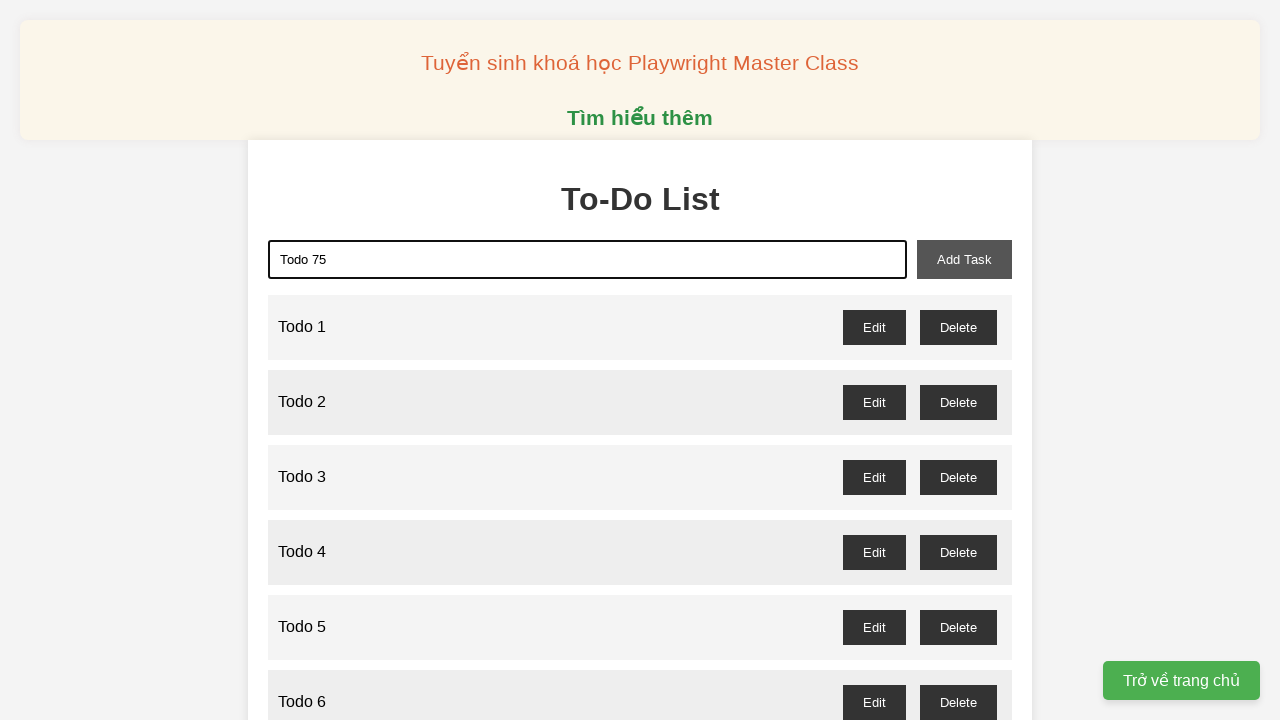

Clicked add task button to add 'Todo 75' at (964, 259) on xpath=//button[@id='add-task']
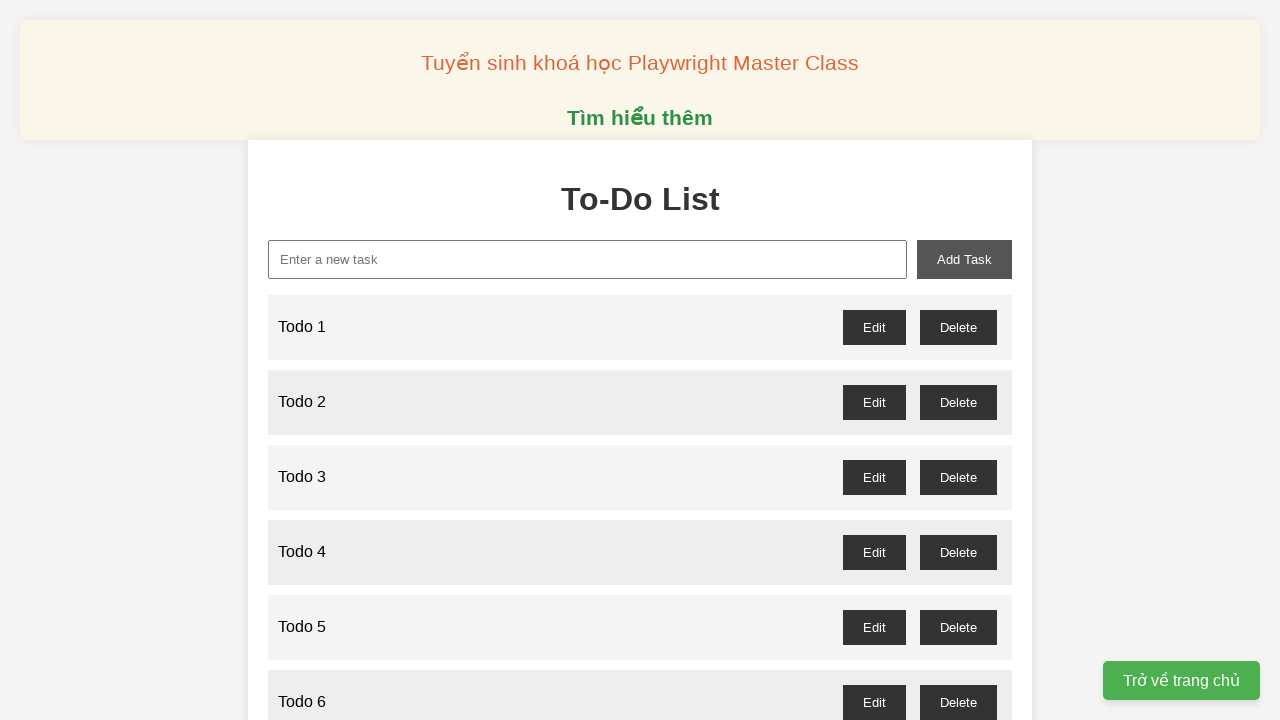

Filled new task input with 'Todo 76' on xpath=//input[@id='new-task']
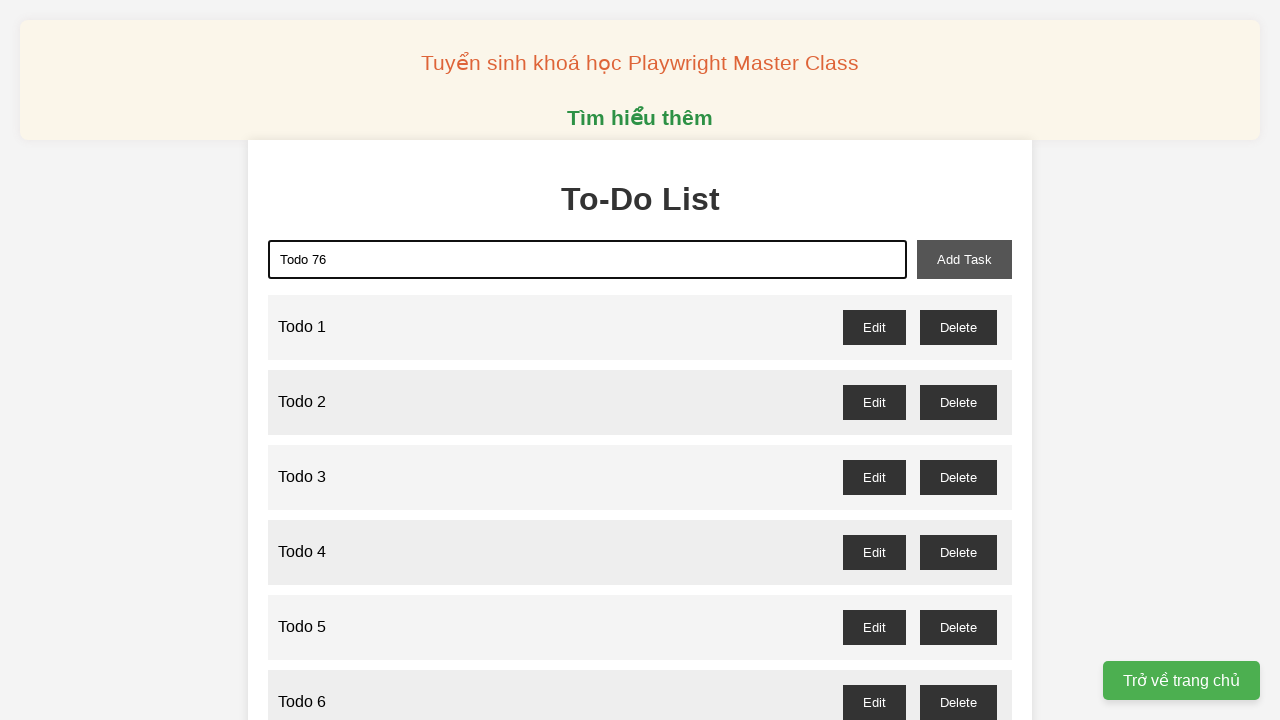

Clicked add task button to add 'Todo 76' at (964, 259) on xpath=//button[@id='add-task']
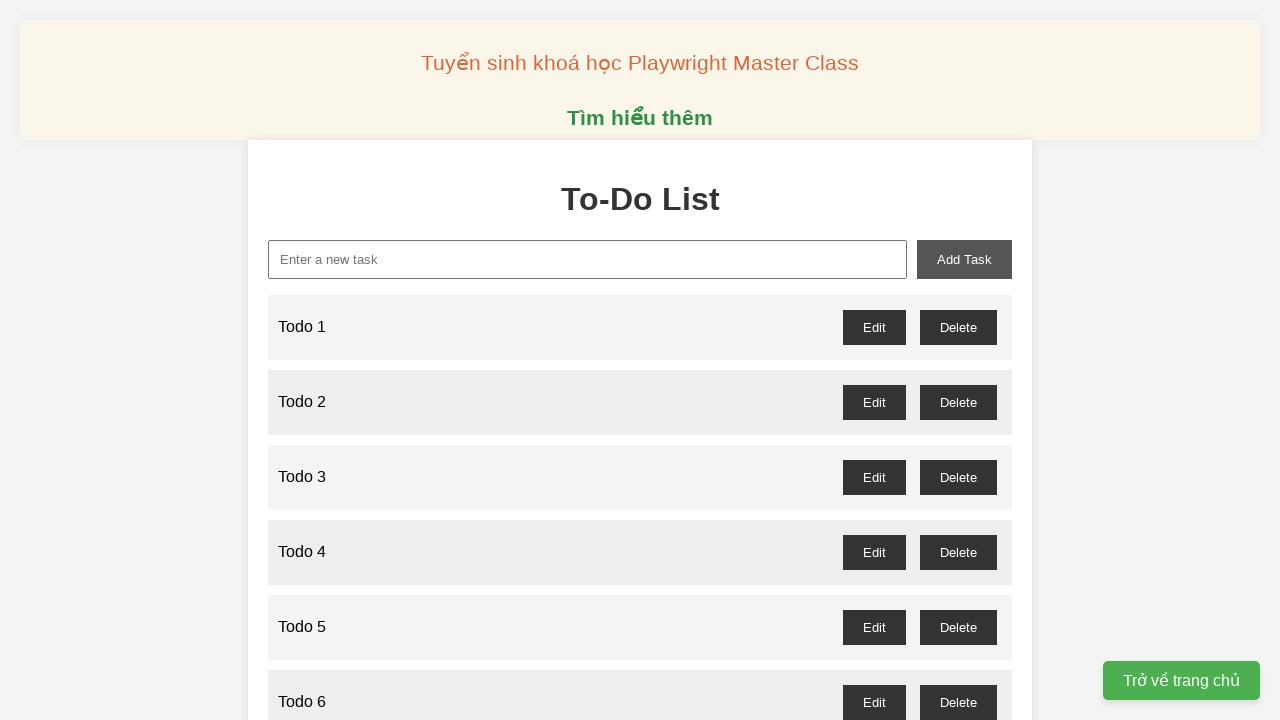

Filled new task input with 'Todo 77' on xpath=//input[@id='new-task']
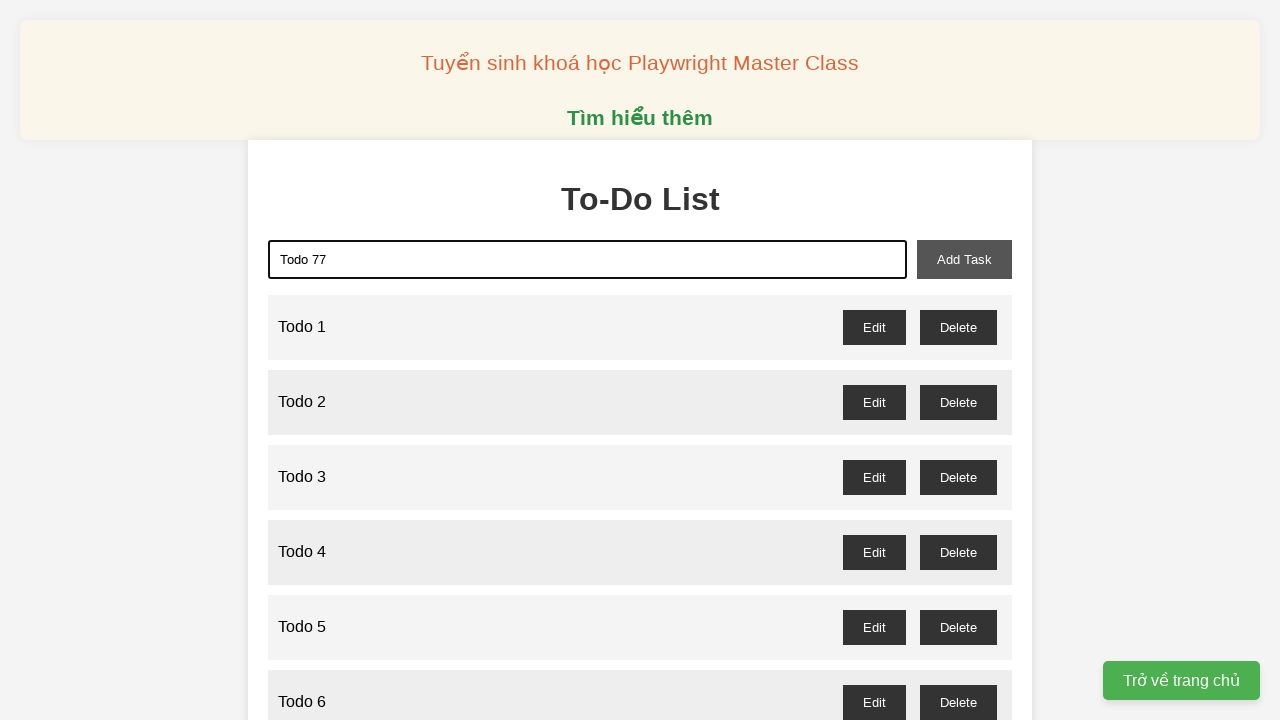

Clicked add task button to add 'Todo 77' at (964, 259) on xpath=//button[@id='add-task']
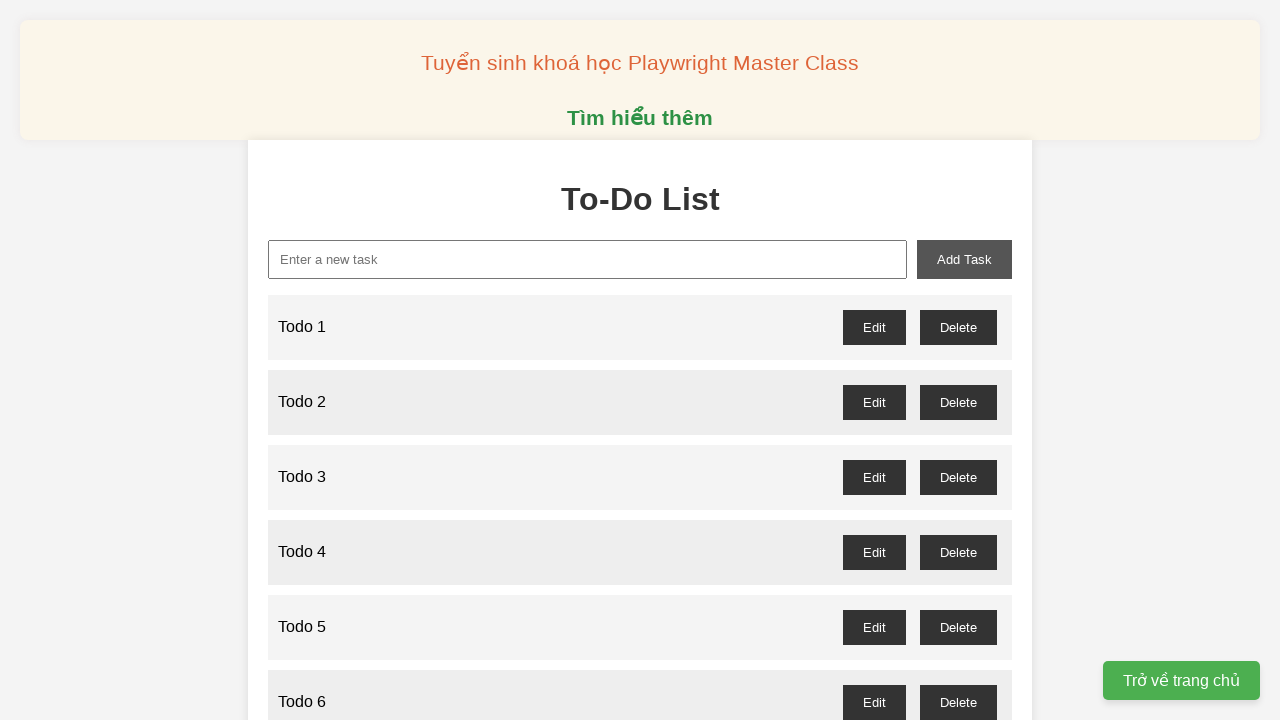

Filled new task input with 'Todo 78' on xpath=//input[@id='new-task']
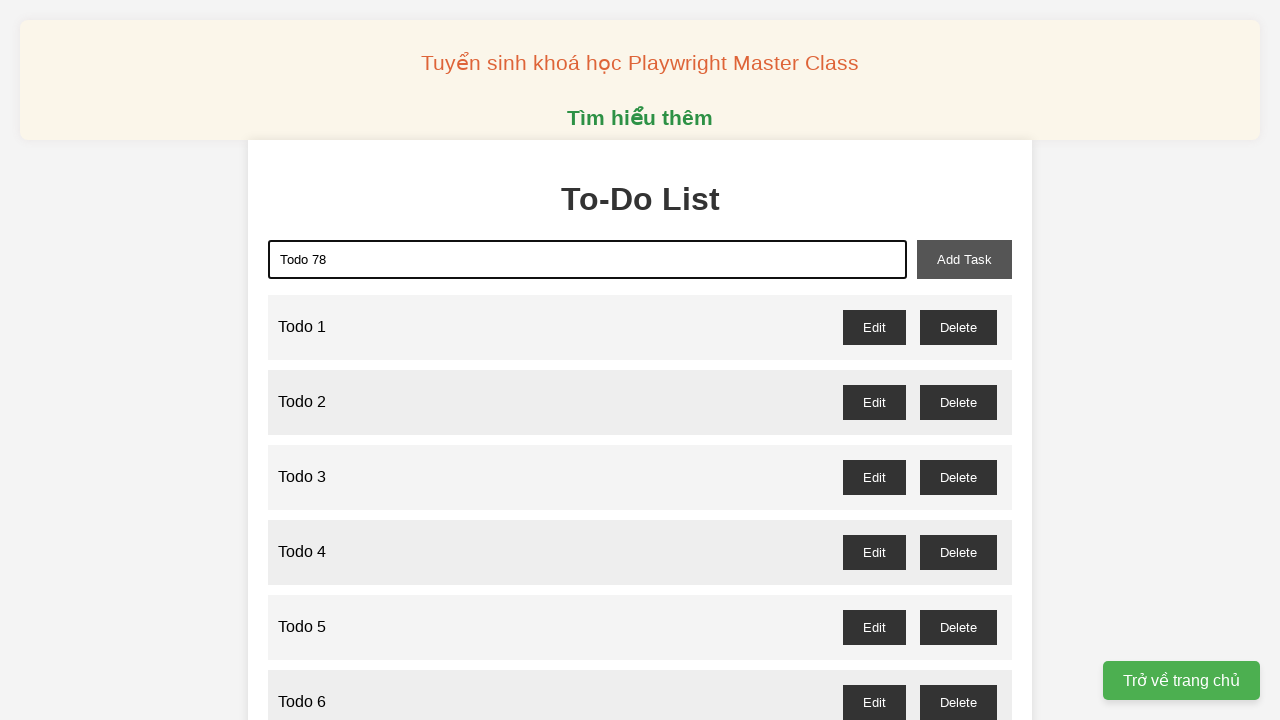

Clicked add task button to add 'Todo 78' at (964, 259) on xpath=//button[@id='add-task']
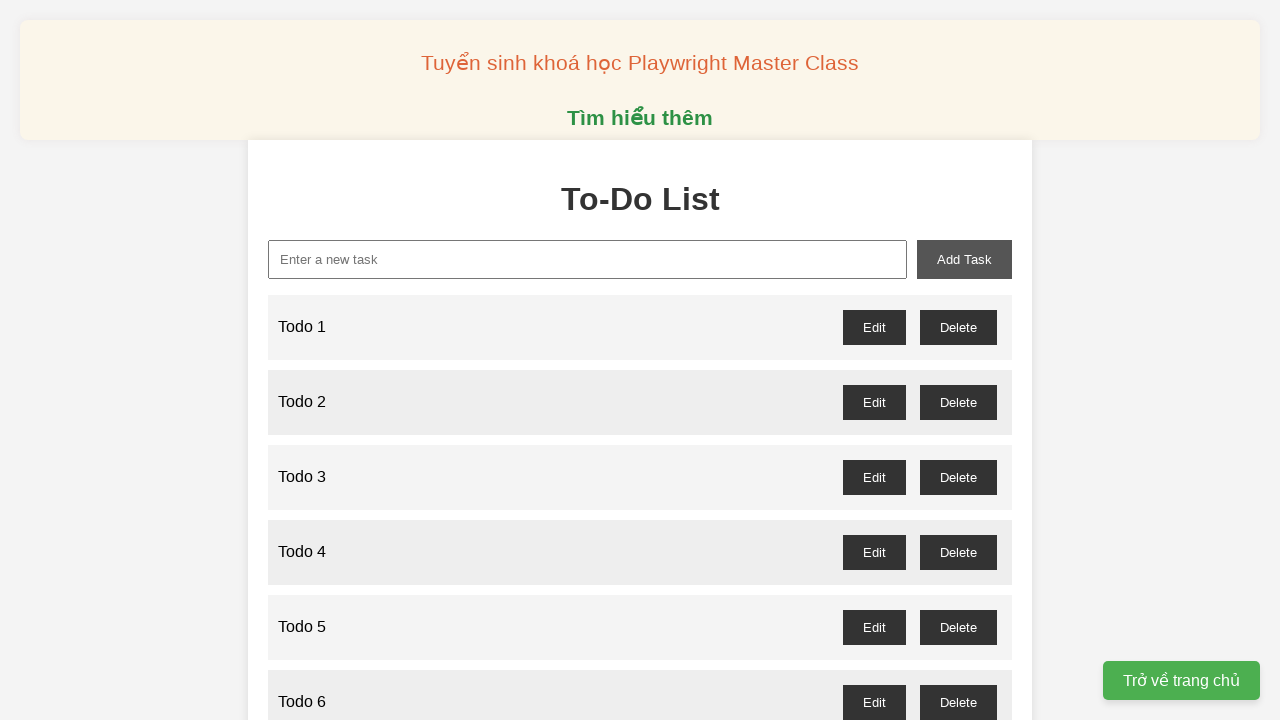

Filled new task input with 'Todo 79' on xpath=//input[@id='new-task']
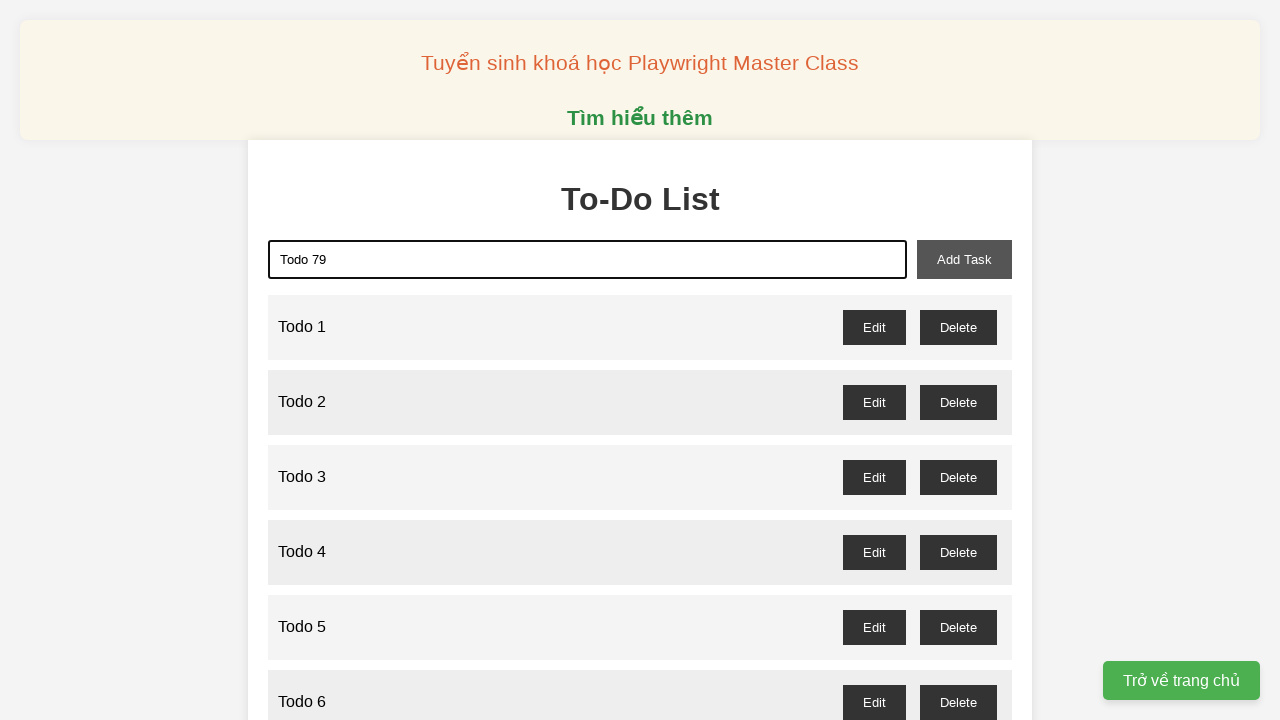

Clicked add task button to add 'Todo 79' at (964, 259) on xpath=//button[@id='add-task']
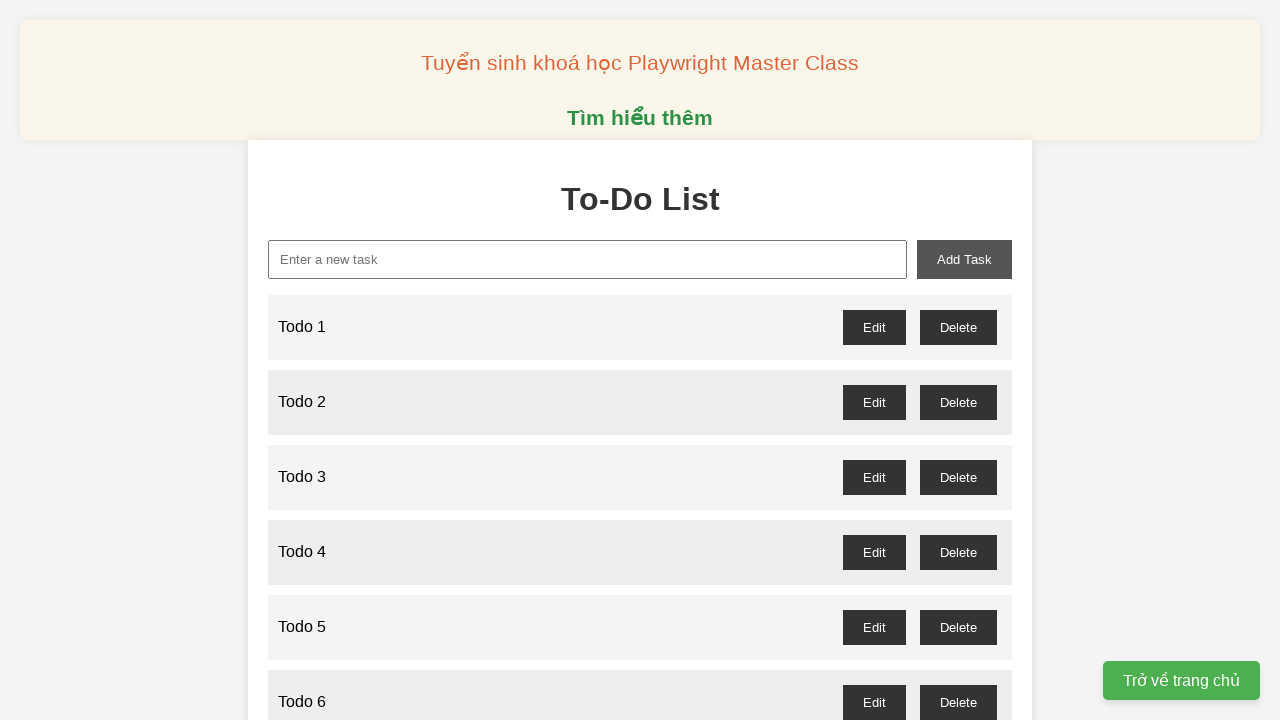

Filled new task input with 'Todo 80' on xpath=//input[@id='new-task']
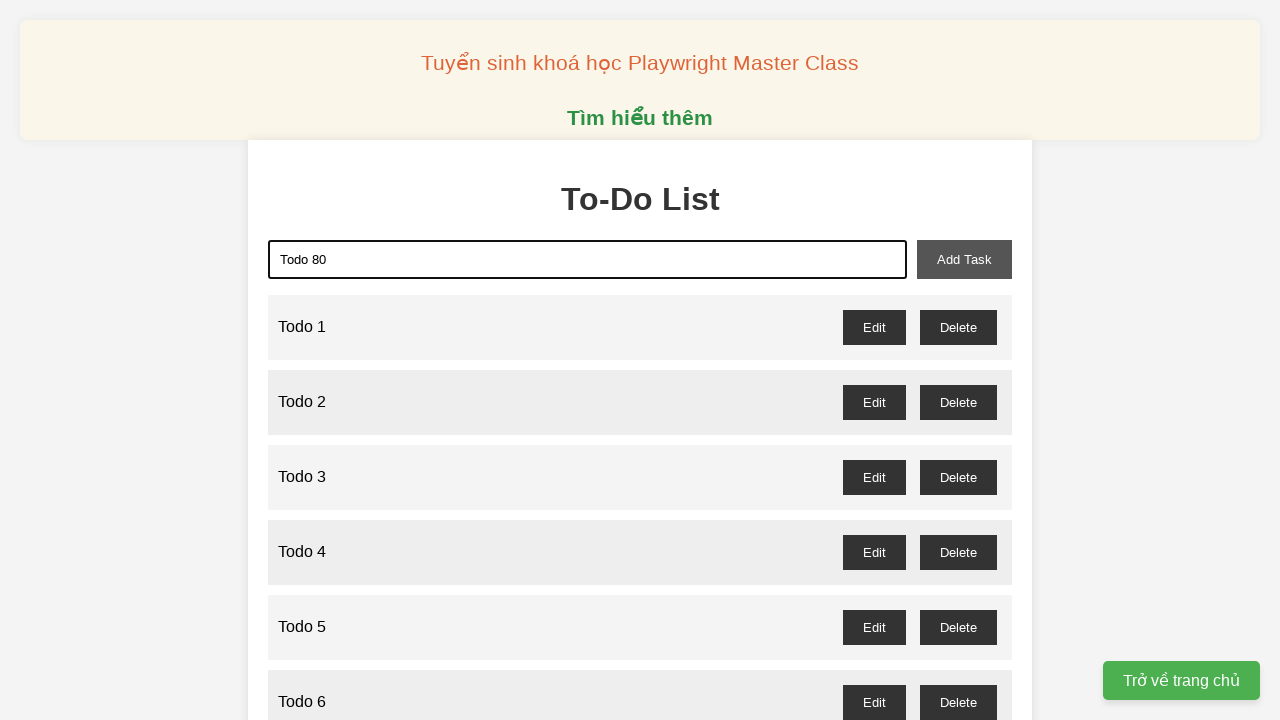

Clicked add task button to add 'Todo 80' at (964, 259) on xpath=//button[@id='add-task']
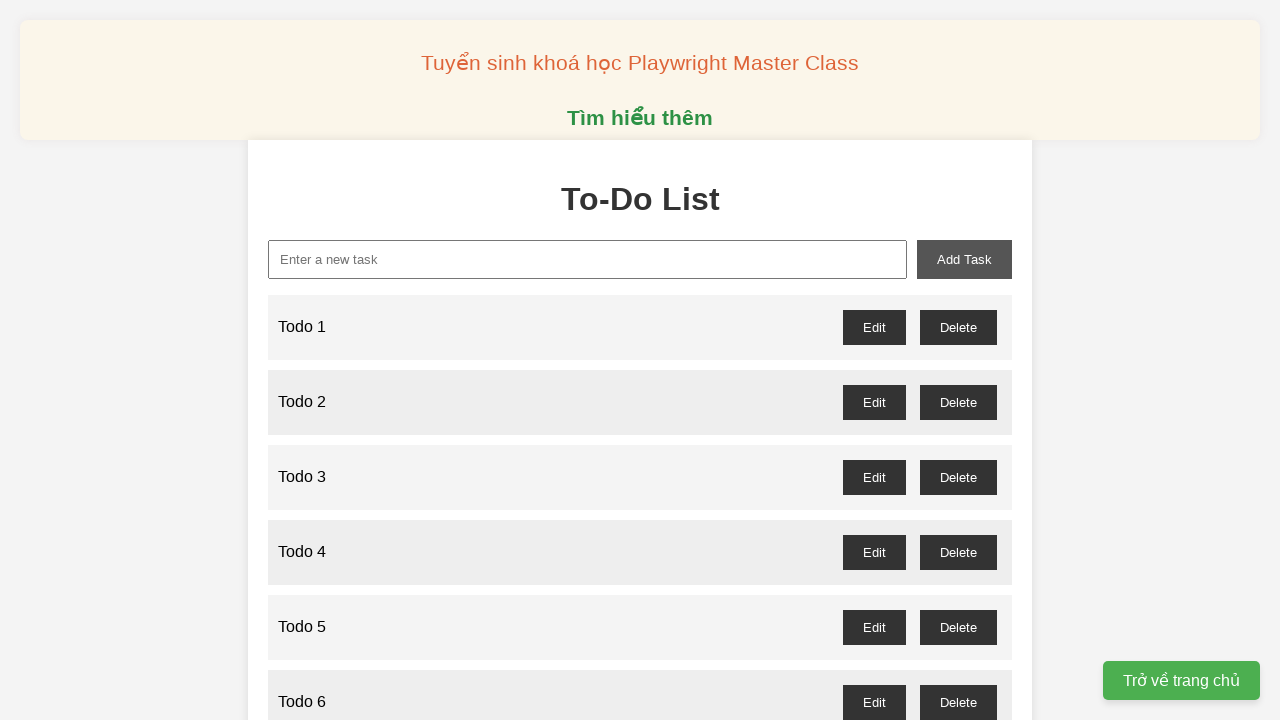

Filled new task input with 'Todo 81' on xpath=//input[@id='new-task']
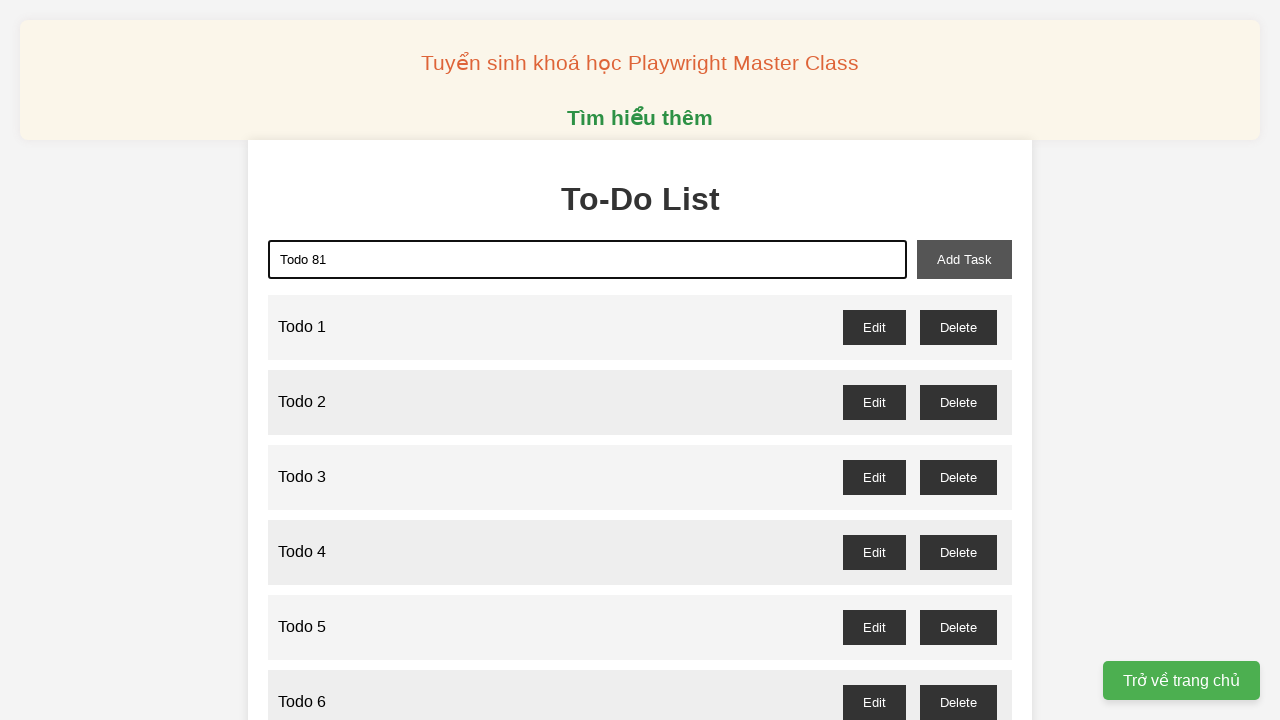

Clicked add task button to add 'Todo 81' at (964, 259) on xpath=//button[@id='add-task']
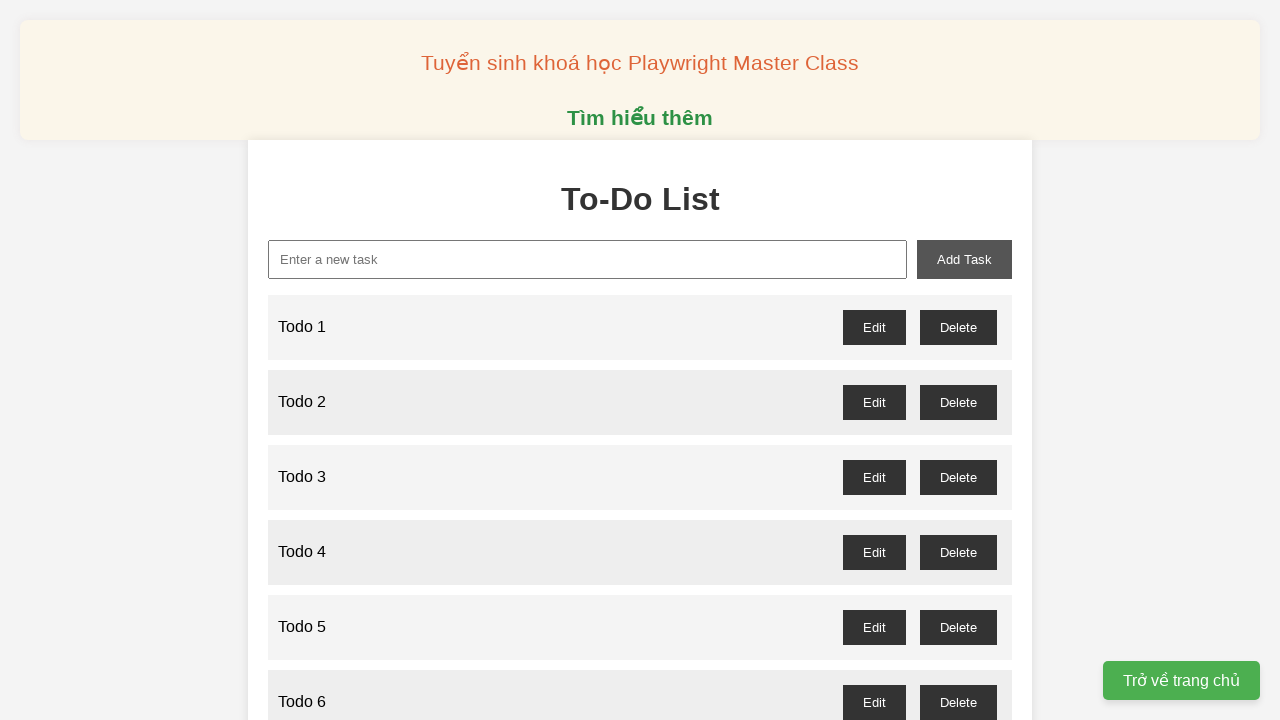

Filled new task input with 'Todo 82' on xpath=//input[@id='new-task']
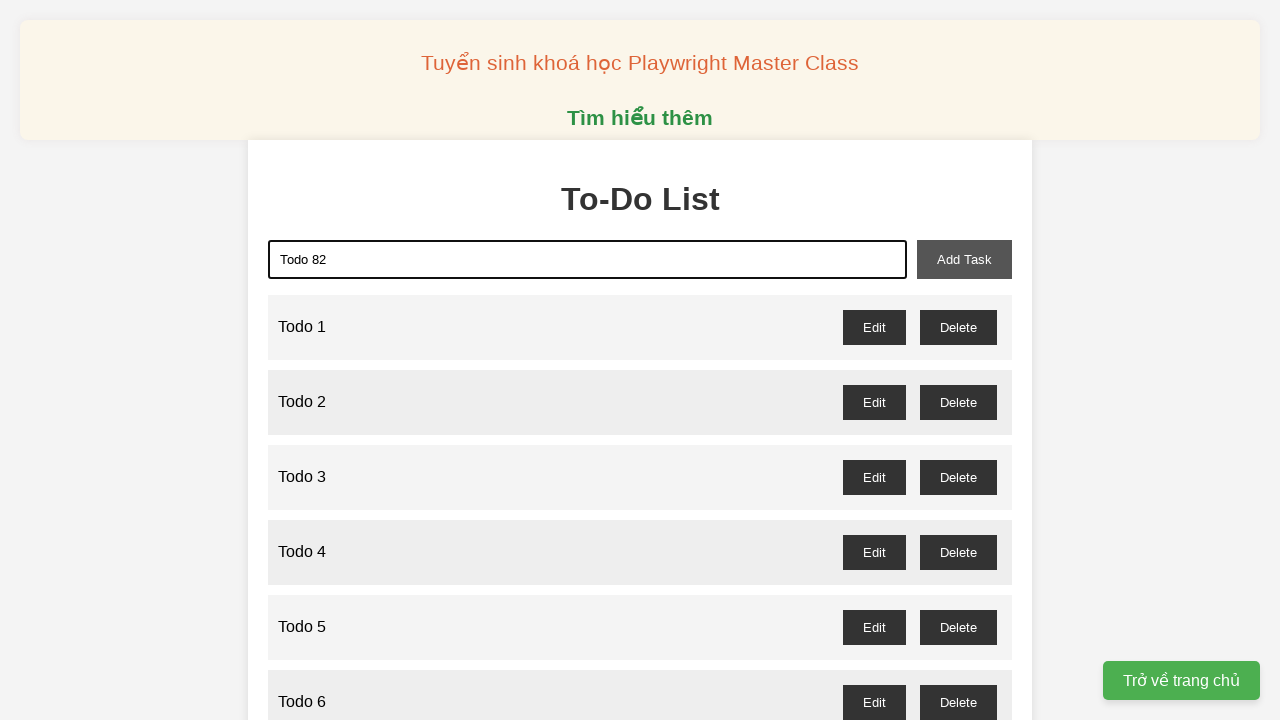

Clicked add task button to add 'Todo 82' at (964, 259) on xpath=//button[@id='add-task']
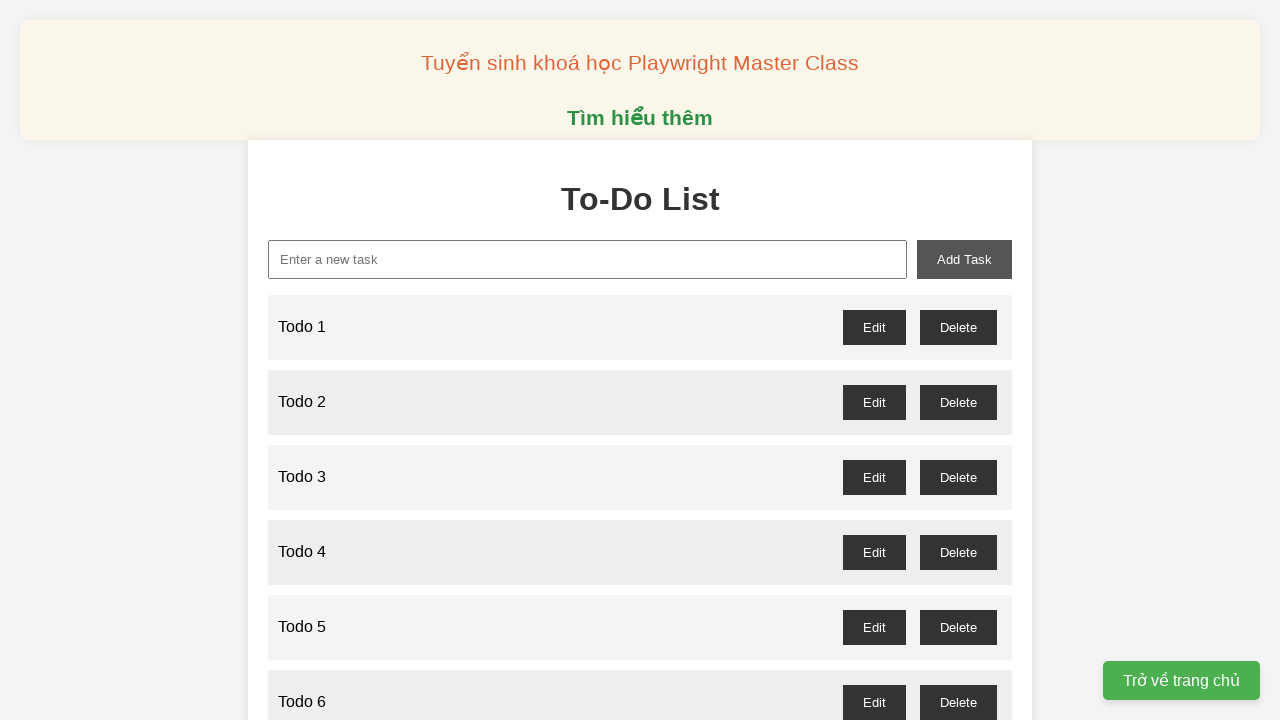

Filled new task input with 'Todo 83' on xpath=//input[@id='new-task']
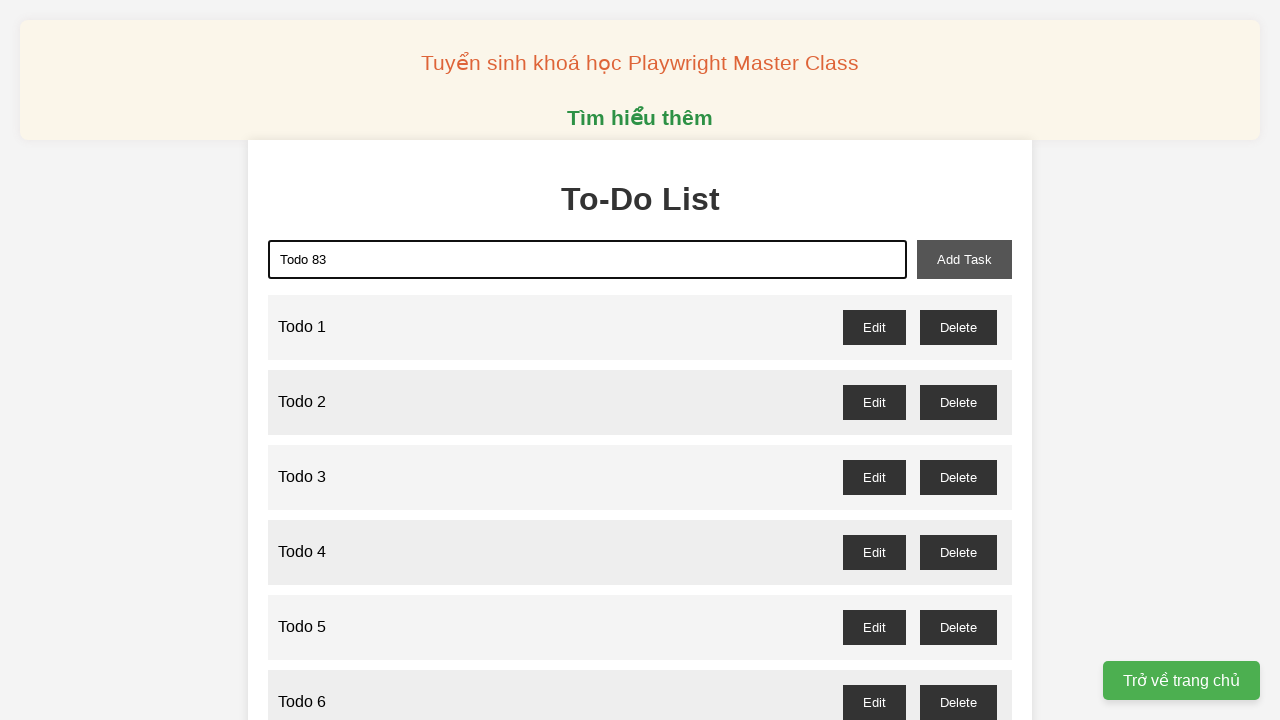

Clicked add task button to add 'Todo 83' at (964, 259) on xpath=//button[@id='add-task']
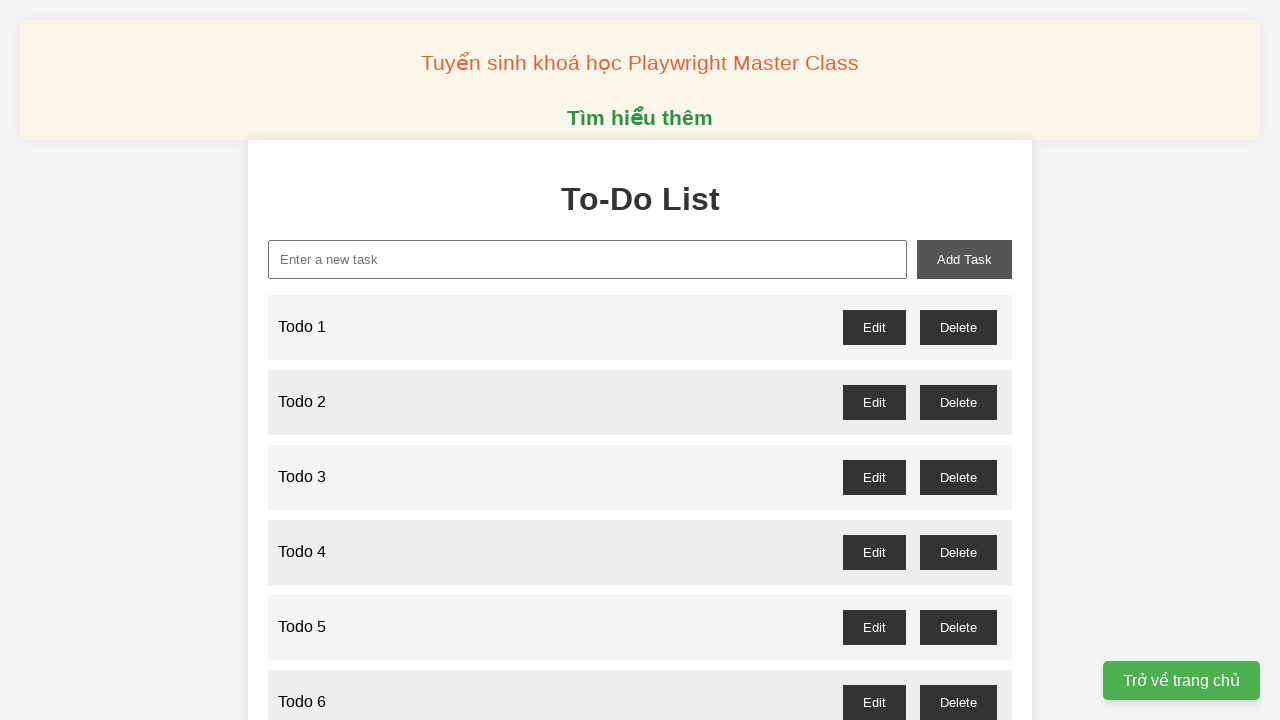

Filled new task input with 'Todo 84' on xpath=//input[@id='new-task']
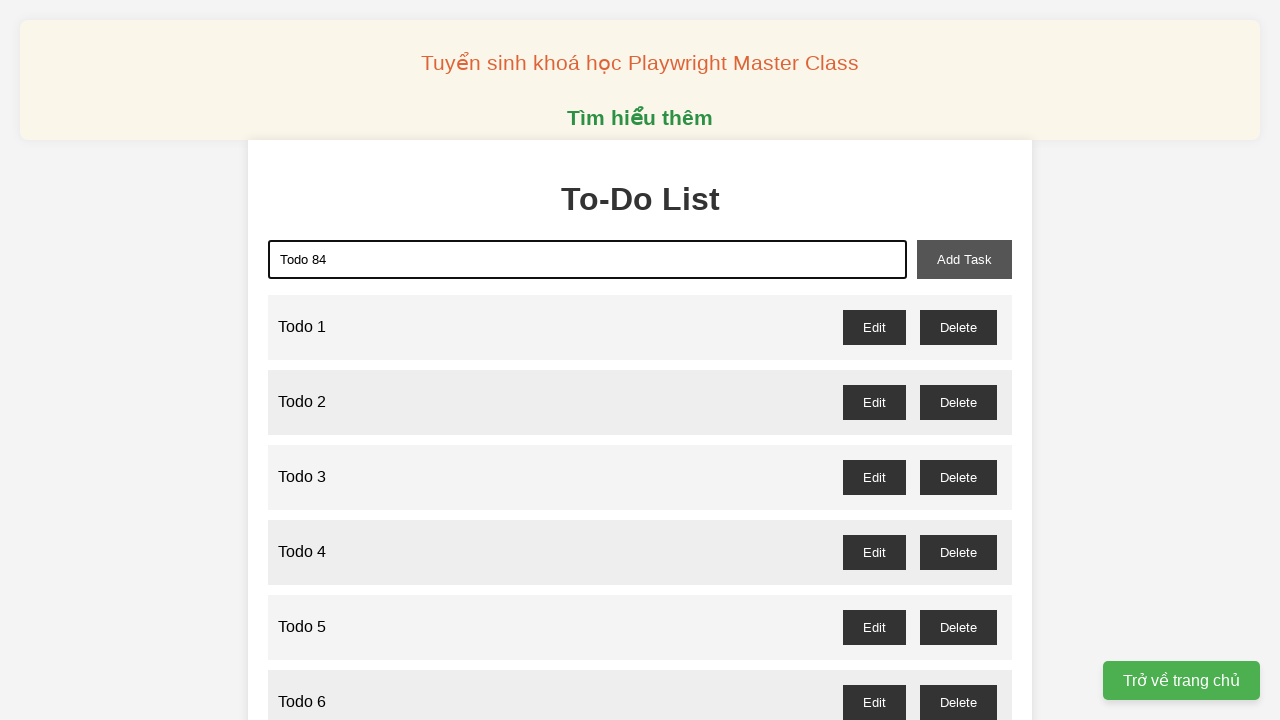

Clicked add task button to add 'Todo 84' at (964, 259) on xpath=//button[@id='add-task']
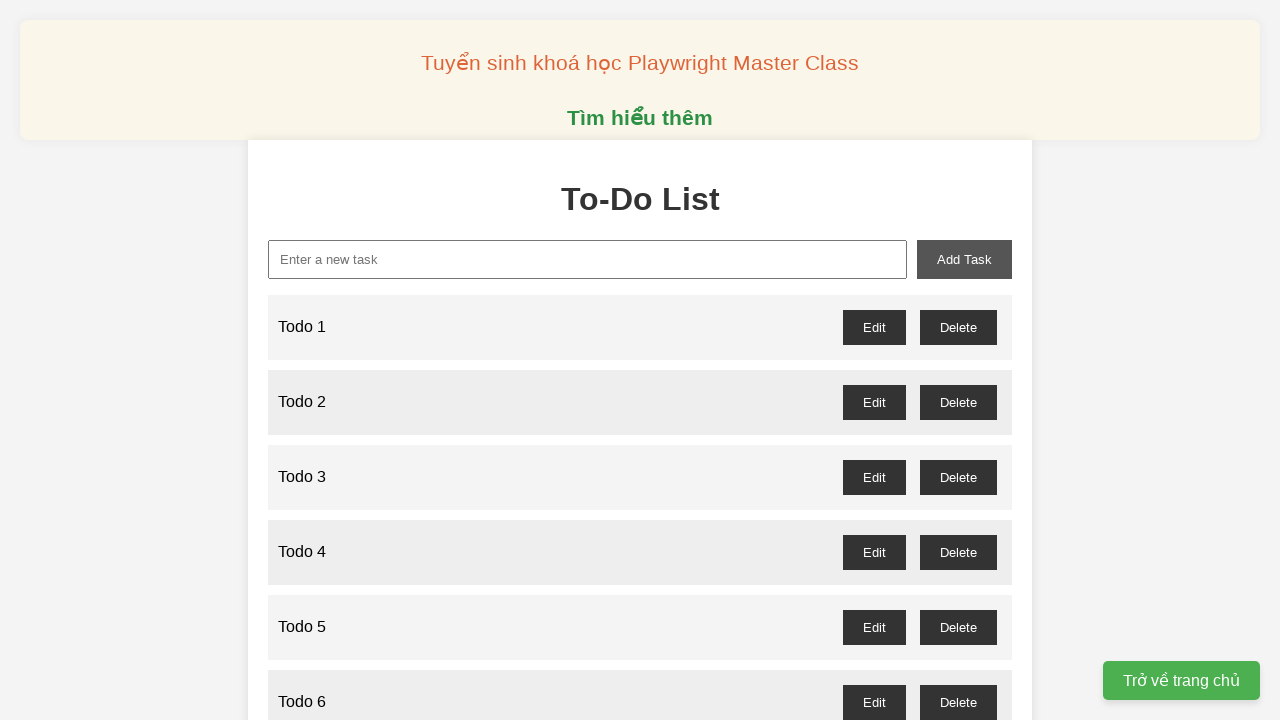

Filled new task input with 'Todo 85' on xpath=//input[@id='new-task']
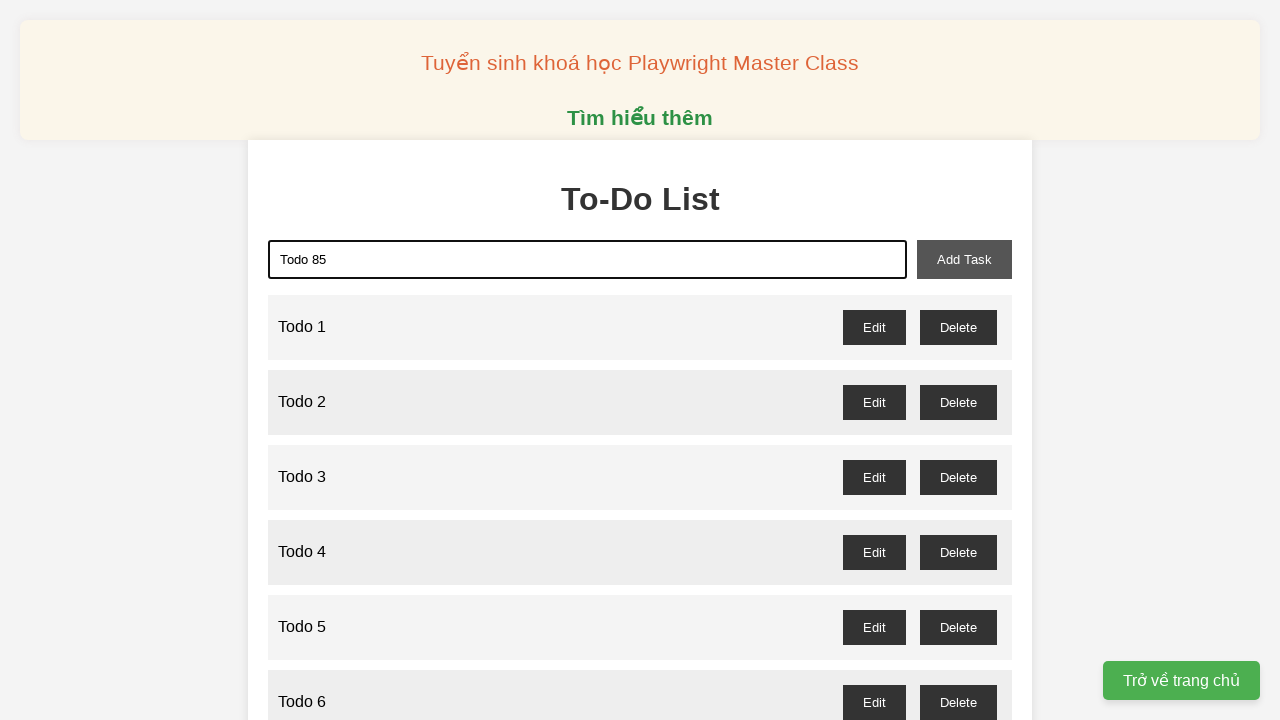

Clicked add task button to add 'Todo 85' at (964, 259) on xpath=//button[@id='add-task']
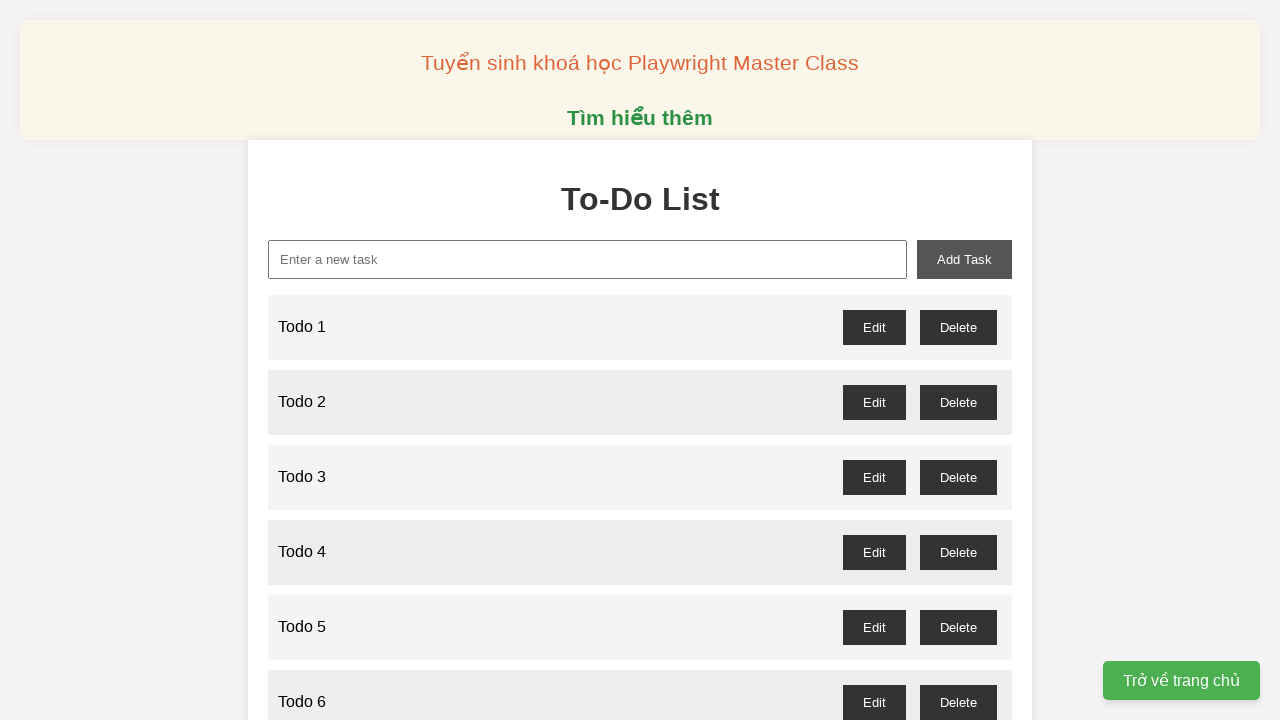

Filled new task input with 'Todo 86' on xpath=//input[@id='new-task']
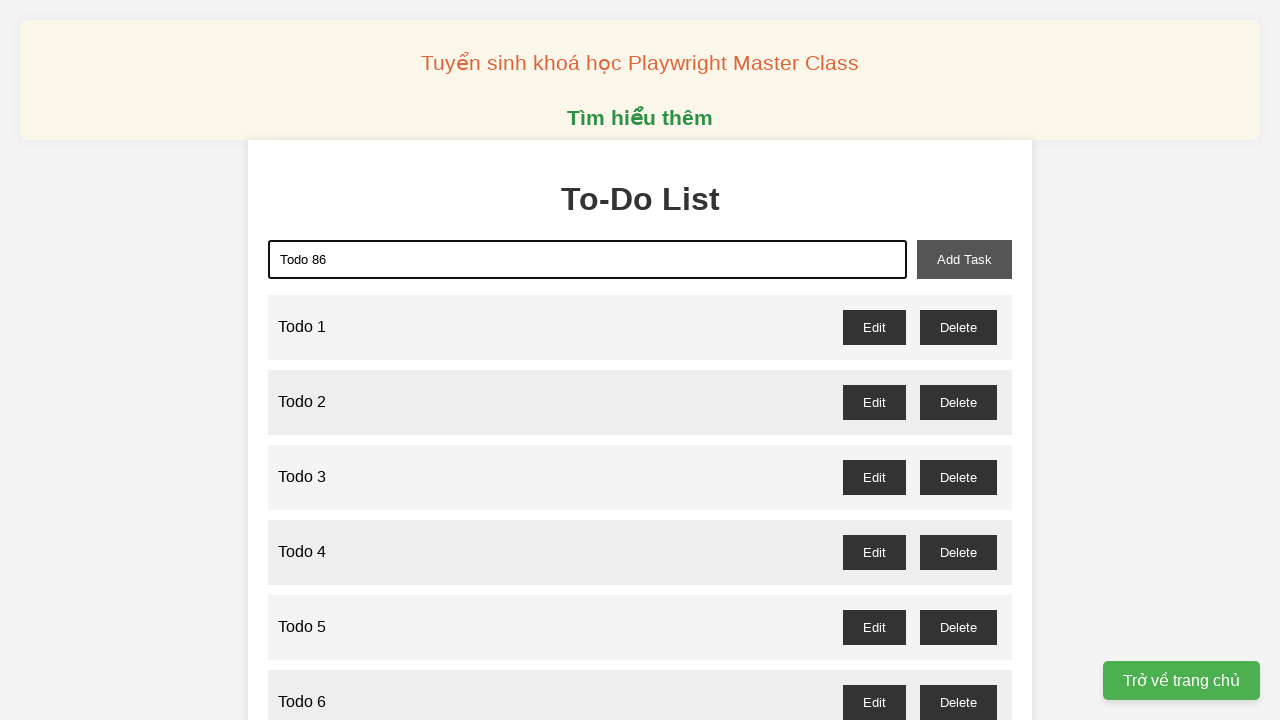

Clicked add task button to add 'Todo 86' at (964, 259) on xpath=//button[@id='add-task']
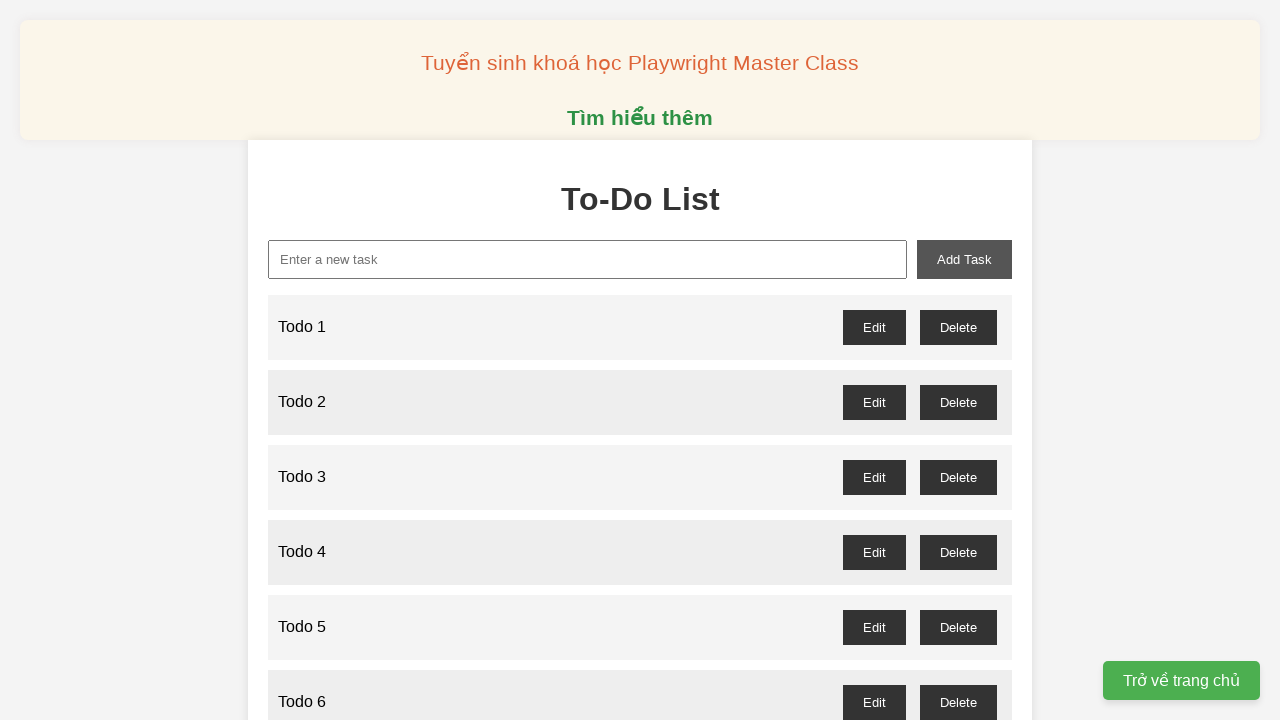

Filled new task input with 'Todo 87' on xpath=//input[@id='new-task']
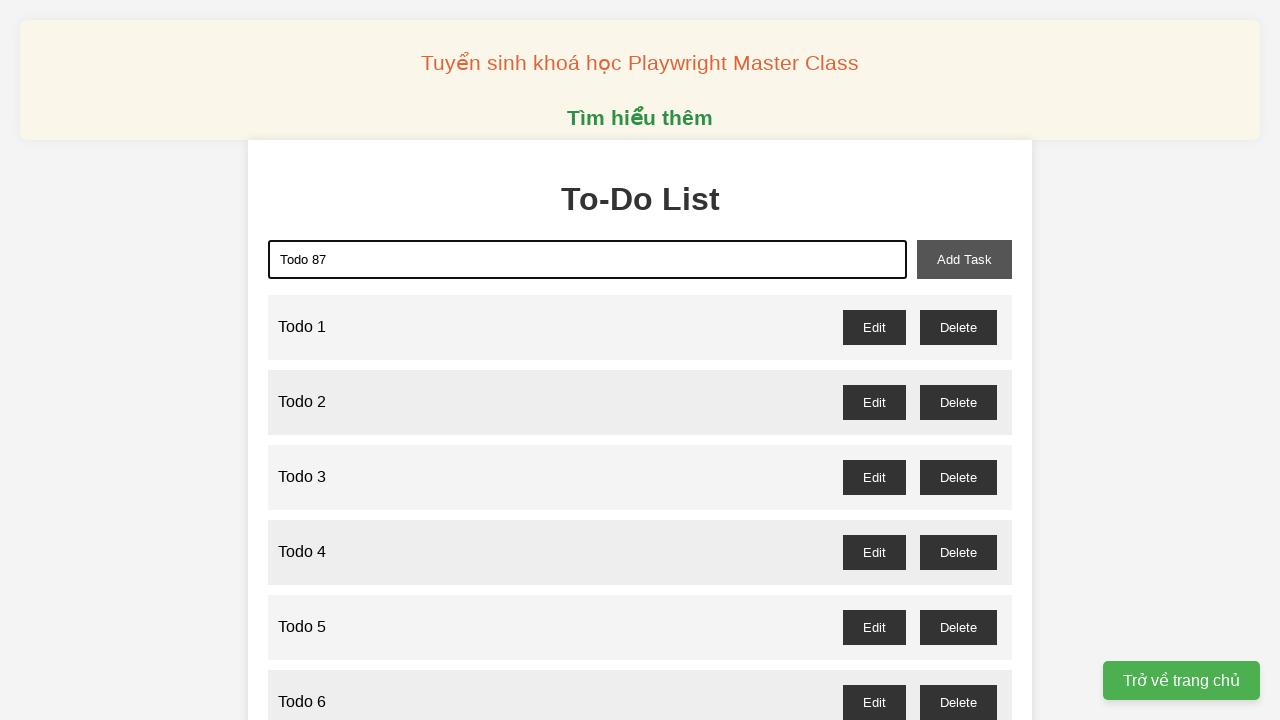

Clicked add task button to add 'Todo 87' at (964, 259) on xpath=//button[@id='add-task']
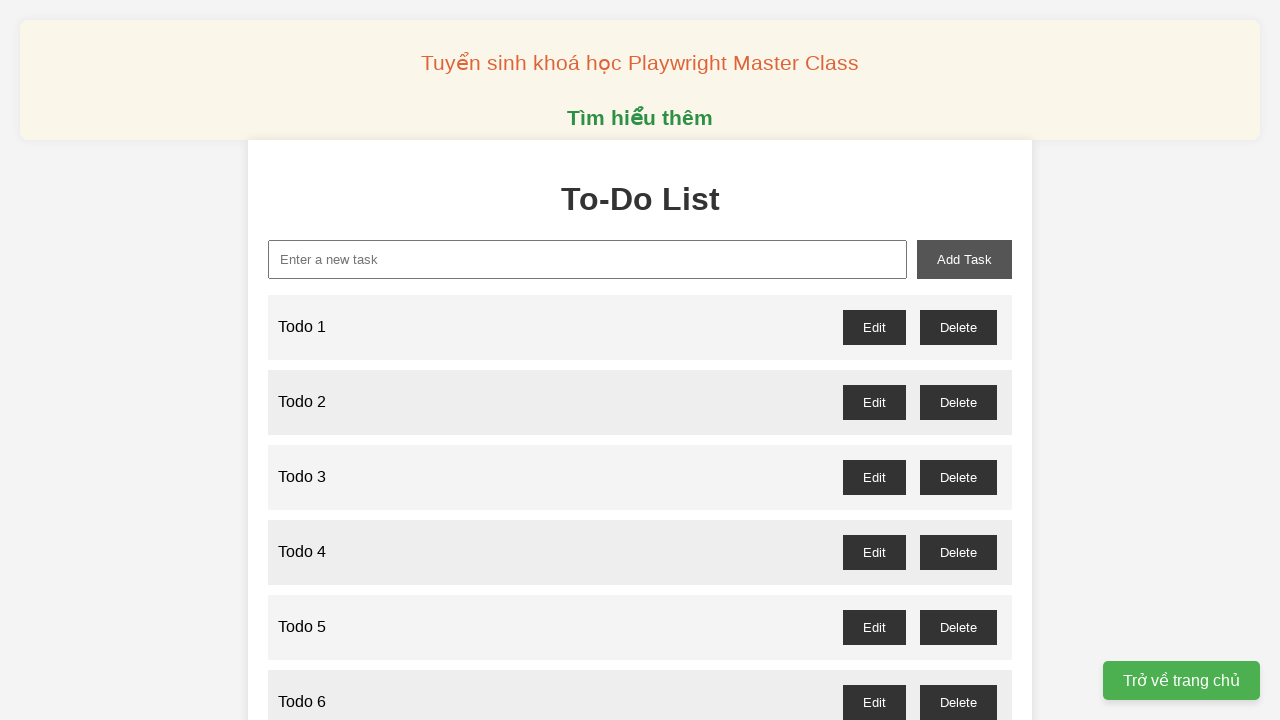

Filled new task input with 'Todo 88' on xpath=//input[@id='new-task']
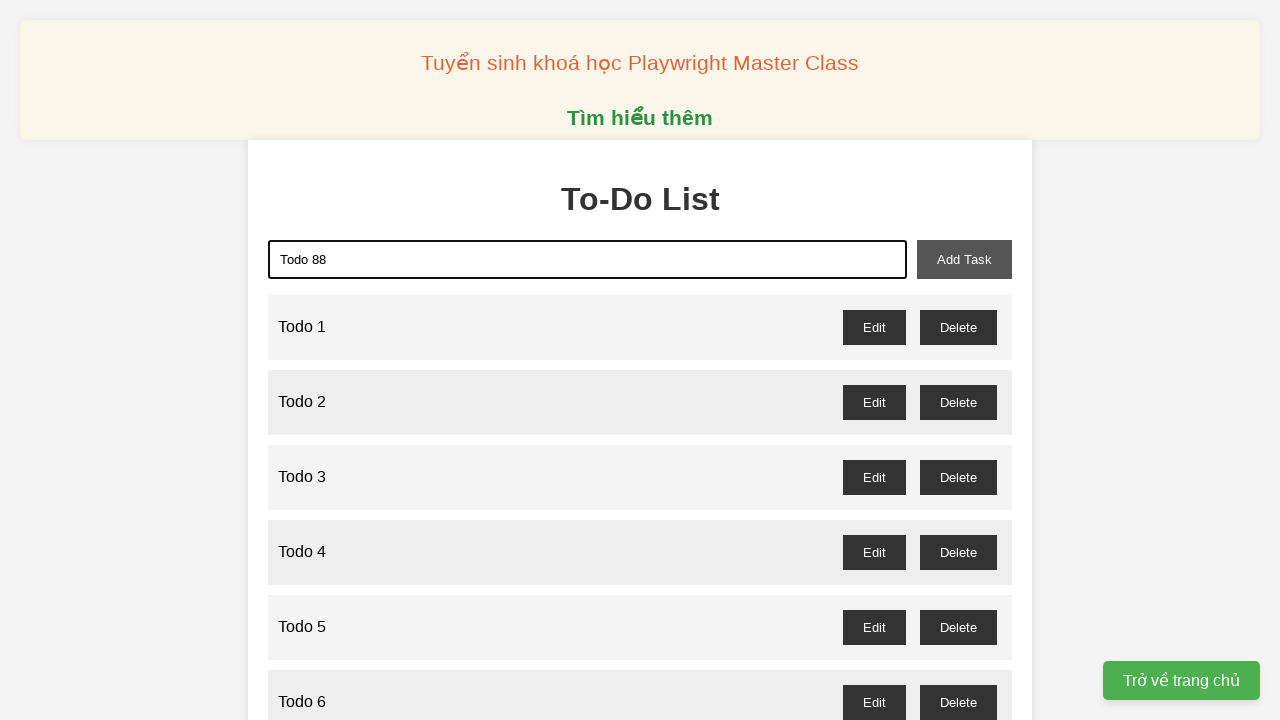

Clicked add task button to add 'Todo 88' at (964, 259) on xpath=//button[@id='add-task']
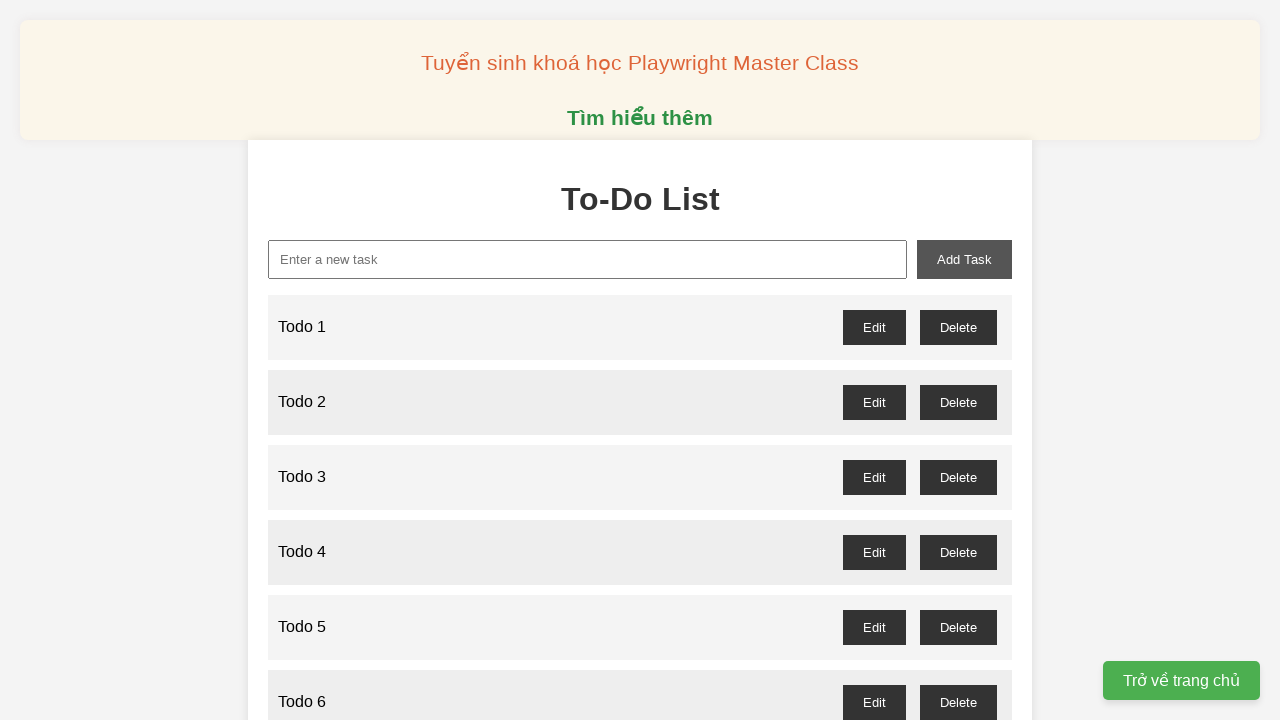

Filled new task input with 'Todo 89' on xpath=//input[@id='new-task']
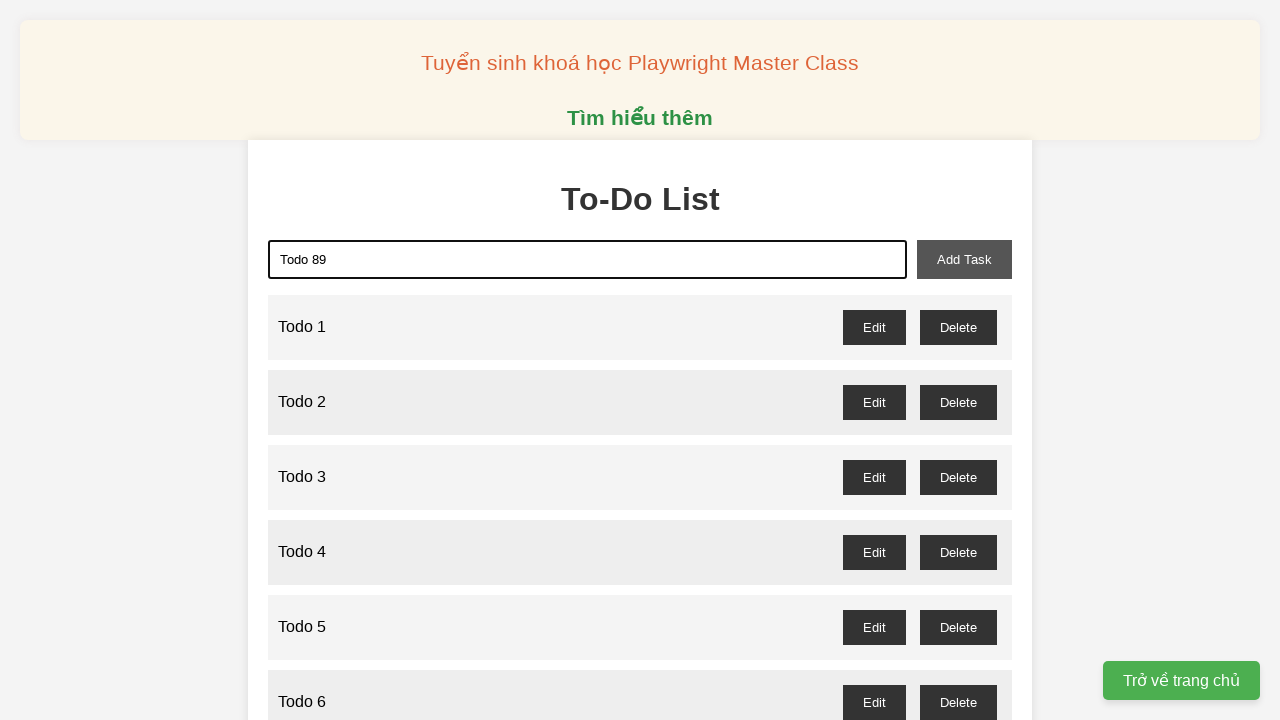

Clicked add task button to add 'Todo 89' at (964, 259) on xpath=//button[@id='add-task']
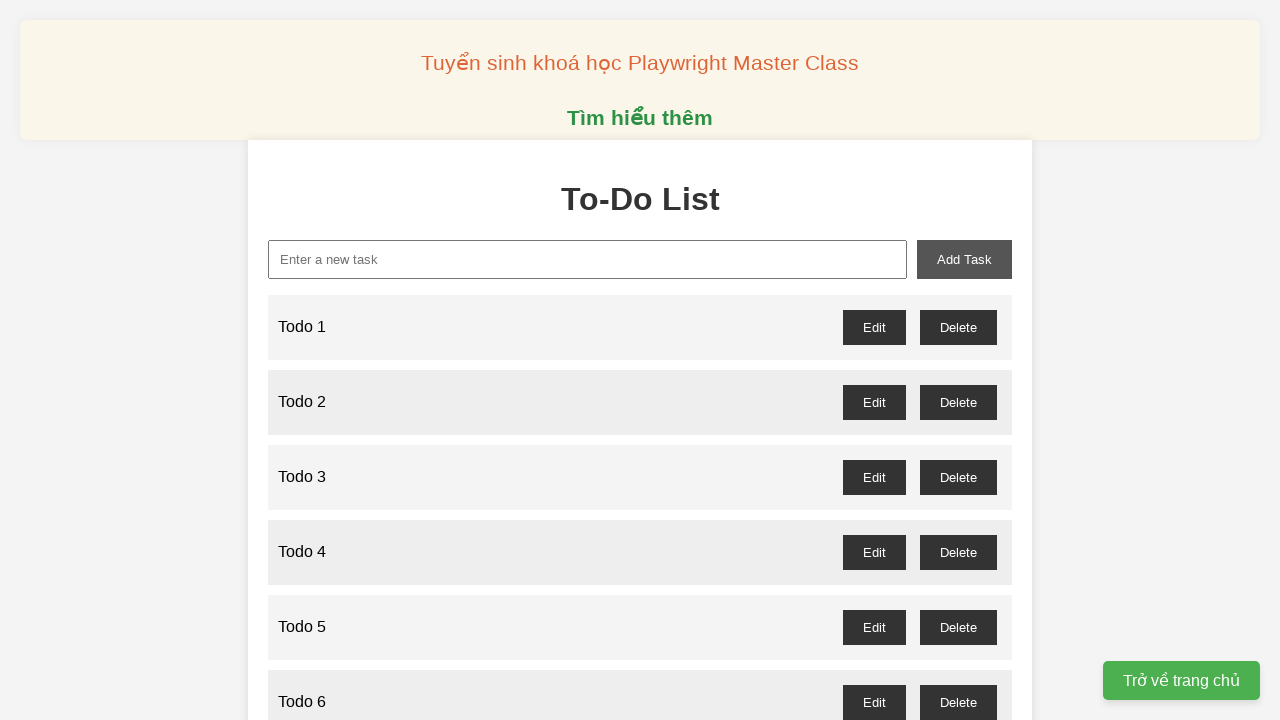

Filled new task input with 'Todo 90' on xpath=//input[@id='new-task']
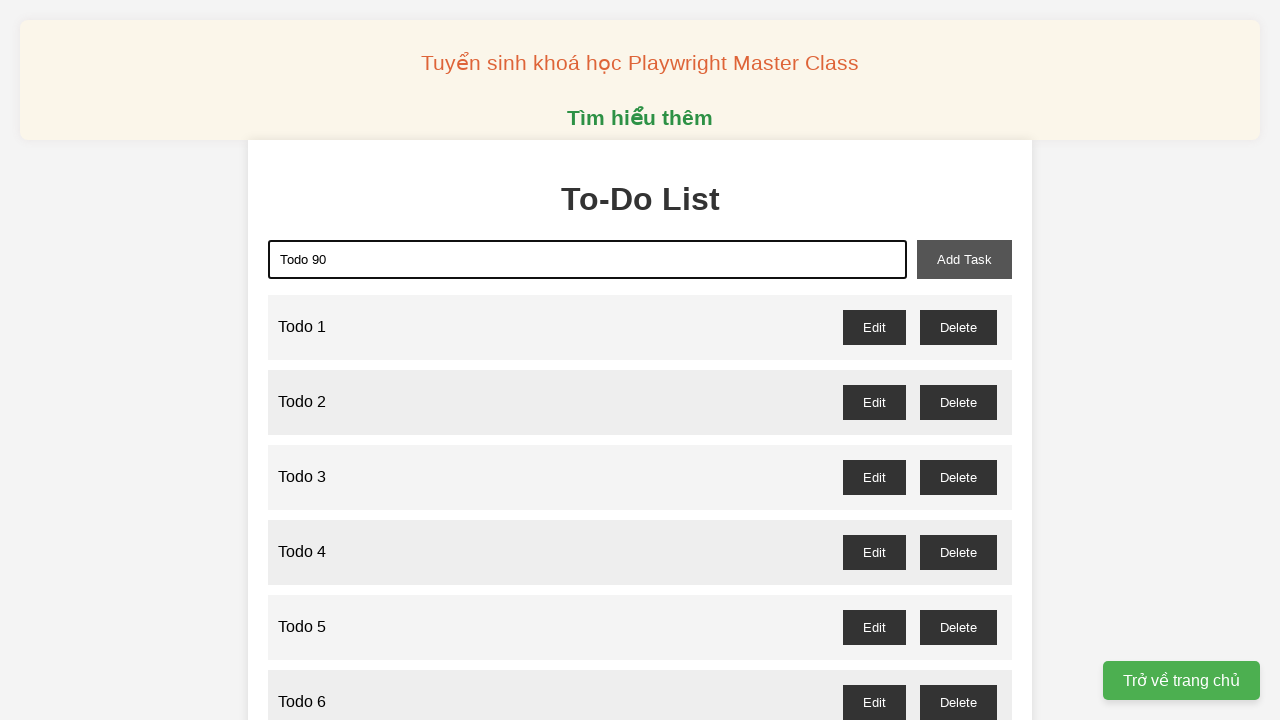

Clicked add task button to add 'Todo 90' at (964, 259) on xpath=//button[@id='add-task']
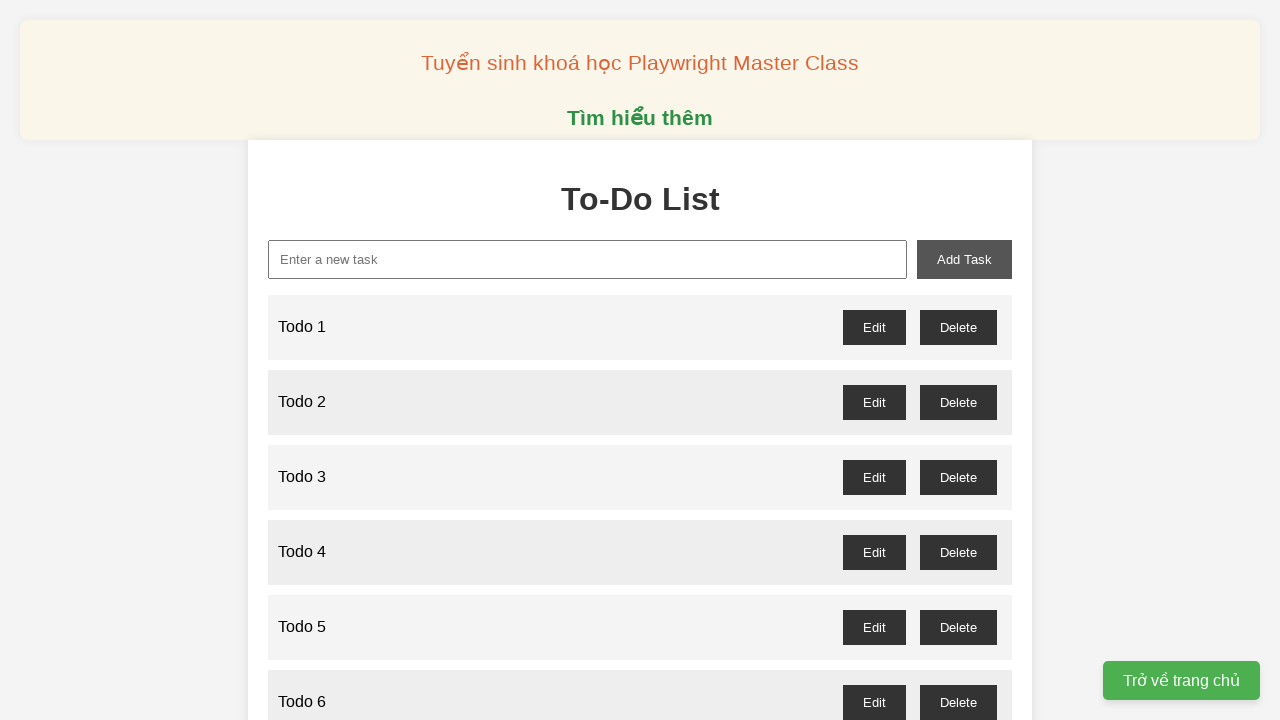

Filled new task input with 'Todo 91' on xpath=//input[@id='new-task']
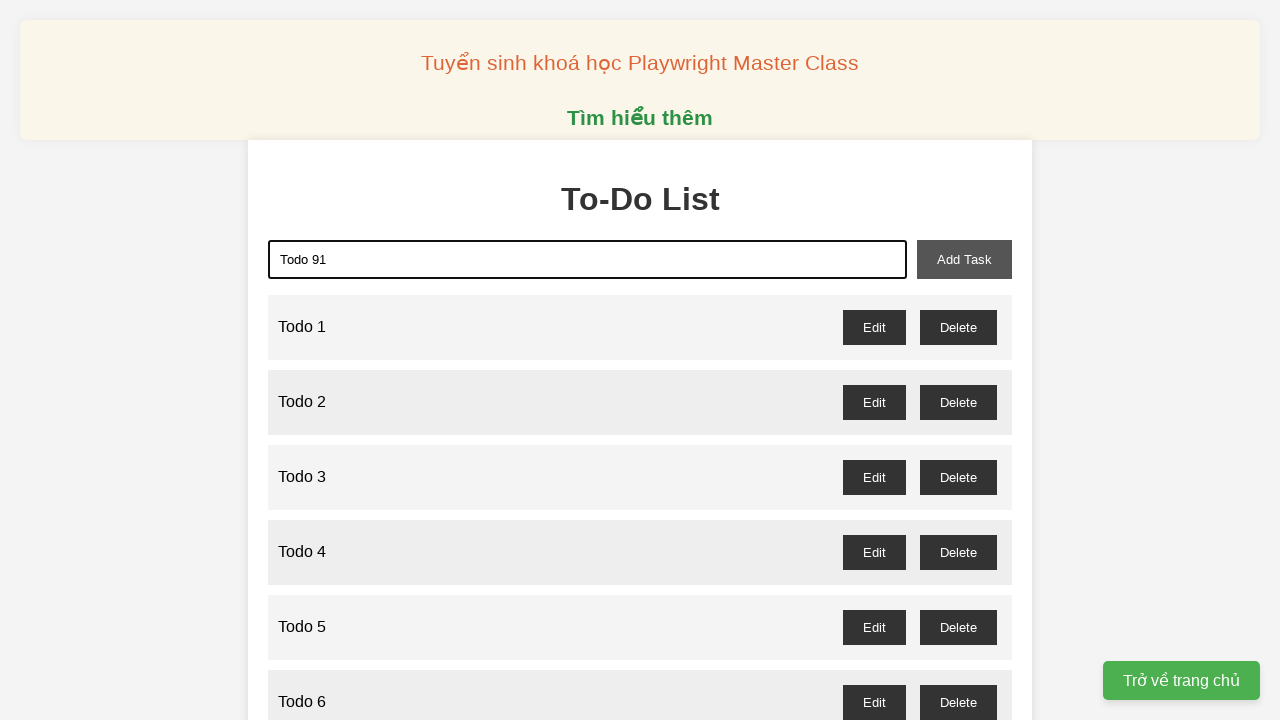

Clicked add task button to add 'Todo 91' at (964, 259) on xpath=//button[@id='add-task']
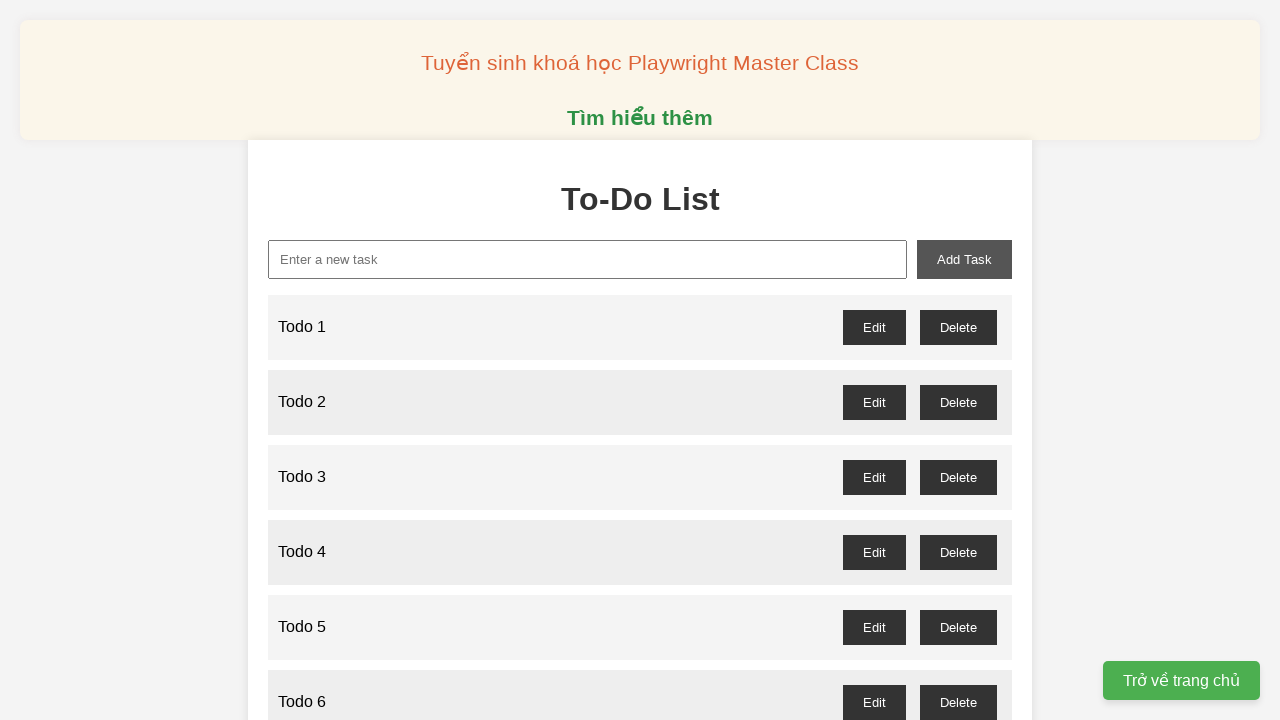

Filled new task input with 'Todo 92' on xpath=//input[@id='new-task']
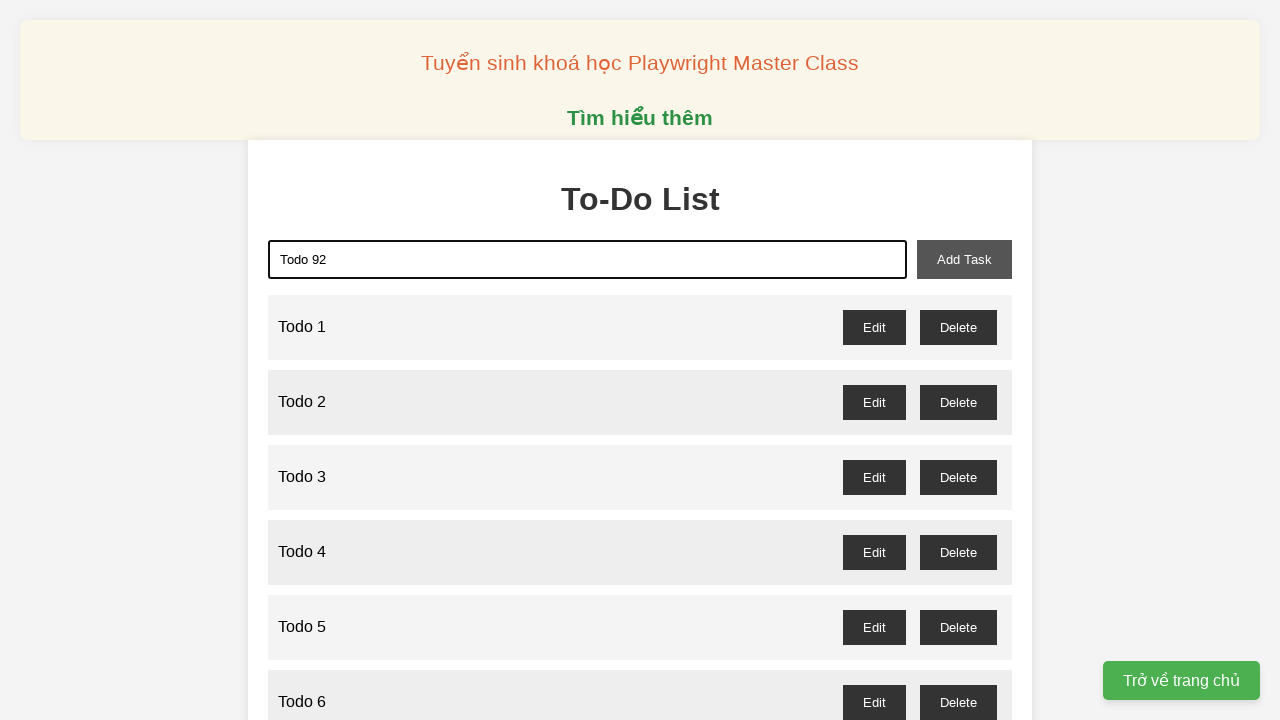

Clicked add task button to add 'Todo 92' at (964, 259) on xpath=//button[@id='add-task']
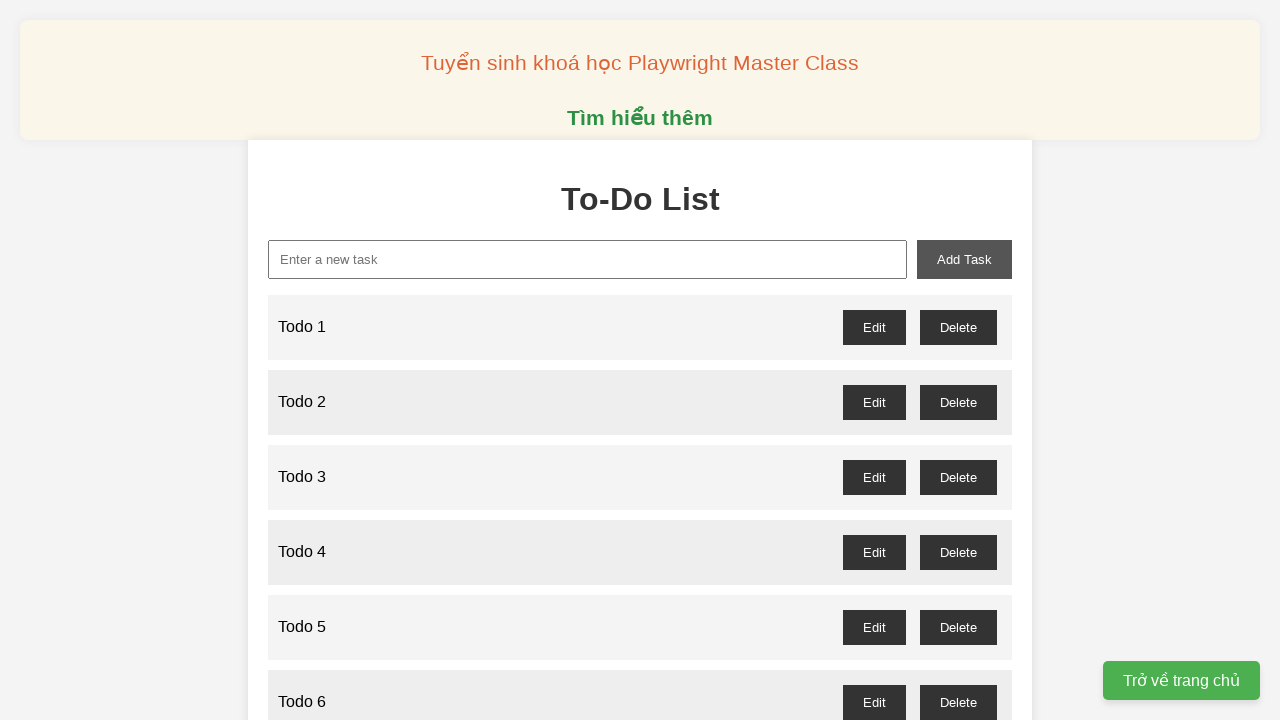

Filled new task input with 'Todo 93' on xpath=//input[@id='new-task']
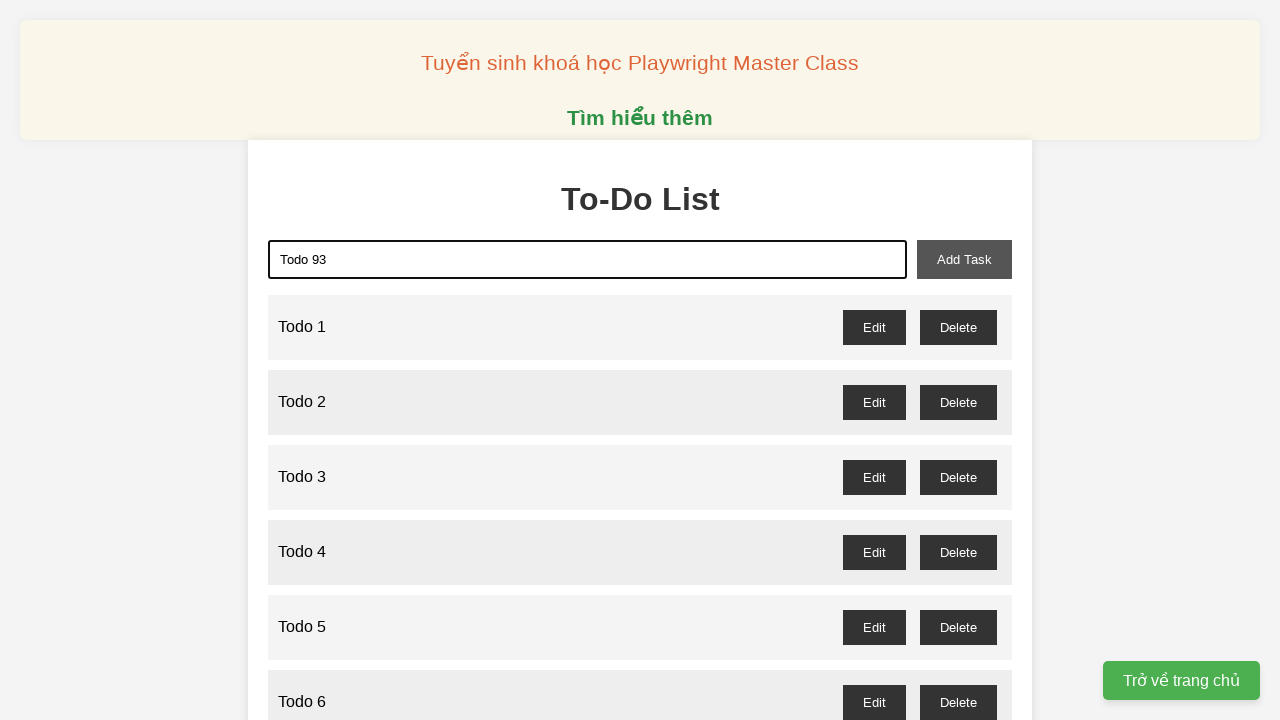

Clicked add task button to add 'Todo 93' at (964, 259) on xpath=//button[@id='add-task']
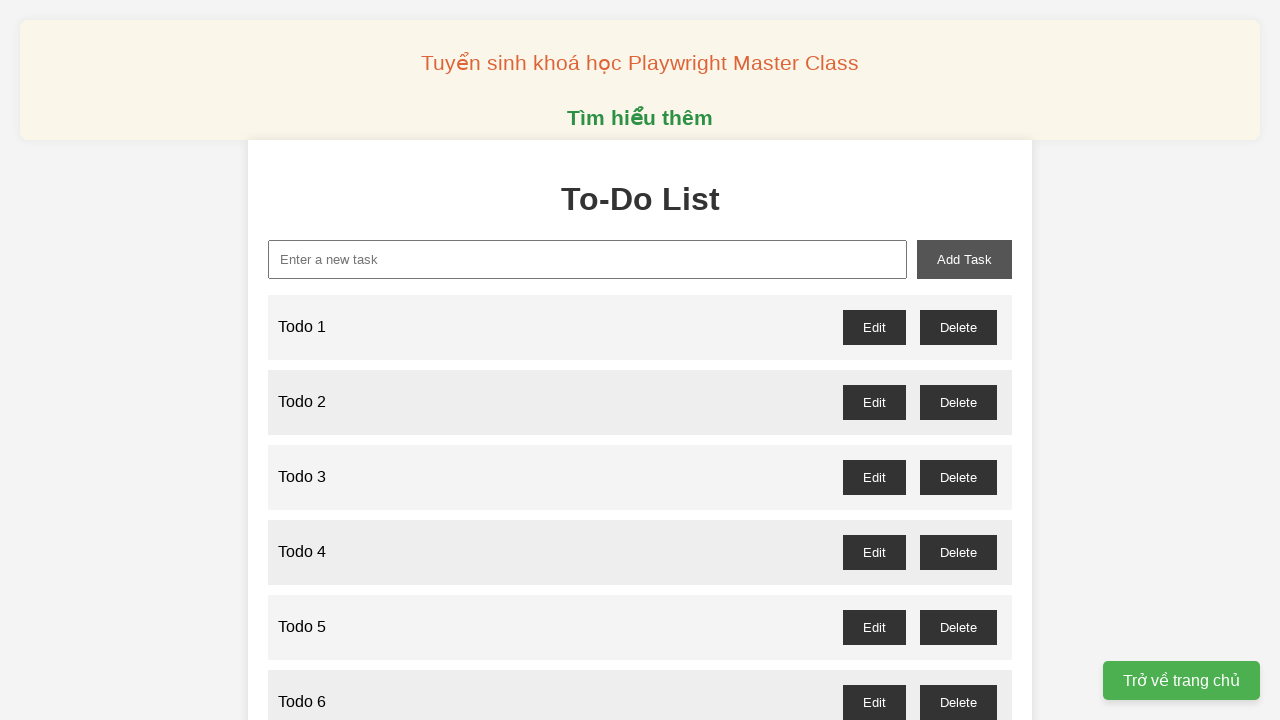

Filled new task input with 'Todo 94' on xpath=//input[@id='new-task']
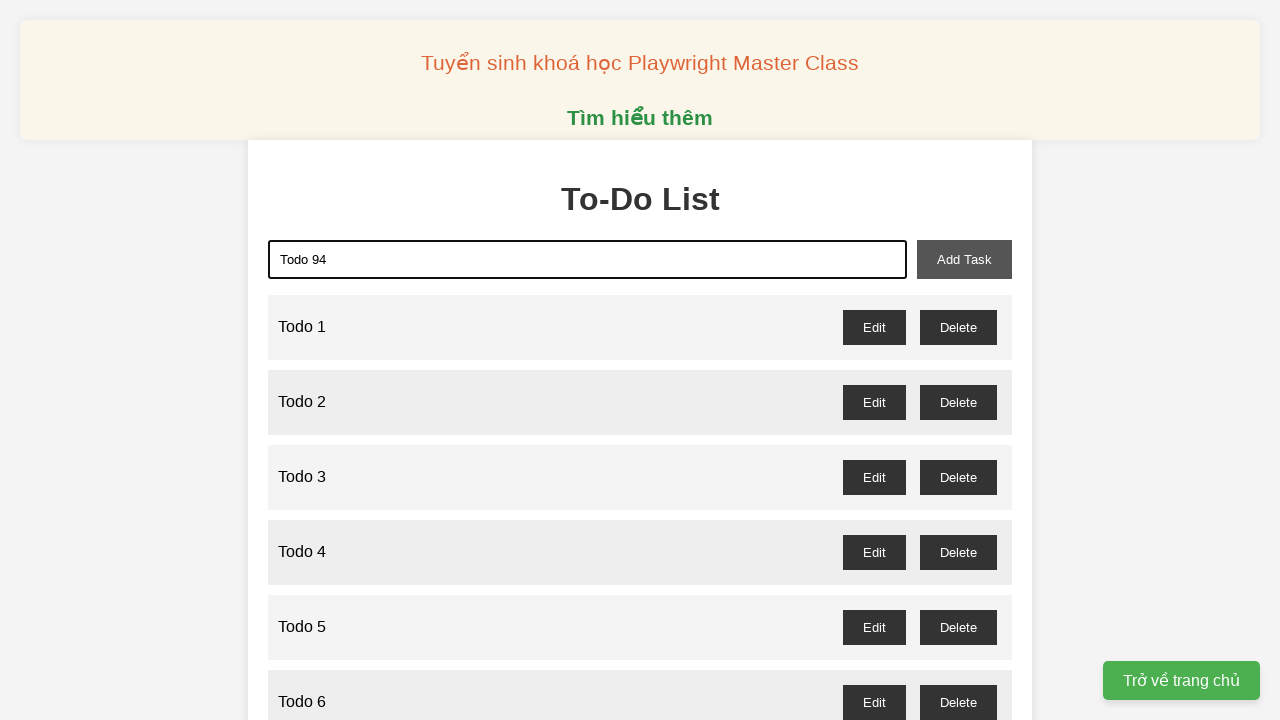

Clicked add task button to add 'Todo 94' at (964, 259) on xpath=//button[@id='add-task']
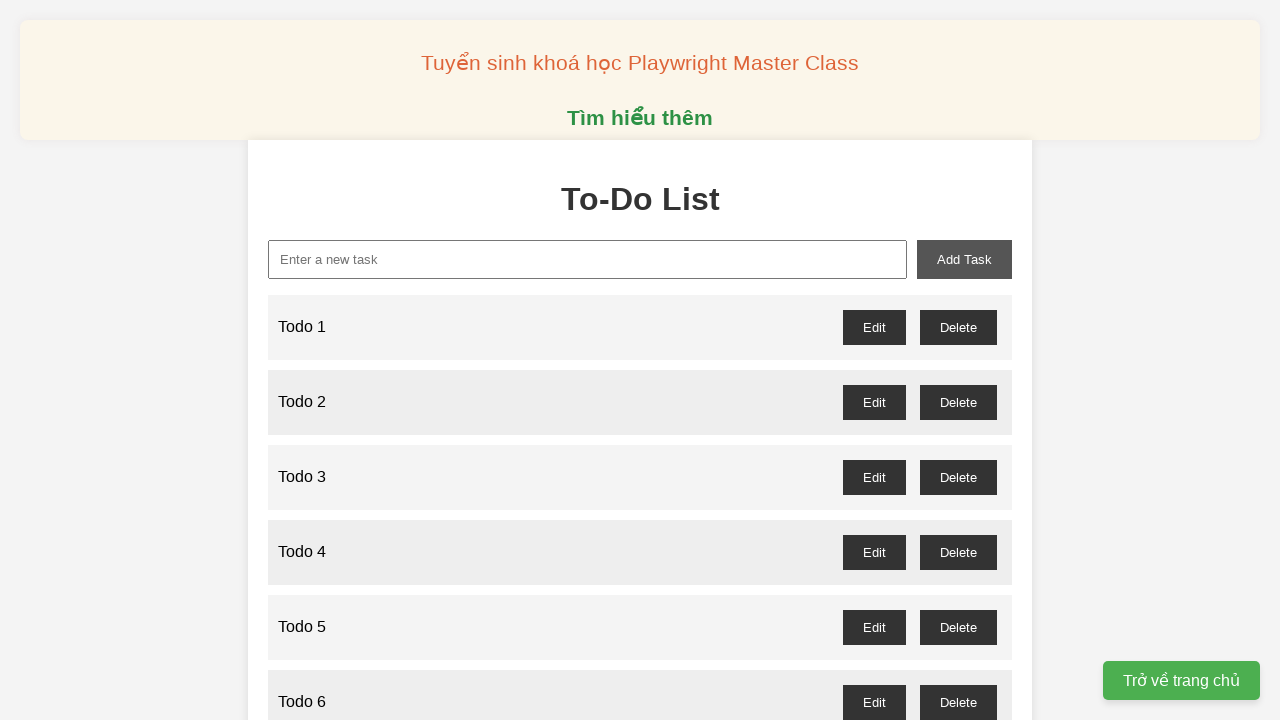

Filled new task input with 'Todo 95' on xpath=//input[@id='new-task']
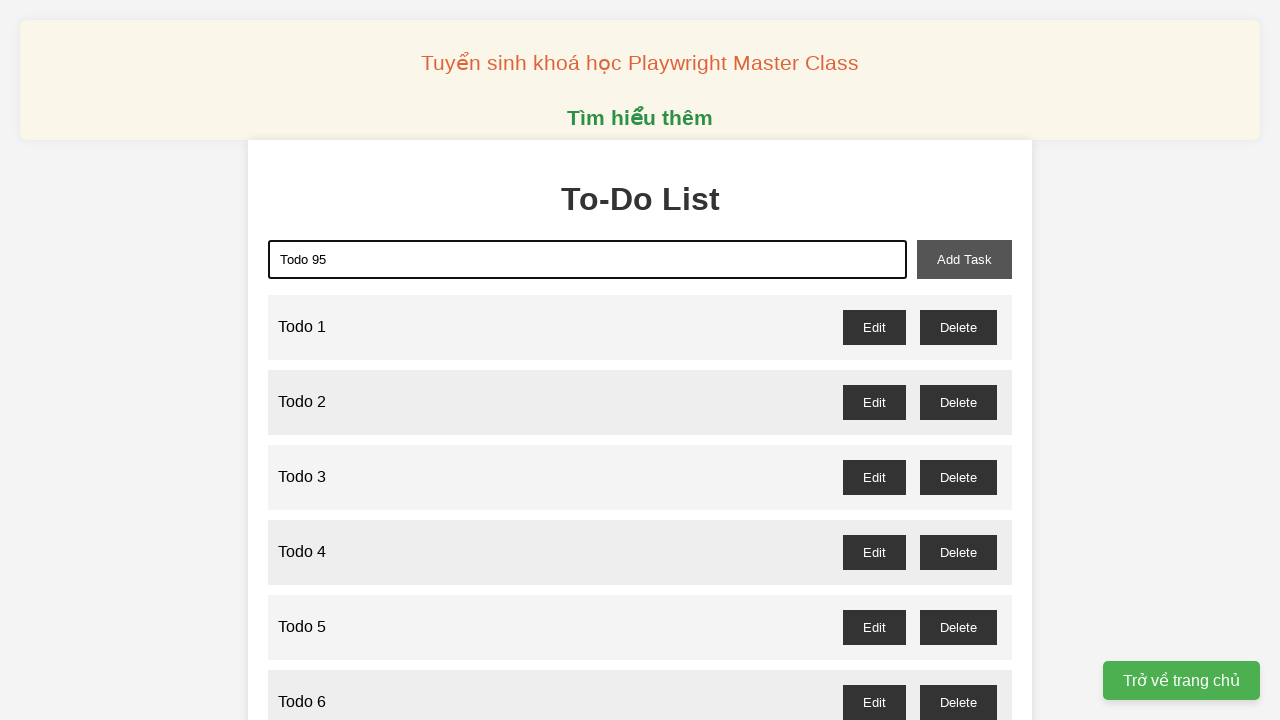

Clicked add task button to add 'Todo 95' at (964, 259) on xpath=//button[@id='add-task']
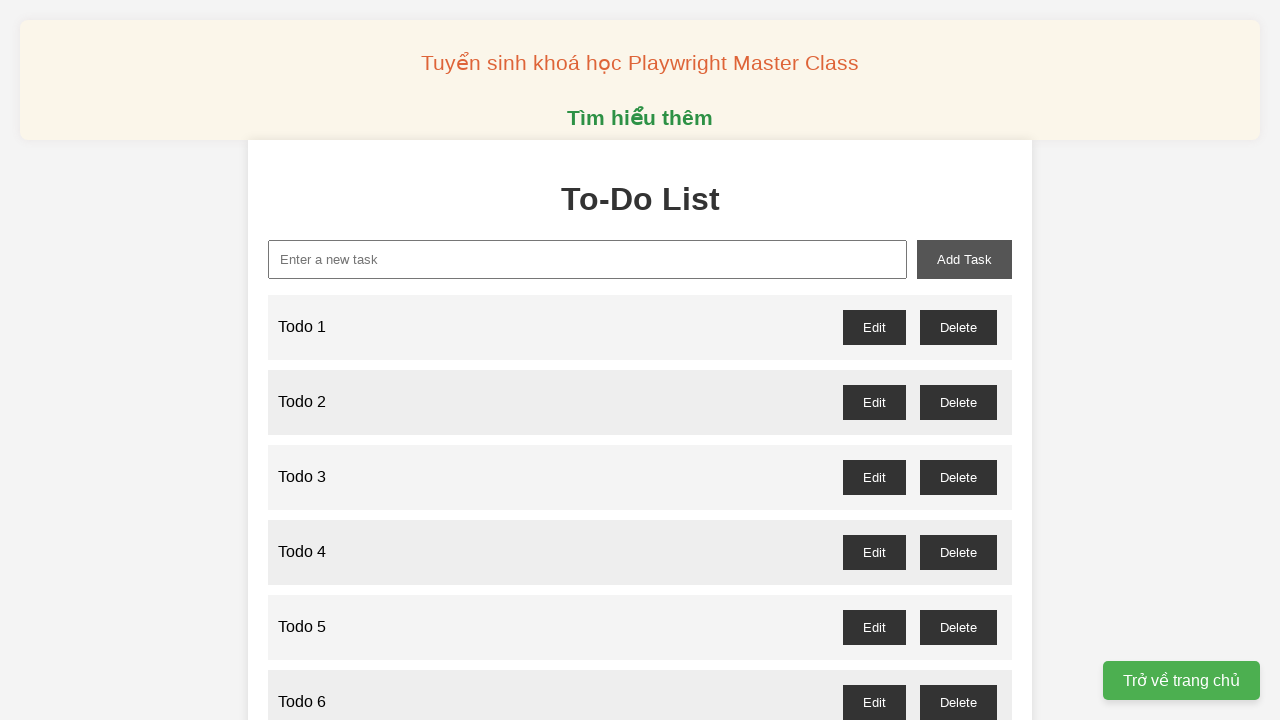

Filled new task input with 'Todo 96' on xpath=//input[@id='new-task']
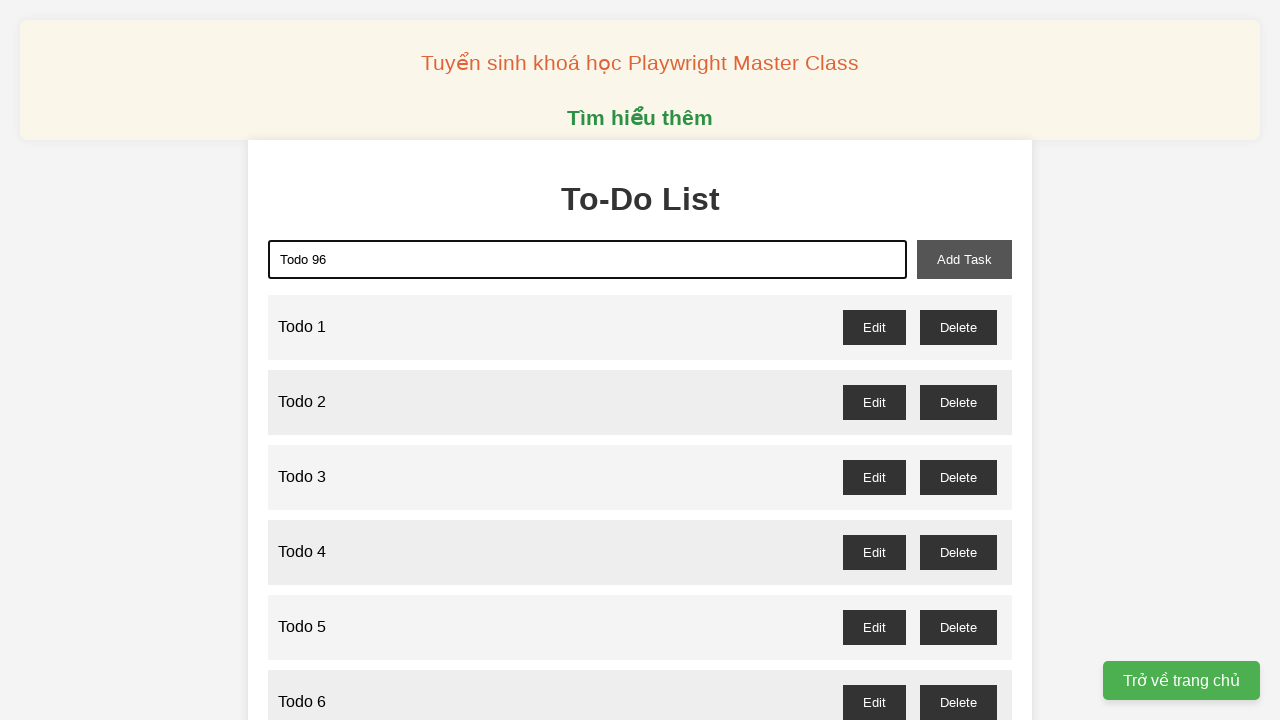

Clicked add task button to add 'Todo 96' at (964, 259) on xpath=//button[@id='add-task']
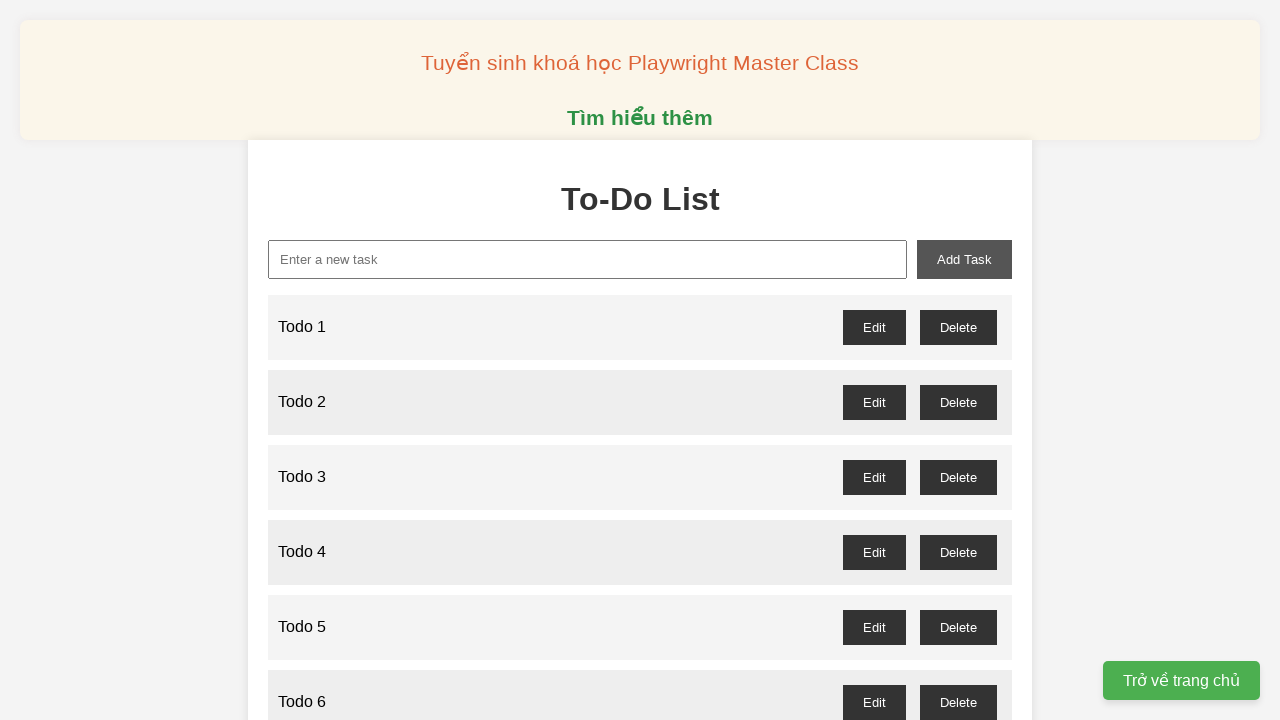

Filled new task input with 'Todo 97' on xpath=//input[@id='new-task']
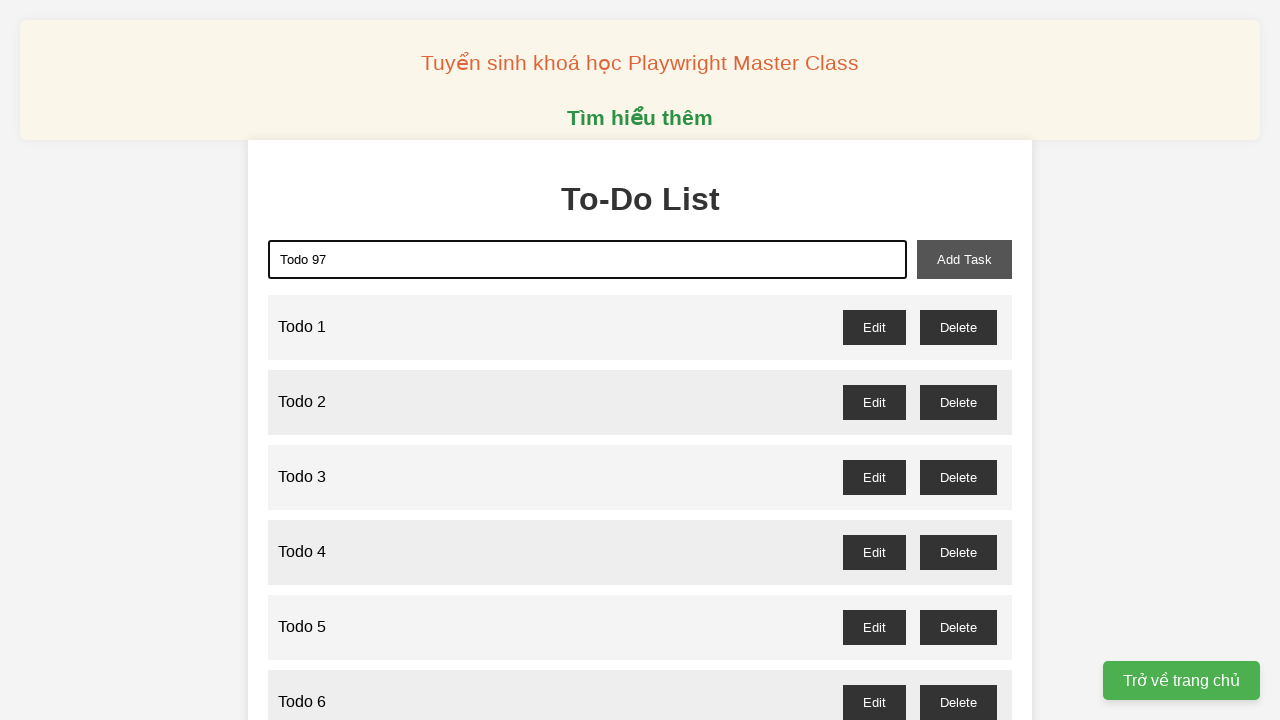

Clicked add task button to add 'Todo 97' at (964, 259) on xpath=//button[@id='add-task']
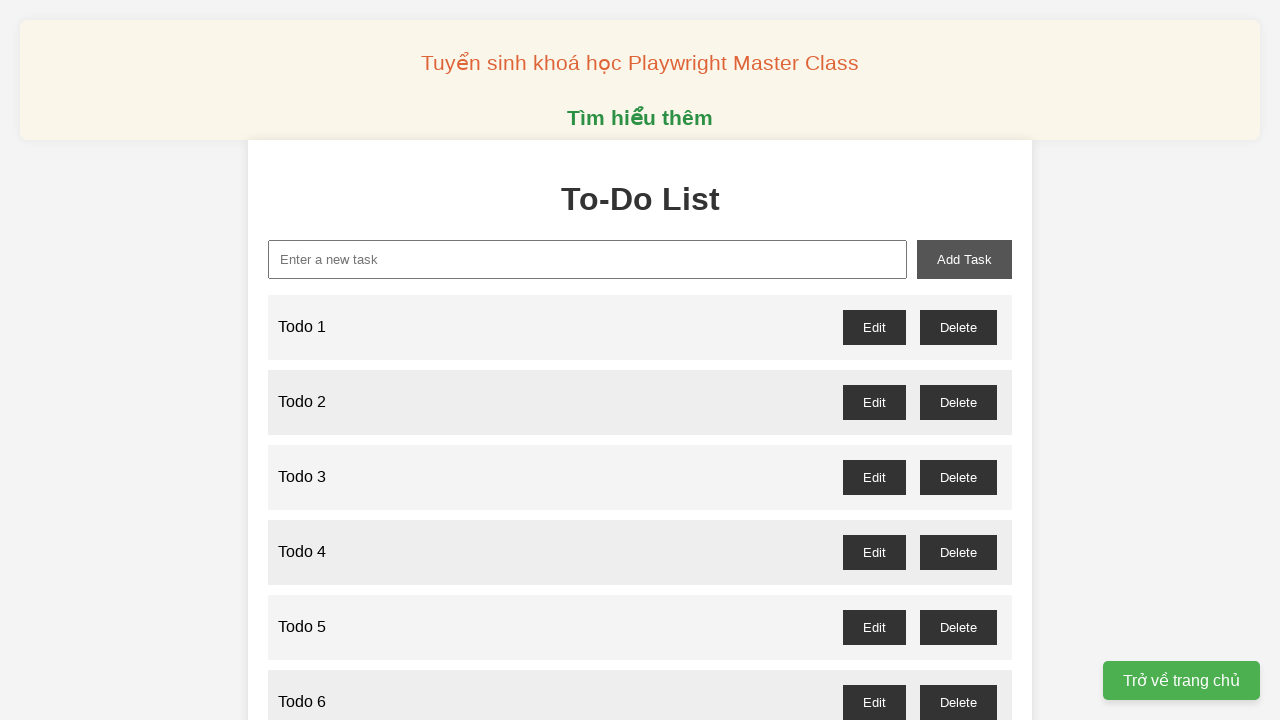

Filled new task input with 'Todo 98' on xpath=//input[@id='new-task']
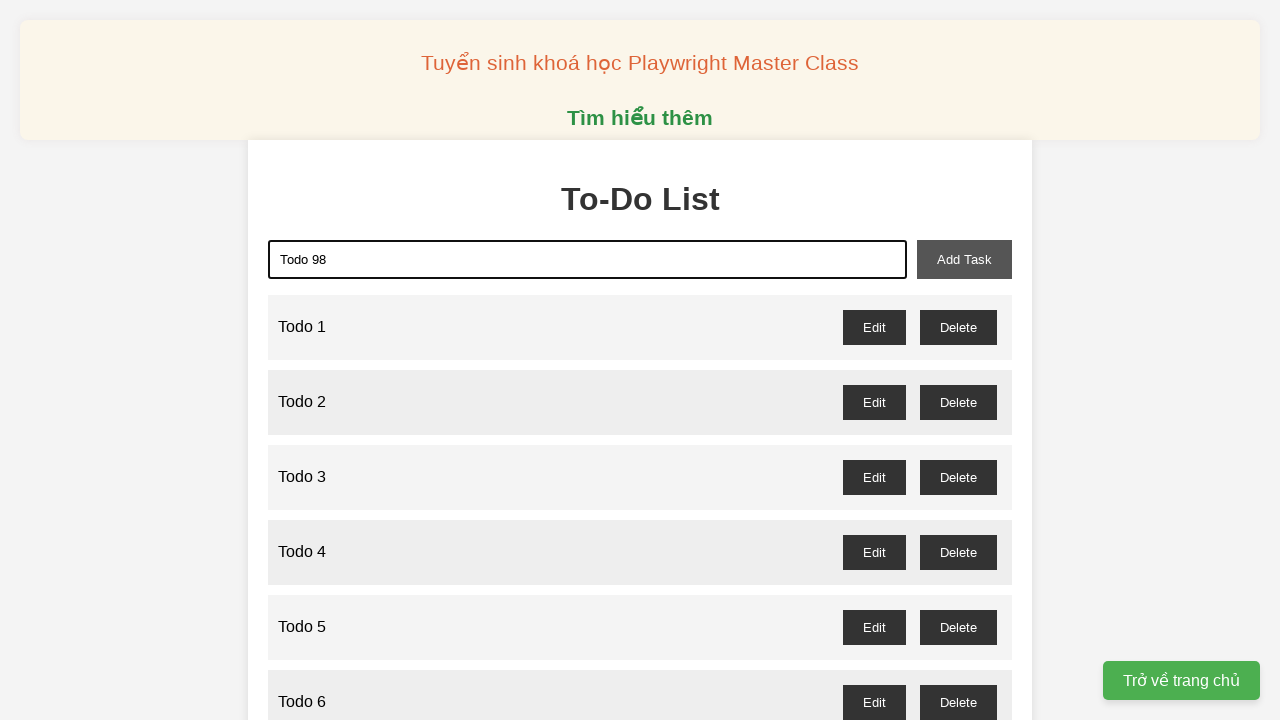

Clicked add task button to add 'Todo 98' at (964, 259) on xpath=//button[@id='add-task']
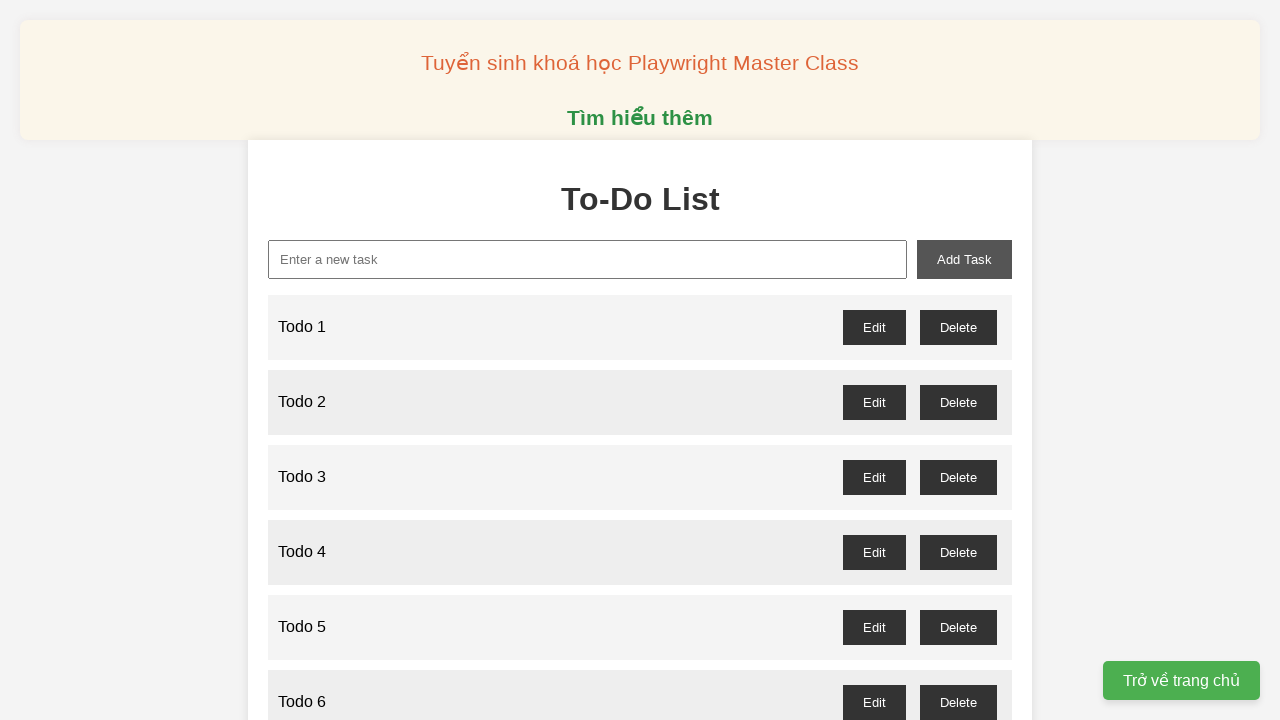

Filled new task input with 'Todo 99' on xpath=//input[@id='new-task']
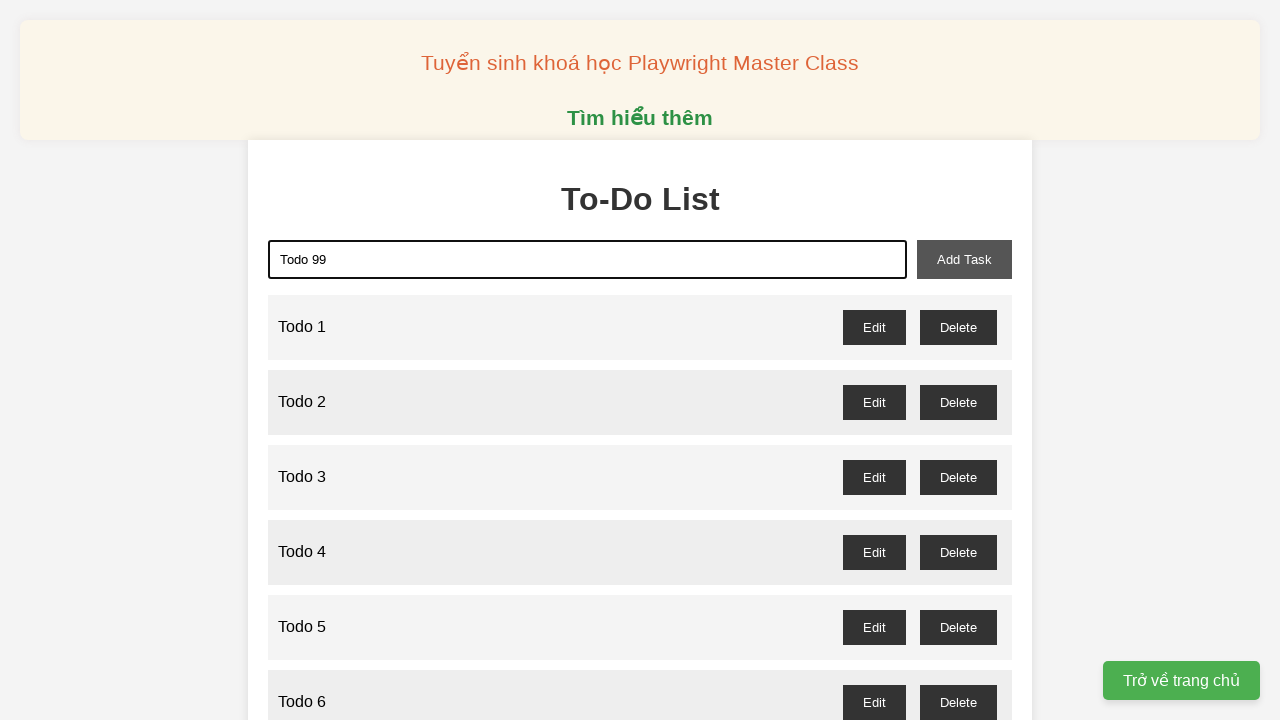

Clicked add task button to add 'Todo 99' at (964, 259) on xpath=//button[@id='add-task']
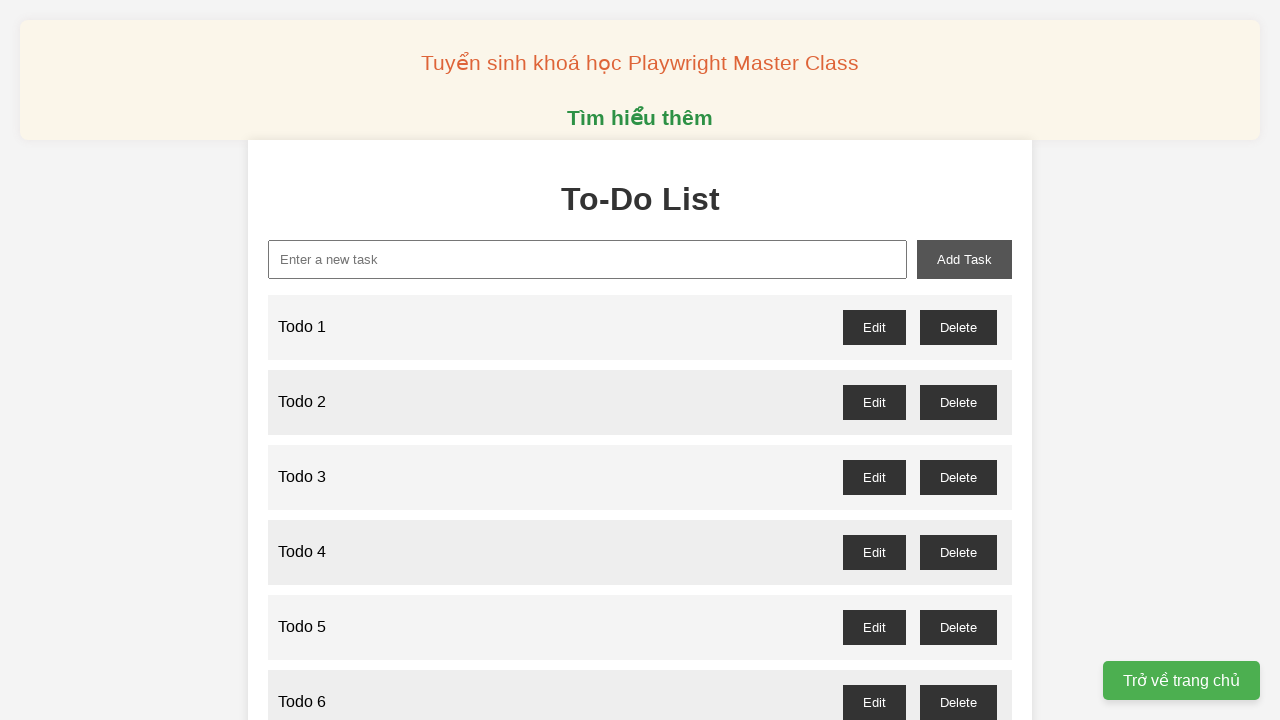

Filled new task input with 'Todo 100' on xpath=//input[@id='new-task']
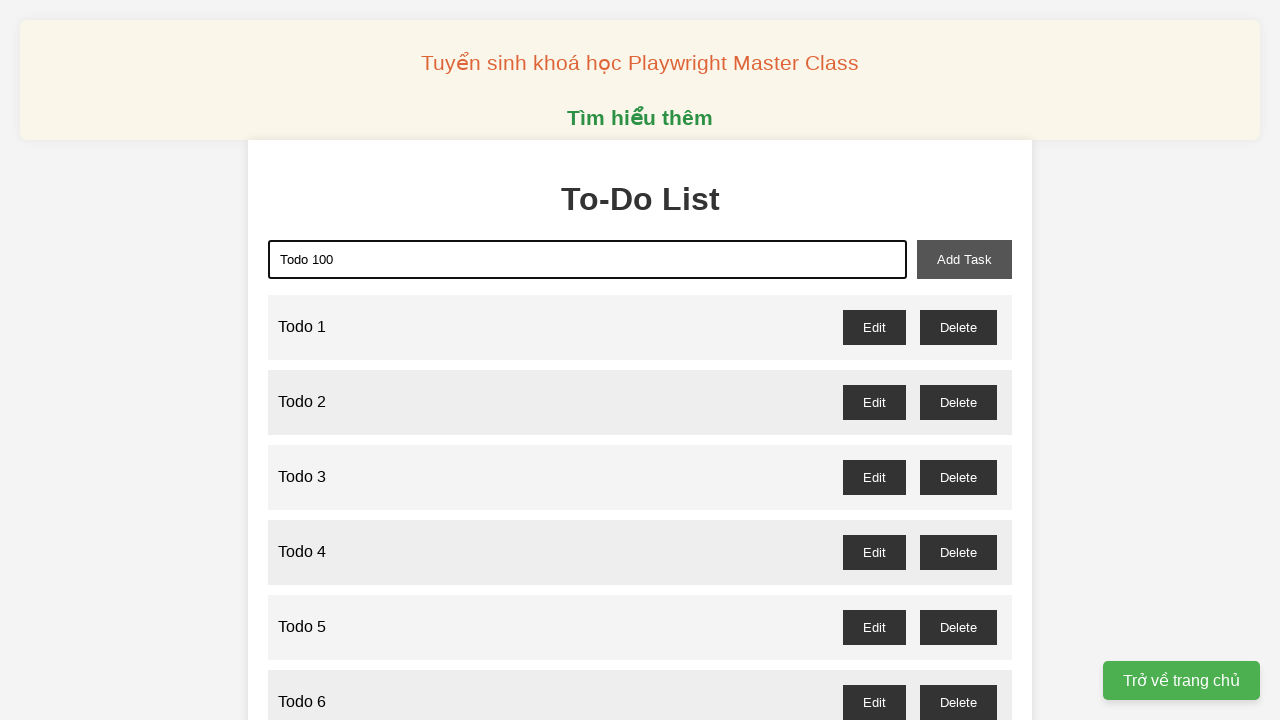

Clicked add task button to add 'Todo 100' at (964, 259) on xpath=//button[@id='add-task']
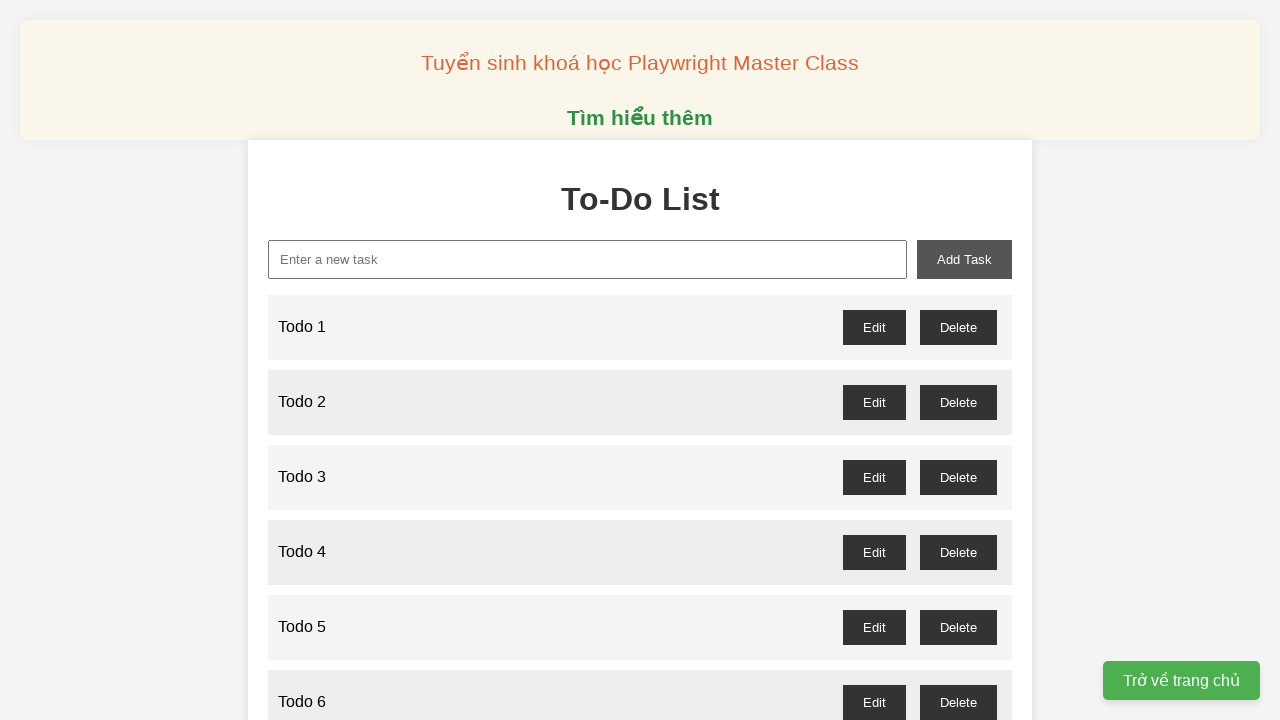

Located all todo items in the list
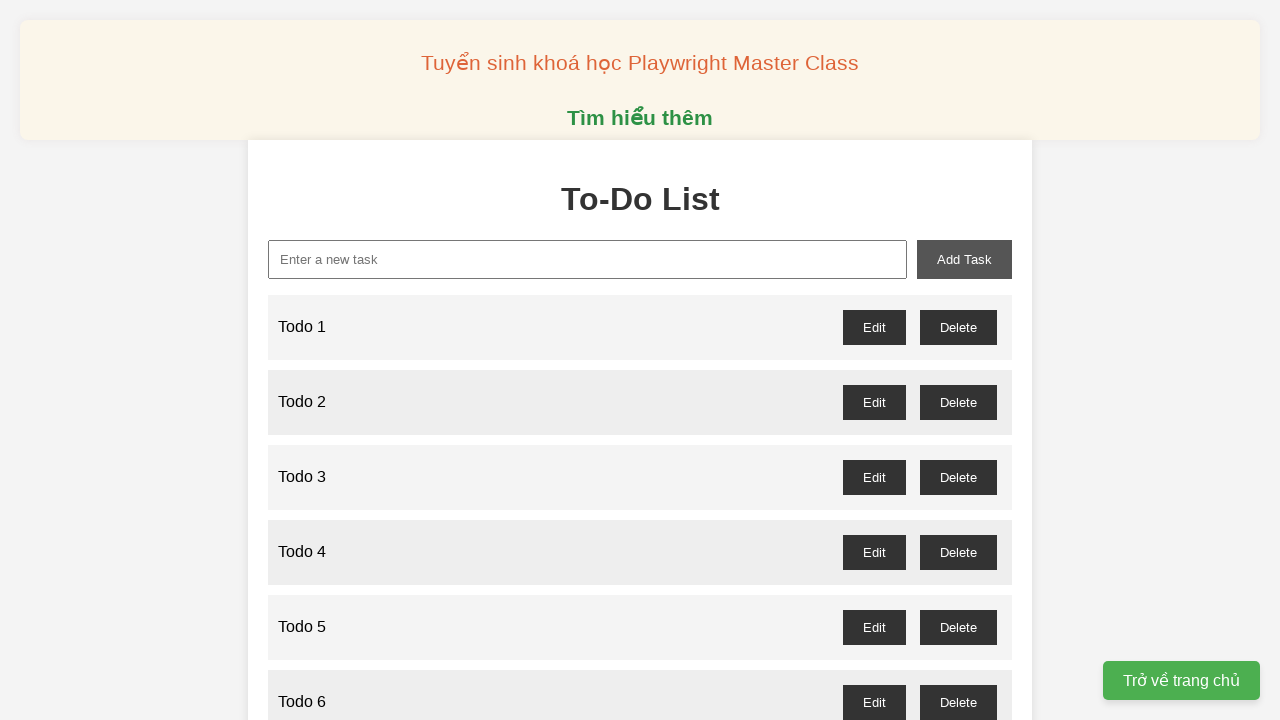

Counted 100 total todo items in the list
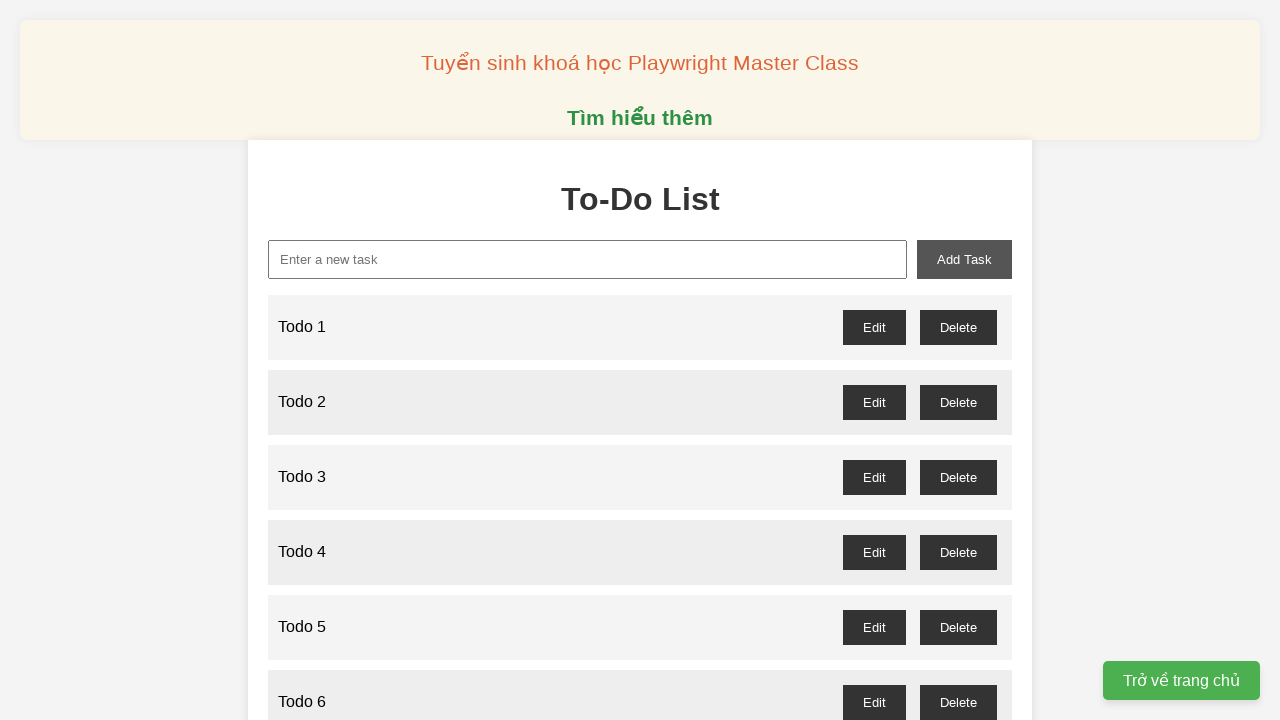

Set up dialog handler to accept confirmation dialogs
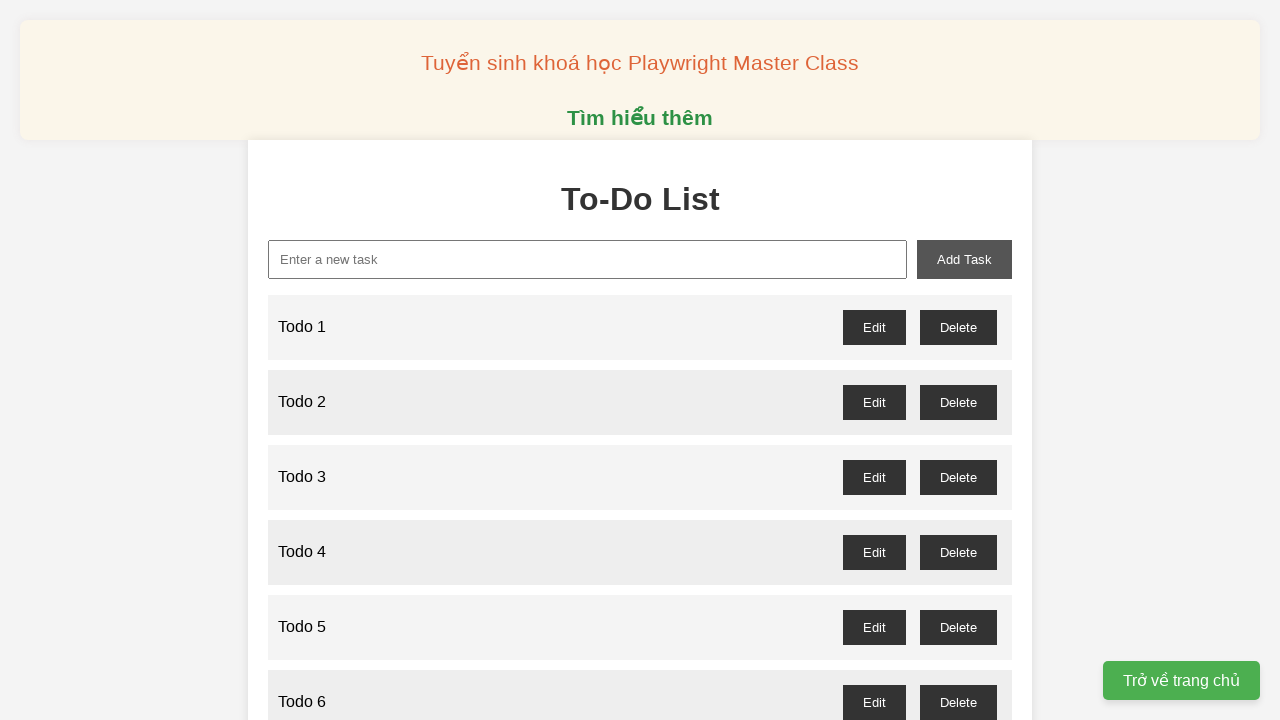

Deleted todo item at index 98 (even index) at (958, 556) on xpath=//li >> nth=98 >> xpath=//button[text()='Delete']
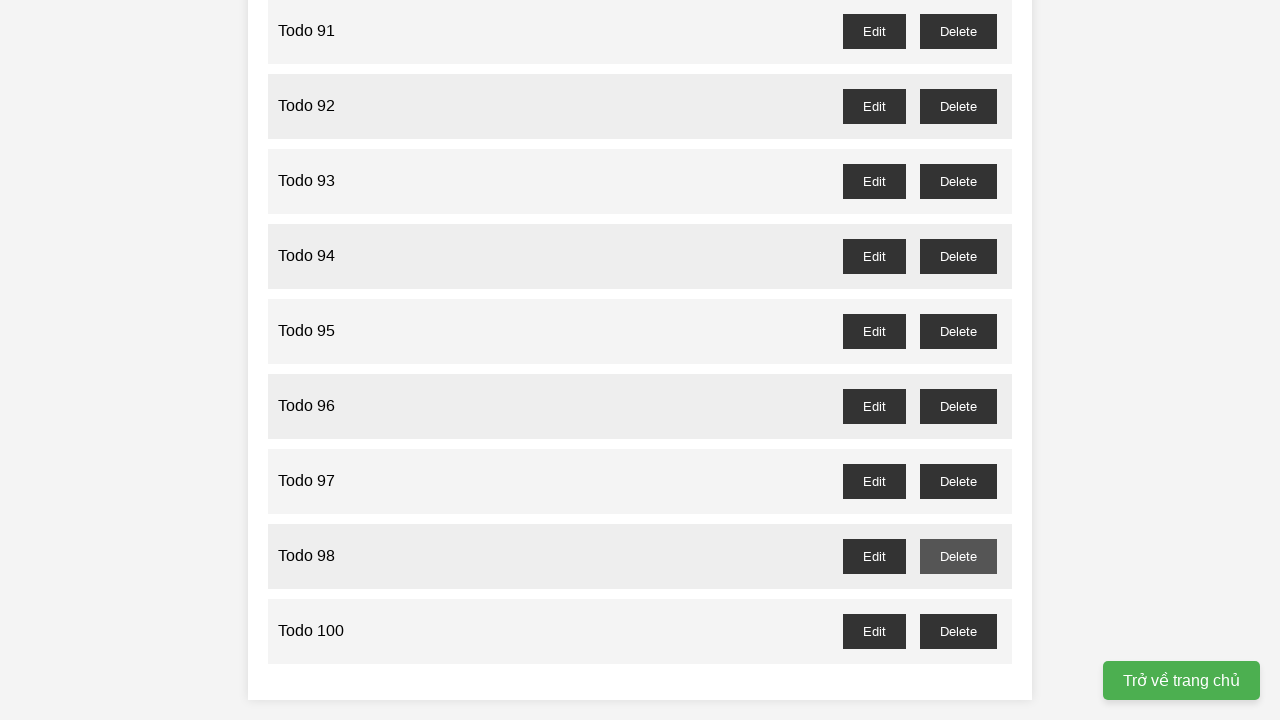

Deleted todo item at index 96 (even index) at (958, 481) on xpath=//li >> nth=96 >> xpath=//button[text()='Delete']
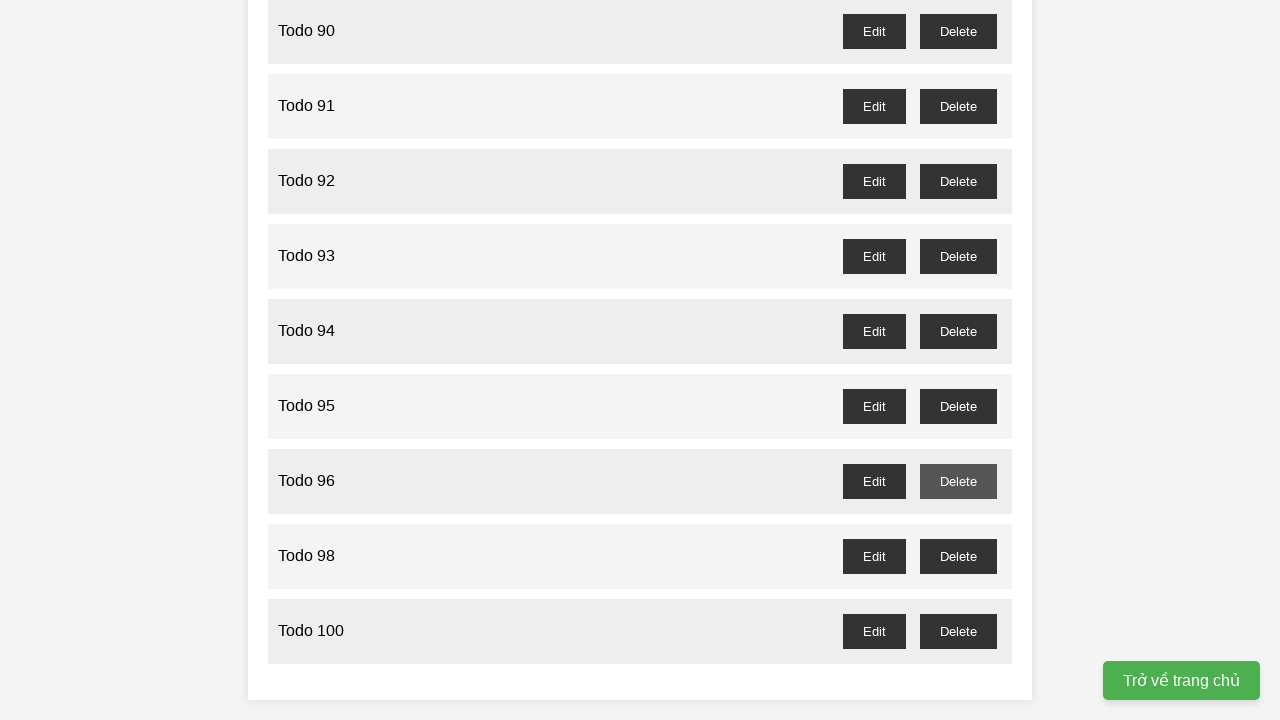

Deleted todo item at index 94 (even index) at (958, 406) on xpath=//li >> nth=94 >> xpath=//button[text()='Delete']
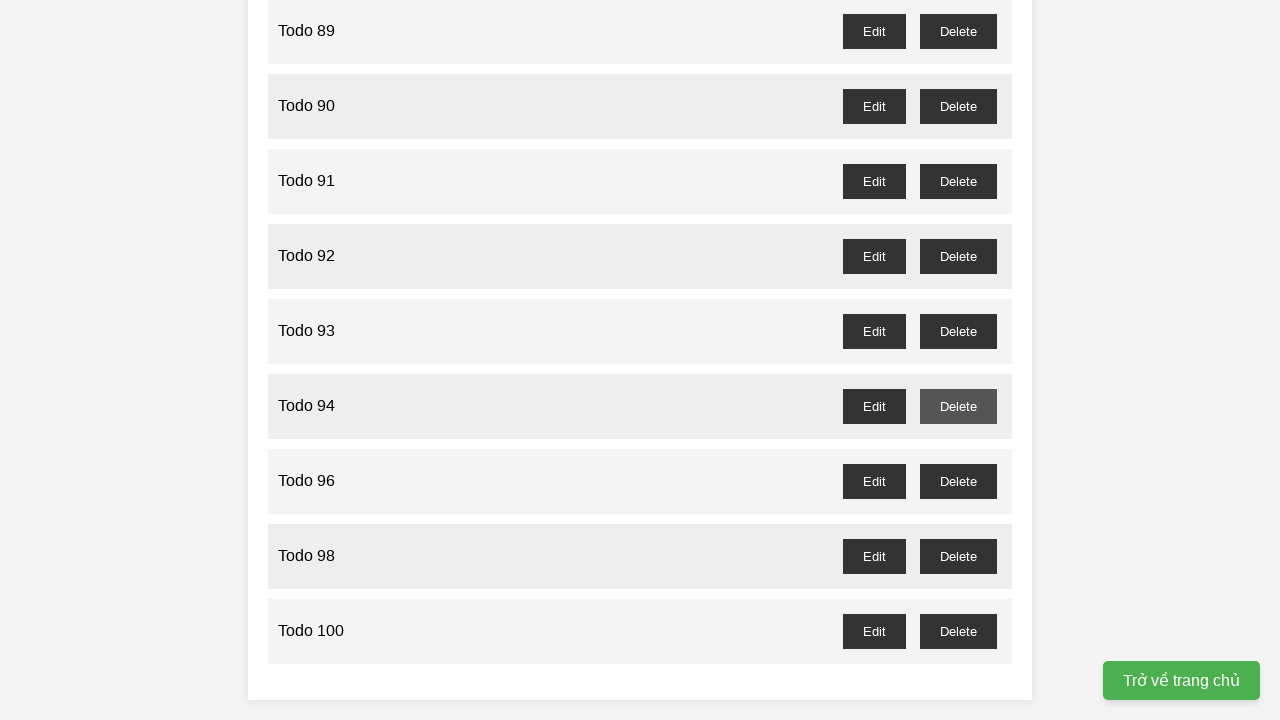

Deleted todo item at index 92 (even index) at (958, 331) on xpath=//li >> nth=92 >> xpath=//button[text()='Delete']
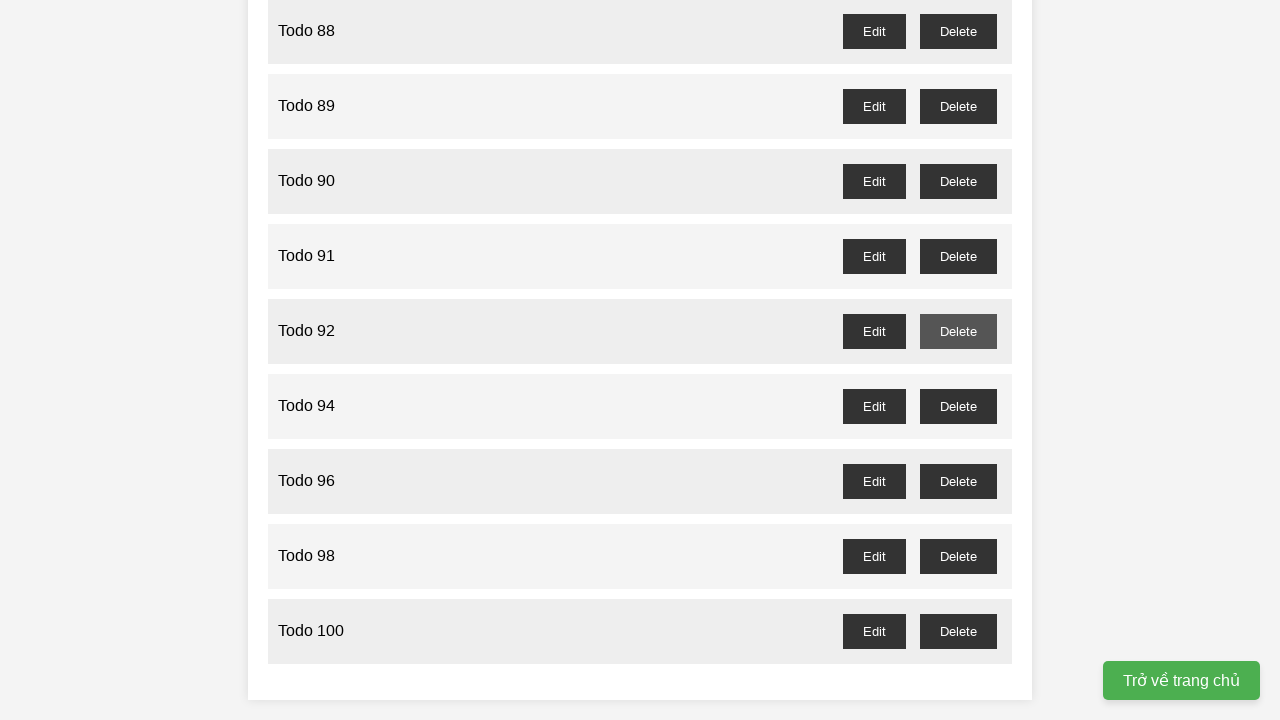

Deleted todo item at index 90 (even index) at (958, 256) on xpath=//li >> nth=90 >> xpath=//button[text()='Delete']
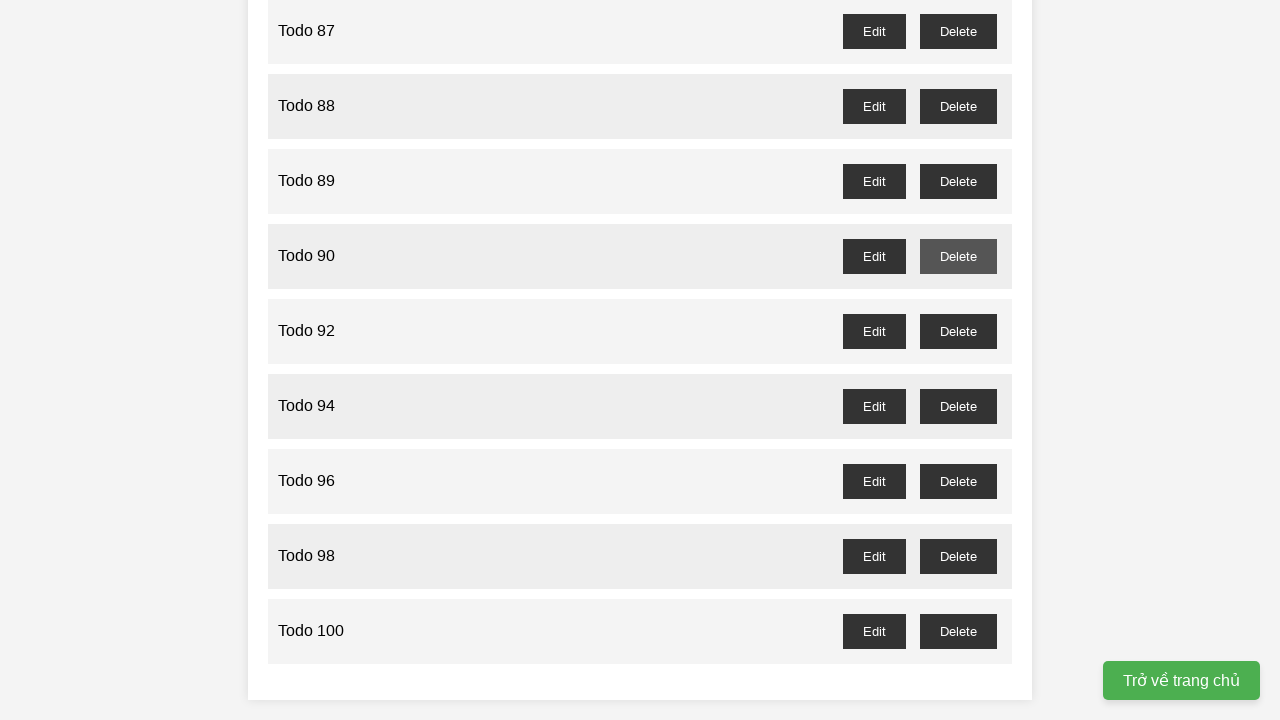

Deleted todo item at index 88 (even index) at (958, 181) on xpath=//li >> nth=88 >> xpath=//button[text()='Delete']
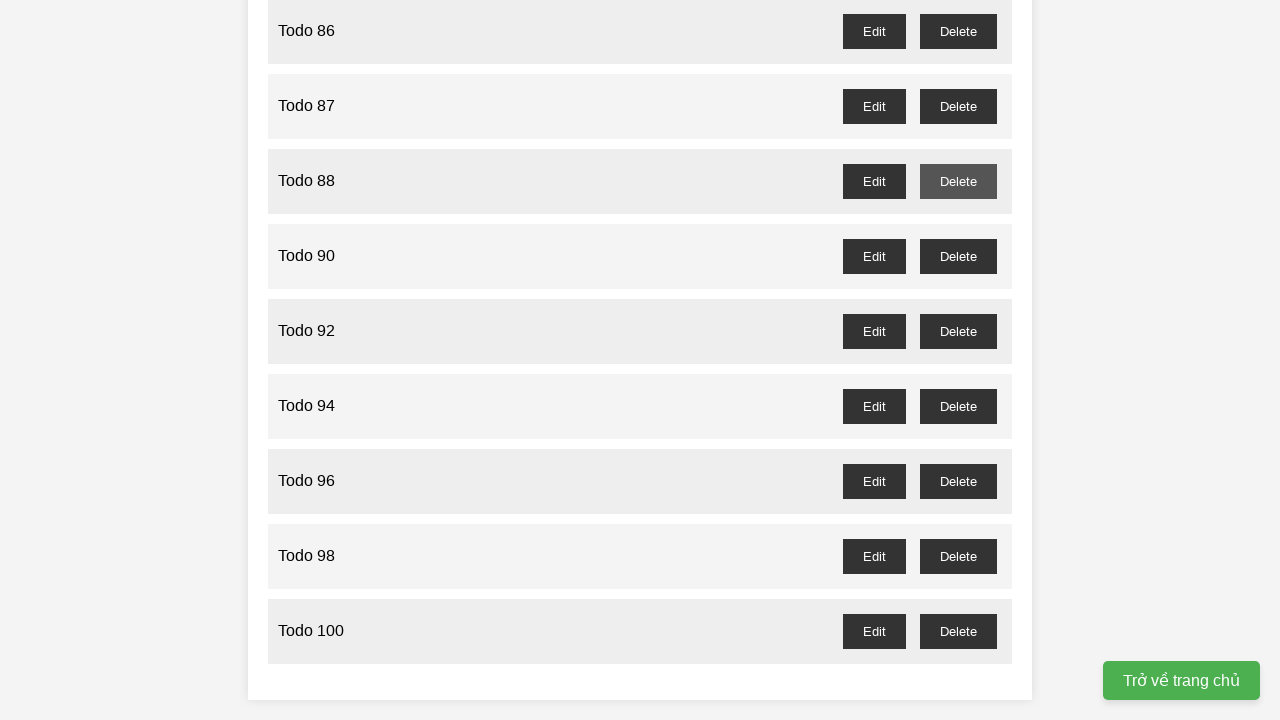

Deleted todo item at index 86 (even index) at (958, 106) on xpath=//li >> nth=86 >> xpath=//button[text()='Delete']
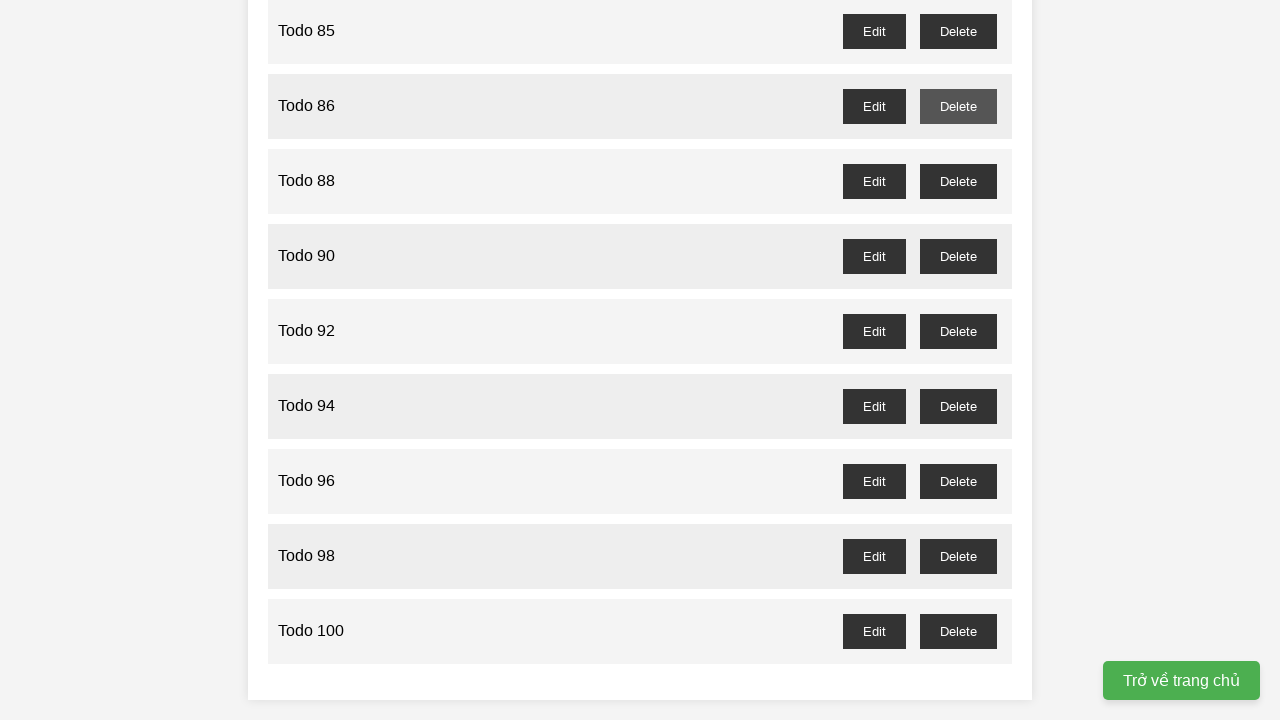

Deleted todo item at index 84 (even index) at (958, 31) on xpath=//li >> nth=84 >> xpath=//button[text()='Delete']
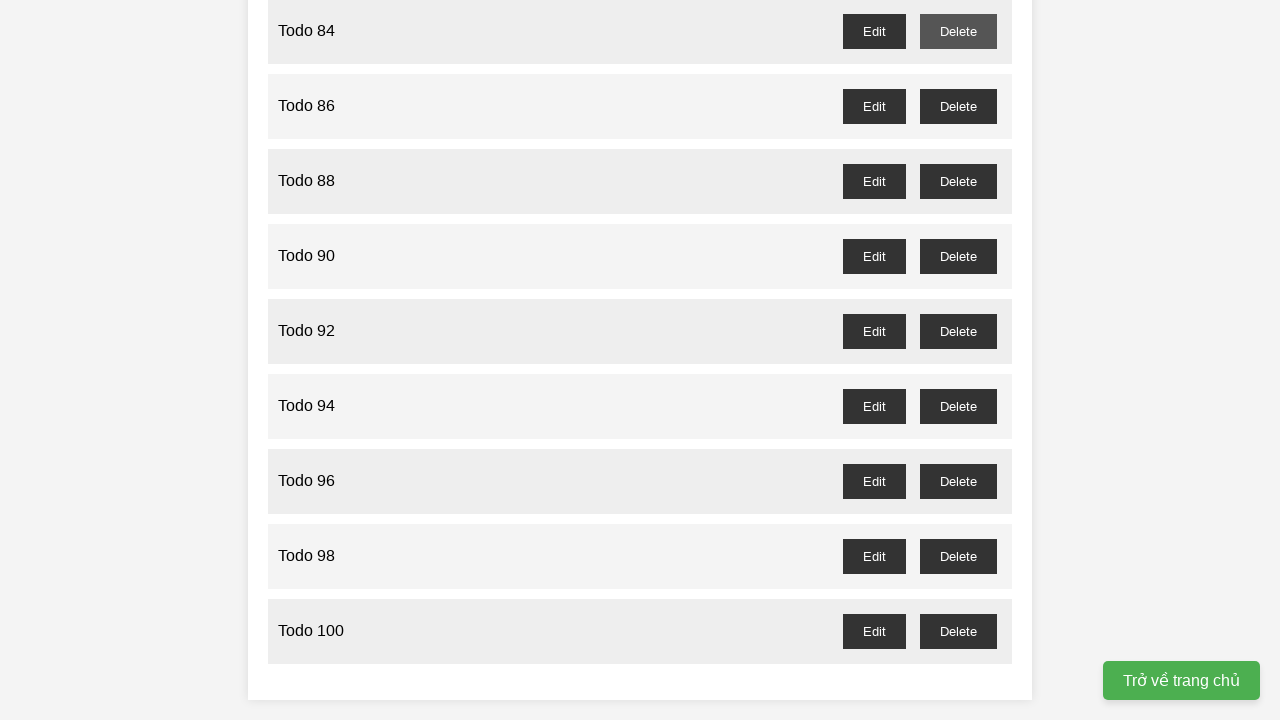

Deleted todo item at index 82 (even index) at (958, 360) on xpath=//li >> nth=82 >> xpath=//button[text()='Delete']
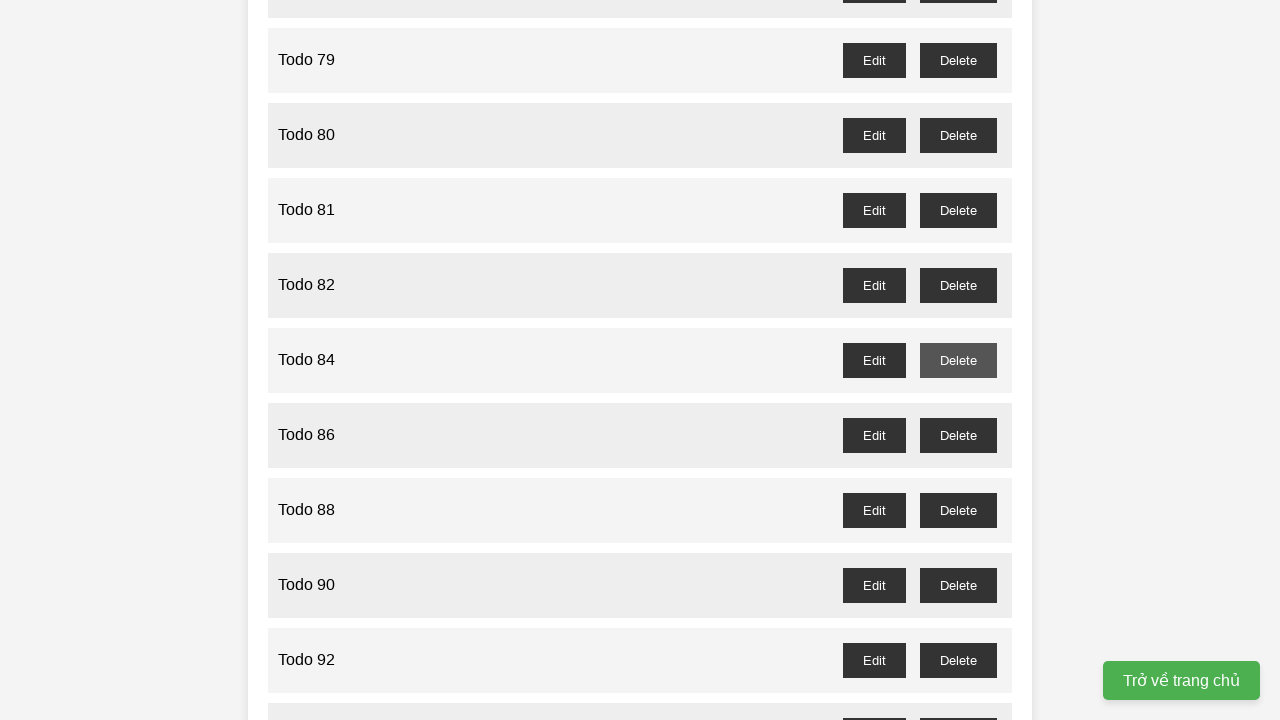

Deleted todo item at index 80 (even index) at (958, 210) on xpath=//li >> nth=80 >> xpath=//button[text()='Delete']
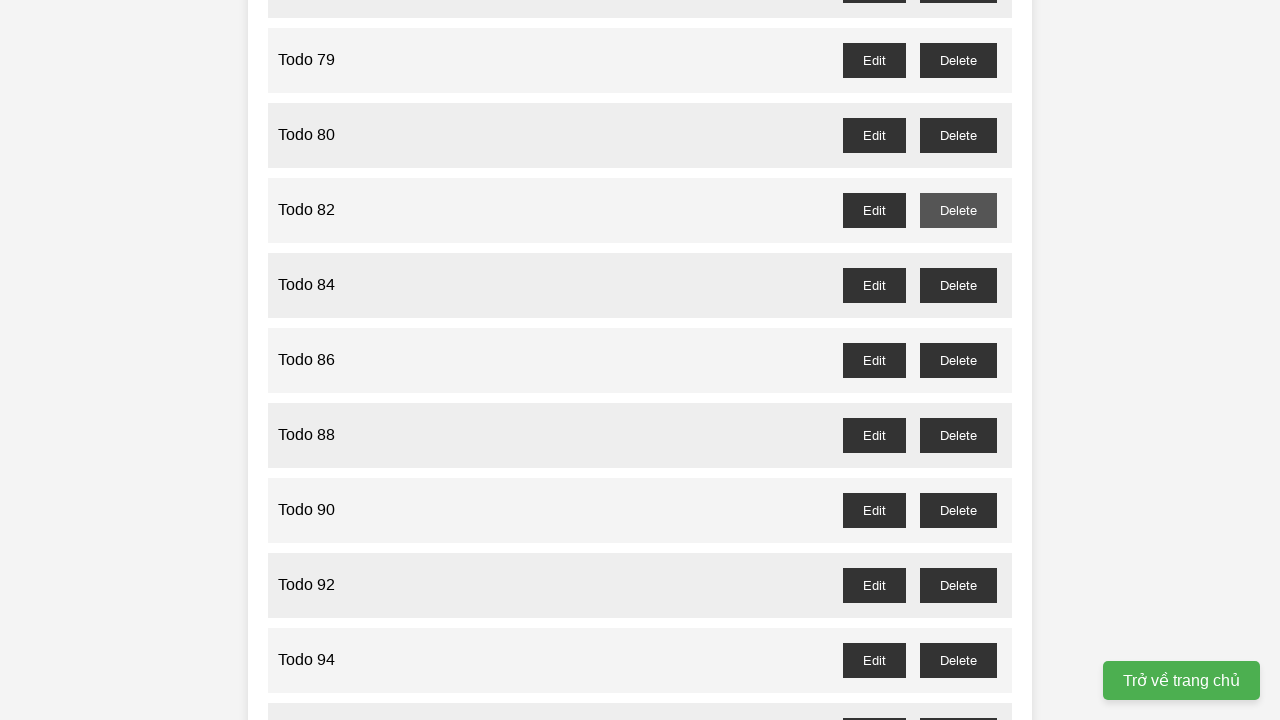

Deleted todo item at index 78 (even index) at (958, 60) on xpath=//li >> nth=78 >> xpath=//button[text()='Delete']
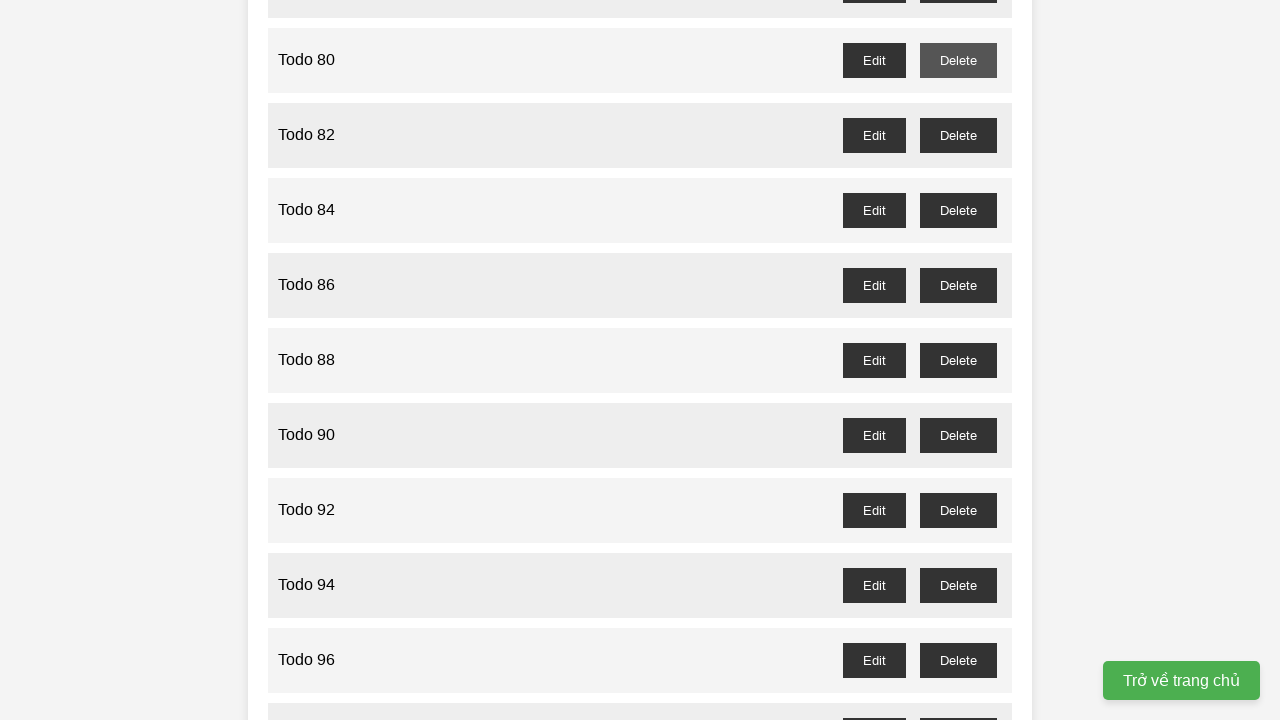

Deleted todo item at index 76 (even index) at (958, 360) on xpath=//li >> nth=76 >> xpath=//button[text()='Delete']
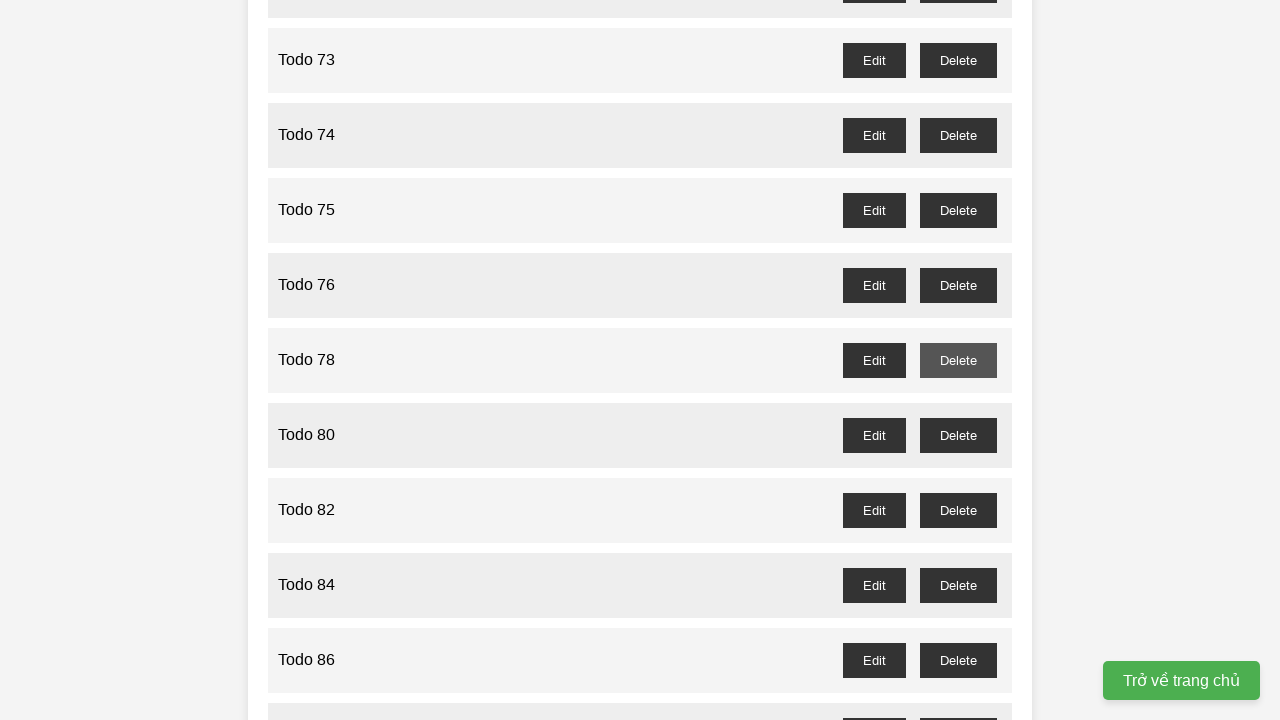

Deleted todo item at index 74 (even index) at (958, 210) on xpath=//li >> nth=74 >> xpath=//button[text()='Delete']
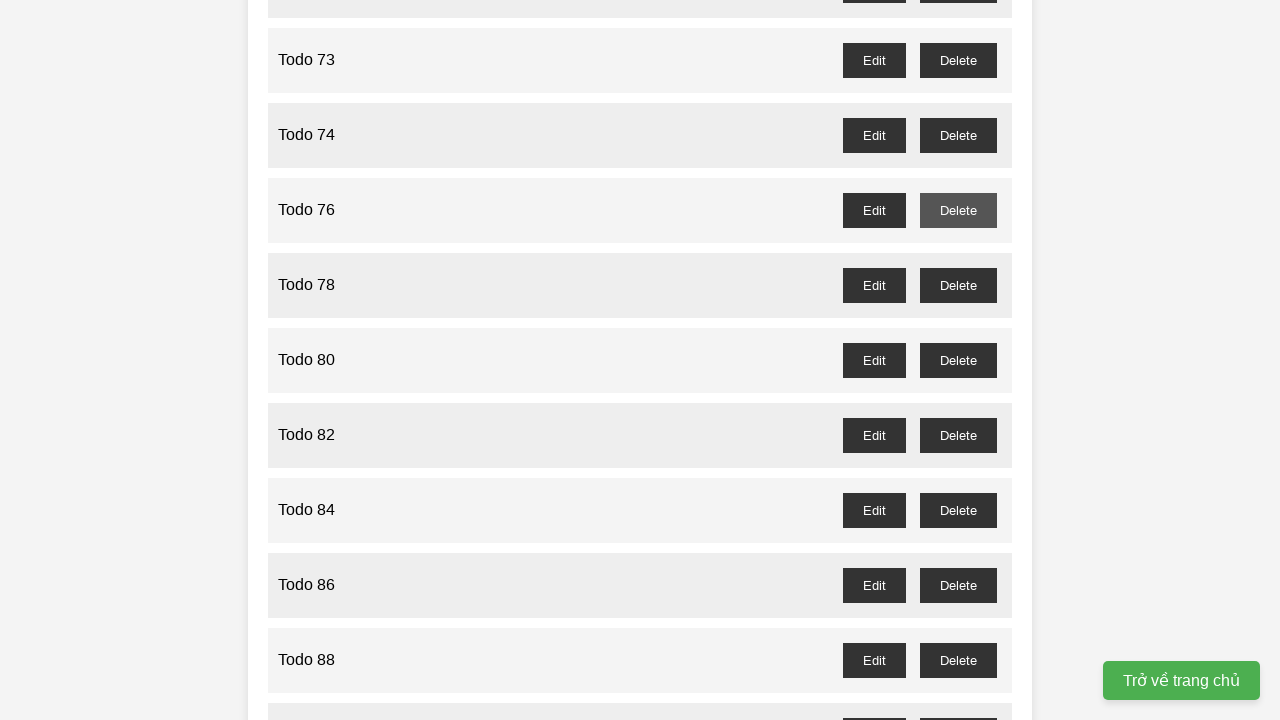

Deleted todo item at index 72 (even index) at (958, 60) on xpath=//li >> nth=72 >> xpath=//button[text()='Delete']
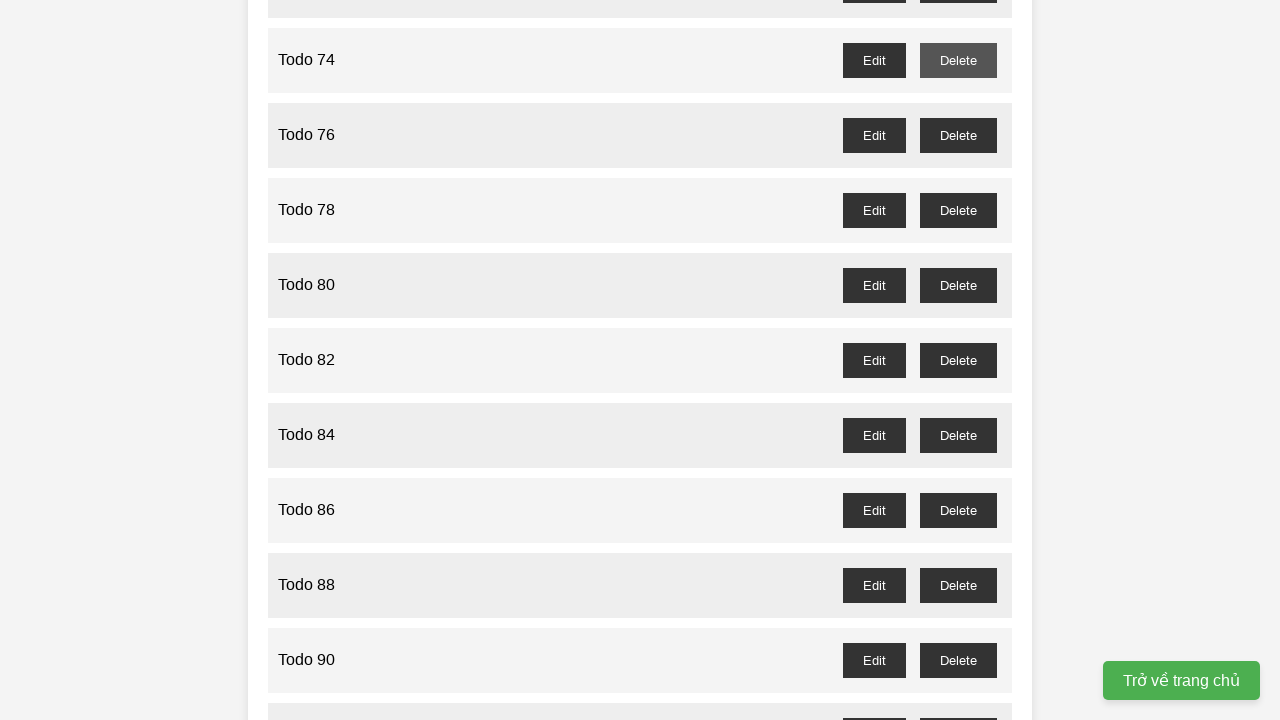

Deleted todo item at index 70 (even index) at (958, 360) on xpath=//li >> nth=70 >> xpath=//button[text()='Delete']
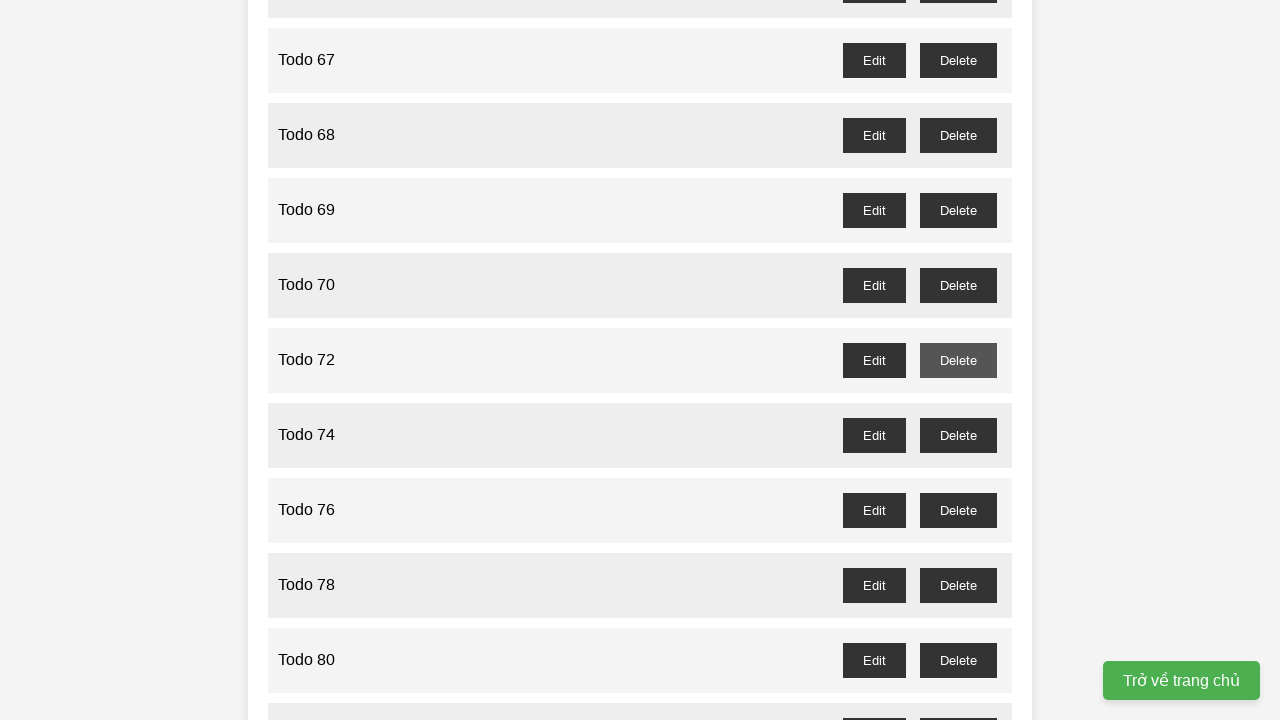

Deleted todo item at index 68 (even index) at (958, 210) on xpath=//li >> nth=68 >> xpath=//button[text()='Delete']
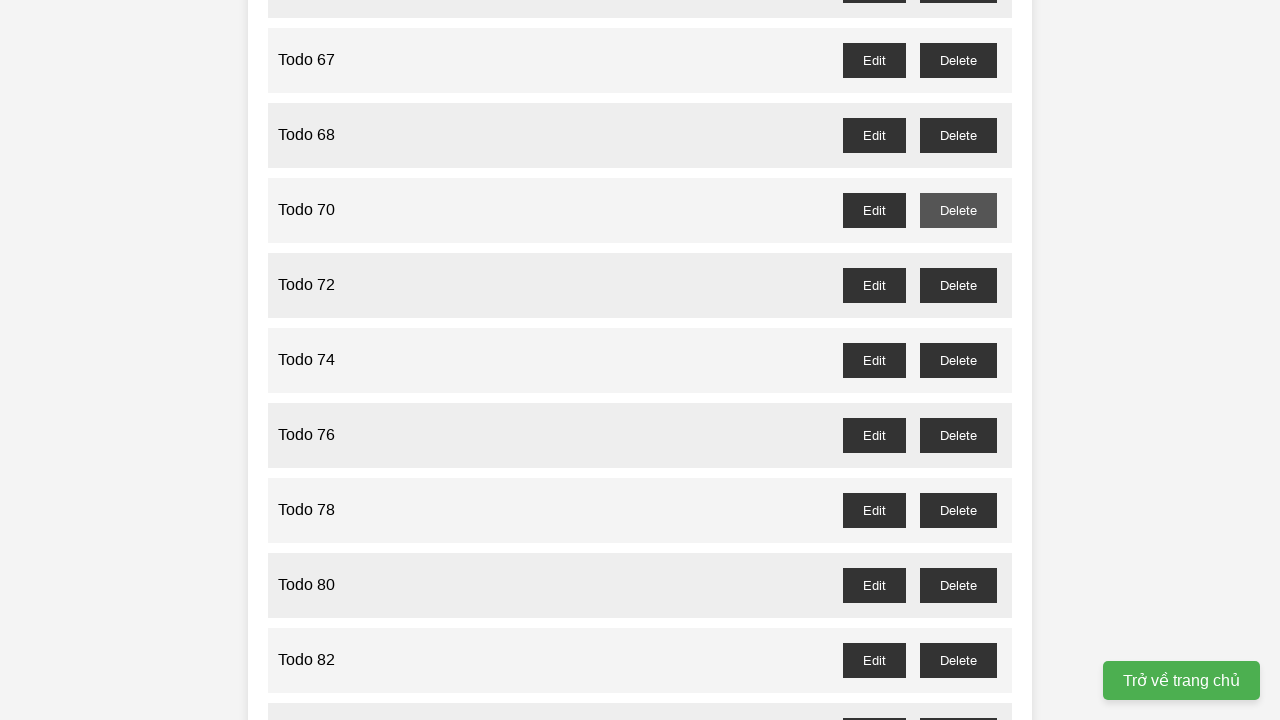

Deleted todo item at index 66 (even index) at (958, 60) on xpath=//li >> nth=66 >> xpath=//button[text()='Delete']
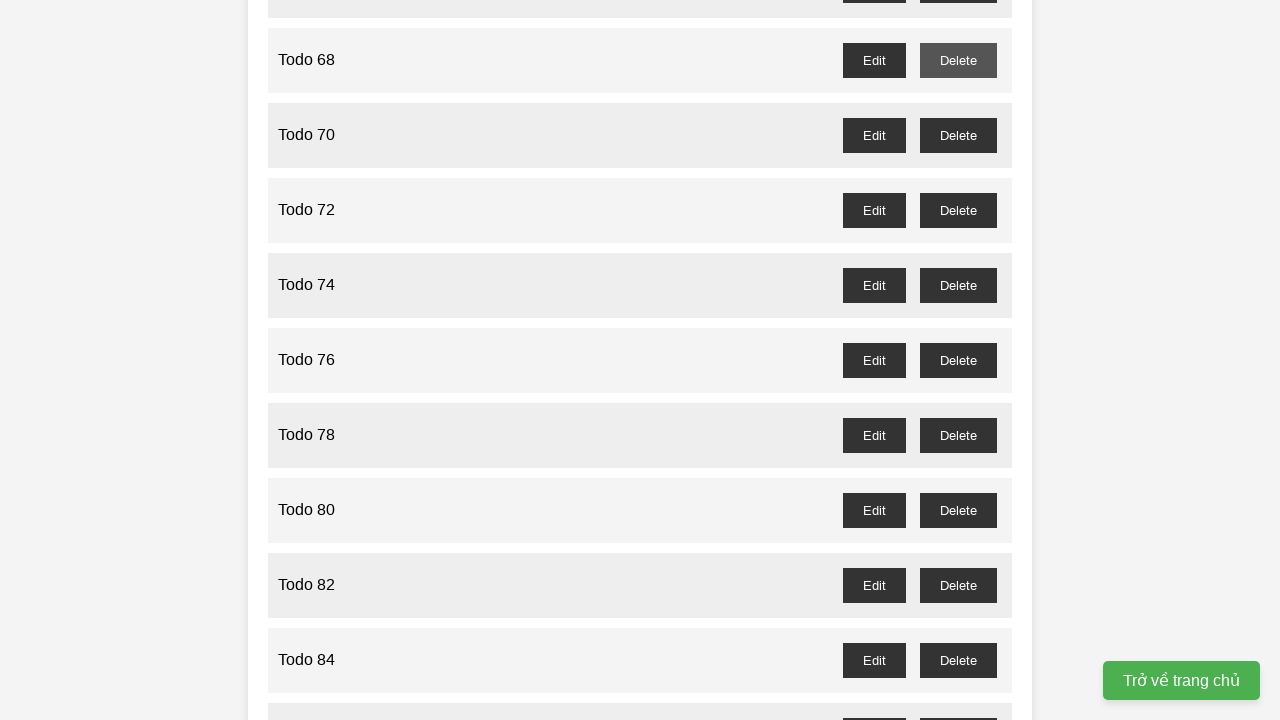

Deleted todo item at index 64 (even index) at (958, 360) on xpath=//li >> nth=64 >> xpath=//button[text()='Delete']
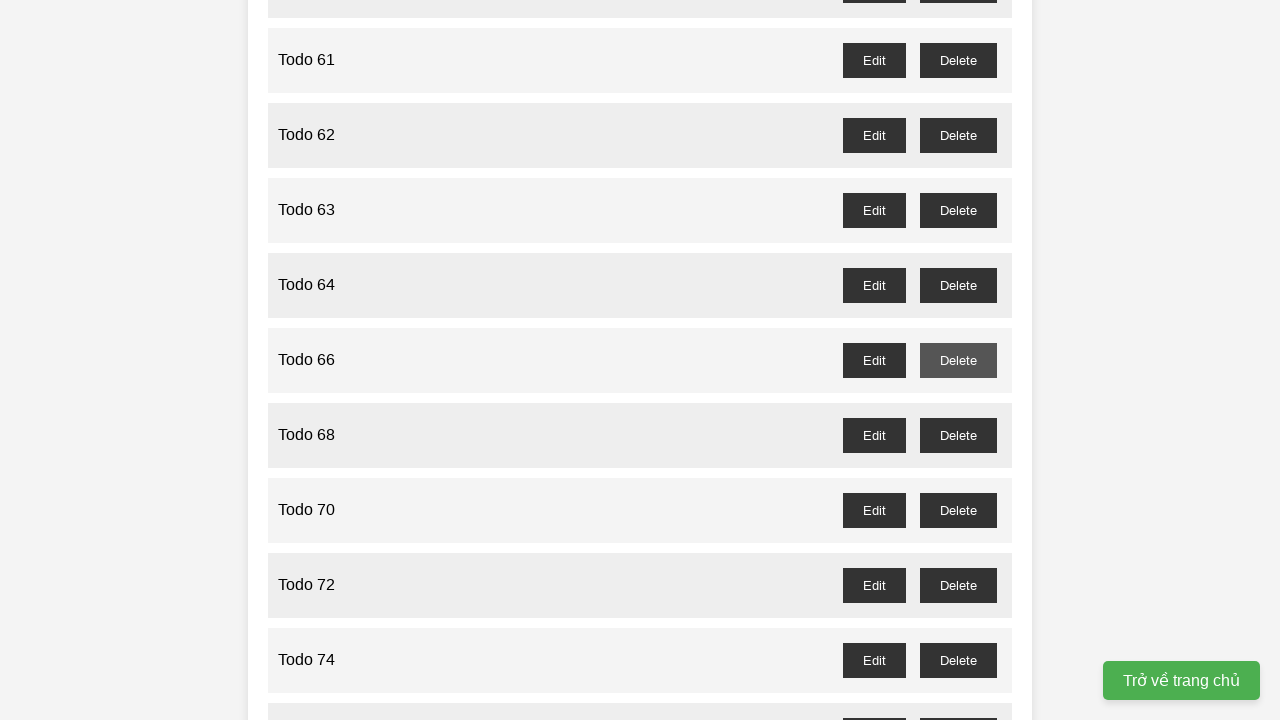

Deleted todo item at index 62 (even index) at (958, 210) on xpath=//li >> nth=62 >> xpath=//button[text()='Delete']
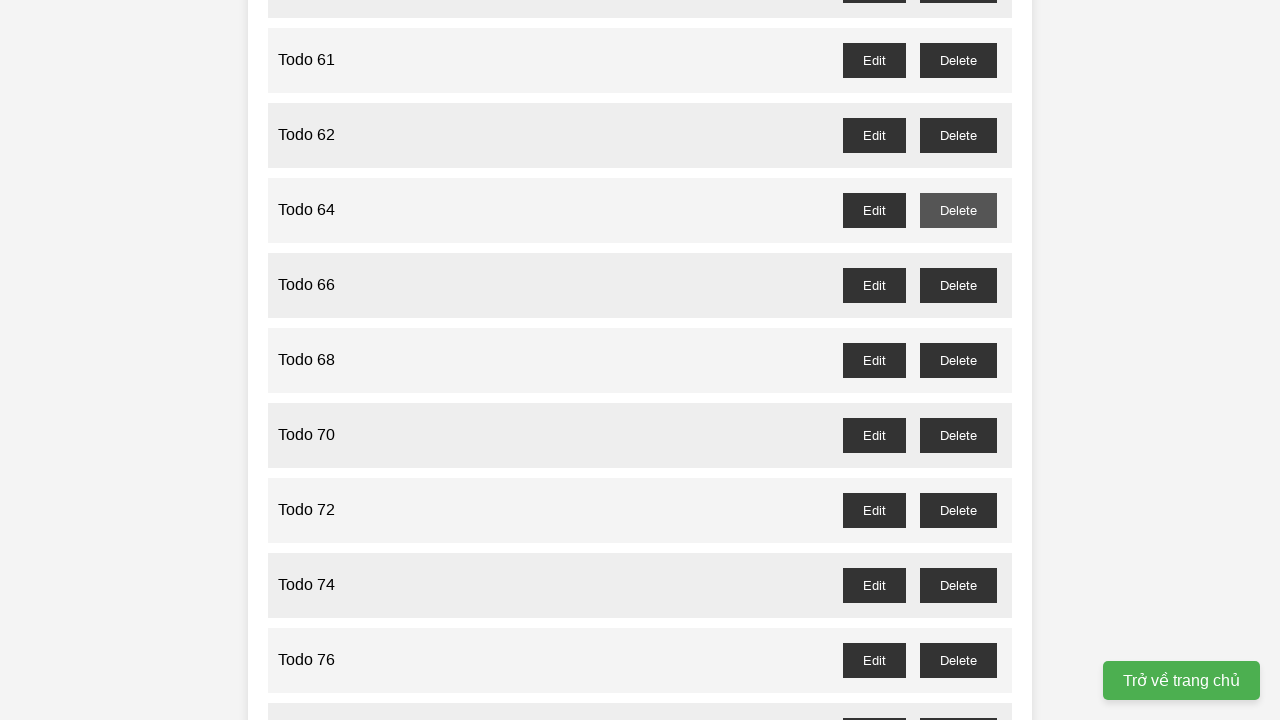

Deleted todo item at index 60 (even index) at (958, 60) on xpath=//li >> nth=60 >> xpath=//button[text()='Delete']
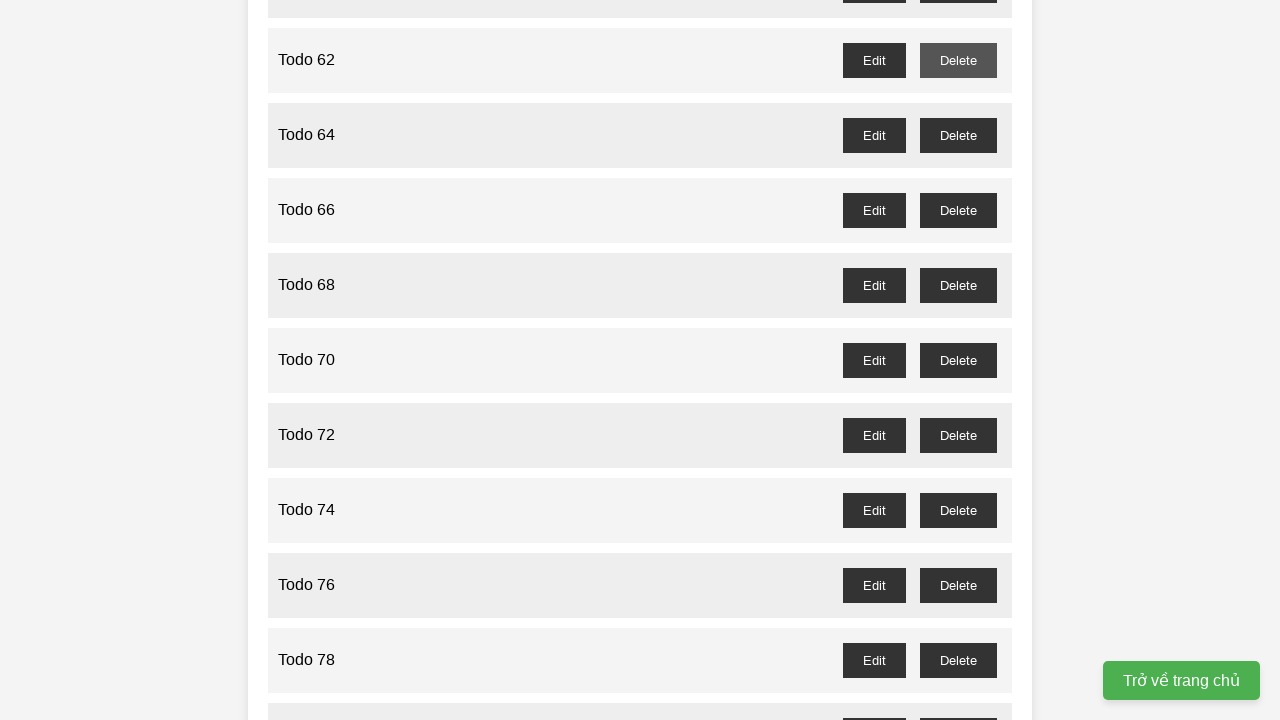

Deleted todo item at index 58 (even index) at (958, 360) on xpath=//li >> nth=58 >> xpath=//button[text()='Delete']
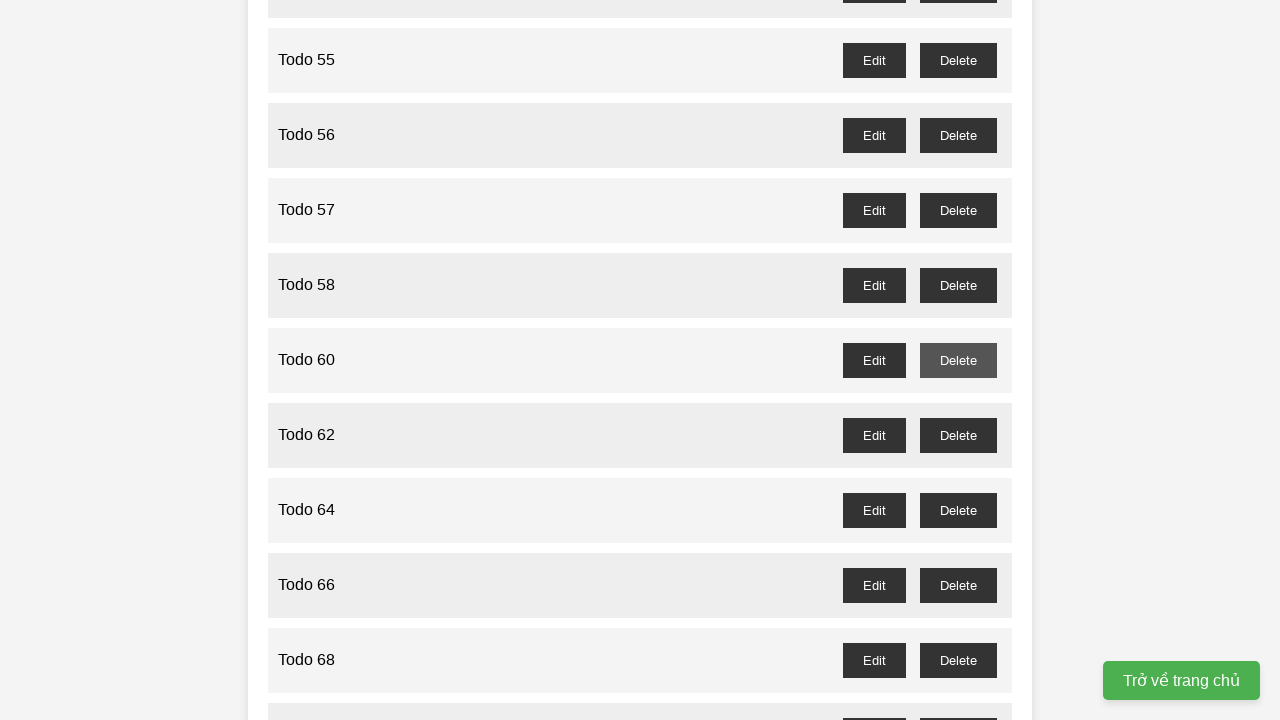

Deleted todo item at index 56 (even index) at (958, 210) on xpath=//li >> nth=56 >> xpath=//button[text()='Delete']
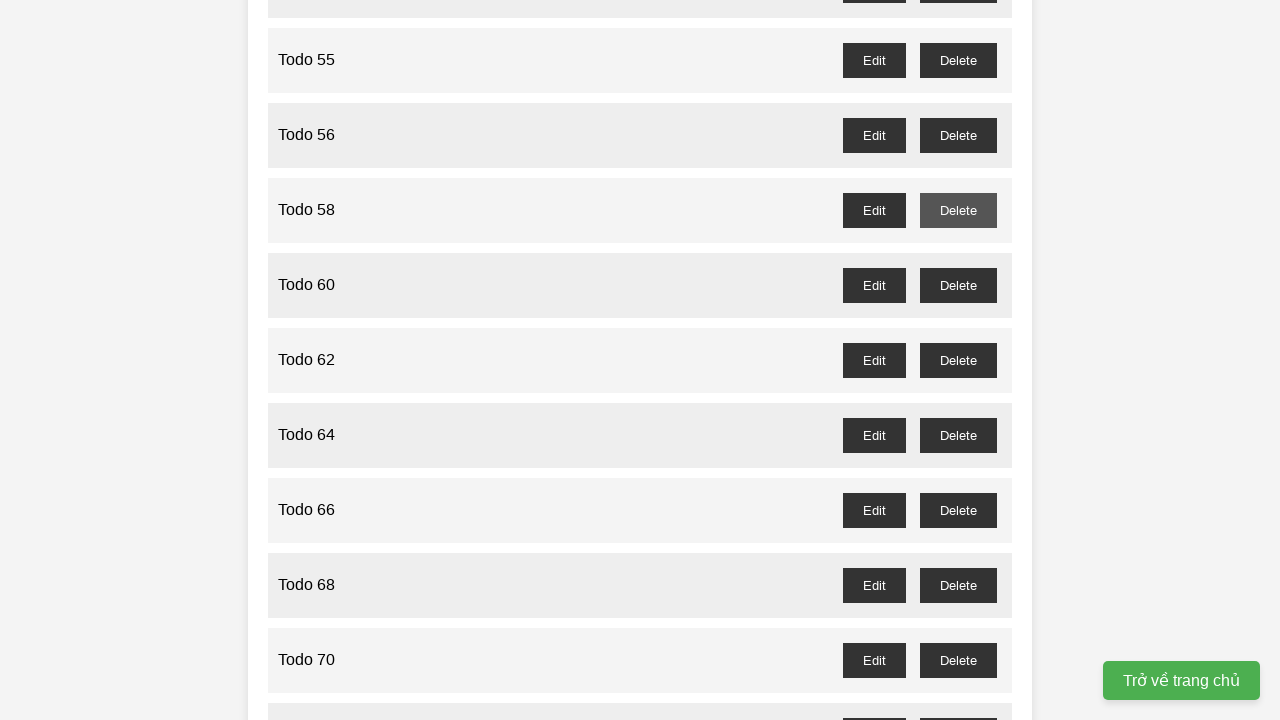

Deleted todo item at index 54 (even index) at (958, 60) on xpath=//li >> nth=54 >> xpath=//button[text()='Delete']
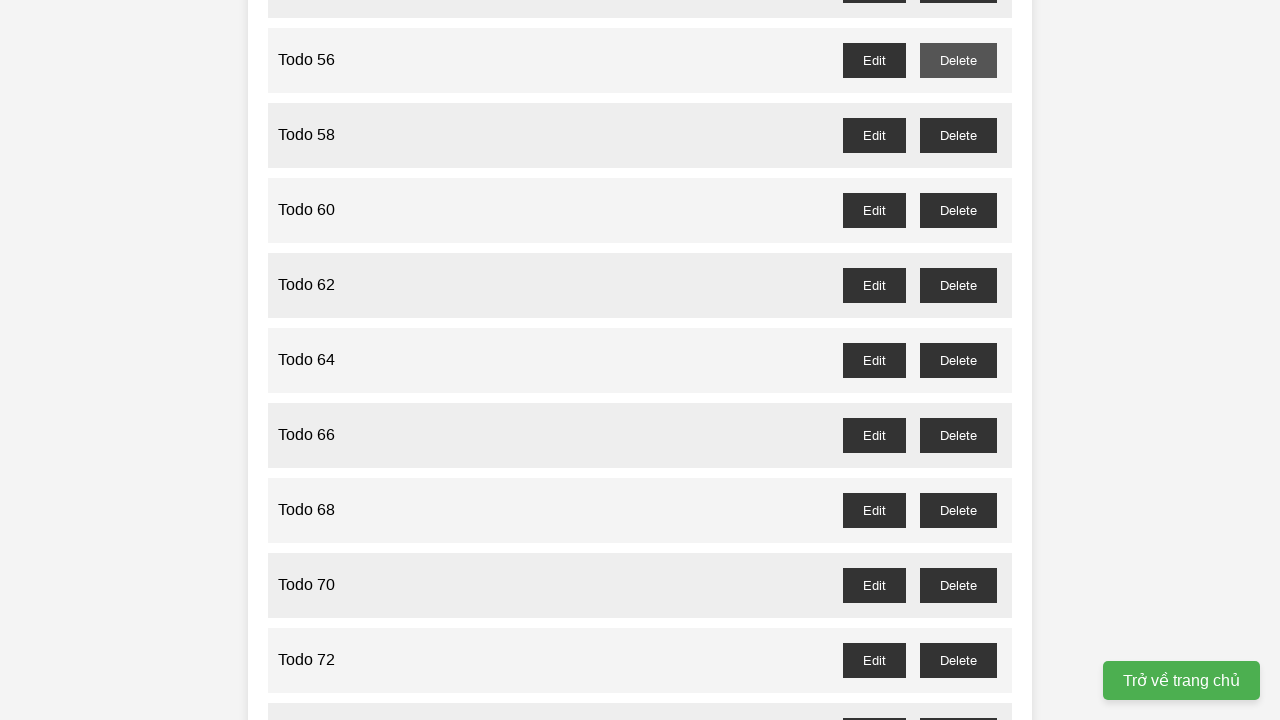

Deleted todo item at index 52 (even index) at (958, 360) on xpath=//li >> nth=52 >> xpath=//button[text()='Delete']
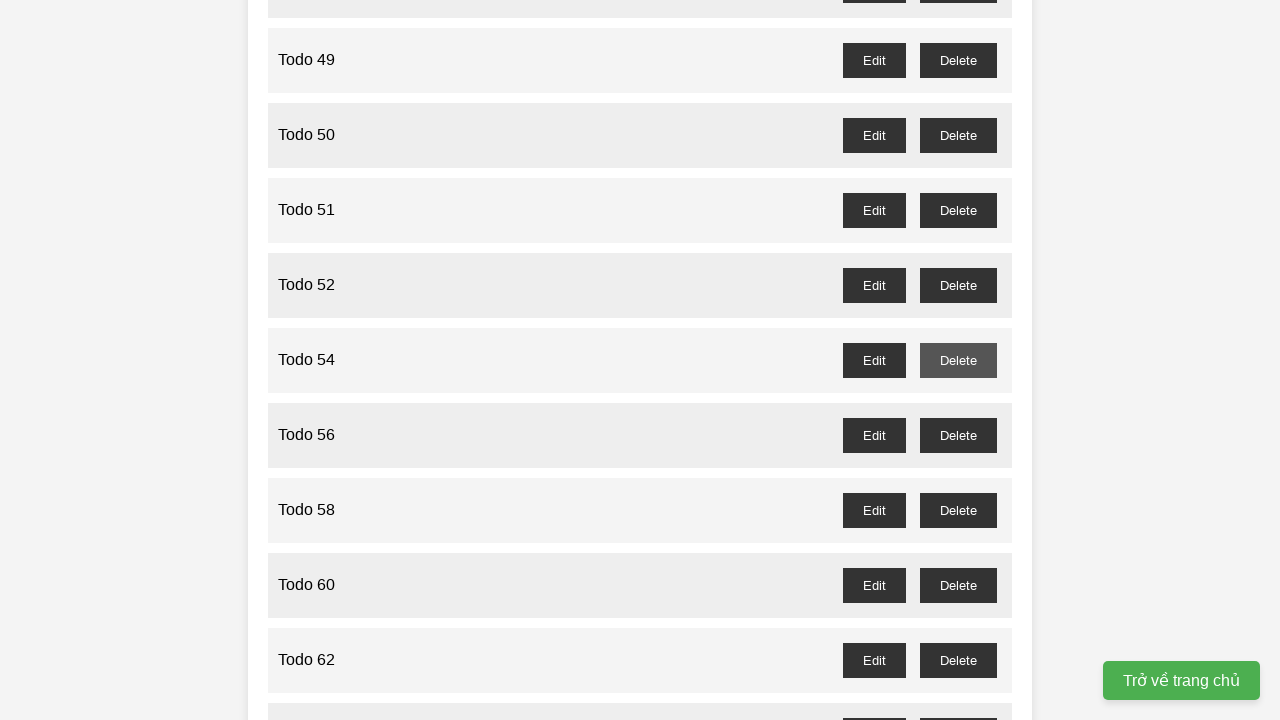

Deleted todo item at index 50 (even index) at (958, 210) on xpath=//li >> nth=50 >> xpath=//button[text()='Delete']
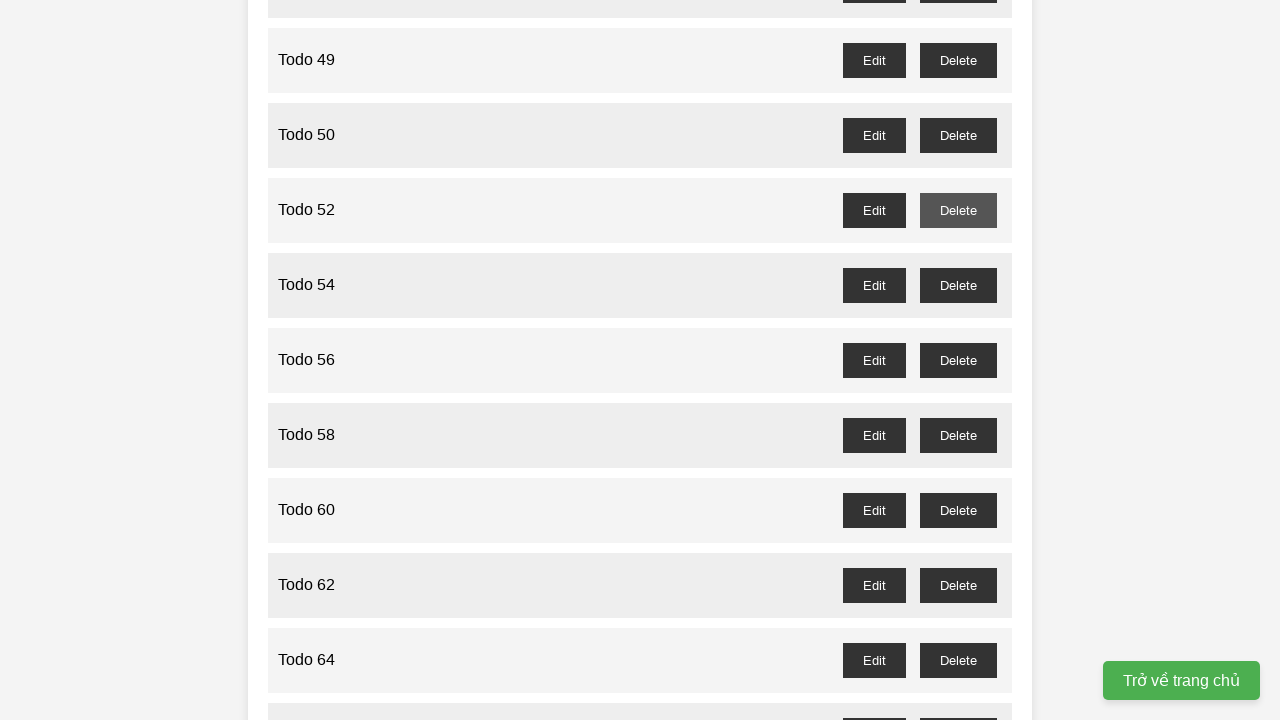

Deleted todo item at index 48 (even index) at (958, 60) on xpath=//li >> nth=48 >> xpath=//button[text()='Delete']
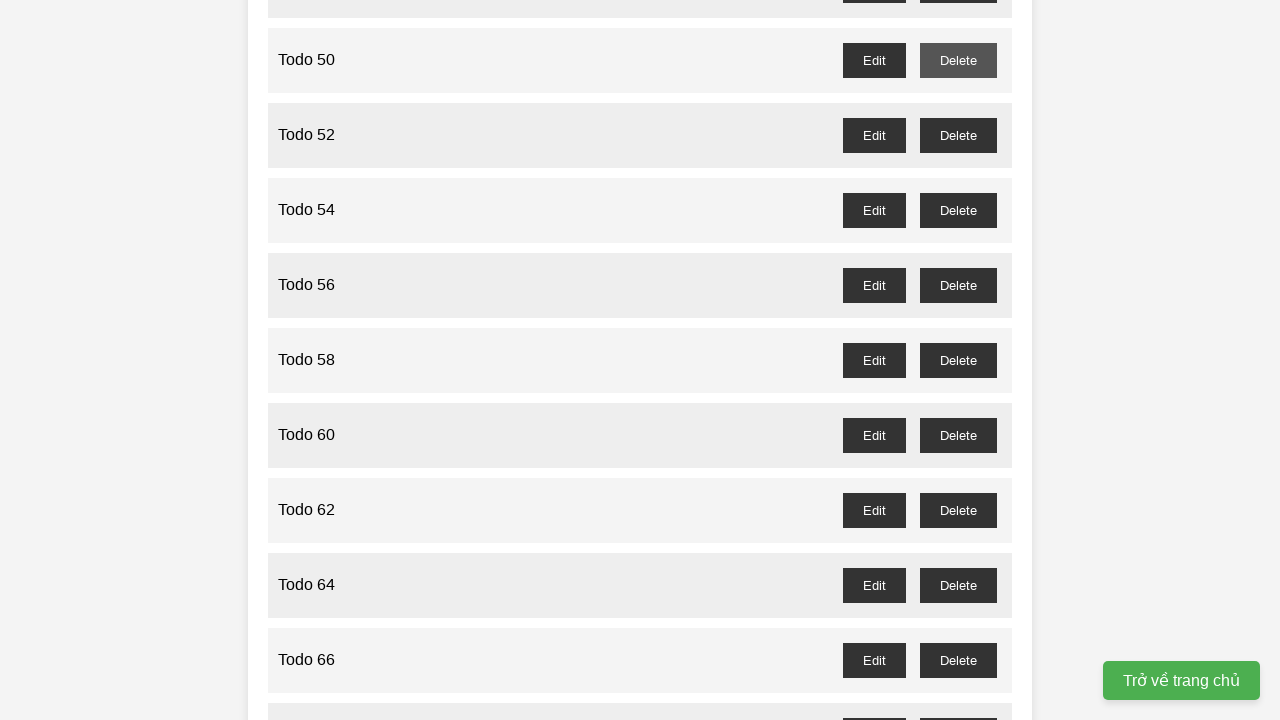

Deleted todo item at index 46 (even index) at (958, 360) on xpath=//li >> nth=46 >> xpath=//button[text()='Delete']
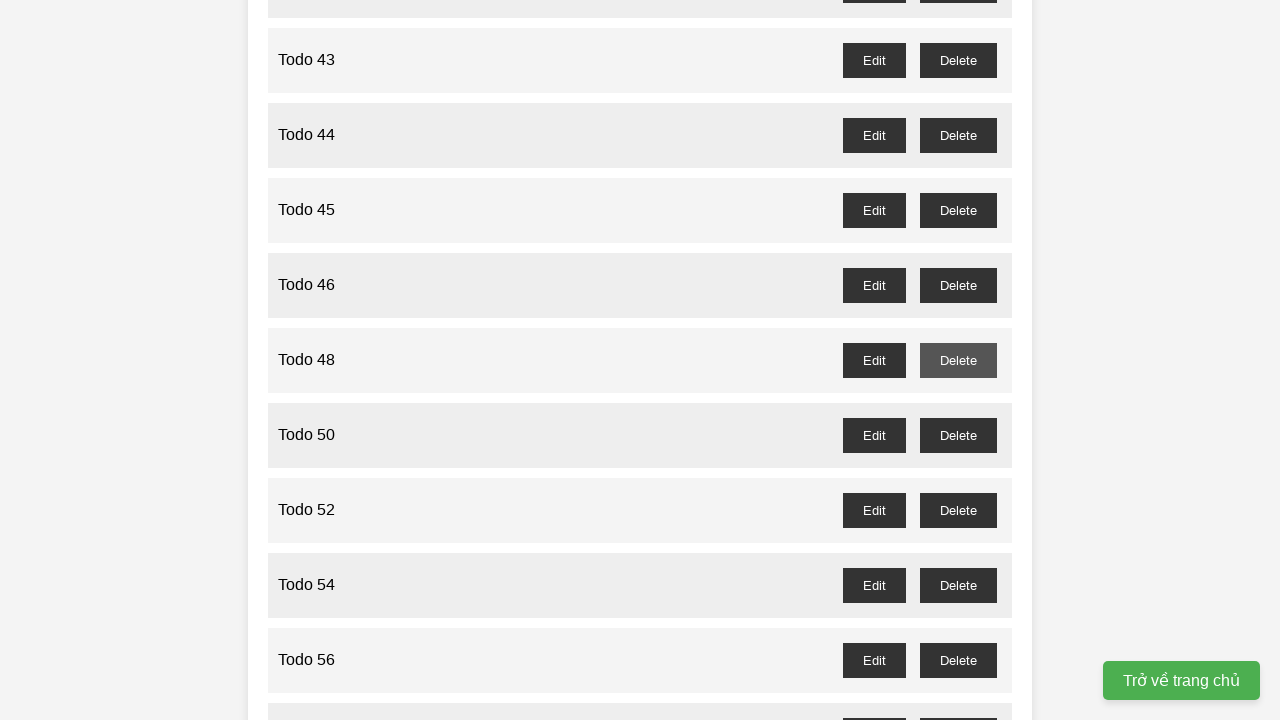

Deleted todo item at index 44 (even index) at (958, 210) on xpath=//li >> nth=44 >> xpath=//button[text()='Delete']
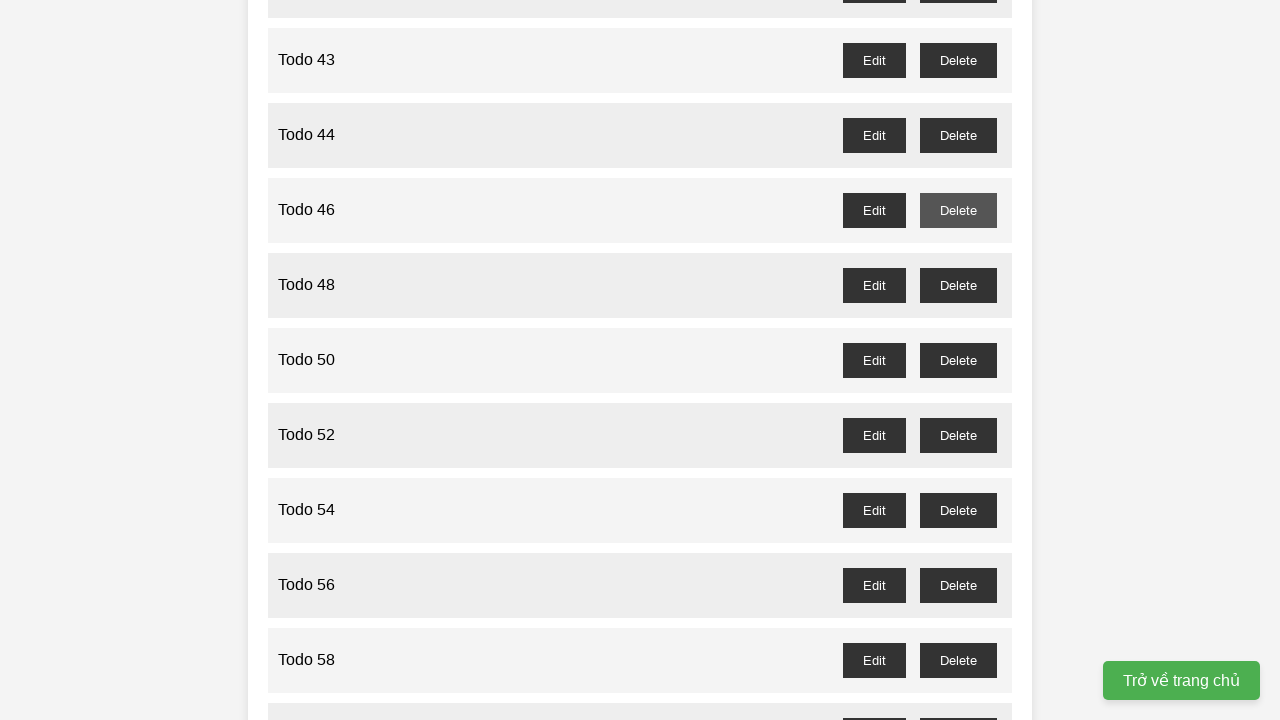

Deleted todo item at index 42 (even index) at (958, 60) on xpath=//li >> nth=42 >> xpath=//button[text()='Delete']
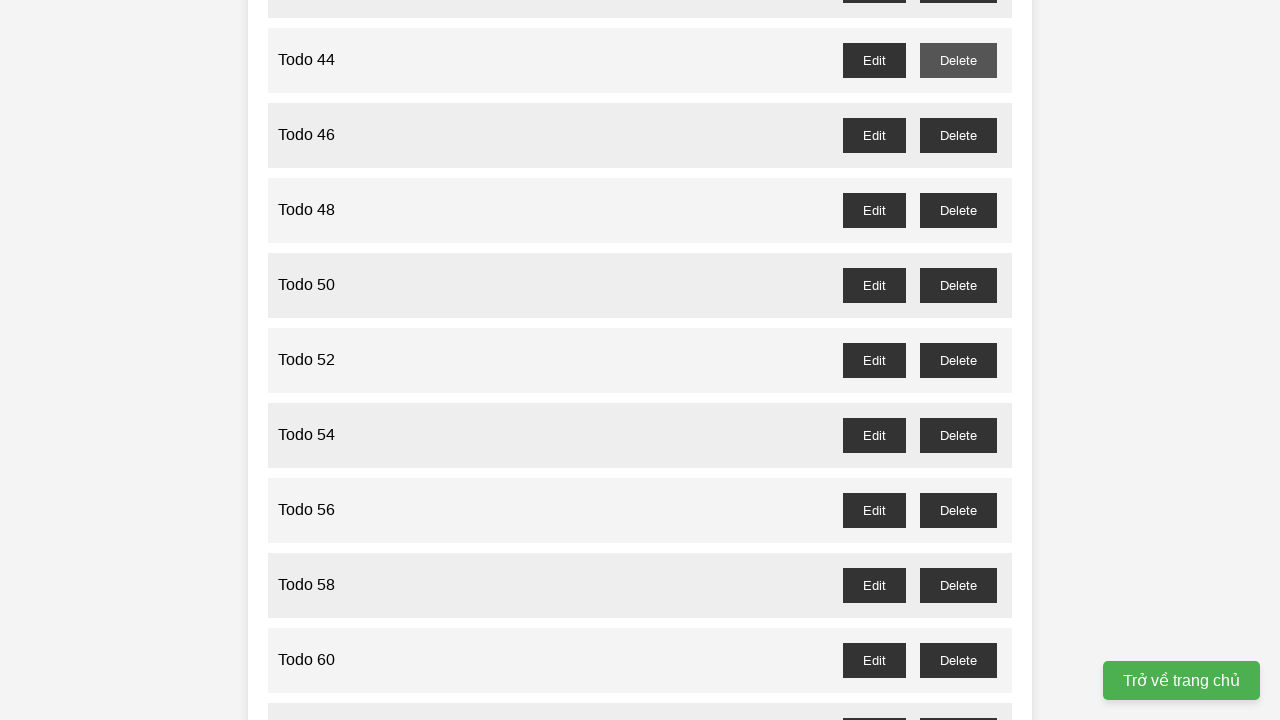

Deleted todo item at index 40 (even index) at (958, 360) on xpath=//li >> nth=40 >> xpath=//button[text()='Delete']
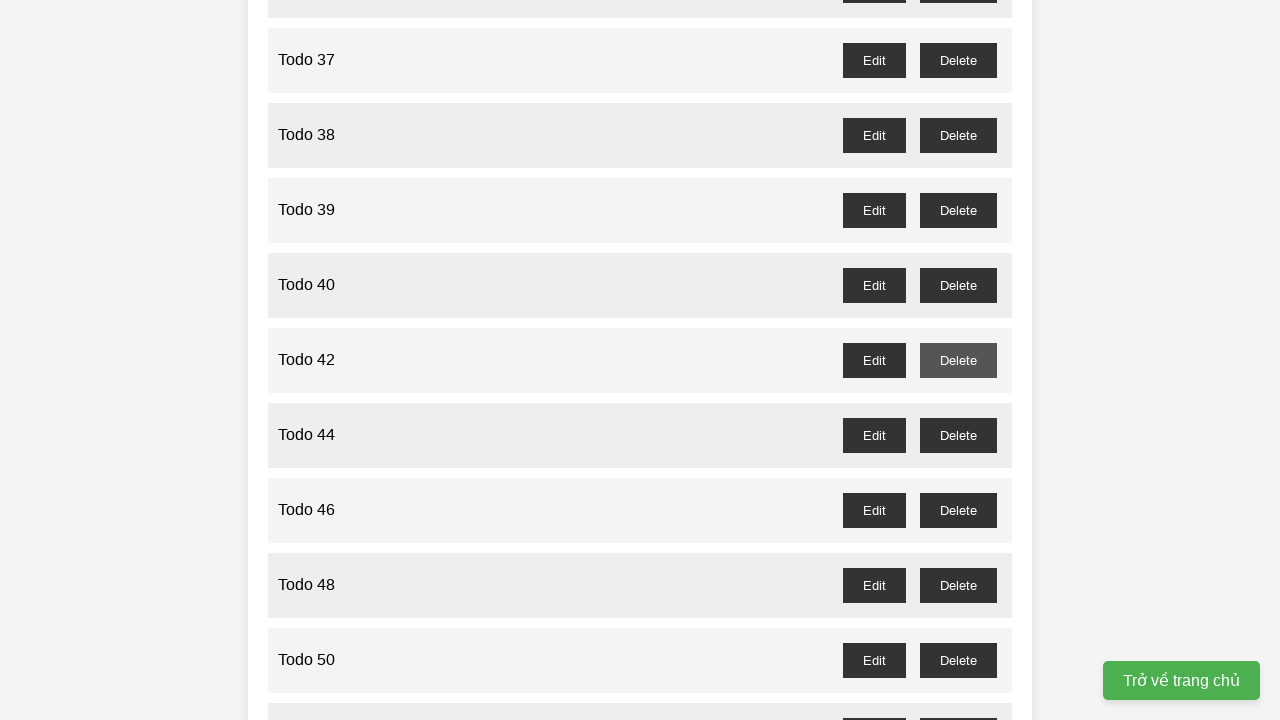

Deleted todo item at index 38 (even index) at (958, 210) on xpath=//li >> nth=38 >> xpath=//button[text()='Delete']
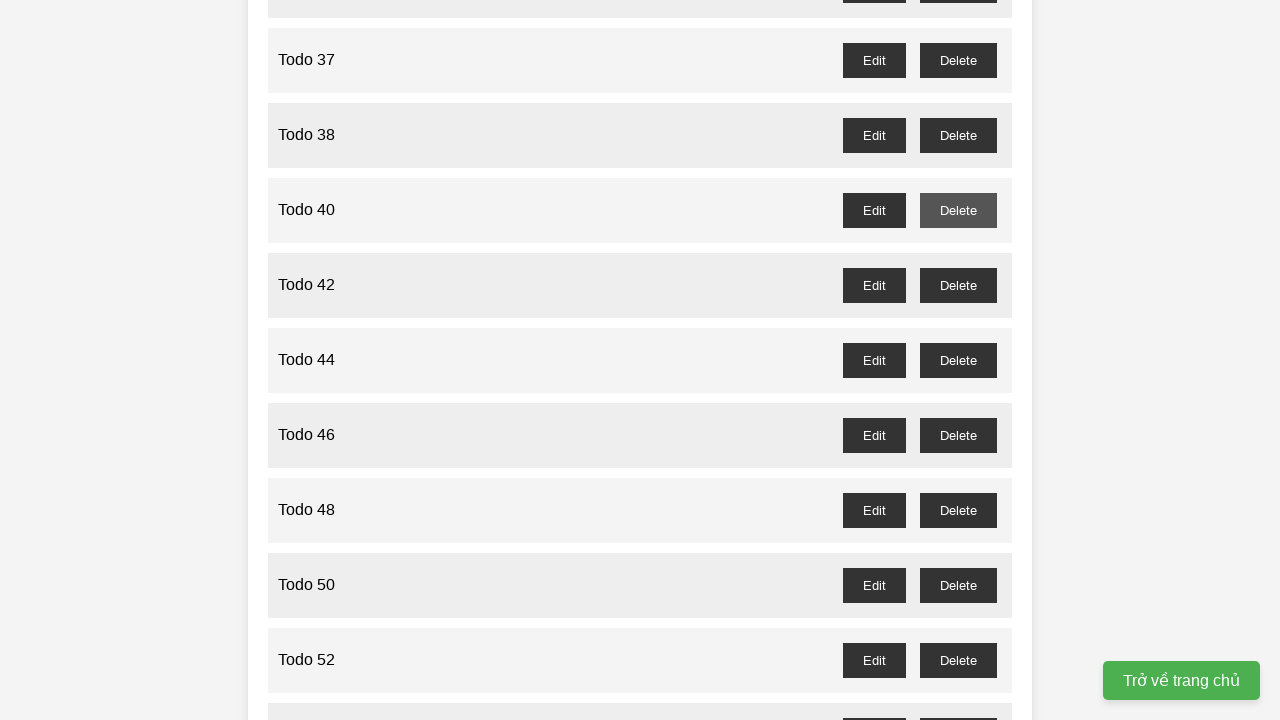

Deleted todo item at index 36 (even index) at (958, 60) on xpath=//li >> nth=36 >> xpath=//button[text()='Delete']
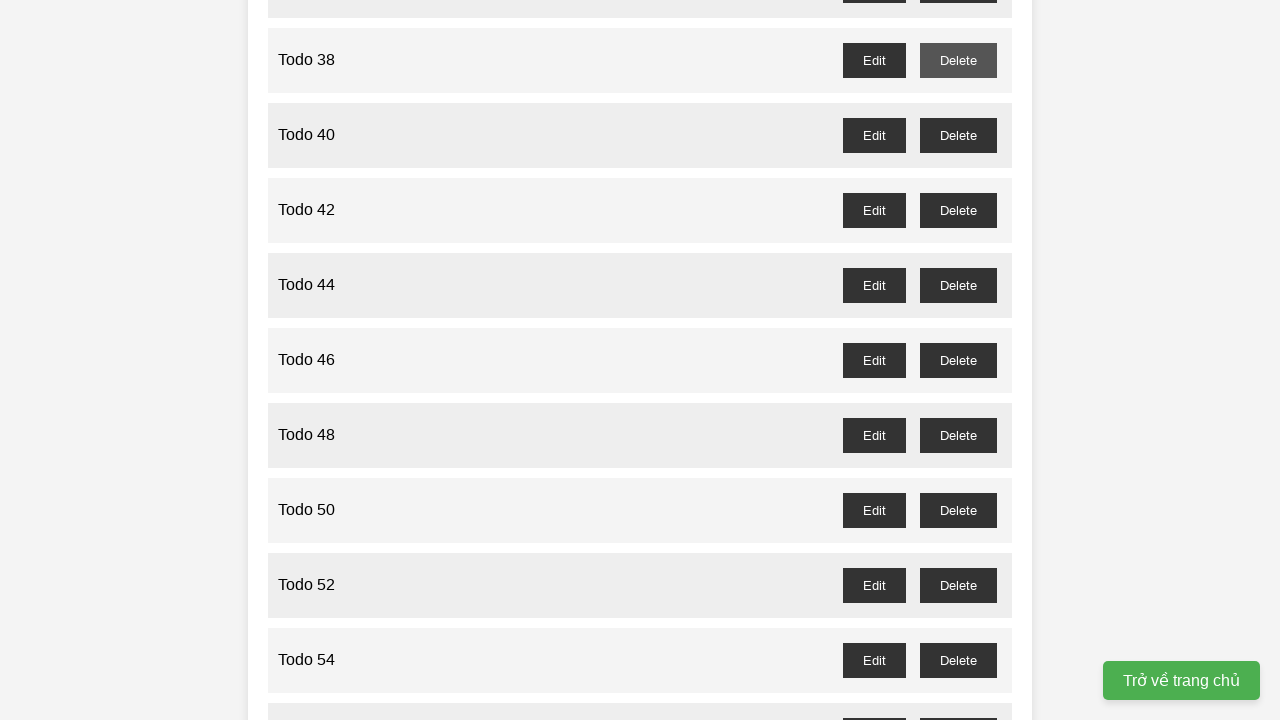

Deleted todo item at index 34 (even index) at (958, 360) on xpath=//li >> nth=34 >> xpath=//button[text()='Delete']
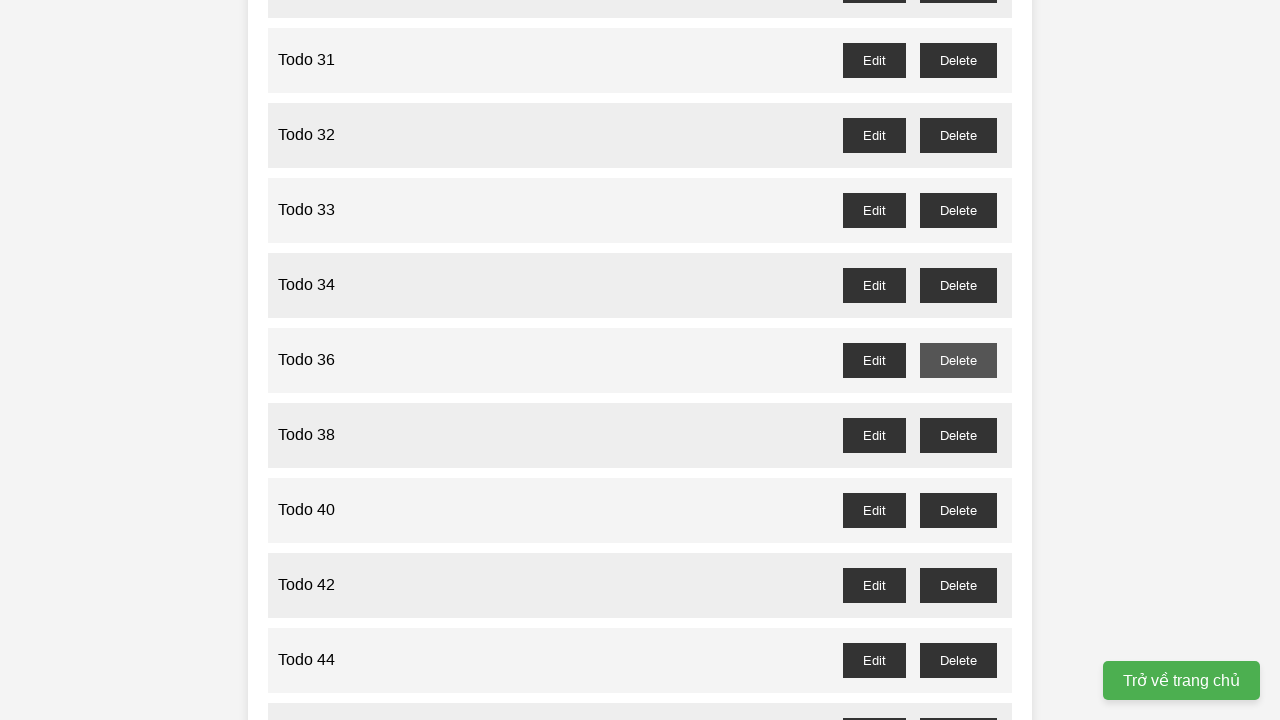

Deleted todo item at index 32 (even index) at (958, 210) on xpath=//li >> nth=32 >> xpath=//button[text()='Delete']
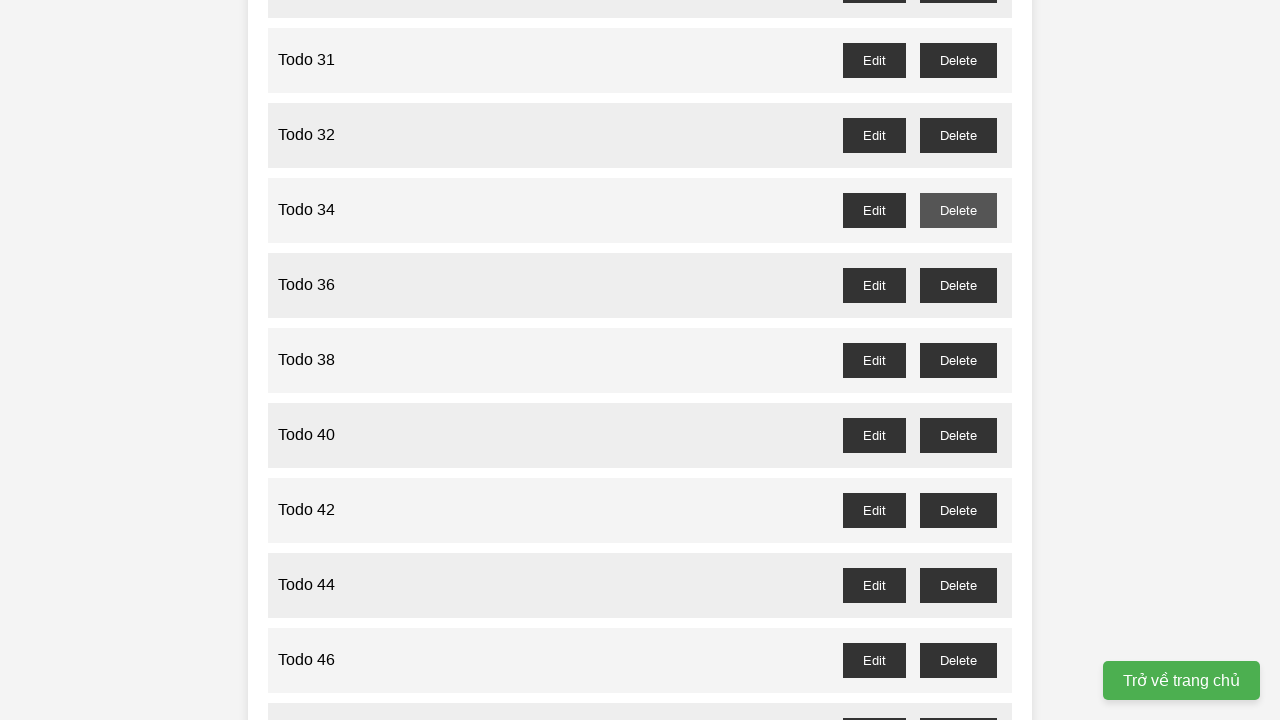

Deleted todo item at index 30 (even index) at (958, 60) on xpath=//li >> nth=30 >> xpath=//button[text()='Delete']
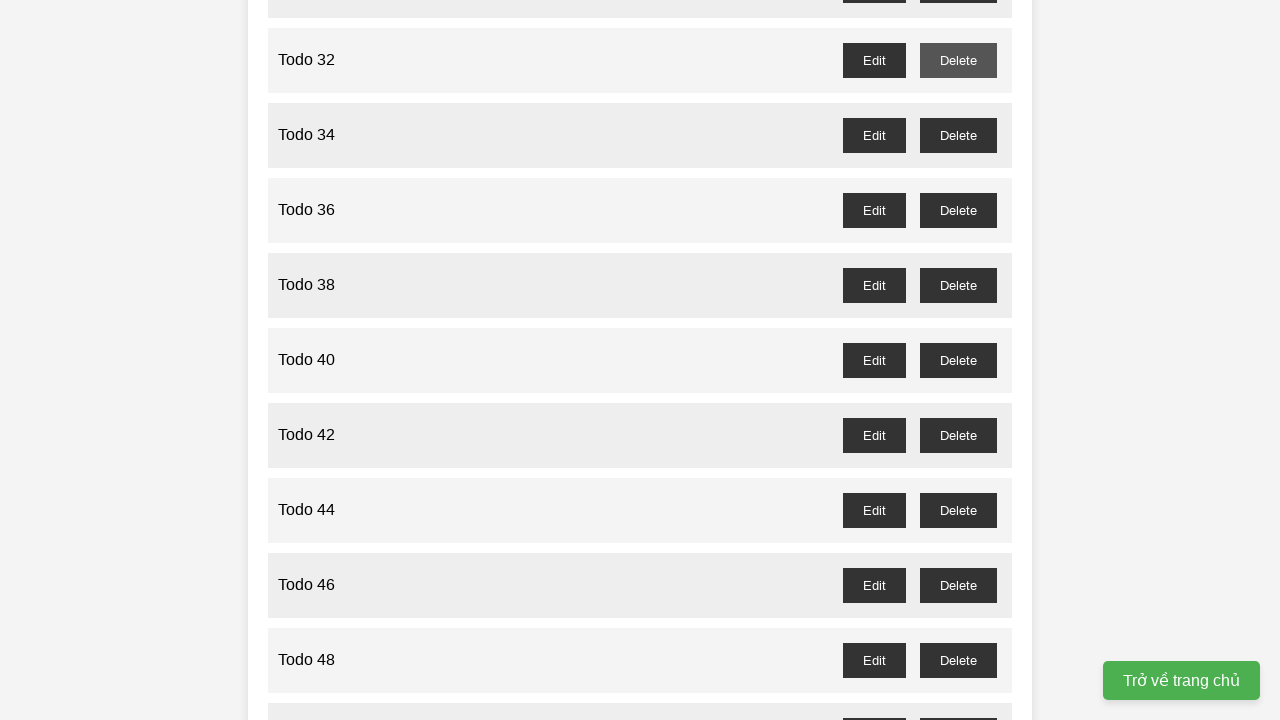

Deleted todo item at index 28 (even index) at (958, 360) on xpath=//li >> nth=28 >> xpath=//button[text()='Delete']
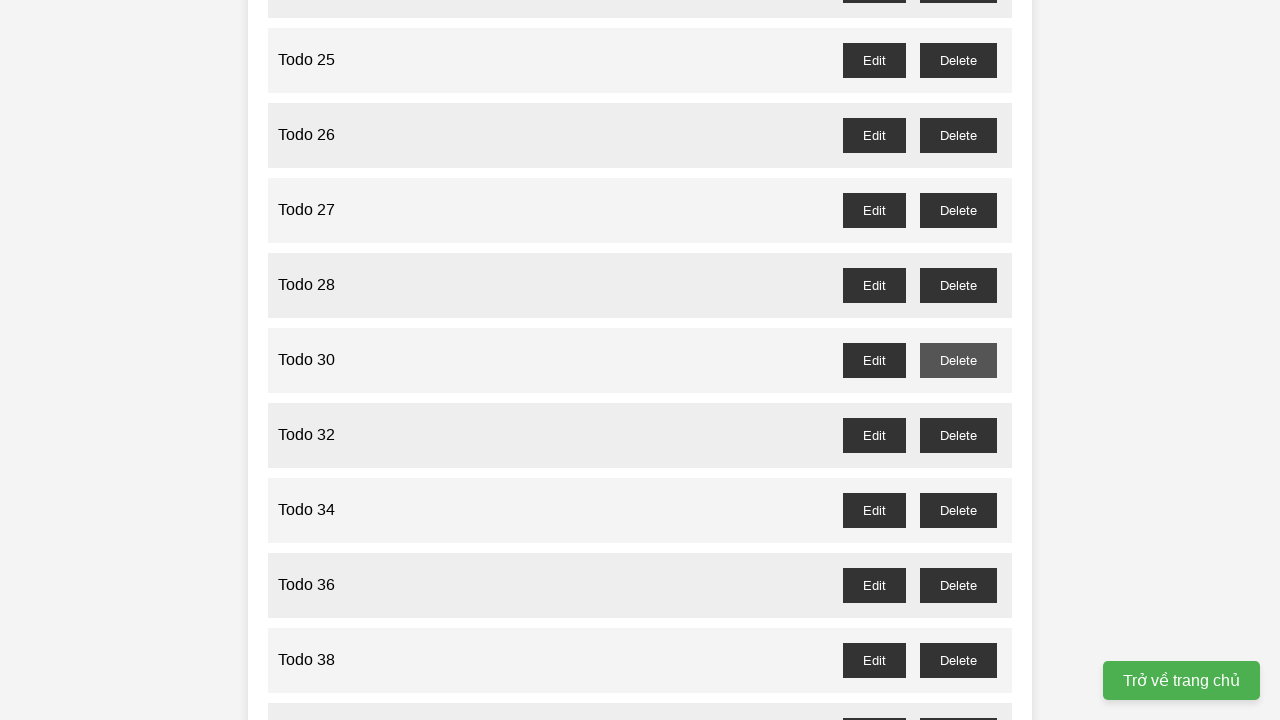

Deleted todo item at index 26 (even index) at (958, 210) on xpath=//li >> nth=26 >> xpath=//button[text()='Delete']
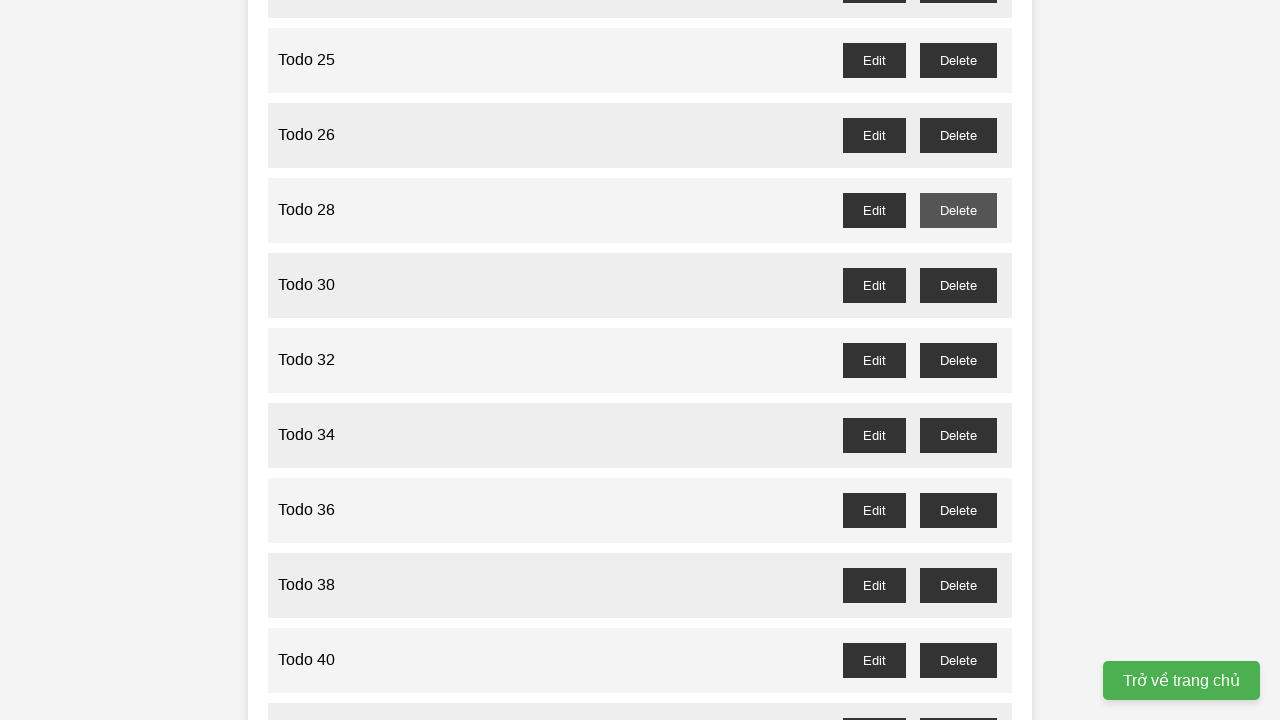

Deleted todo item at index 24 (even index) at (958, 60) on xpath=//li >> nth=24 >> xpath=//button[text()='Delete']
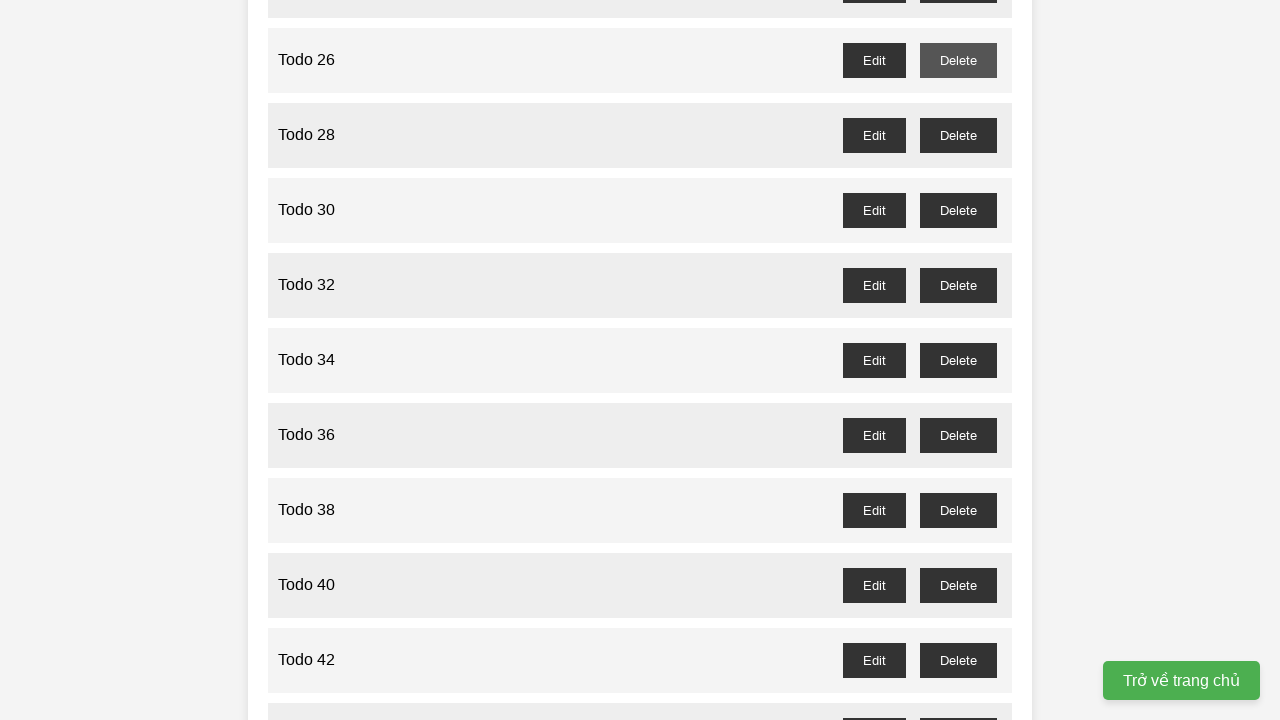

Deleted todo item at index 22 (even index) at (958, 360) on xpath=//li >> nth=22 >> xpath=//button[text()='Delete']
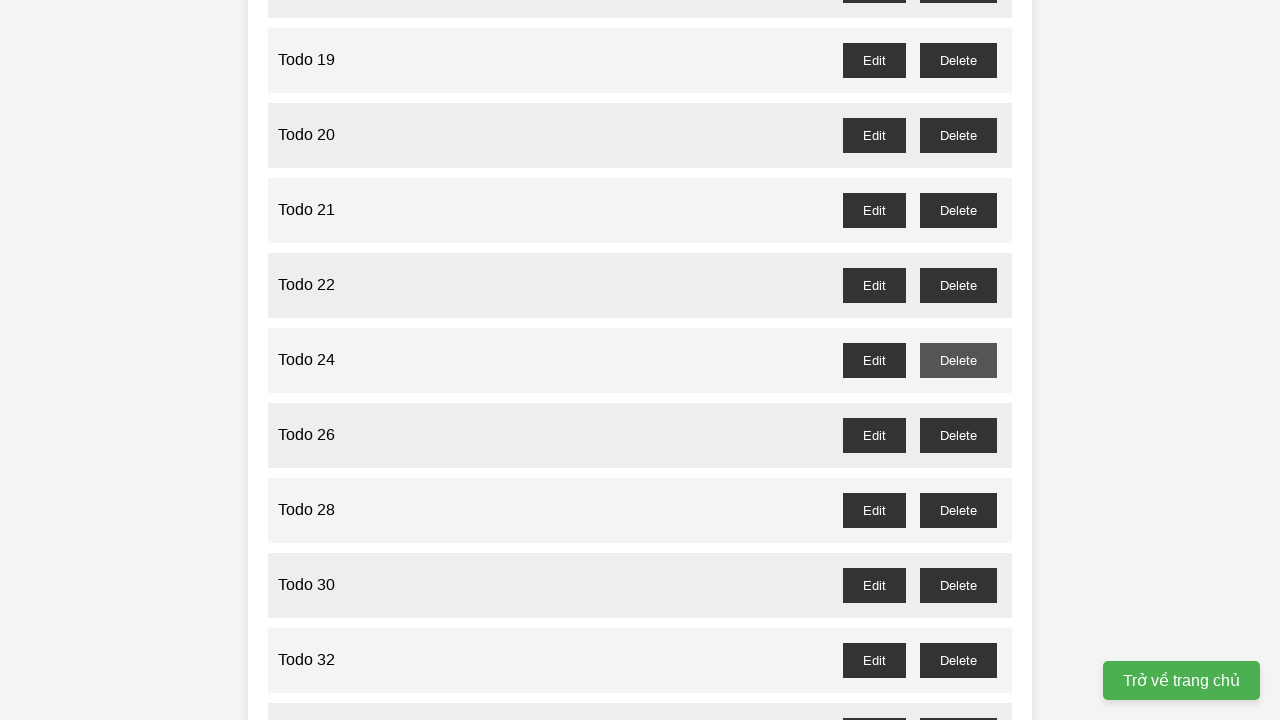

Deleted todo item at index 20 (even index) at (958, 210) on xpath=//li >> nth=20 >> xpath=//button[text()='Delete']
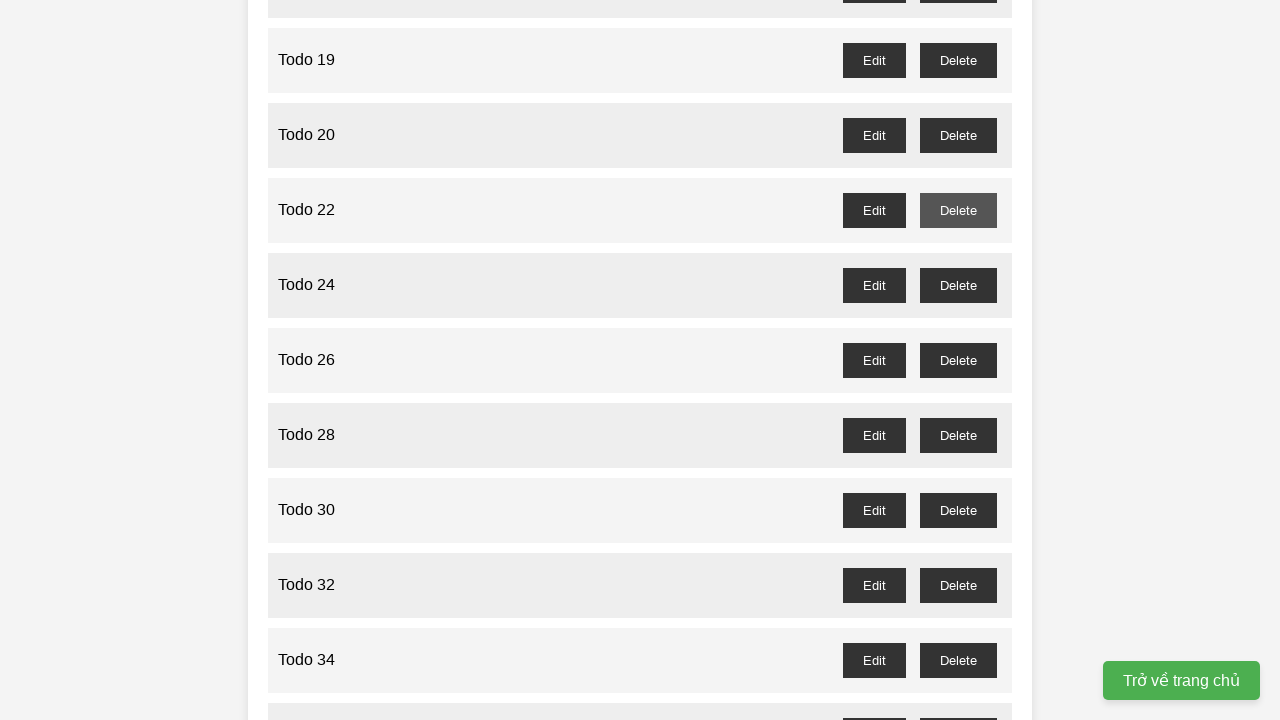

Deleted todo item at index 18 (even index) at (958, 60) on xpath=//li >> nth=18 >> xpath=//button[text()='Delete']
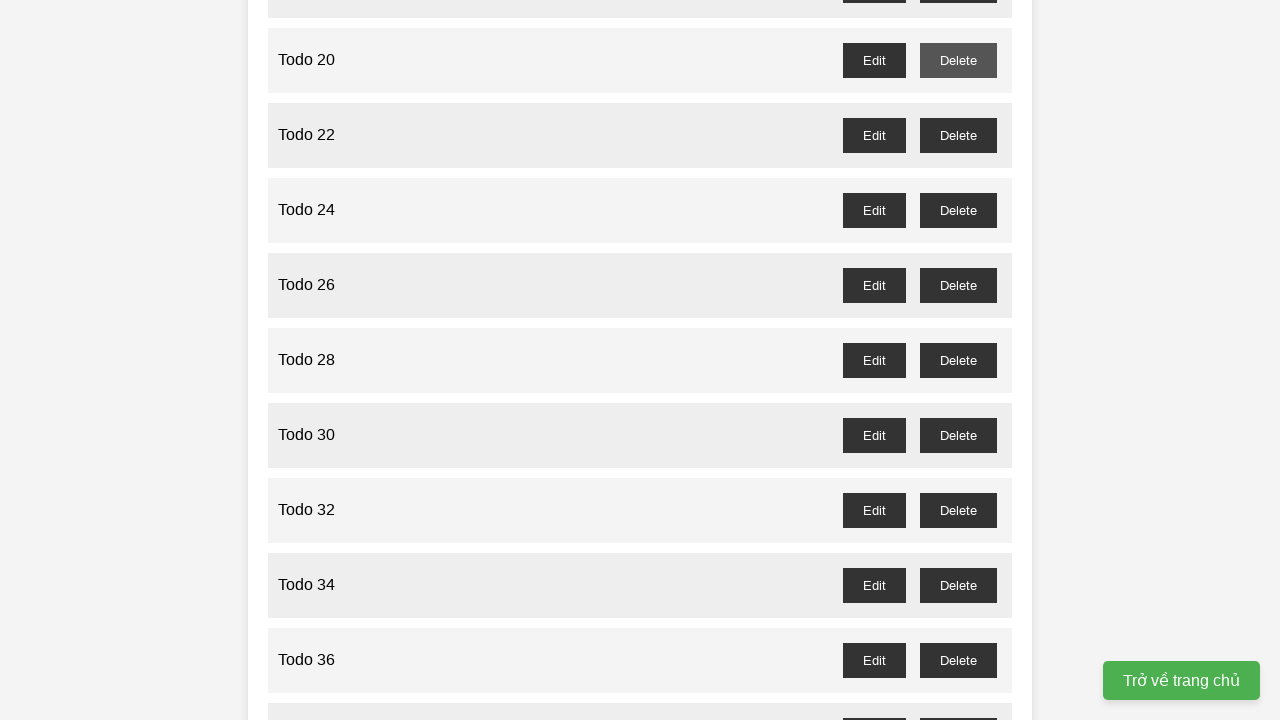

Deleted todo item at index 16 (even index) at (958, 360) on xpath=//li >> nth=16 >> xpath=//button[text()='Delete']
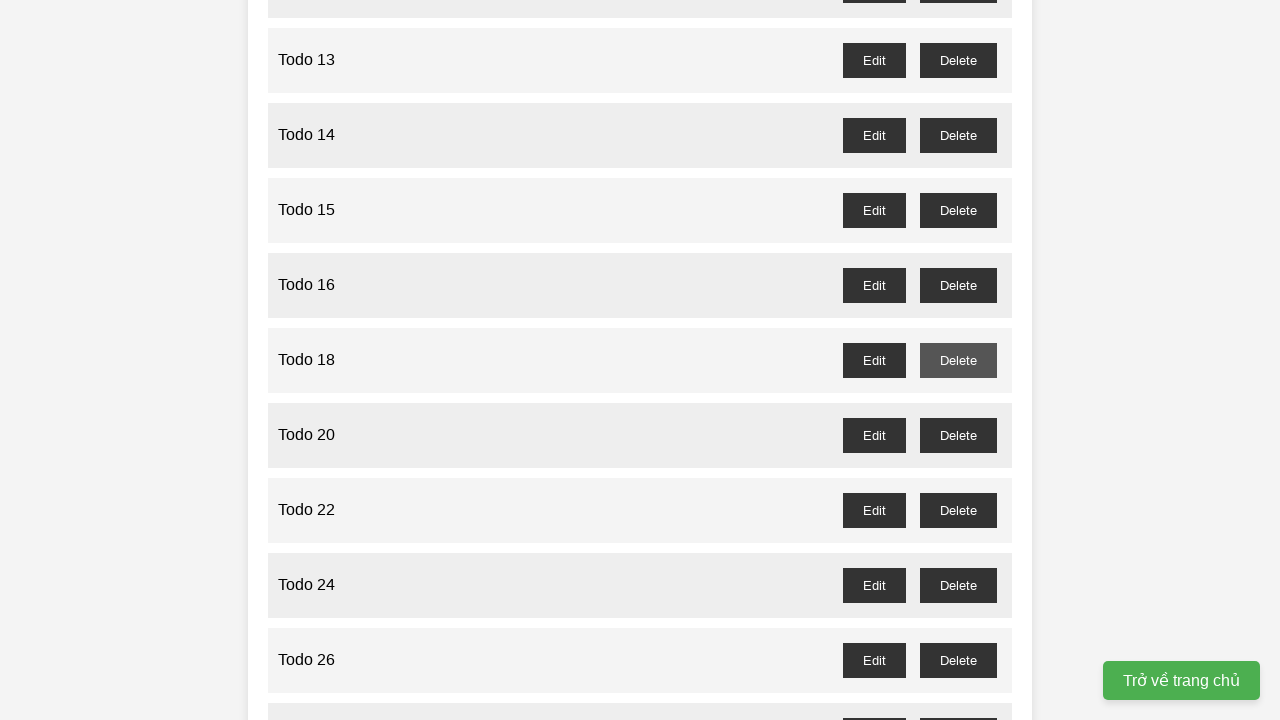

Deleted todo item at index 14 (even index) at (958, 210) on xpath=//li >> nth=14 >> xpath=//button[text()='Delete']
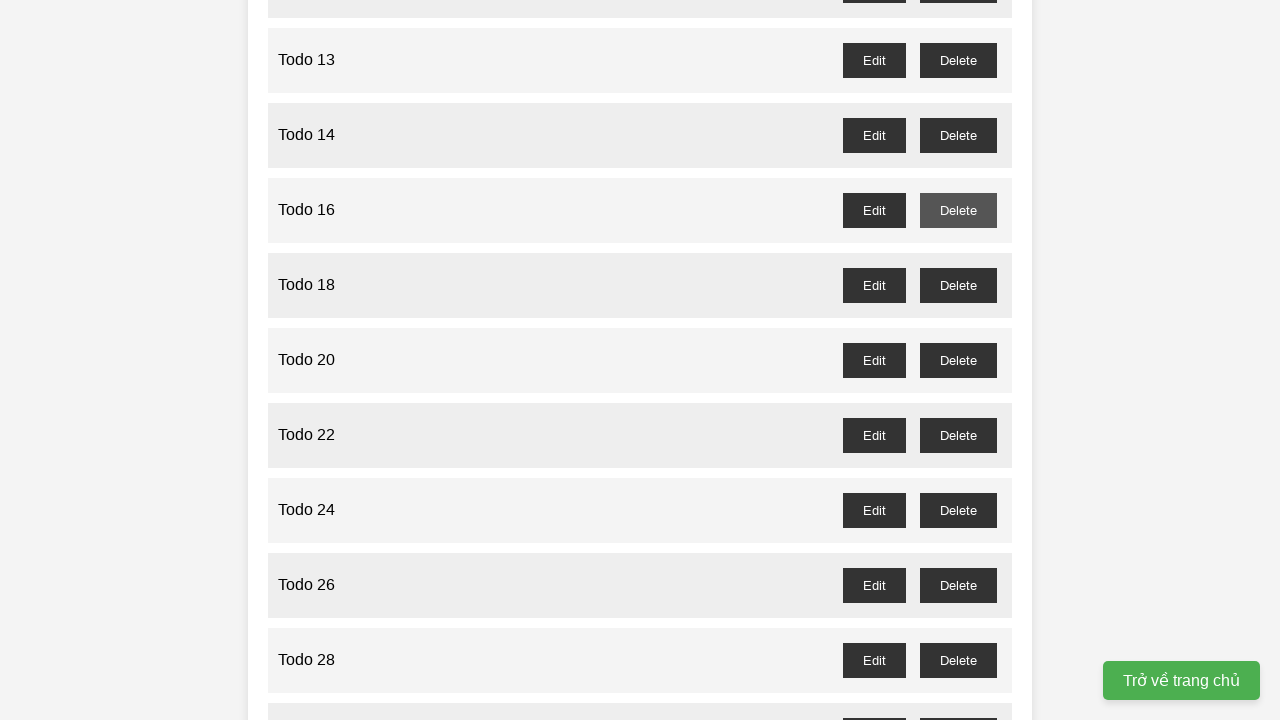

Deleted todo item at index 12 (even index) at (958, 60) on xpath=//li >> nth=12 >> xpath=//button[text()='Delete']
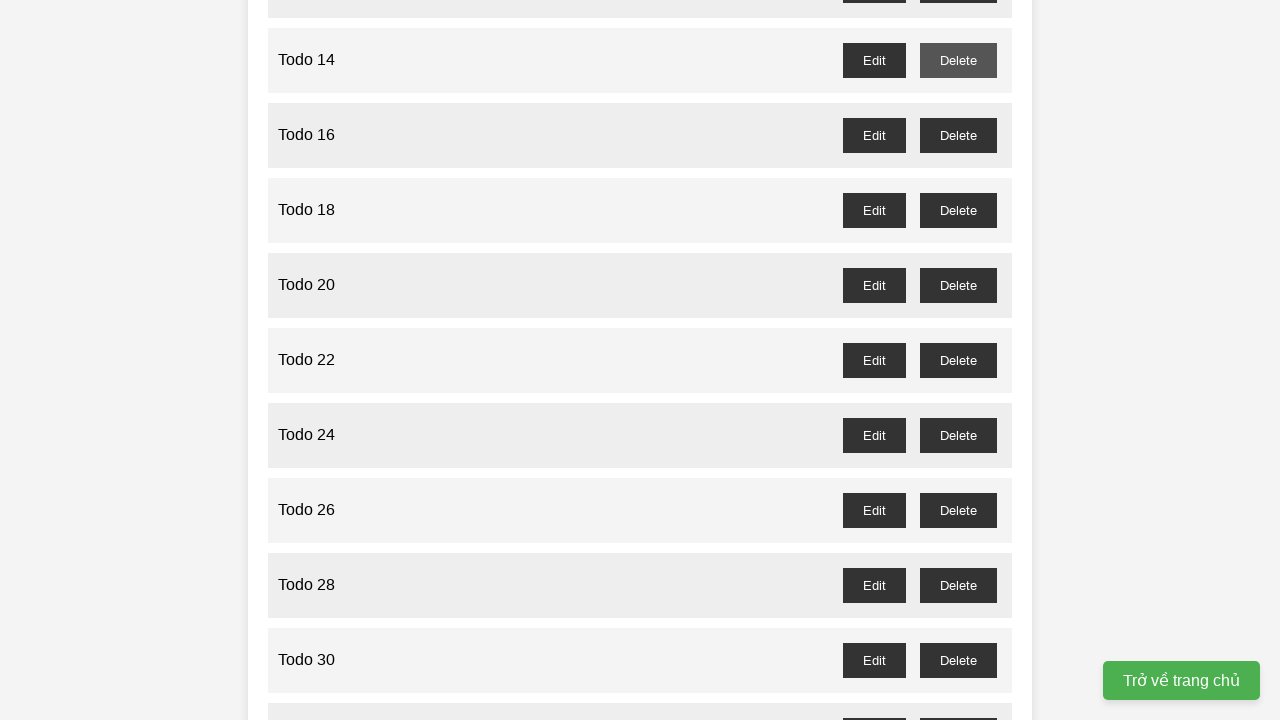

Deleted todo item at index 10 (even index) at (958, 360) on xpath=//li >> nth=10 >> xpath=//button[text()='Delete']
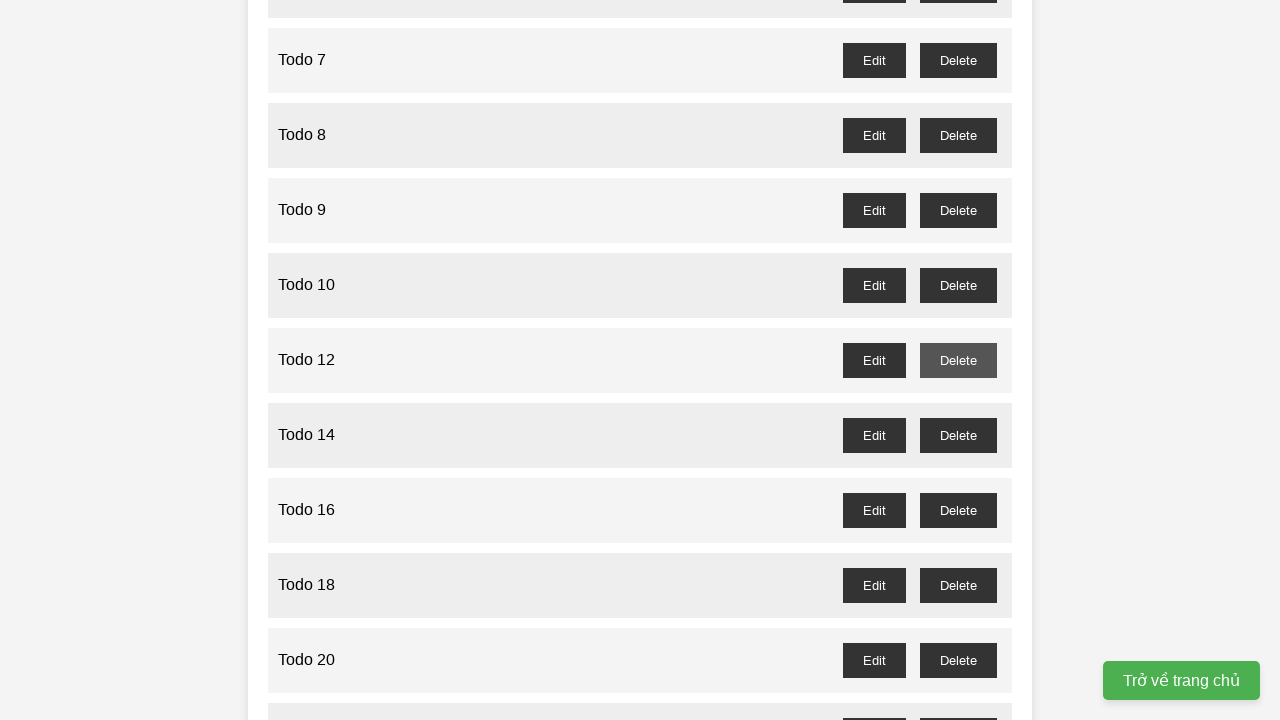

Deleted todo item at index 8 (even index) at (958, 210) on xpath=//li >> nth=8 >> xpath=//button[text()='Delete']
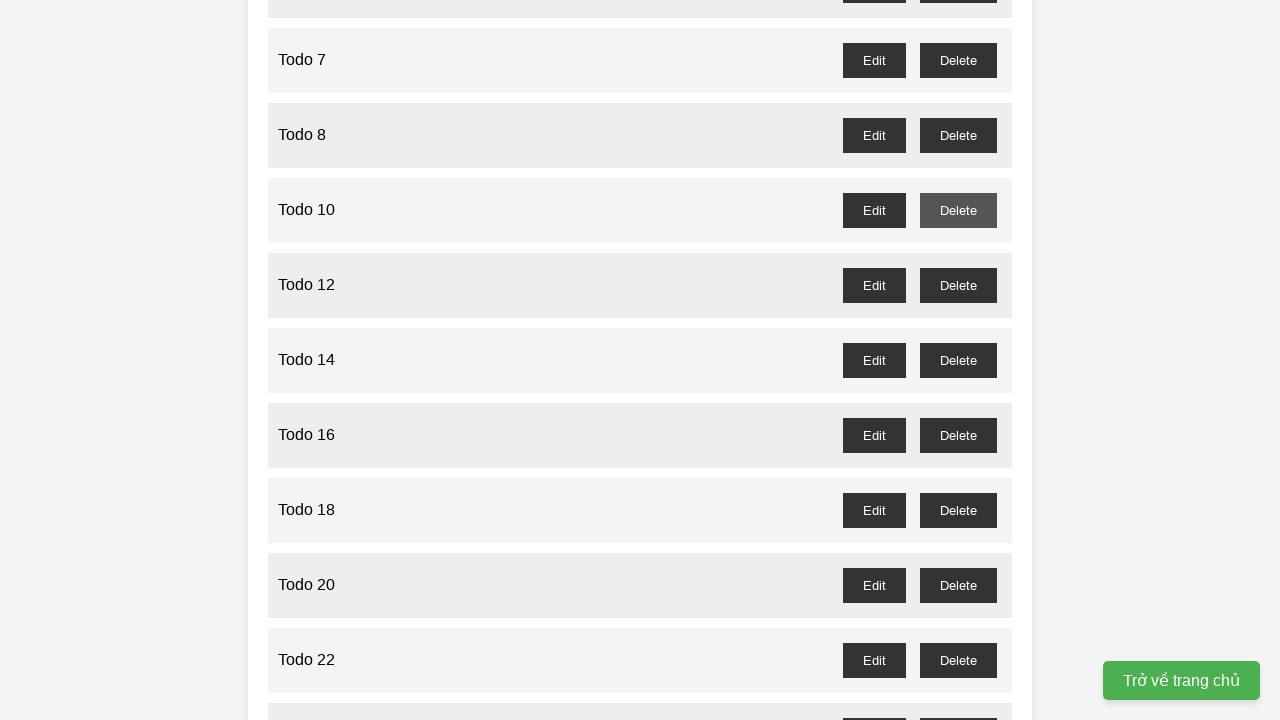

Deleted todo item at index 6 (even index) at (958, 60) on xpath=//li >> nth=6 >> xpath=//button[text()='Delete']
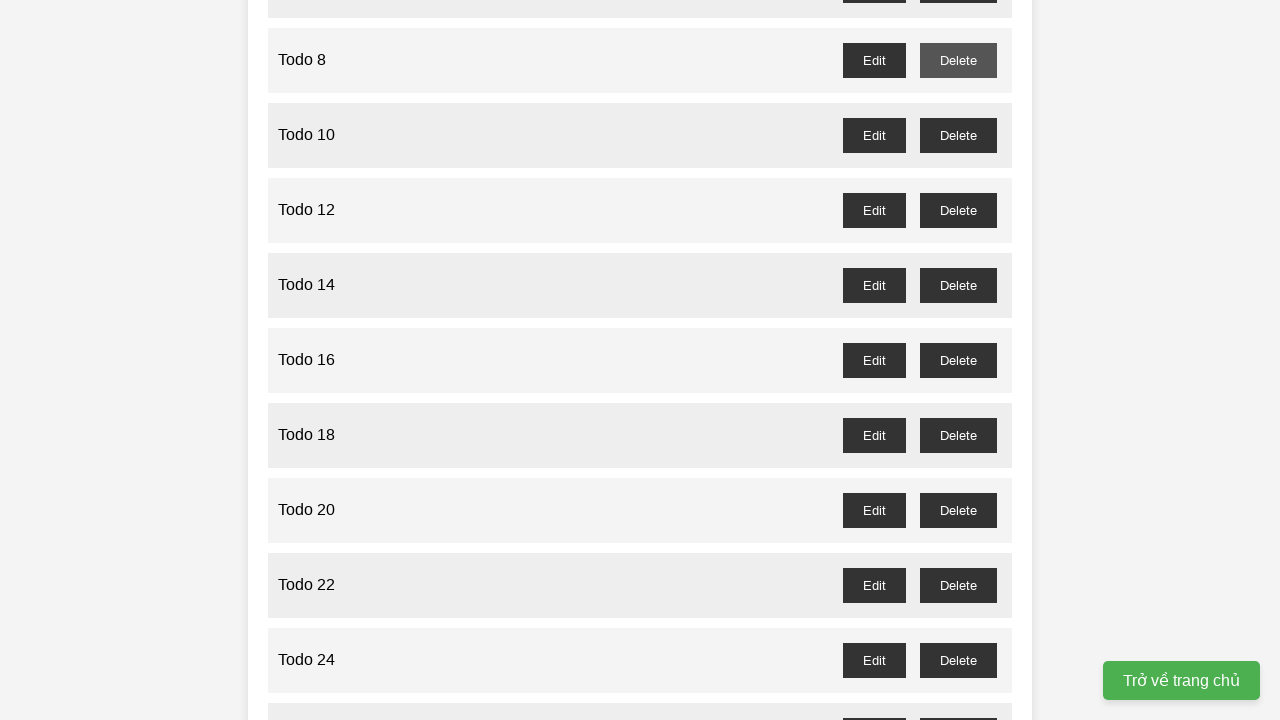

Deleted todo item at index 4 (even index) at (958, 360) on xpath=//li >> nth=4 >> xpath=//button[text()='Delete']
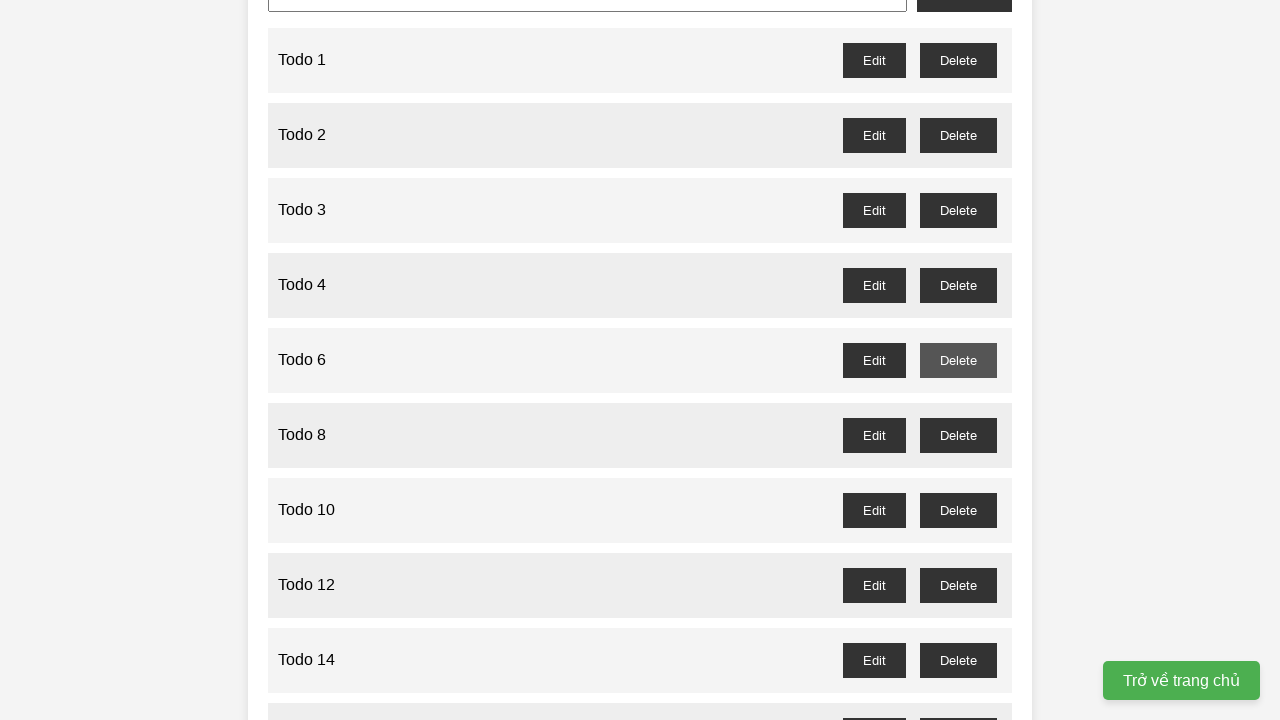

Deleted todo item at index 2 (even index) at (958, 210) on xpath=//li >> nth=2 >> xpath=//button[text()='Delete']
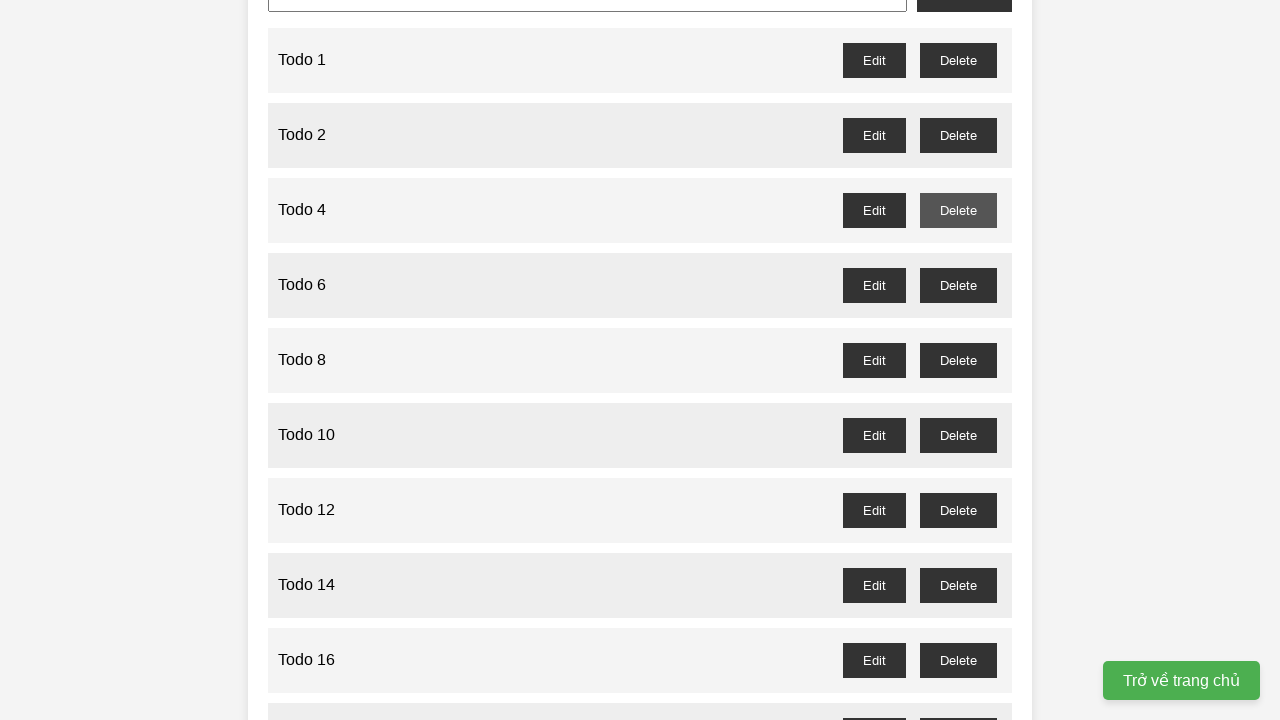

Deleted todo item at index 0 (even index) at (958, 60) on xpath=//li >> nth=0 >> xpath=//button[text()='Delete']
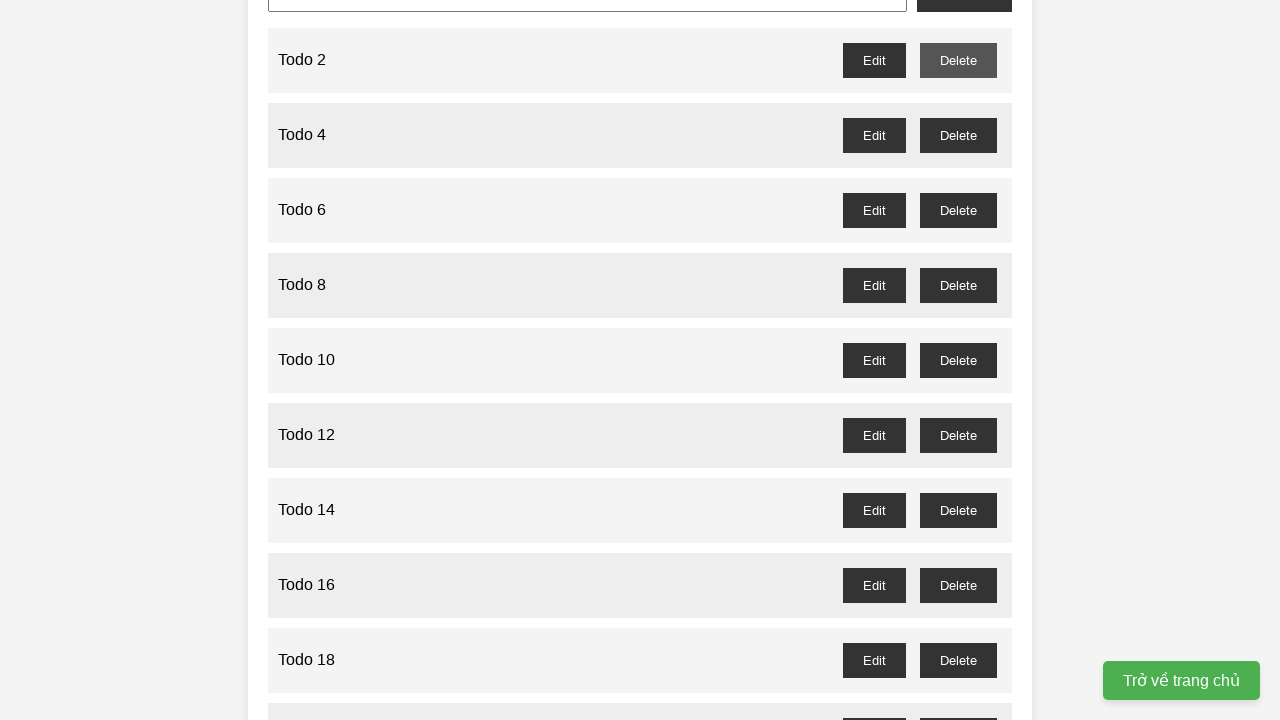

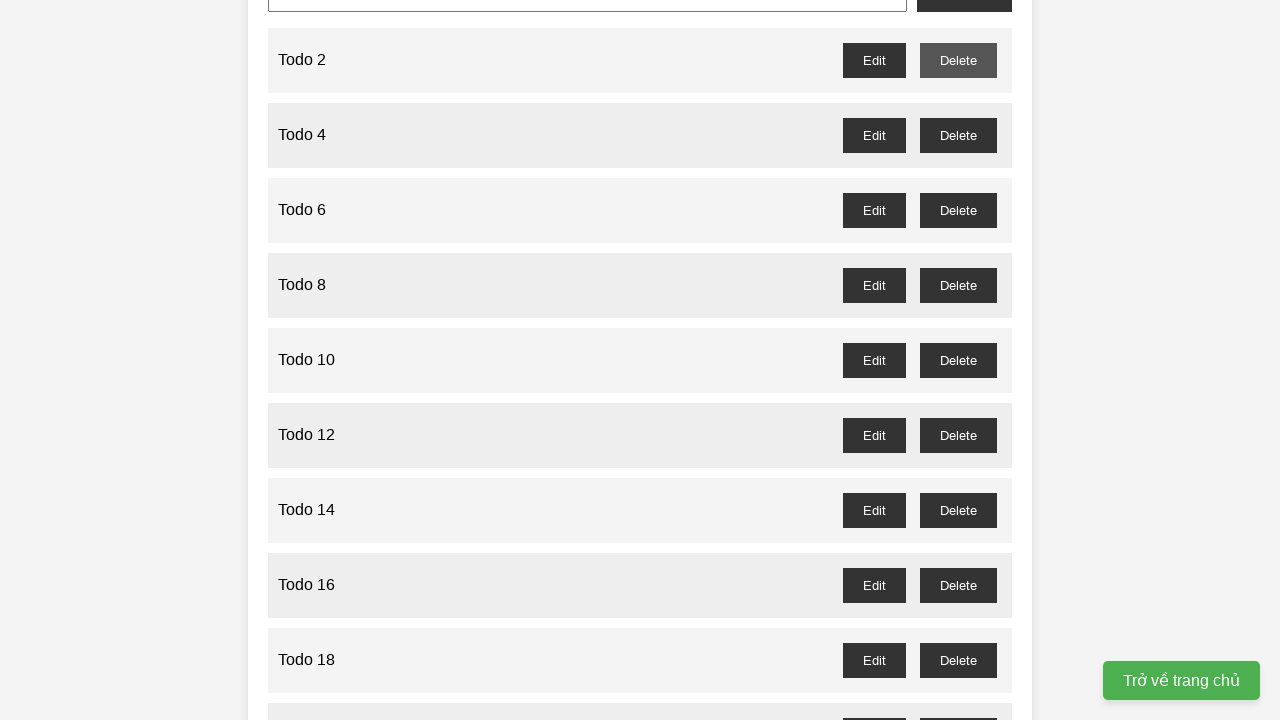